Tests dynamic element addition and removal by clicking Add Element button 100 times, then Delete button 85 times, and validating the remaining elements

Starting URL: http://the-internet.herokuapp.com/add_remove_elements/

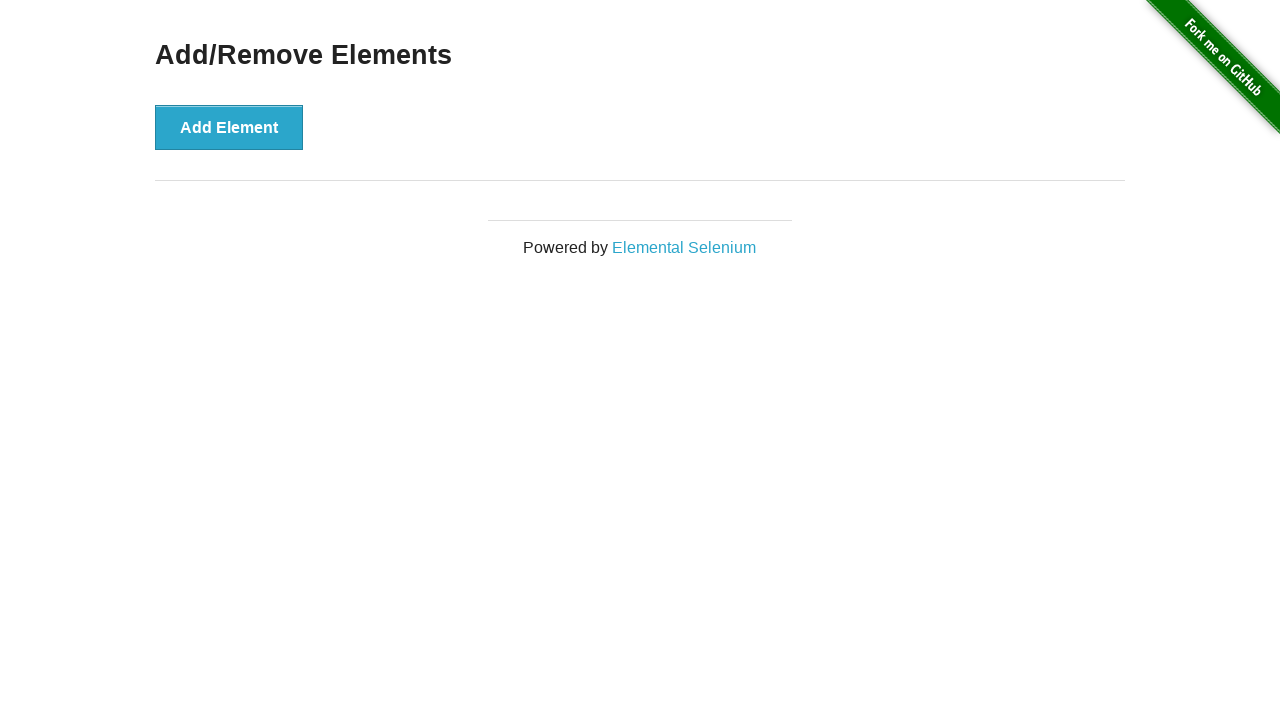

Navigated to Add/Remove Elements page
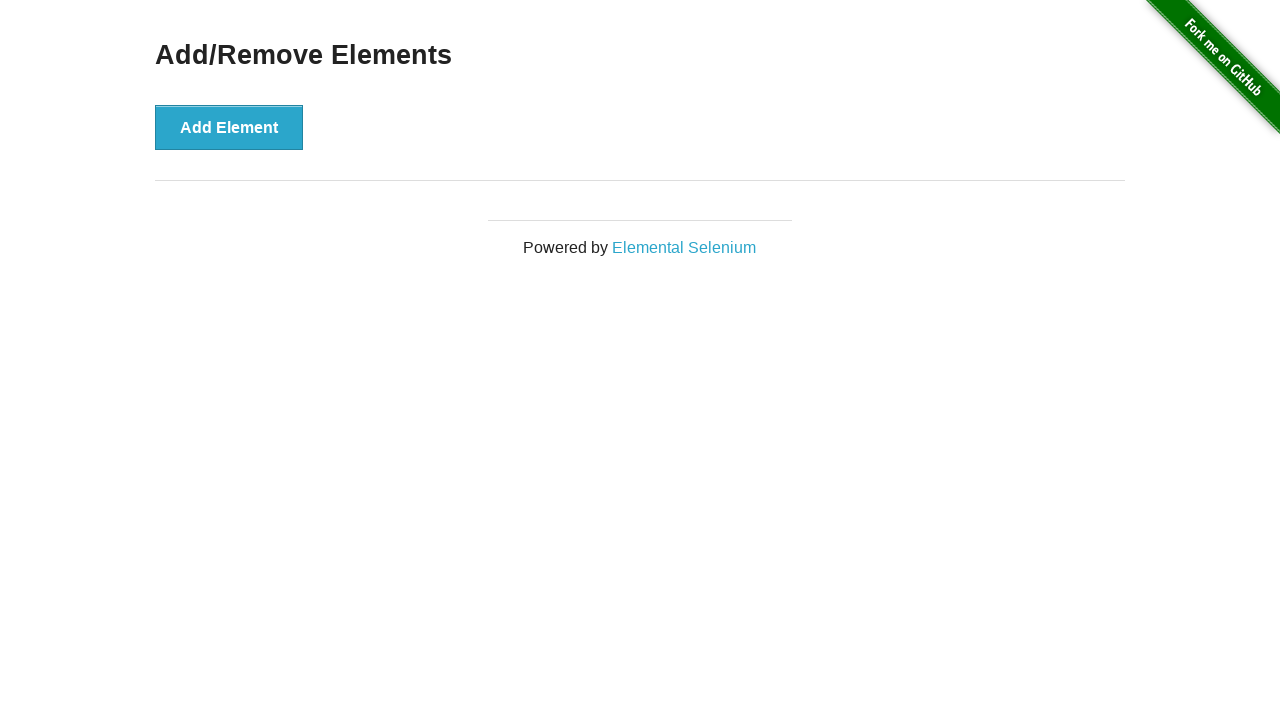

Clicked Add Element button (iteration 1/100) at (229, 127) on button[onclick='addElement()']
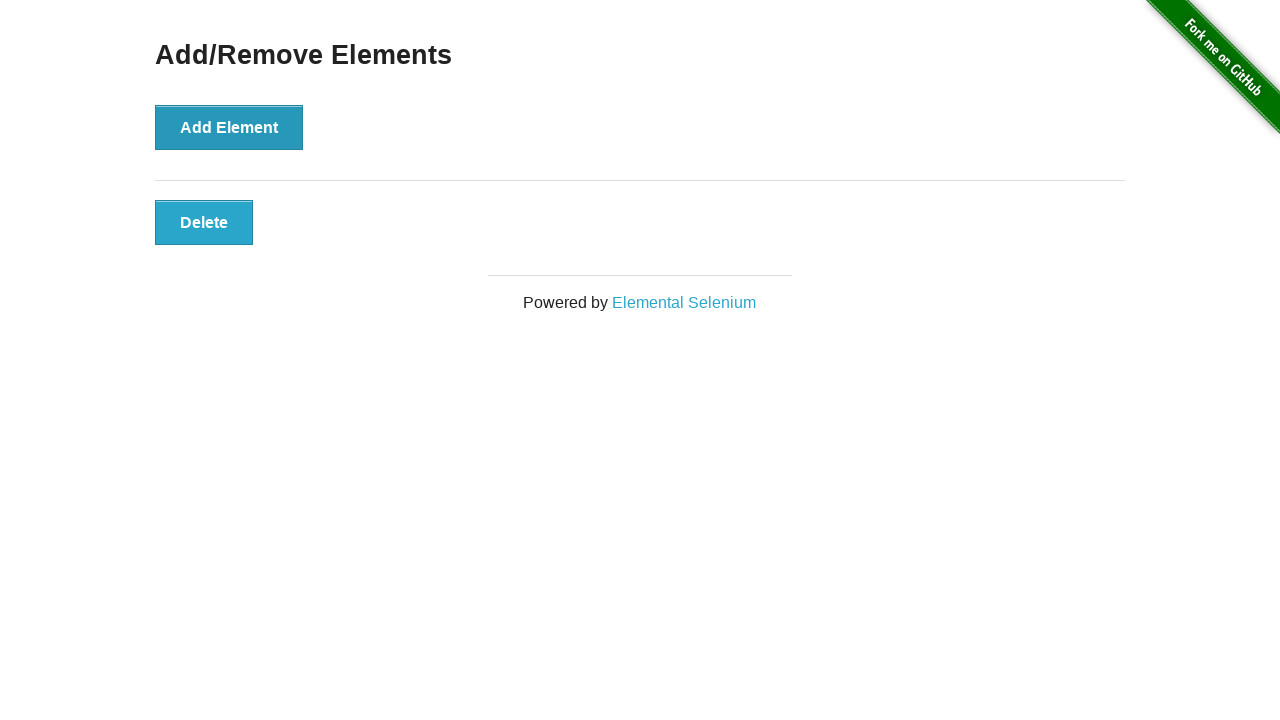

Clicked Add Element button (iteration 2/100) at (229, 127) on button[onclick='addElement()']
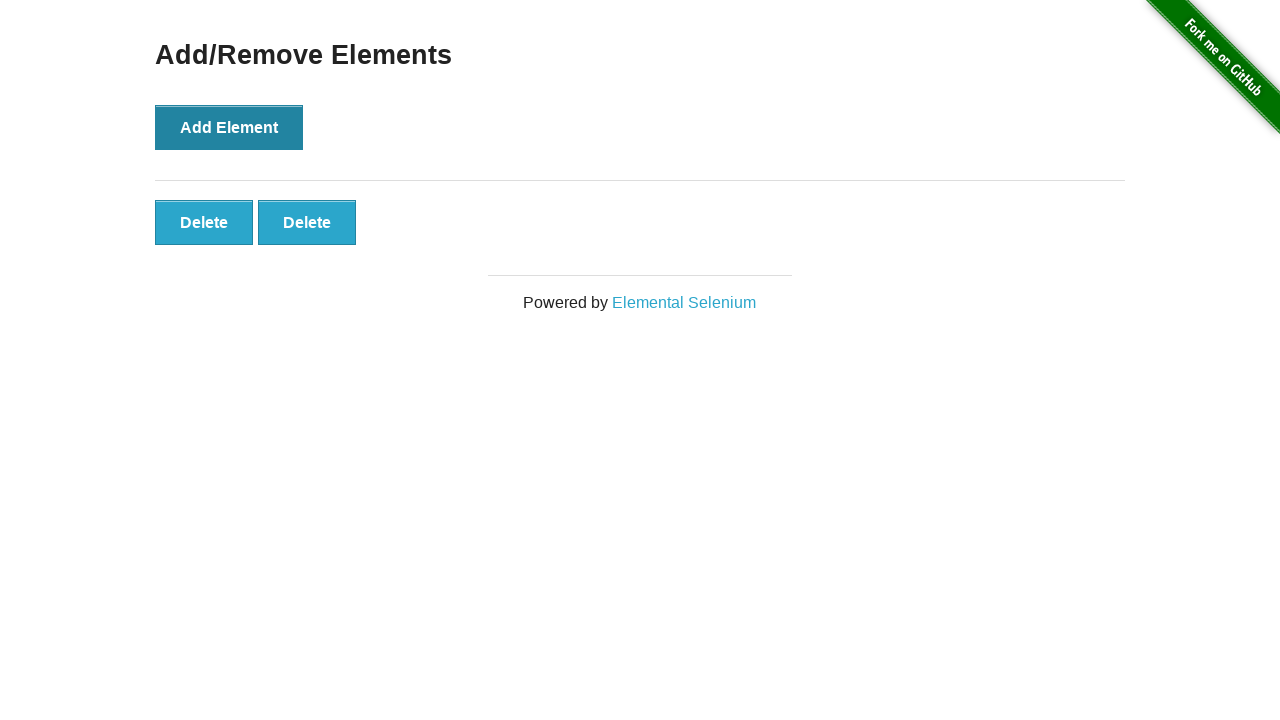

Clicked Add Element button (iteration 3/100) at (229, 127) on button[onclick='addElement()']
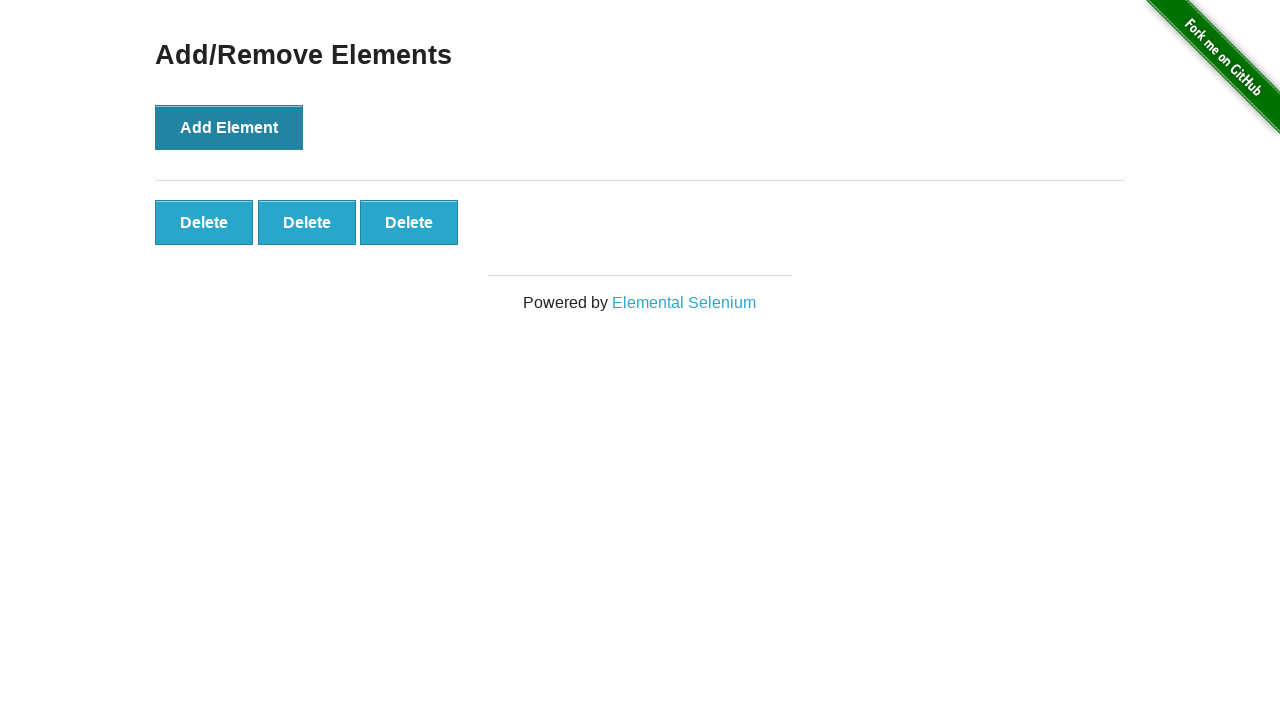

Clicked Add Element button (iteration 4/100) at (229, 127) on button[onclick='addElement()']
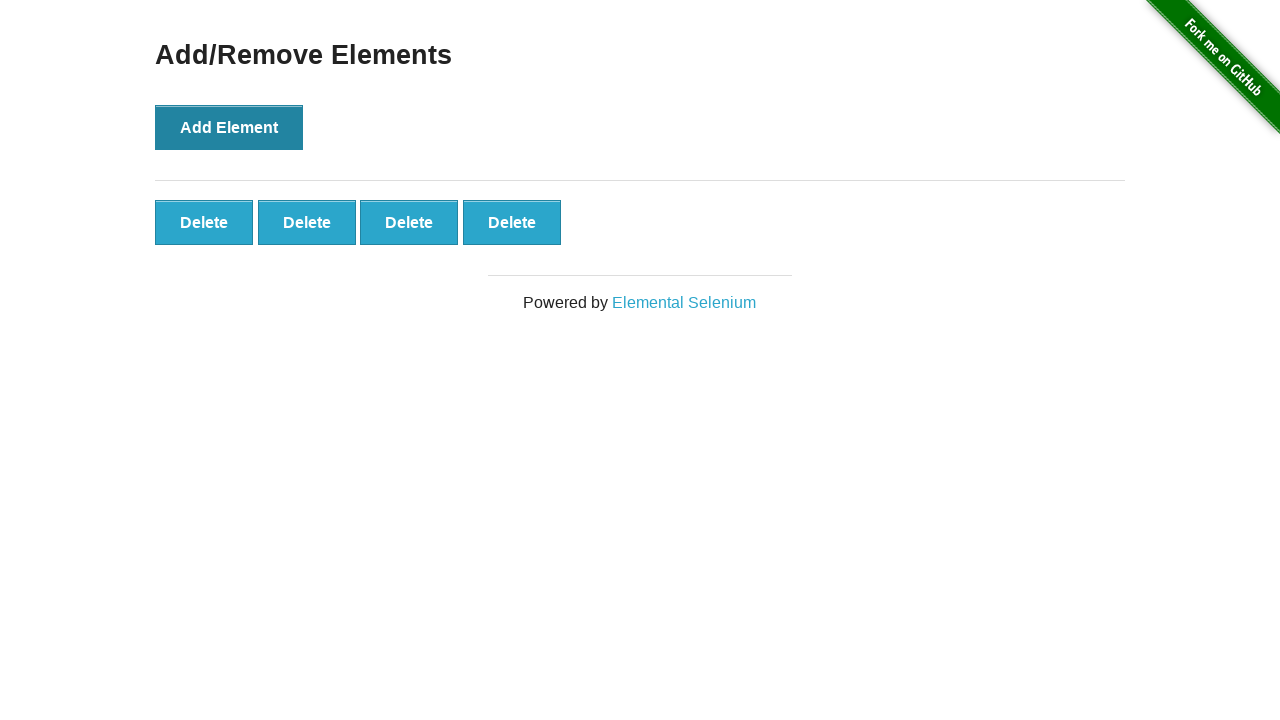

Clicked Add Element button (iteration 5/100) at (229, 127) on button[onclick='addElement()']
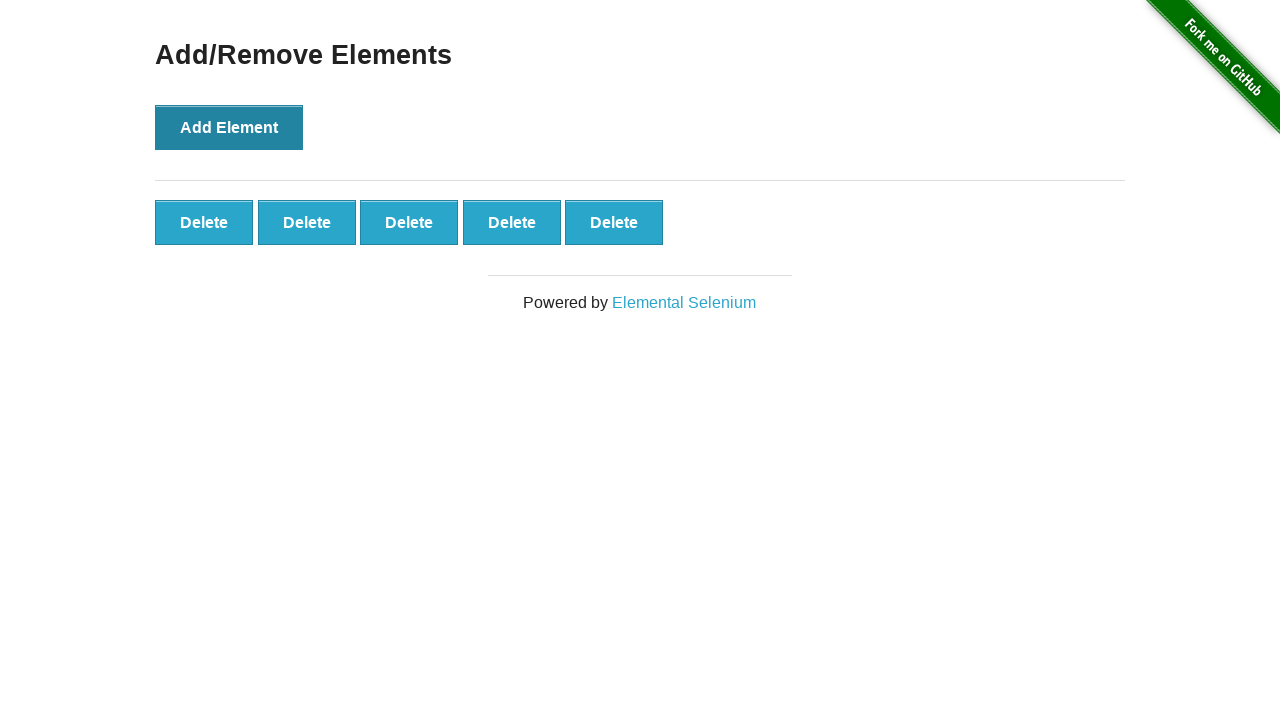

Clicked Add Element button (iteration 6/100) at (229, 127) on button[onclick='addElement()']
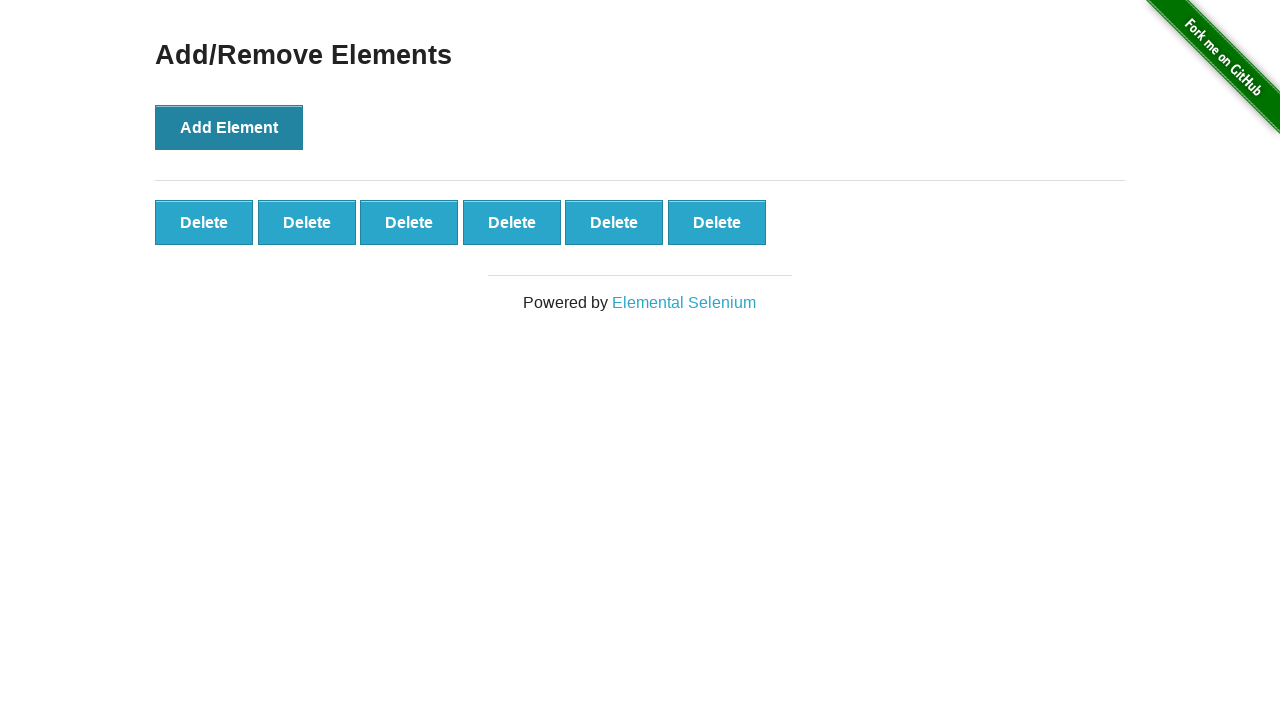

Clicked Add Element button (iteration 7/100) at (229, 127) on button[onclick='addElement()']
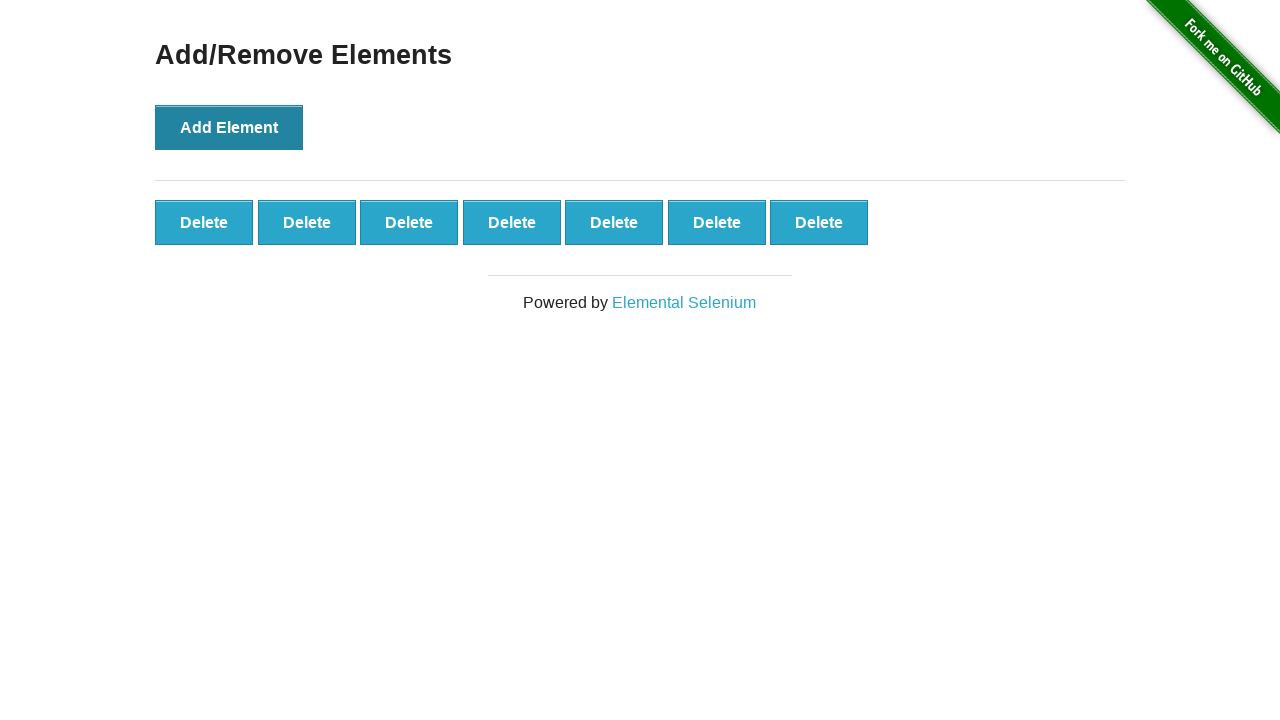

Clicked Add Element button (iteration 8/100) at (229, 127) on button[onclick='addElement()']
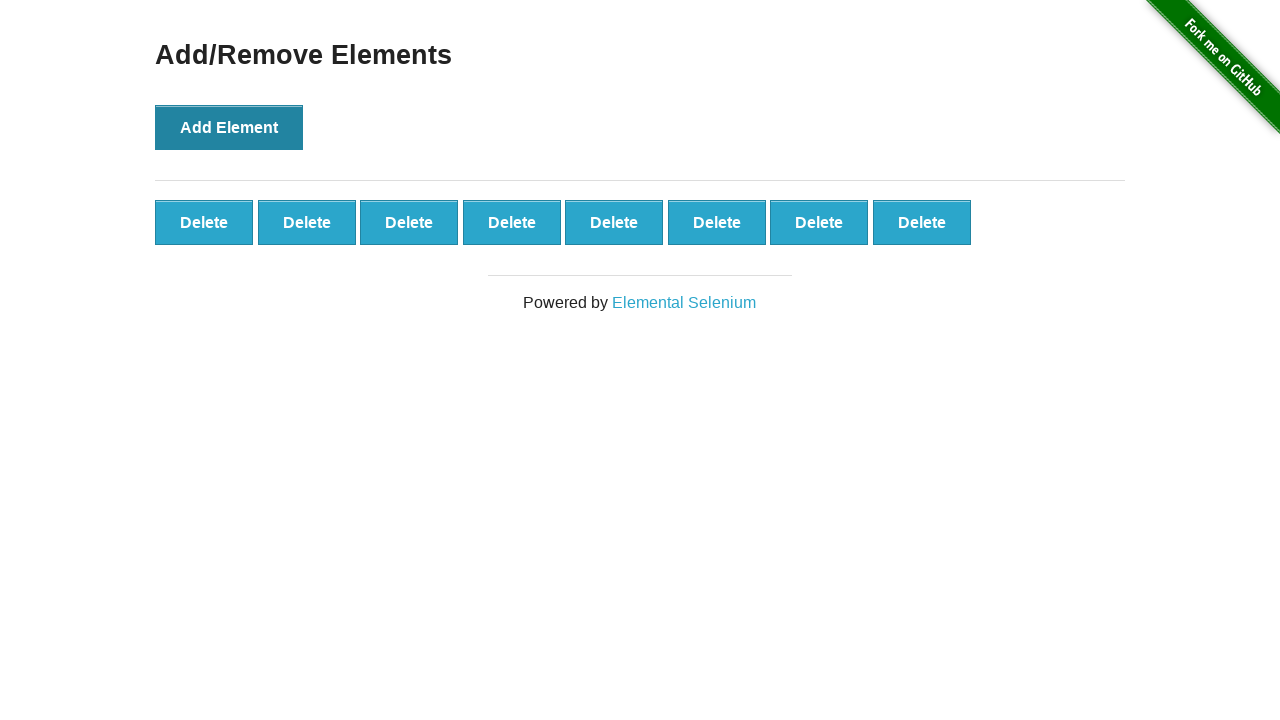

Clicked Add Element button (iteration 9/100) at (229, 127) on button[onclick='addElement()']
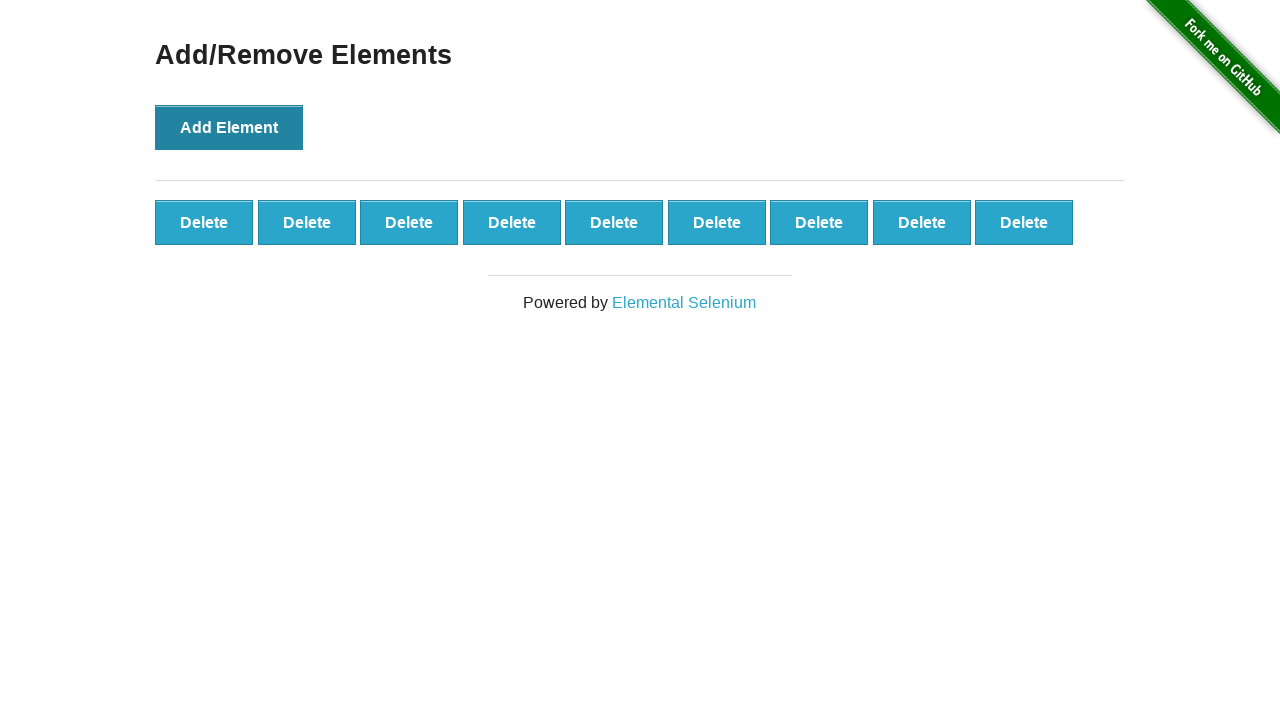

Clicked Add Element button (iteration 10/100) at (229, 127) on button[onclick='addElement()']
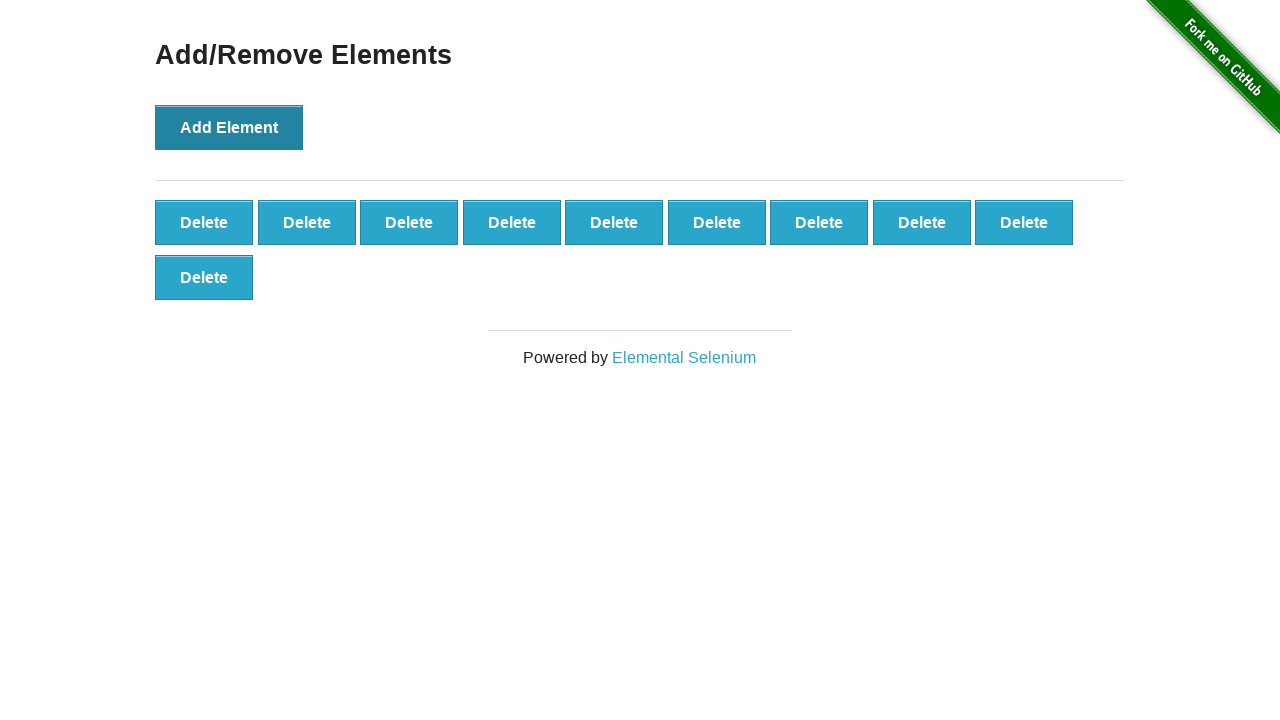

Clicked Add Element button (iteration 11/100) at (229, 127) on button[onclick='addElement()']
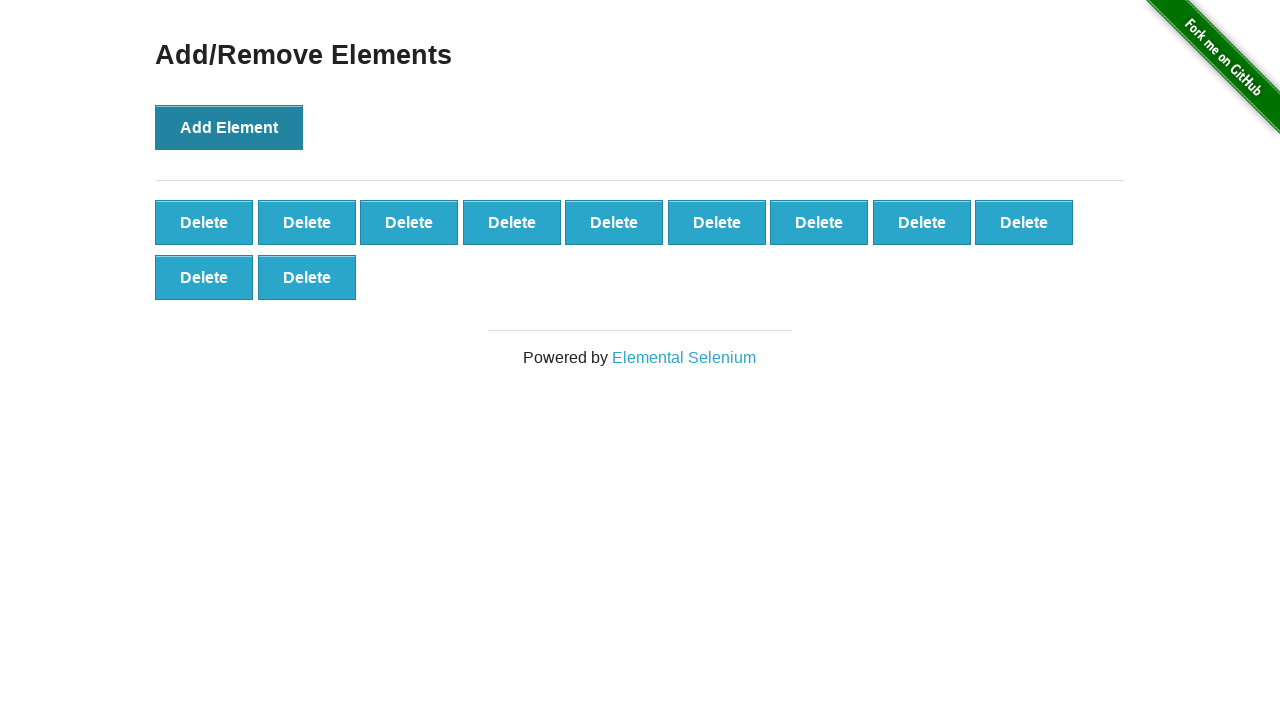

Clicked Add Element button (iteration 12/100) at (229, 127) on button[onclick='addElement()']
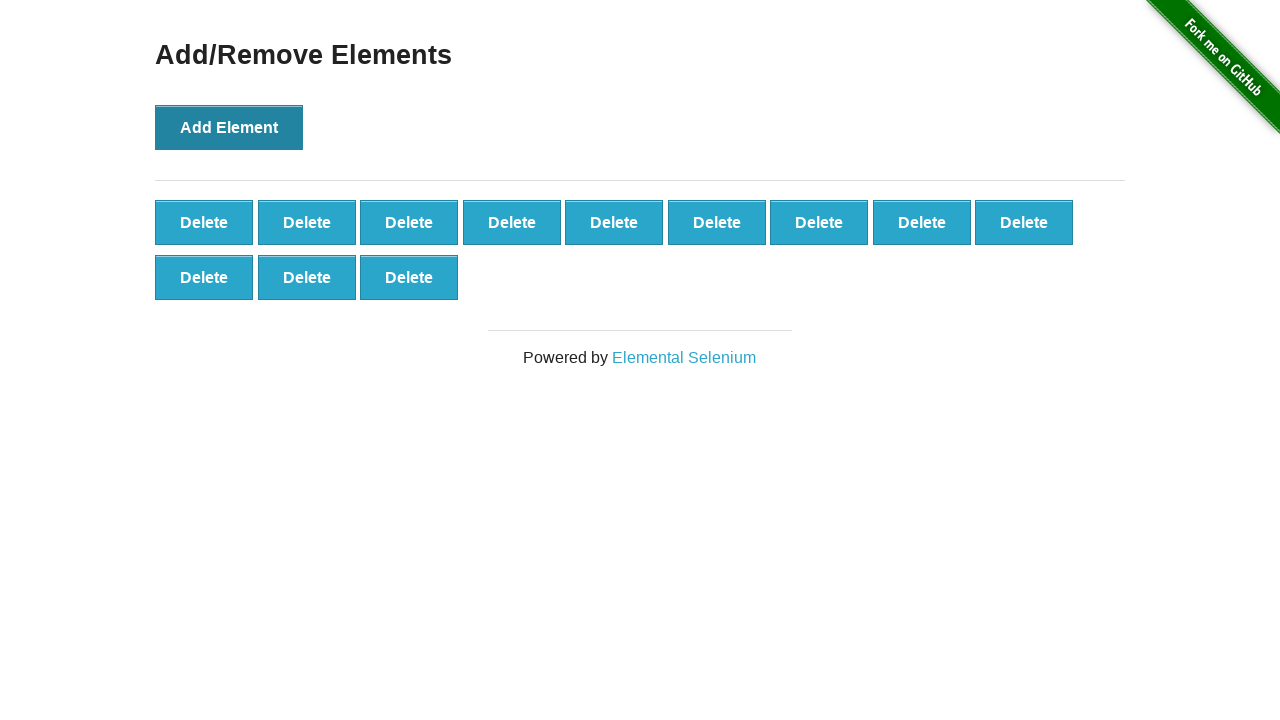

Clicked Add Element button (iteration 13/100) at (229, 127) on button[onclick='addElement()']
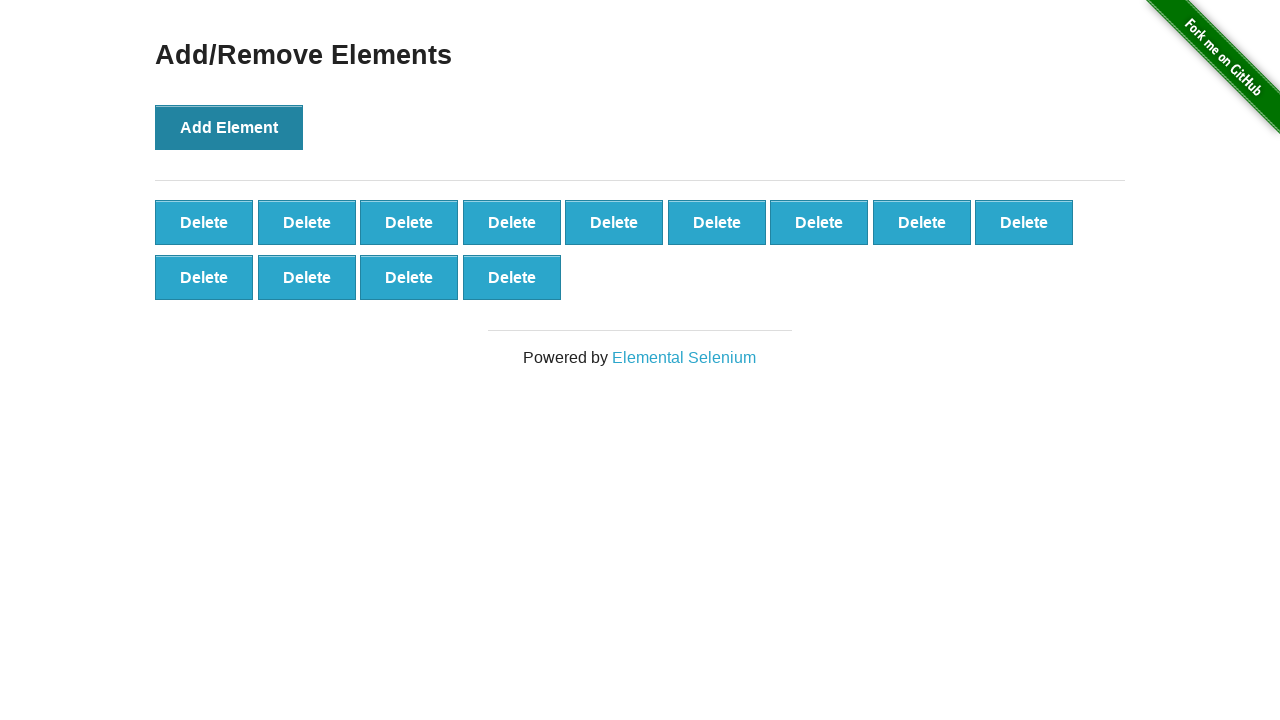

Clicked Add Element button (iteration 14/100) at (229, 127) on button[onclick='addElement()']
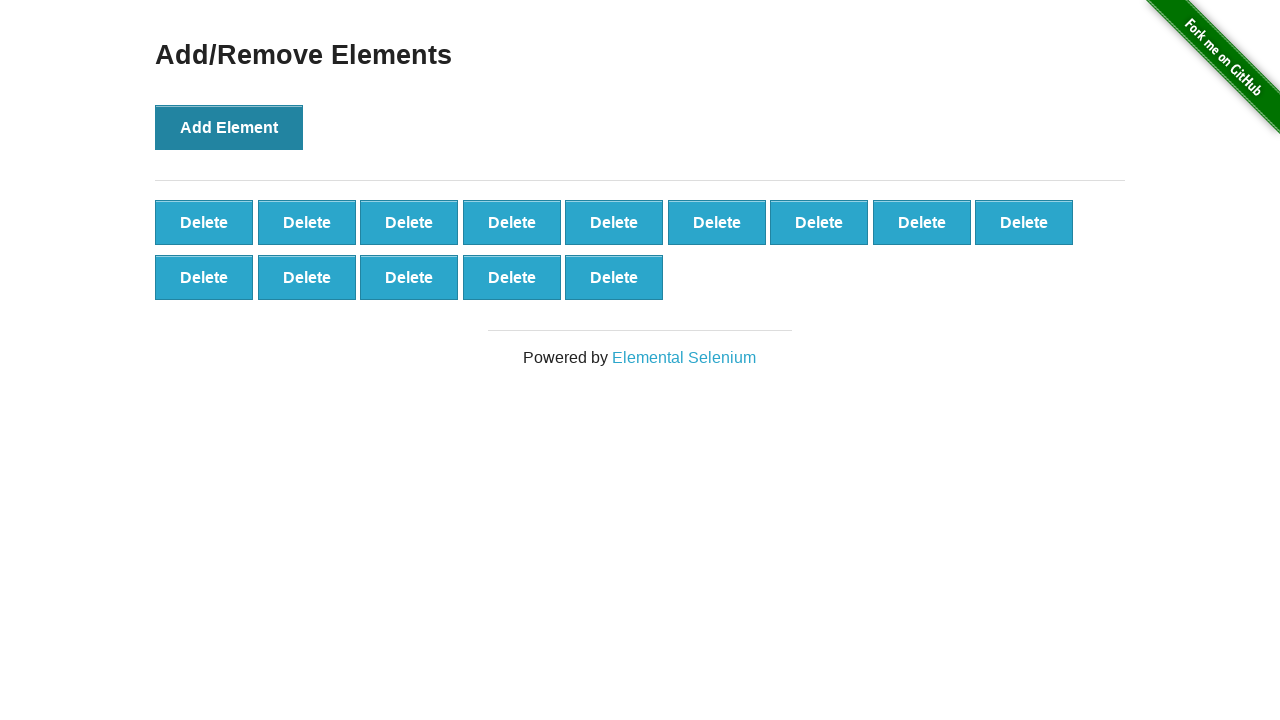

Clicked Add Element button (iteration 15/100) at (229, 127) on button[onclick='addElement()']
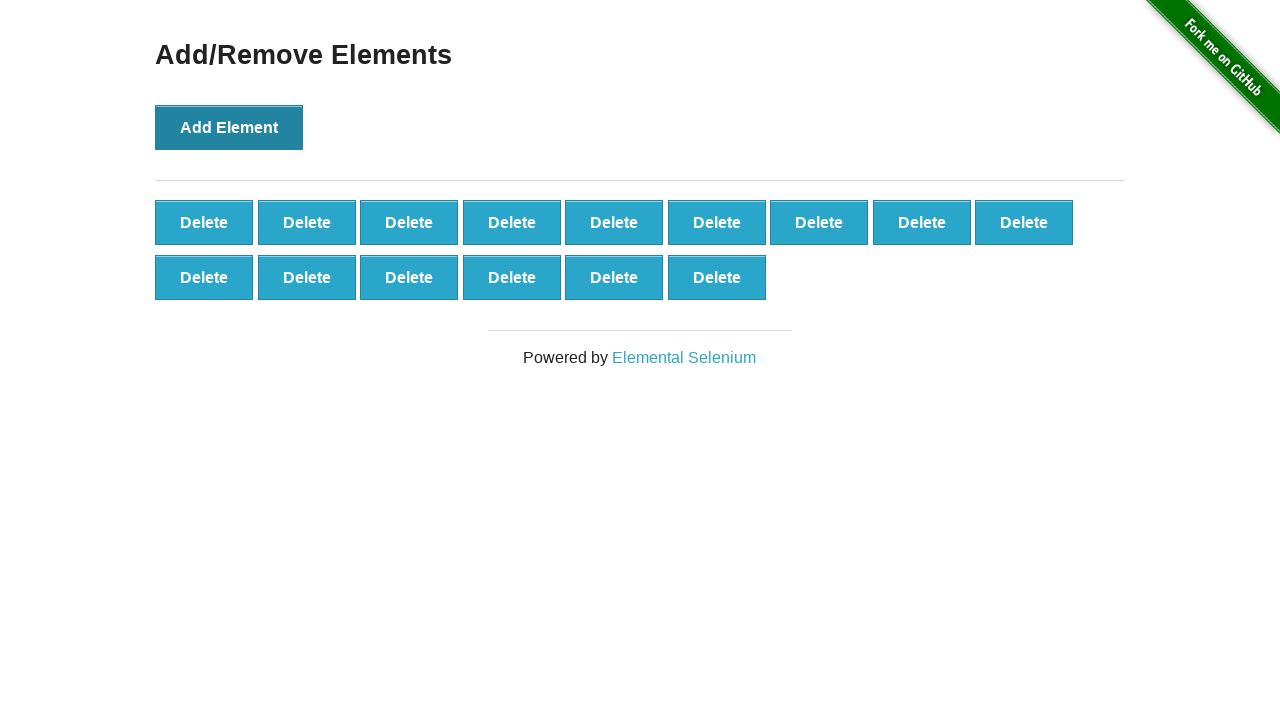

Clicked Add Element button (iteration 16/100) at (229, 127) on button[onclick='addElement()']
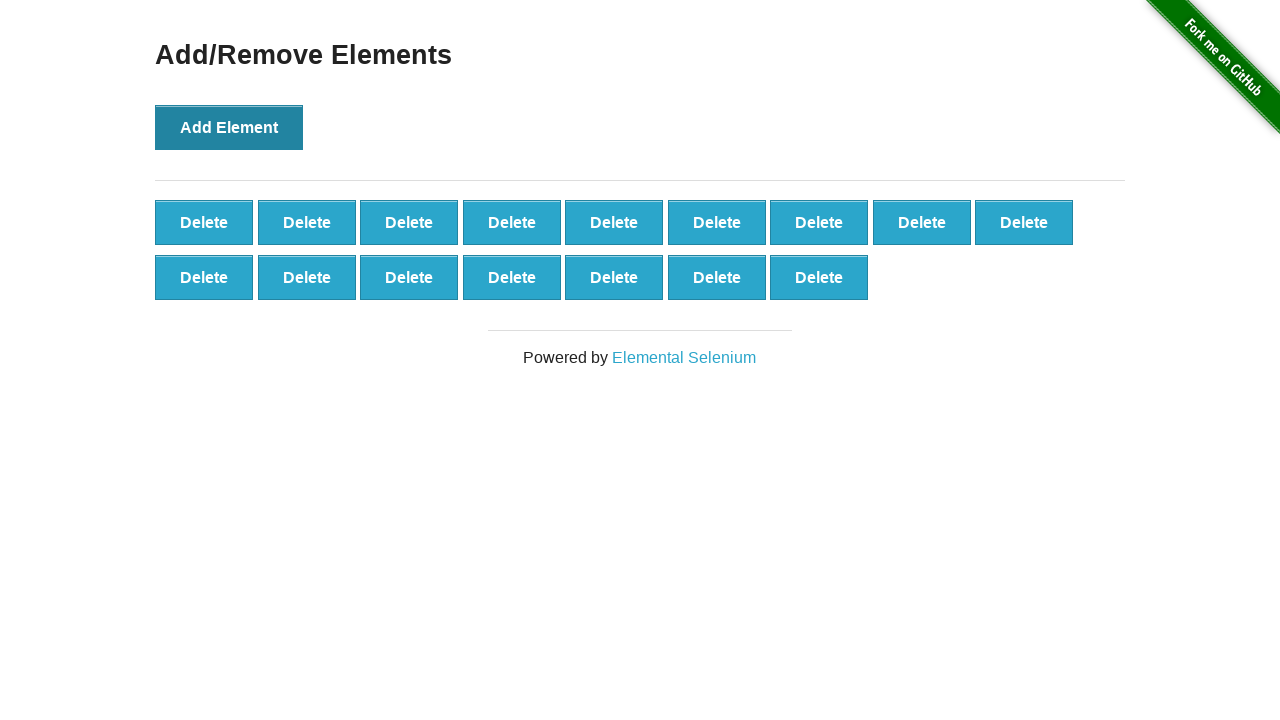

Clicked Add Element button (iteration 17/100) at (229, 127) on button[onclick='addElement()']
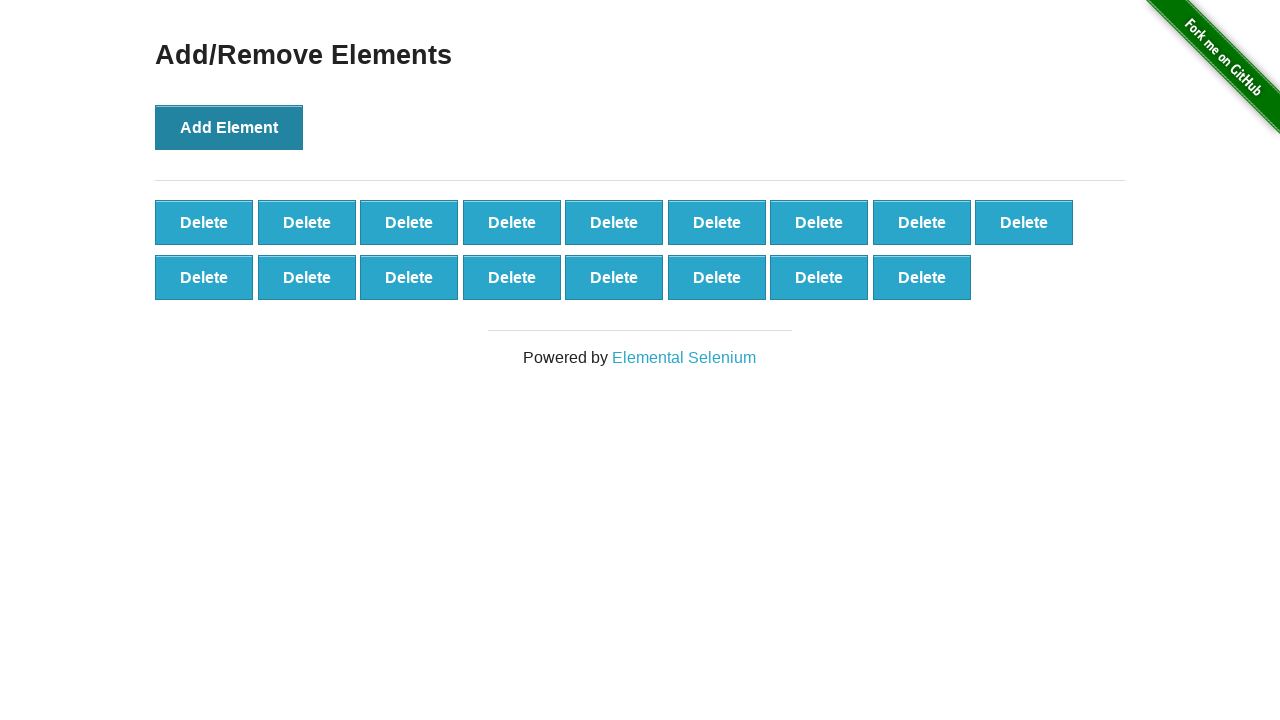

Clicked Add Element button (iteration 18/100) at (229, 127) on button[onclick='addElement()']
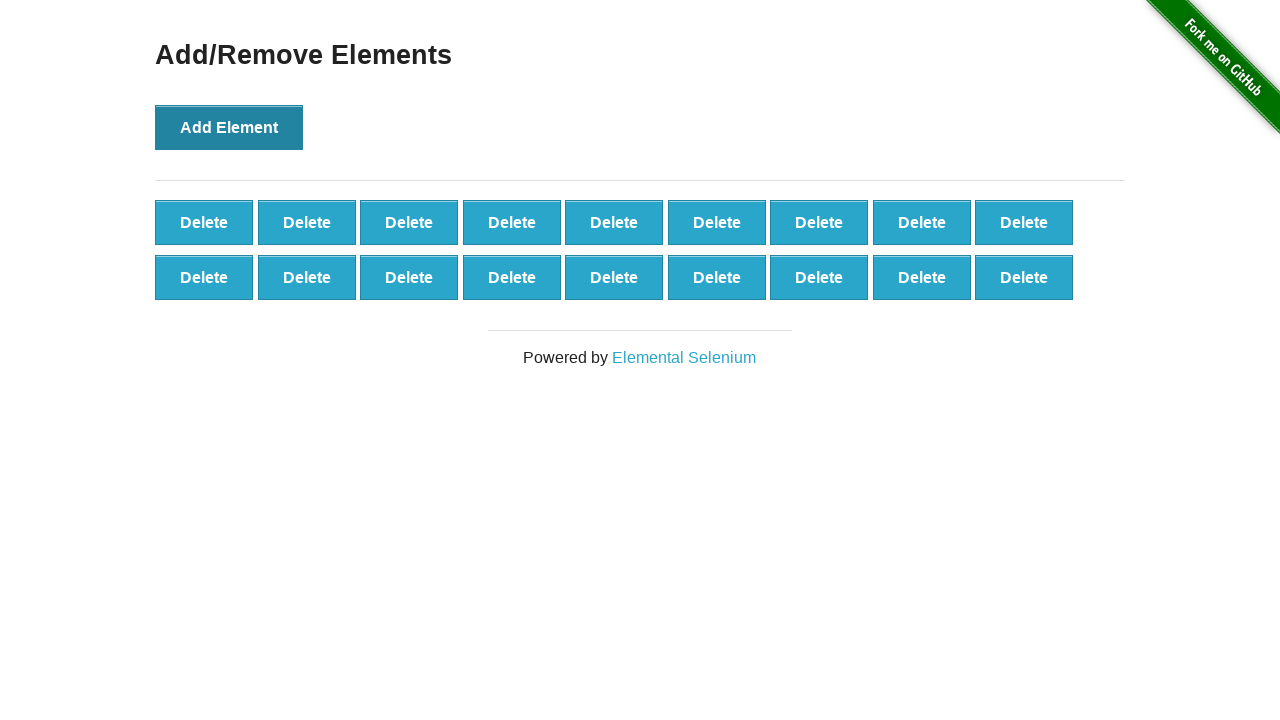

Clicked Add Element button (iteration 19/100) at (229, 127) on button[onclick='addElement()']
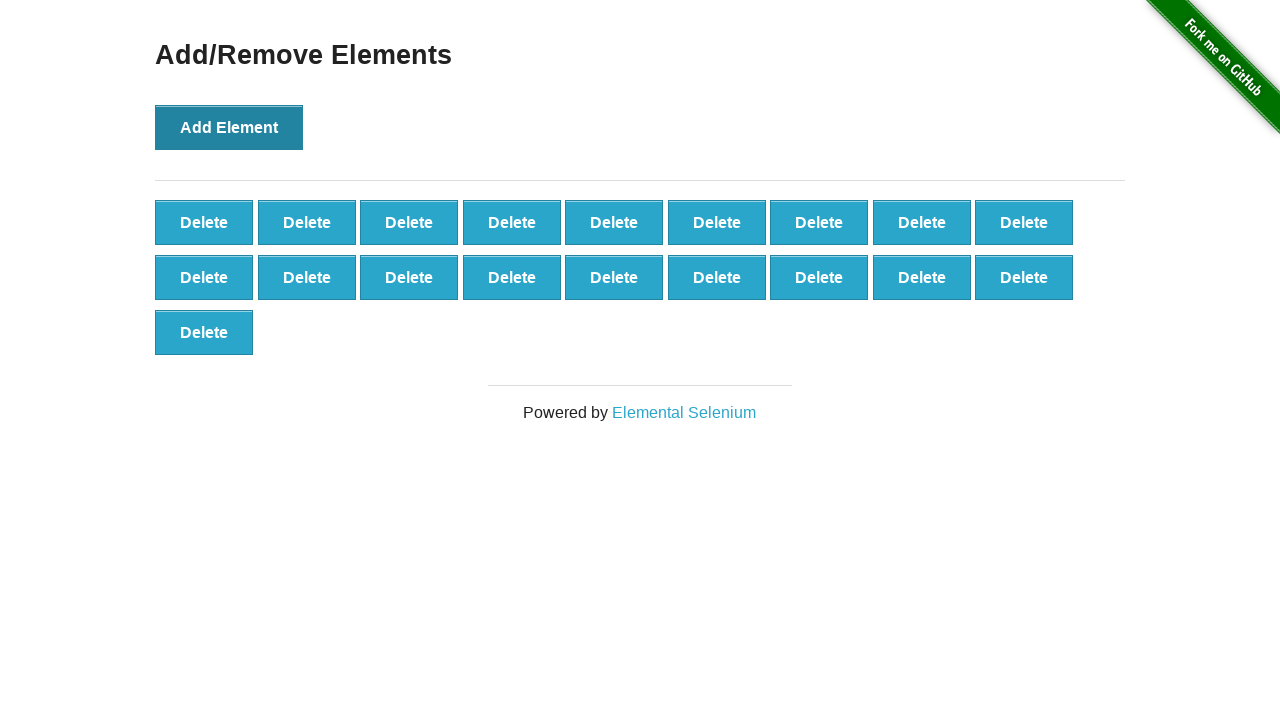

Clicked Add Element button (iteration 20/100) at (229, 127) on button[onclick='addElement()']
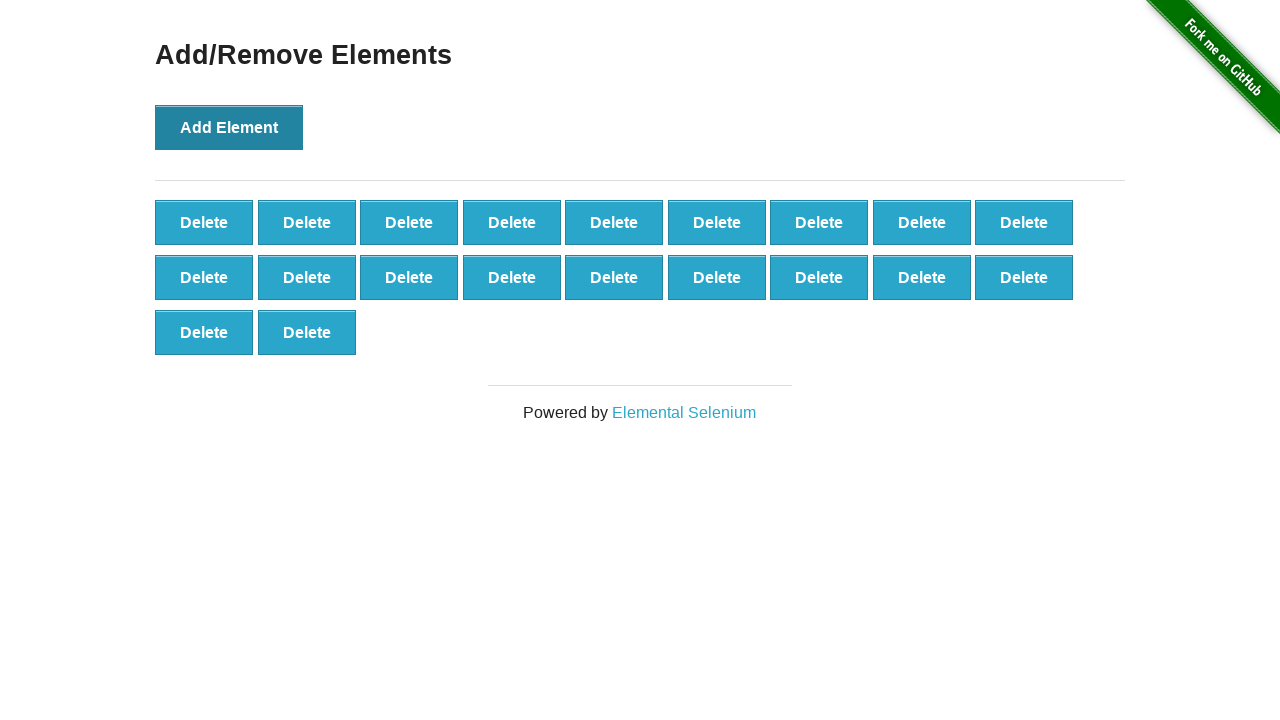

Clicked Add Element button (iteration 21/100) at (229, 127) on button[onclick='addElement()']
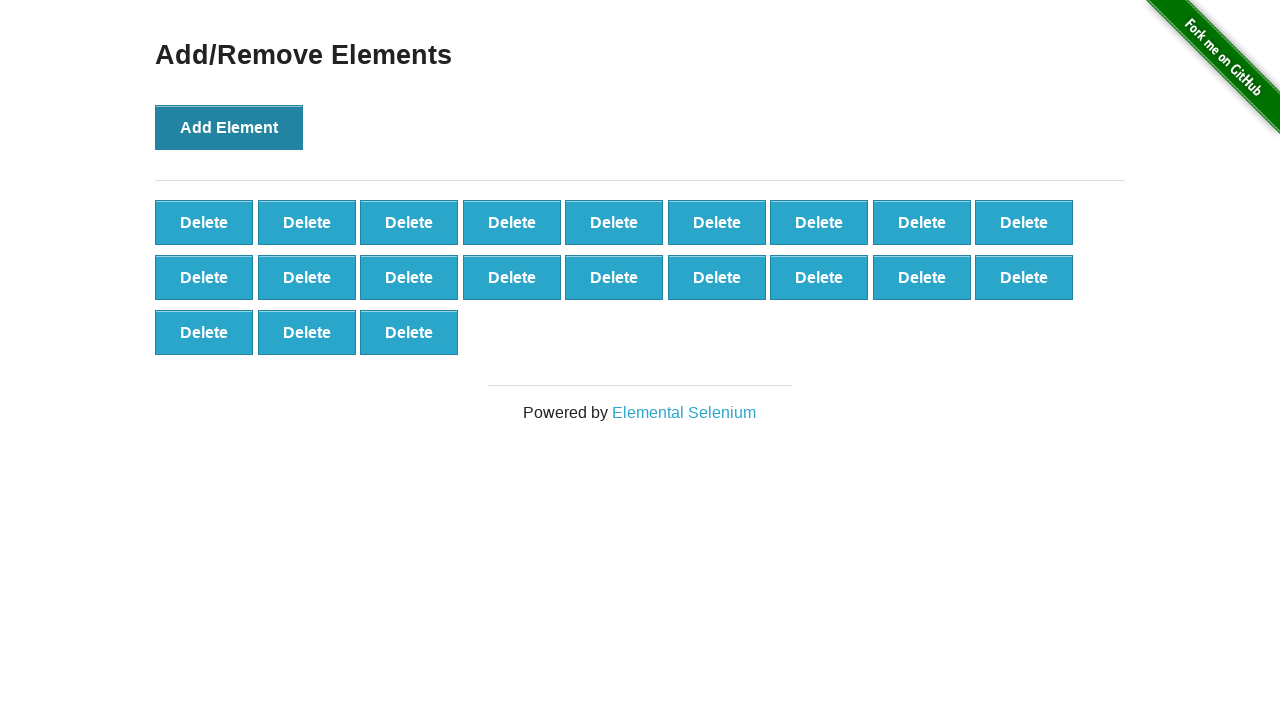

Clicked Add Element button (iteration 22/100) at (229, 127) on button[onclick='addElement()']
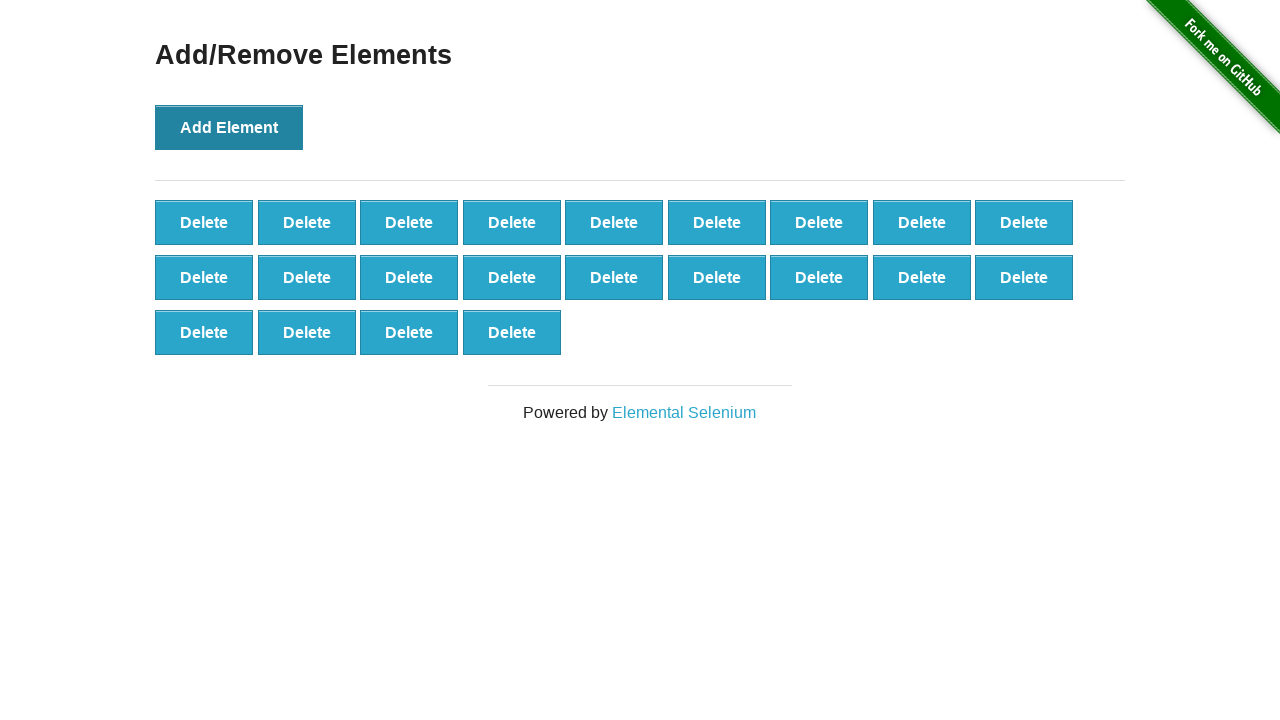

Clicked Add Element button (iteration 23/100) at (229, 127) on button[onclick='addElement()']
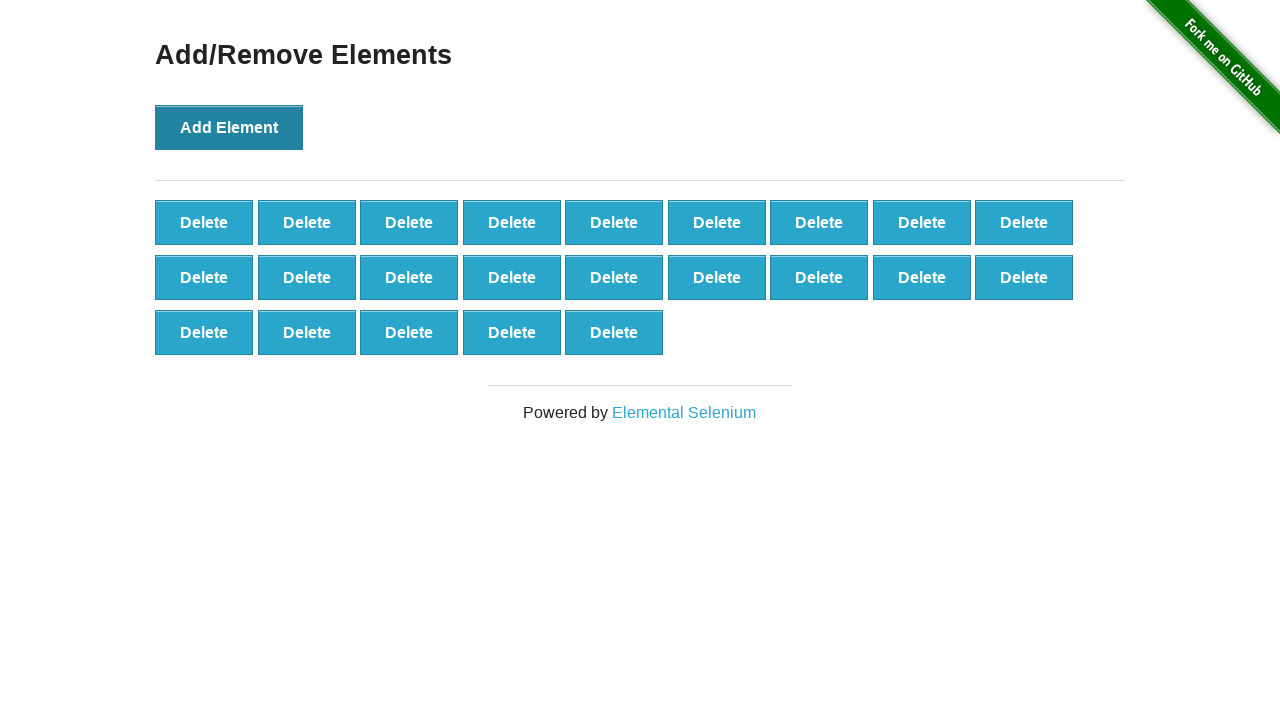

Clicked Add Element button (iteration 24/100) at (229, 127) on button[onclick='addElement()']
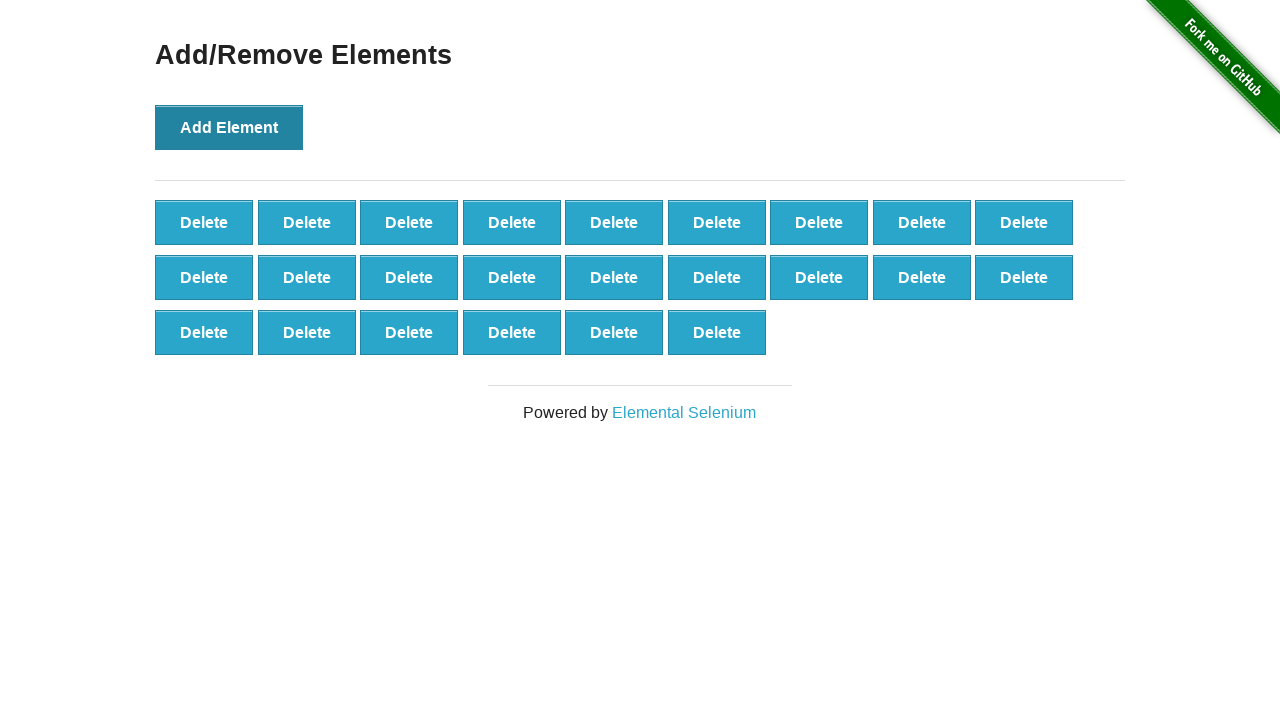

Clicked Add Element button (iteration 25/100) at (229, 127) on button[onclick='addElement()']
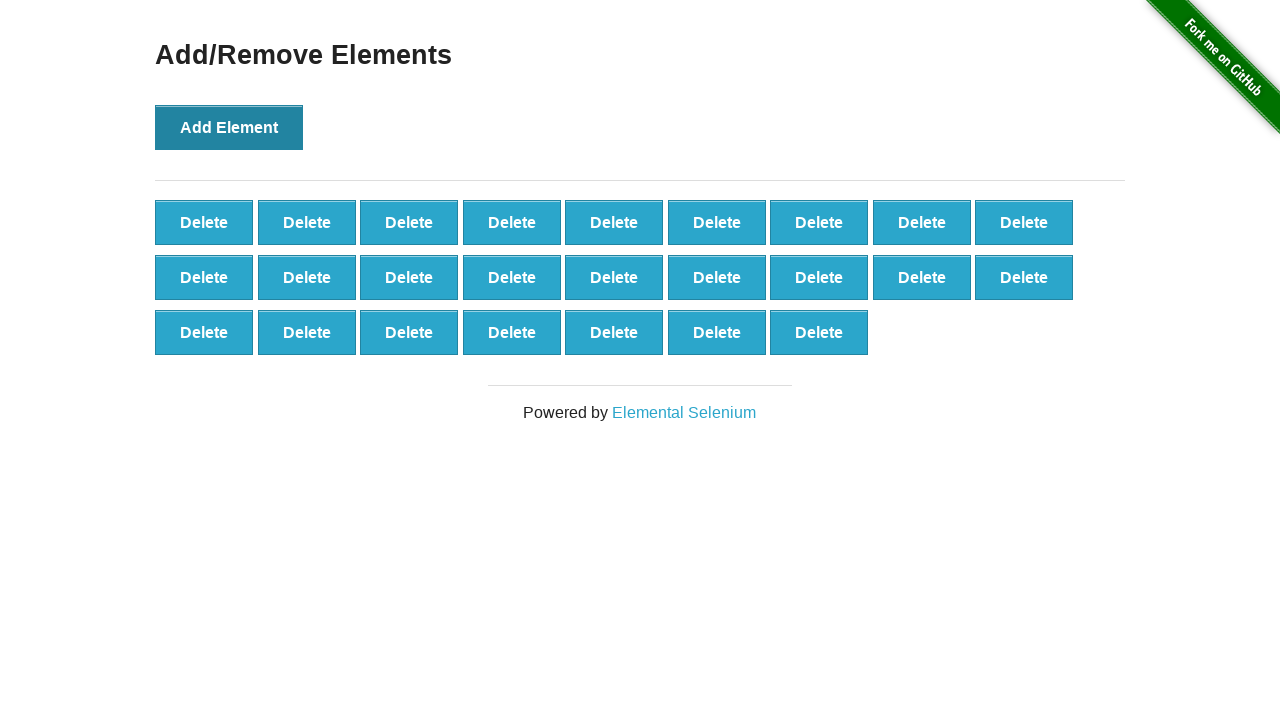

Clicked Add Element button (iteration 26/100) at (229, 127) on button[onclick='addElement()']
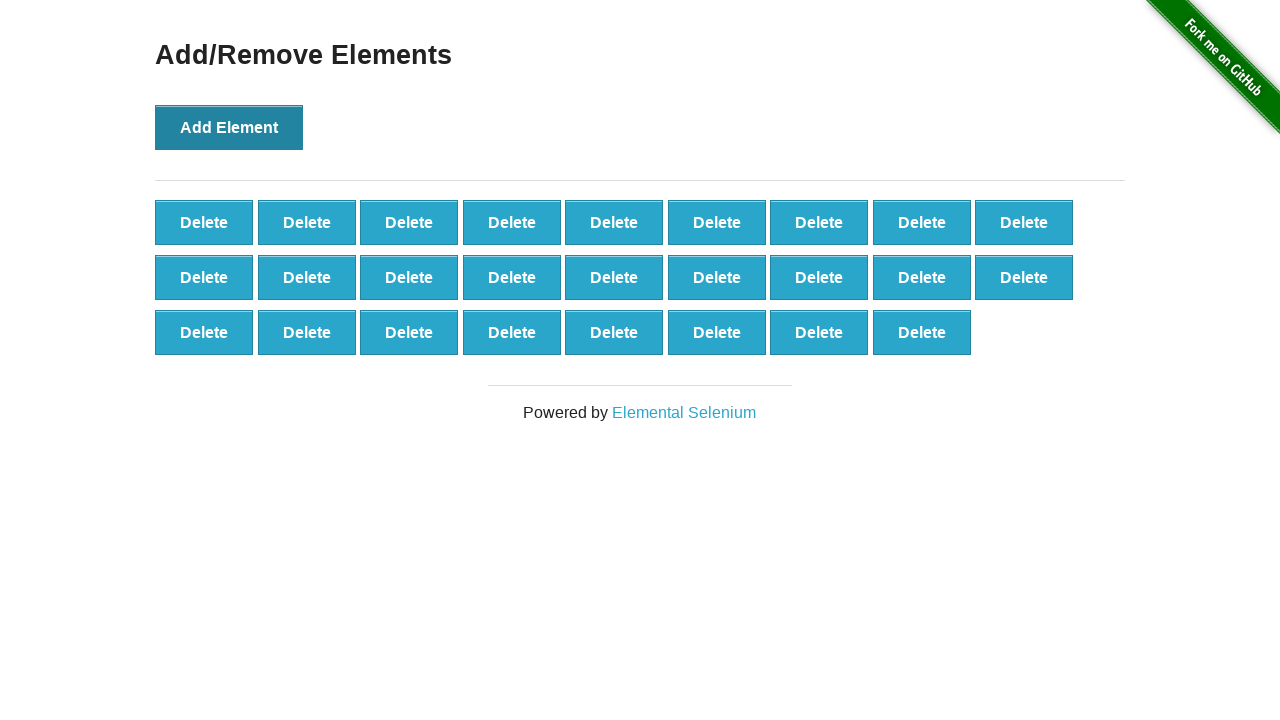

Clicked Add Element button (iteration 27/100) at (229, 127) on button[onclick='addElement()']
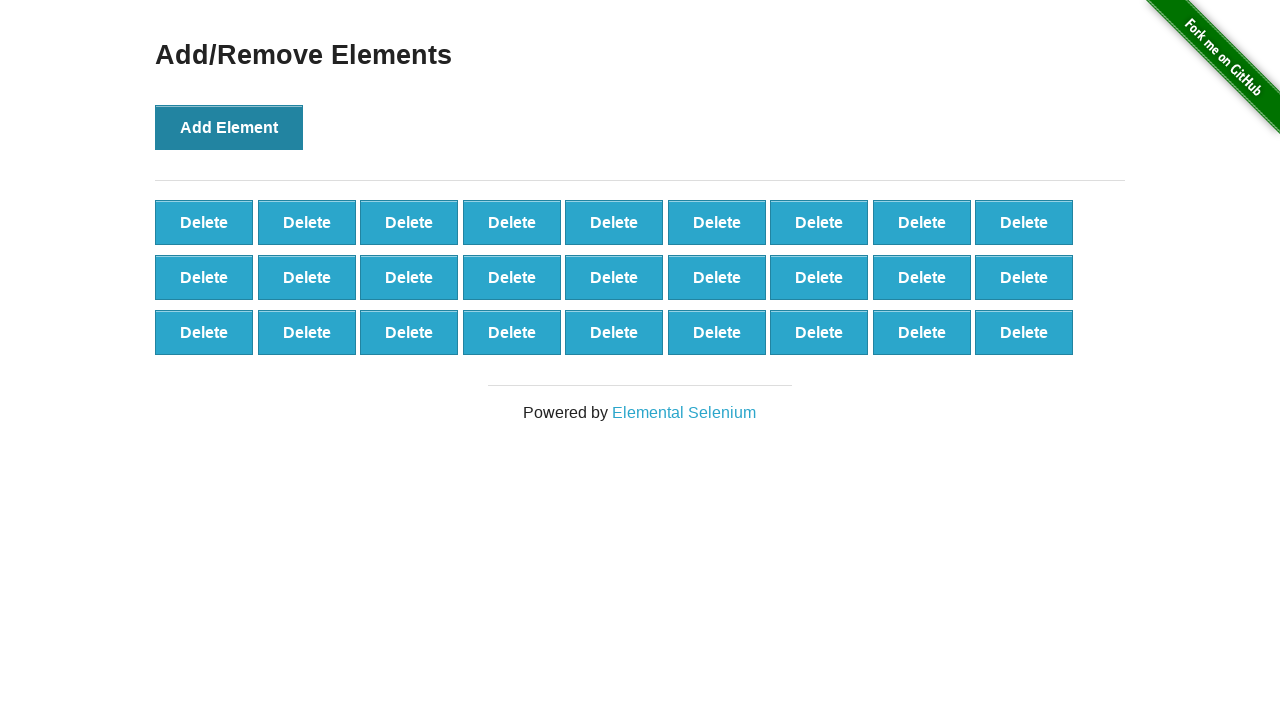

Clicked Add Element button (iteration 28/100) at (229, 127) on button[onclick='addElement()']
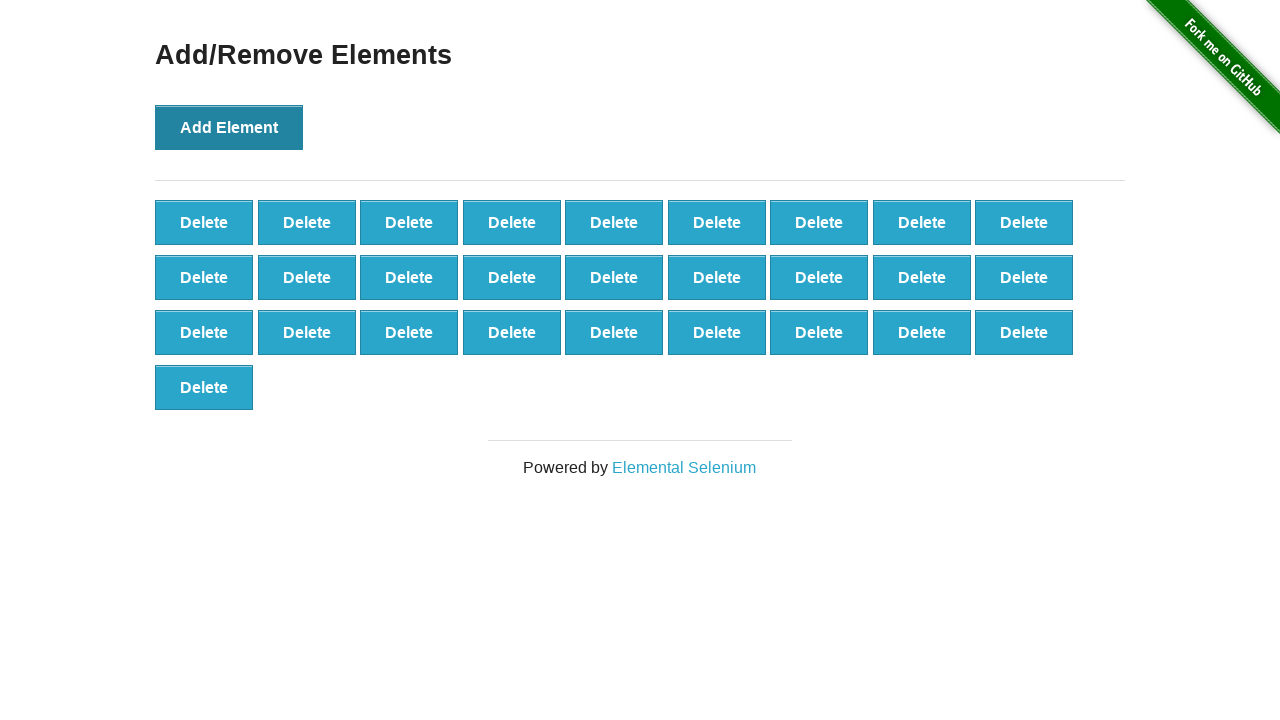

Clicked Add Element button (iteration 29/100) at (229, 127) on button[onclick='addElement()']
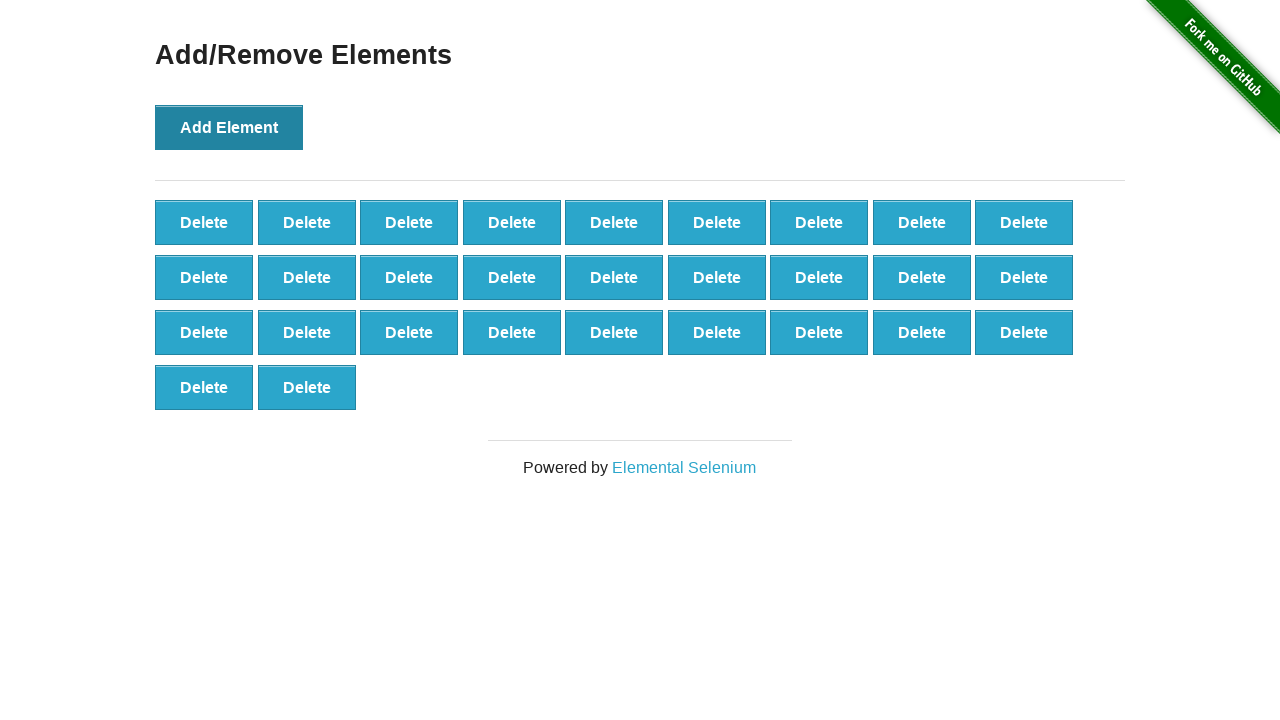

Clicked Add Element button (iteration 30/100) at (229, 127) on button[onclick='addElement()']
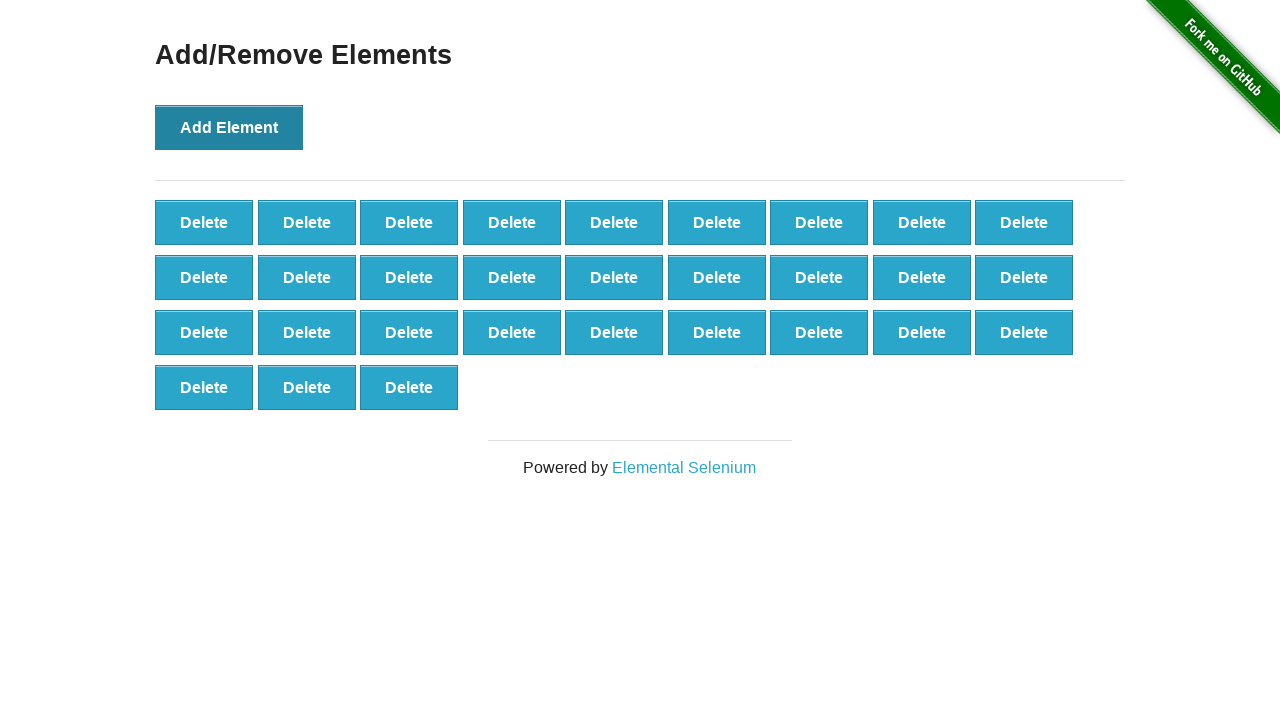

Clicked Add Element button (iteration 31/100) at (229, 127) on button[onclick='addElement()']
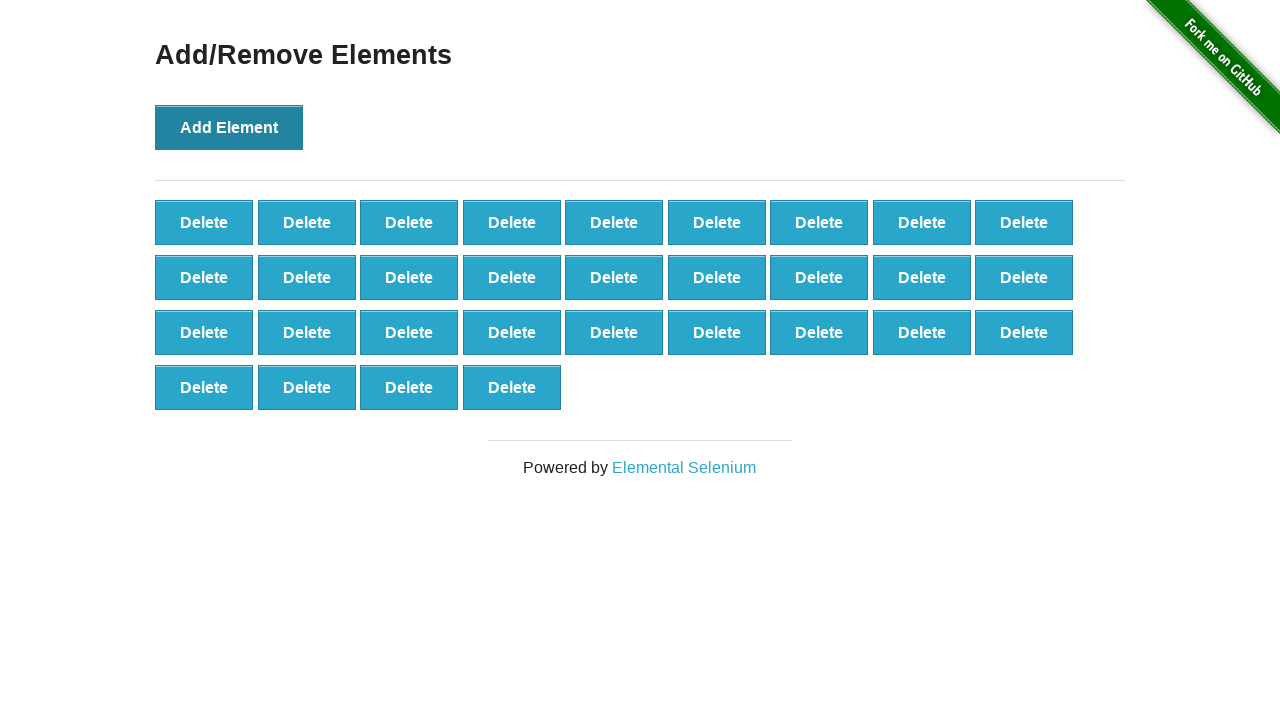

Clicked Add Element button (iteration 32/100) at (229, 127) on button[onclick='addElement()']
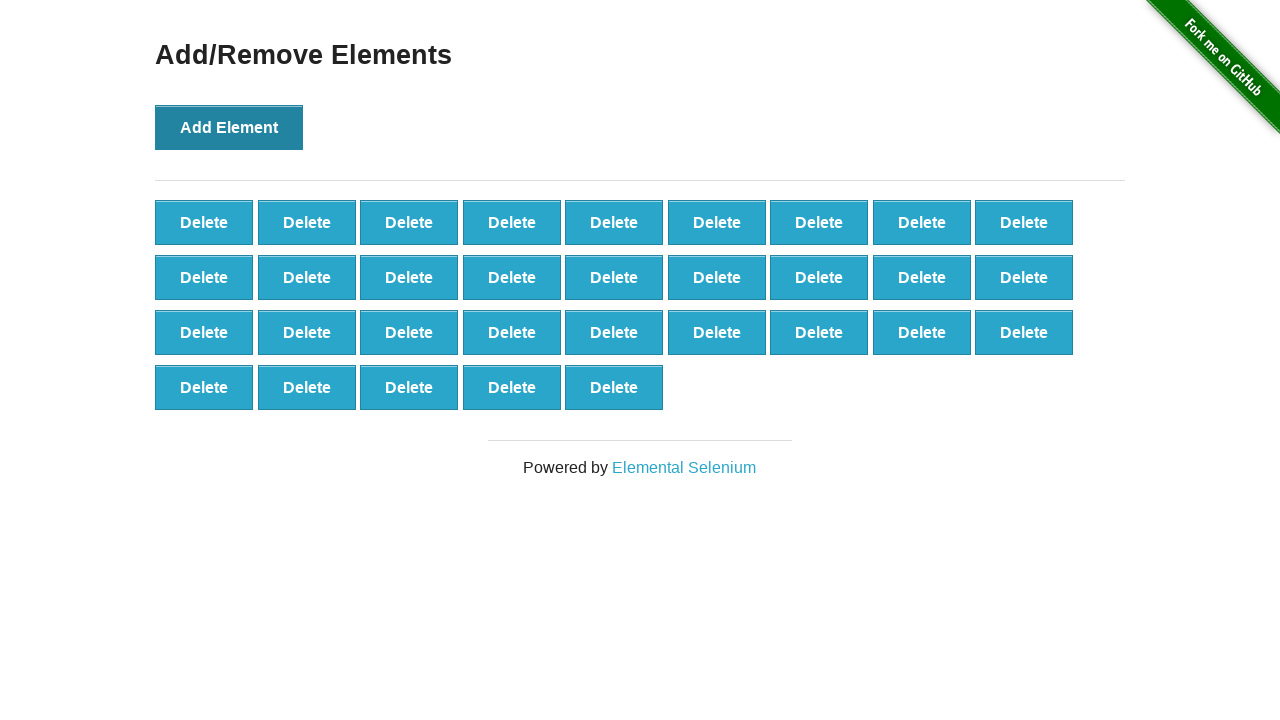

Clicked Add Element button (iteration 33/100) at (229, 127) on button[onclick='addElement()']
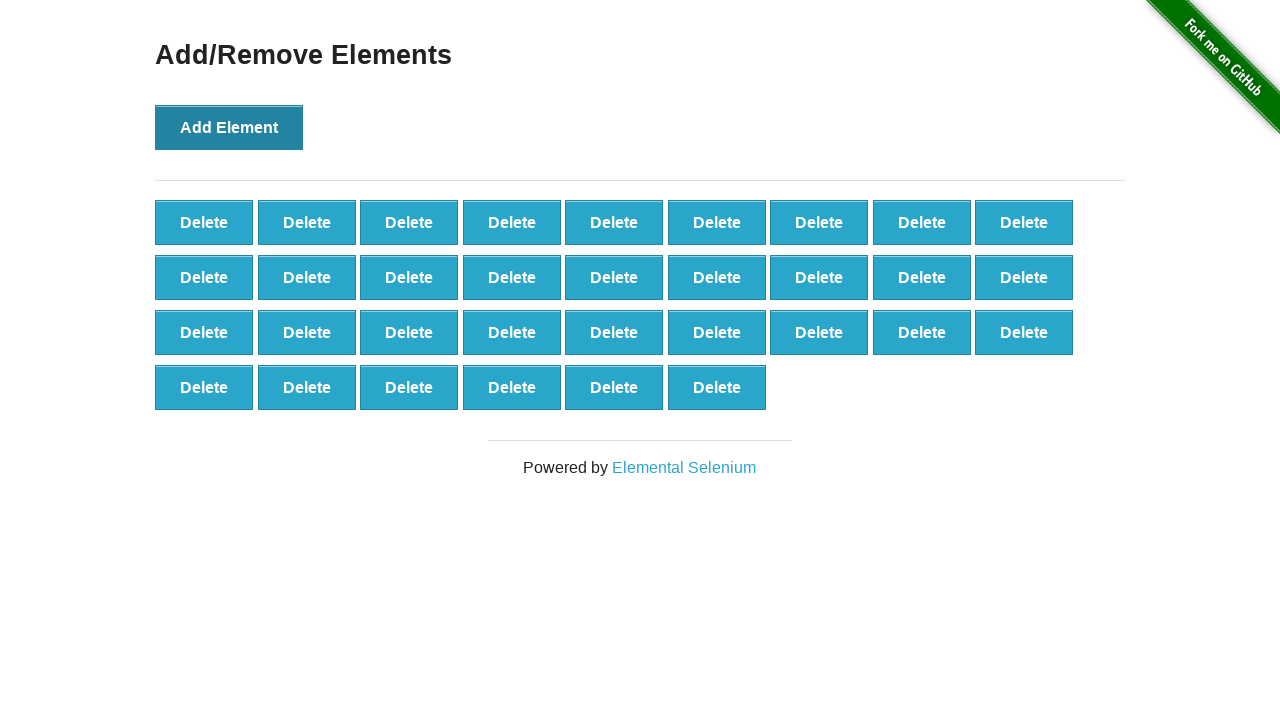

Clicked Add Element button (iteration 34/100) at (229, 127) on button[onclick='addElement()']
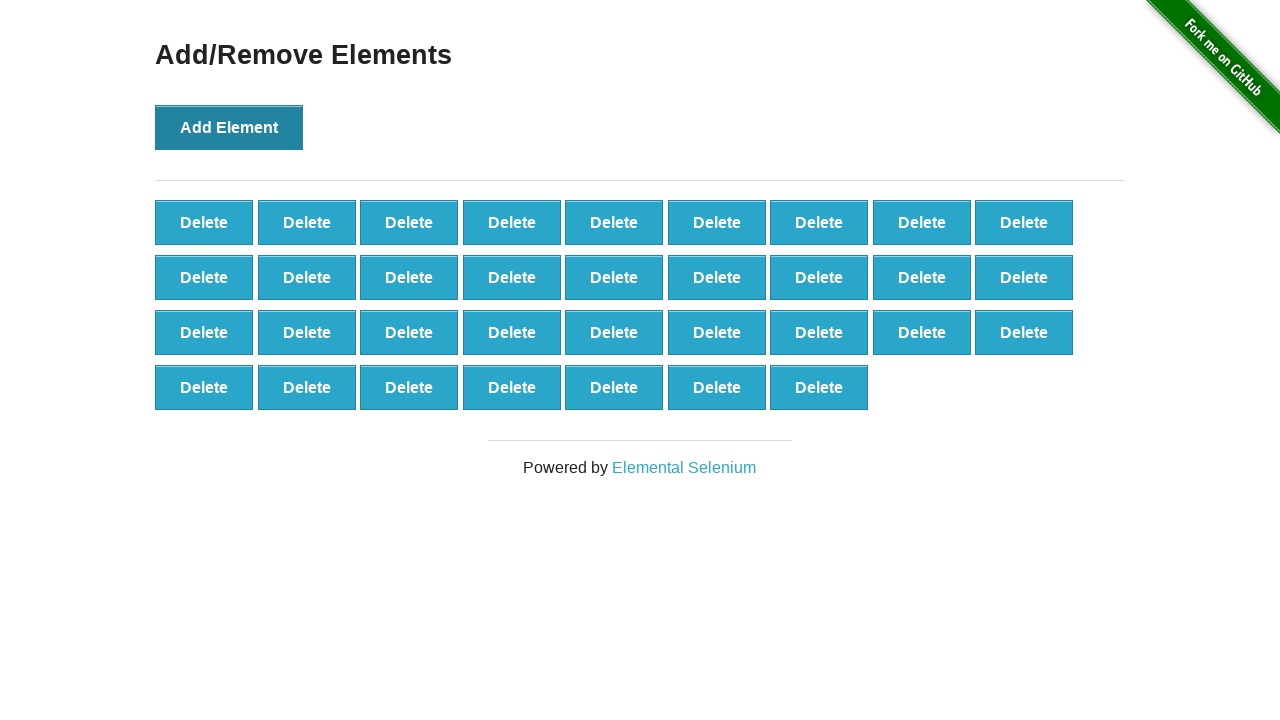

Clicked Add Element button (iteration 35/100) at (229, 127) on button[onclick='addElement()']
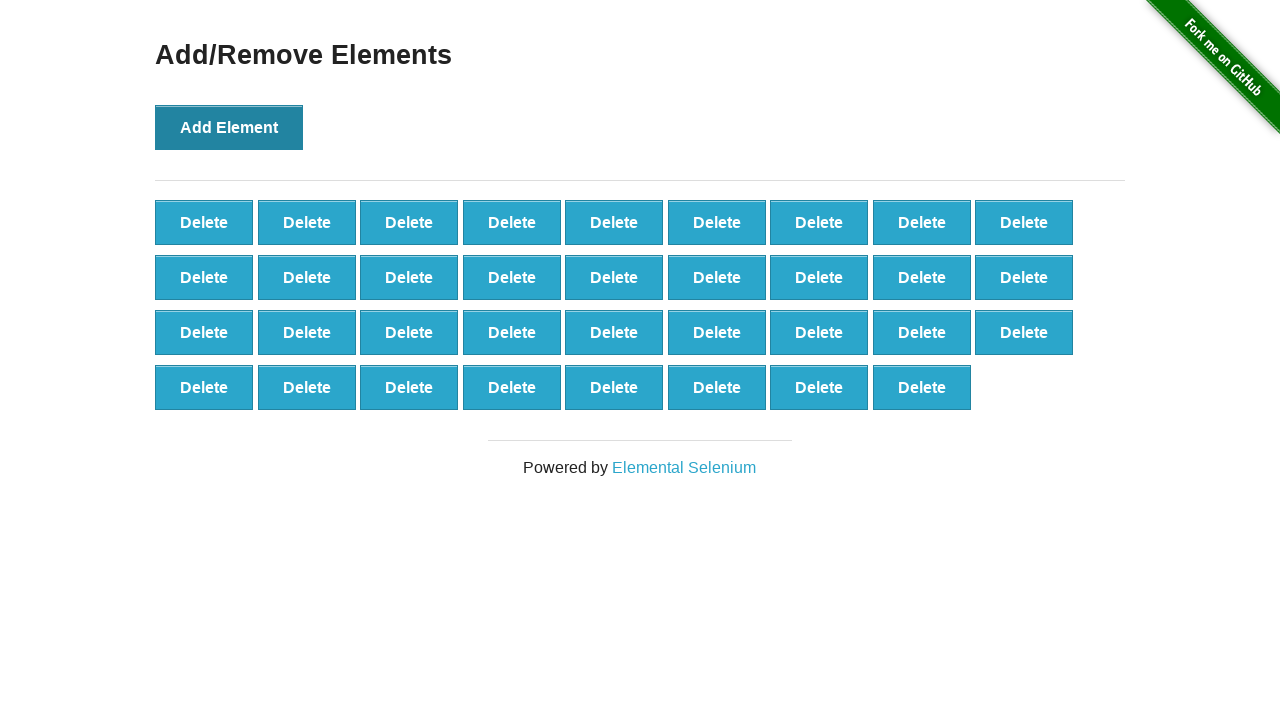

Clicked Add Element button (iteration 36/100) at (229, 127) on button[onclick='addElement()']
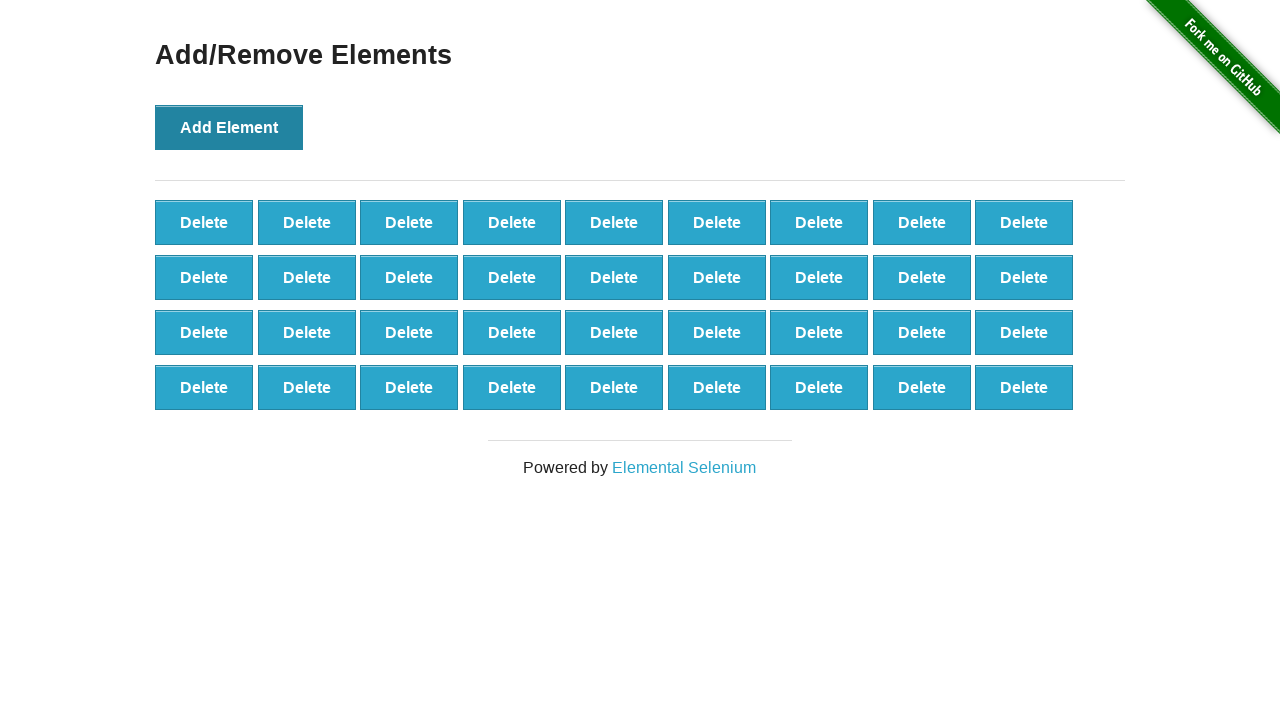

Clicked Add Element button (iteration 37/100) at (229, 127) on button[onclick='addElement()']
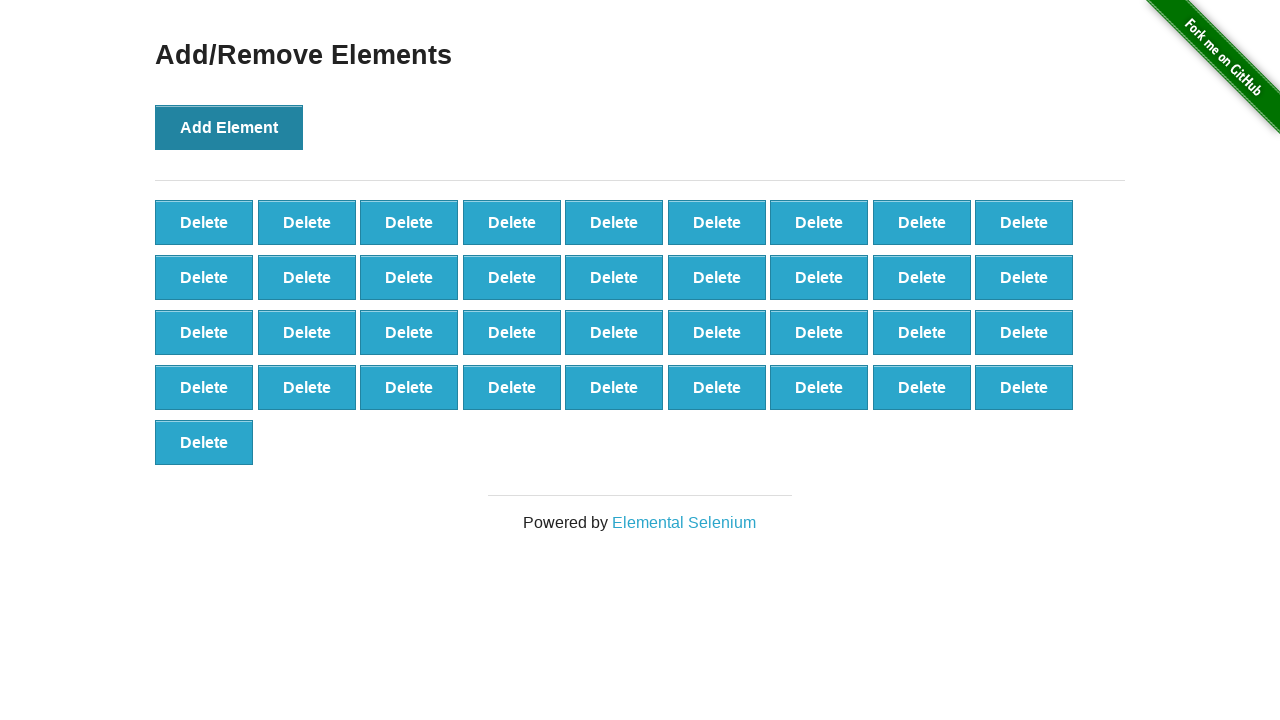

Clicked Add Element button (iteration 38/100) at (229, 127) on button[onclick='addElement()']
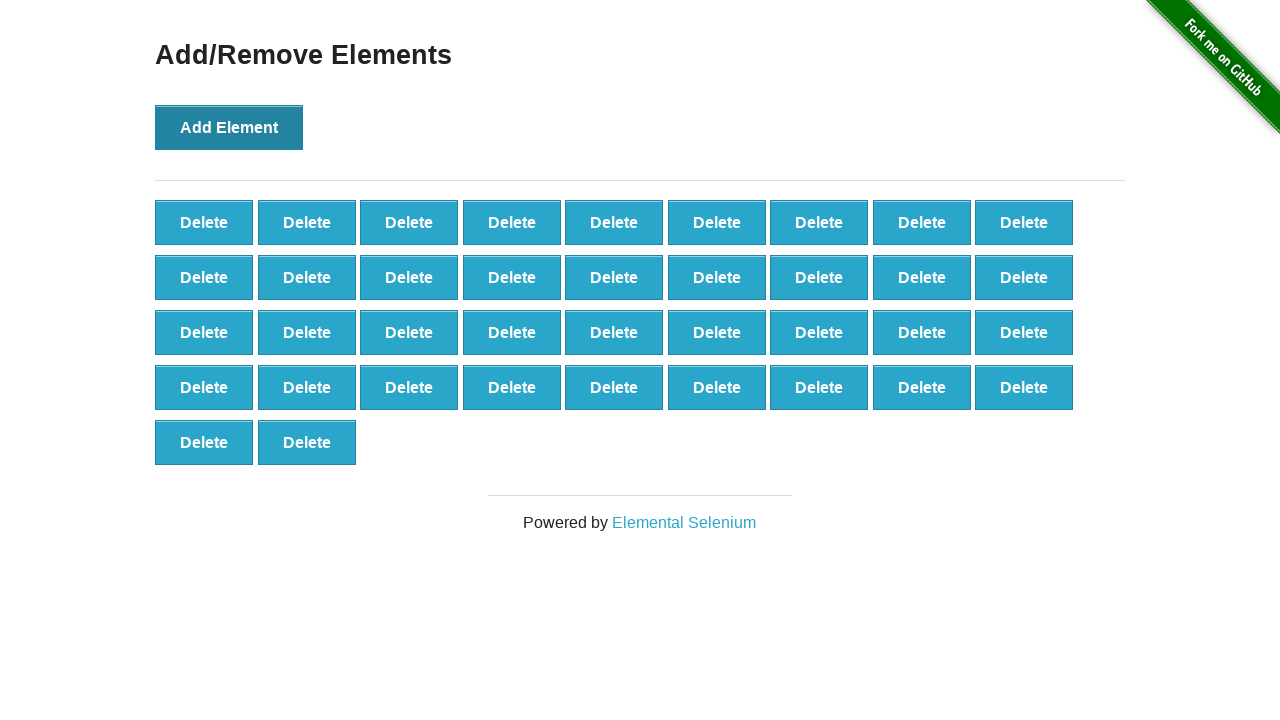

Clicked Add Element button (iteration 39/100) at (229, 127) on button[onclick='addElement()']
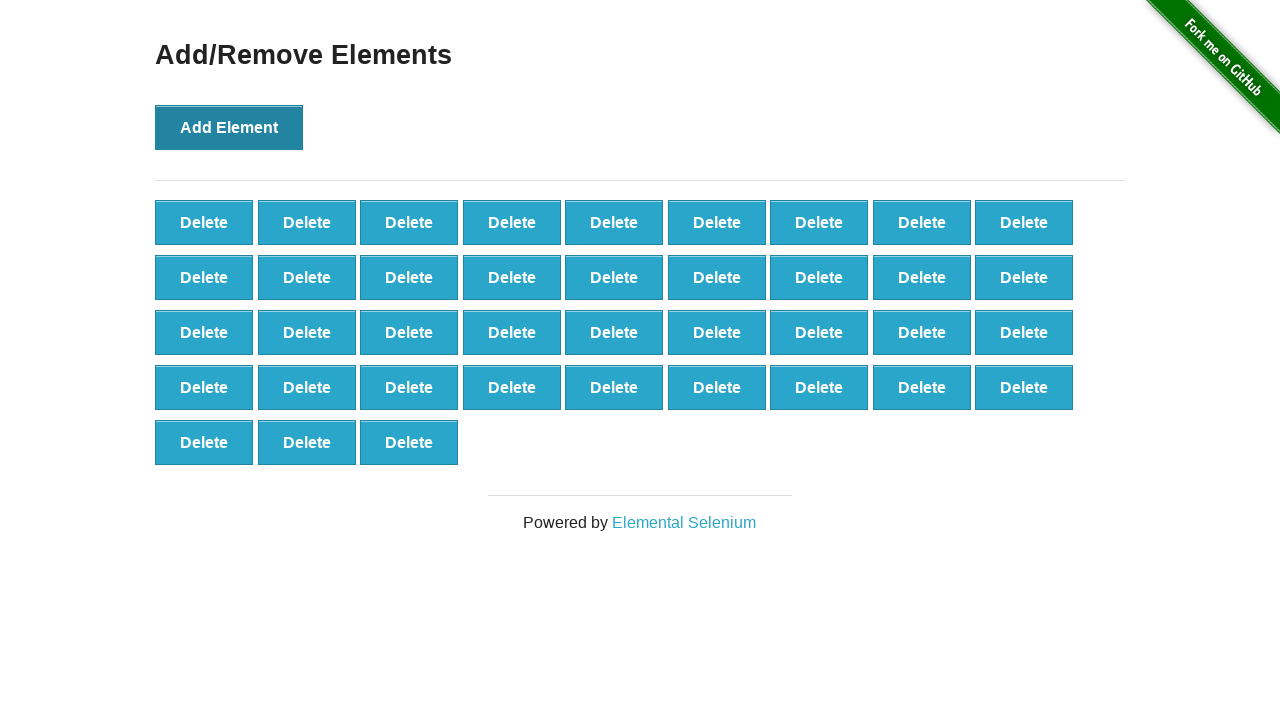

Clicked Add Element button (iteration 40/100) at (229, 127) on button[onclick='addElement()']
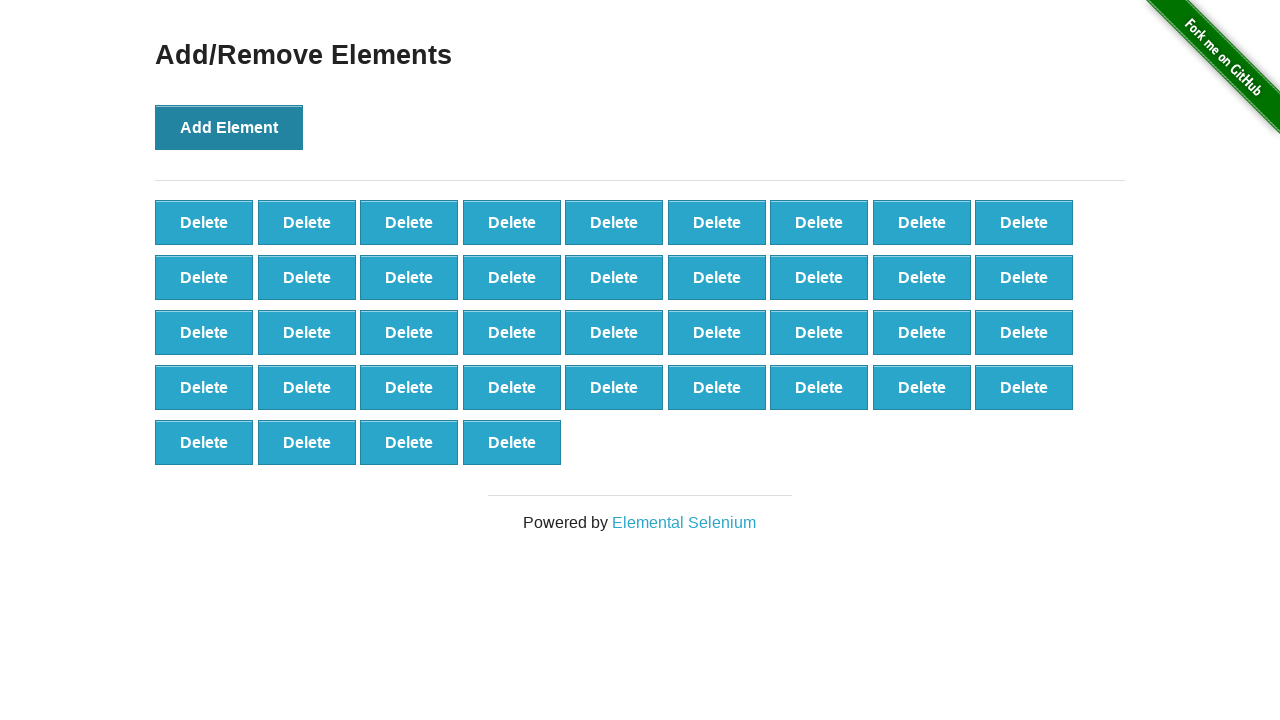

Clicked Add Element button (iteration 41/100) at (229, 127) on button[onclick='addElement()']
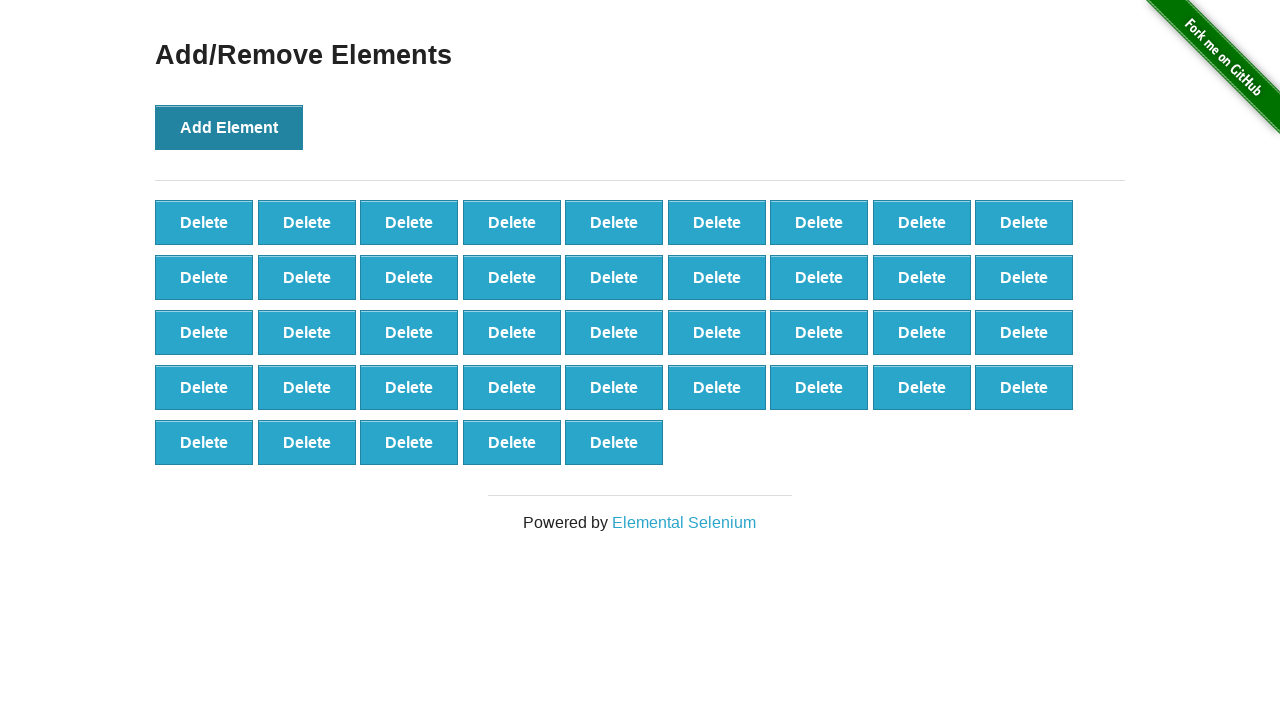

Clicked Add Element button (iteration 42/100) at (229, 127) on button[onclick='addElement()']
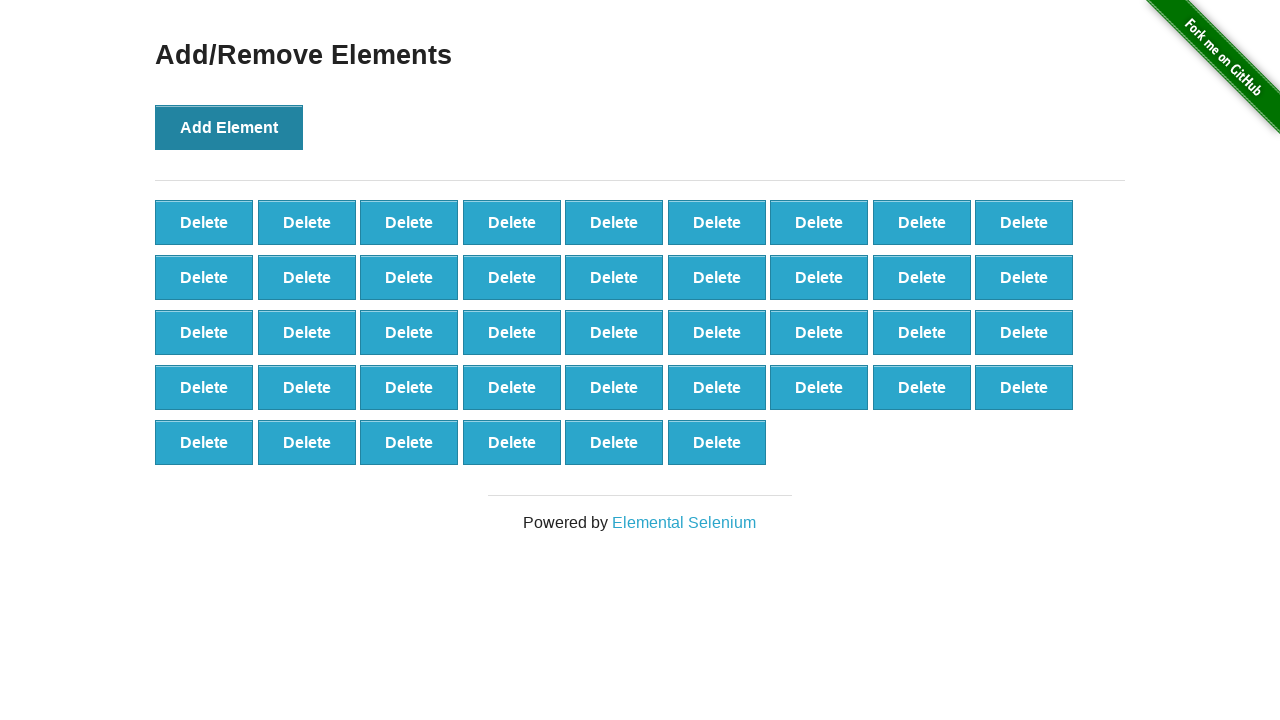

Clicked Add Element button (iteration 43/100) at (229, 127) on button[onclick='addElement()']
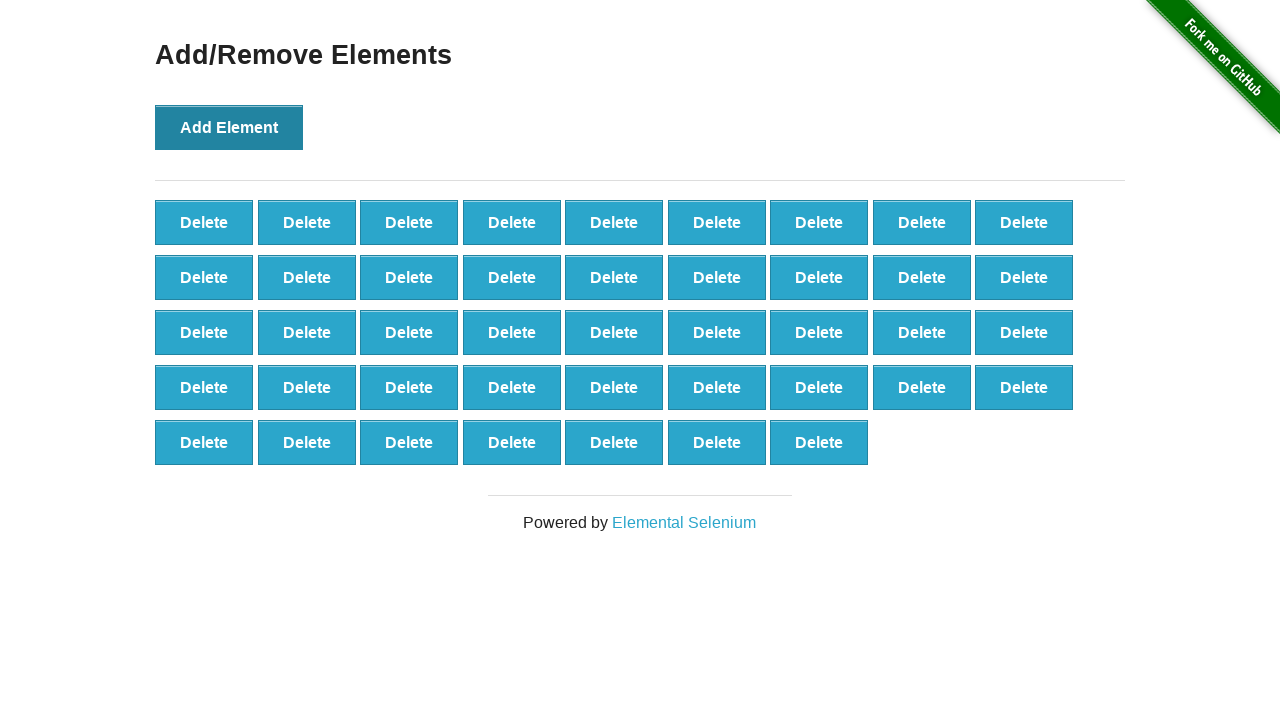

Clicked Add Element button (iteration 44/100) at (229, 127) on button[onclick='addElement()']
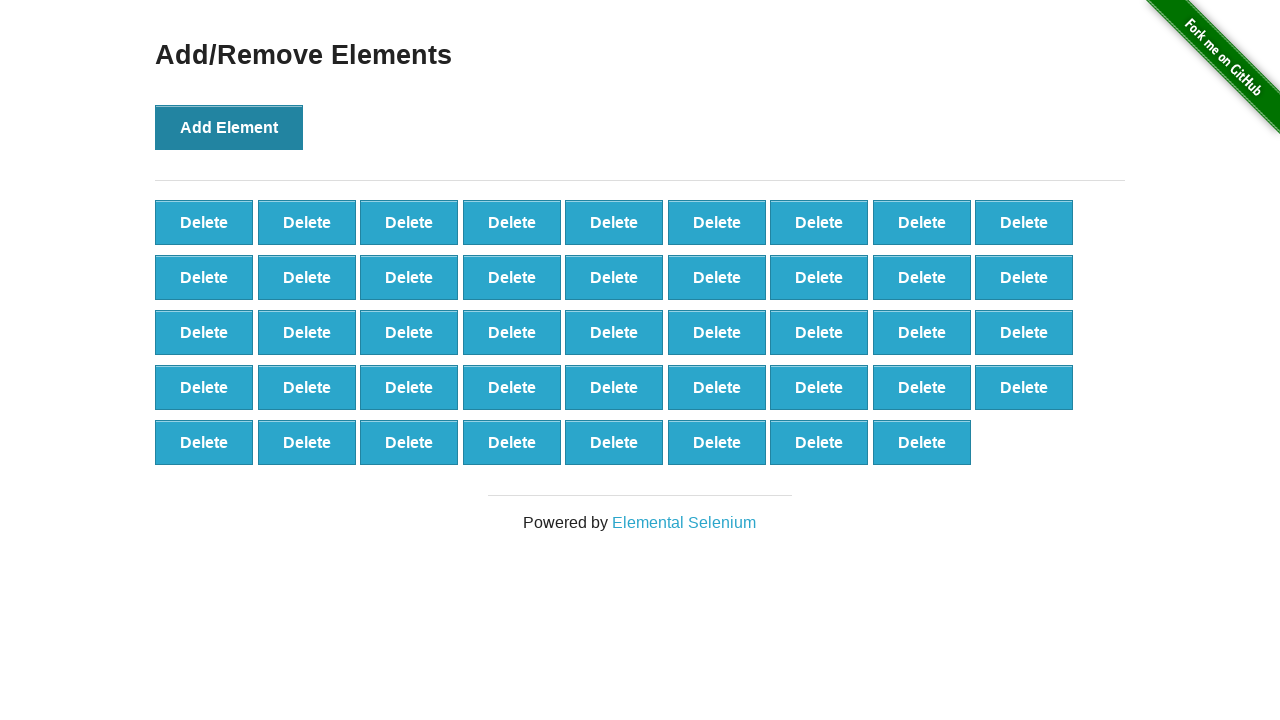

Clicked Add Element button (iteration 45/100) at (229, 127) on button[onclick='addElement()']
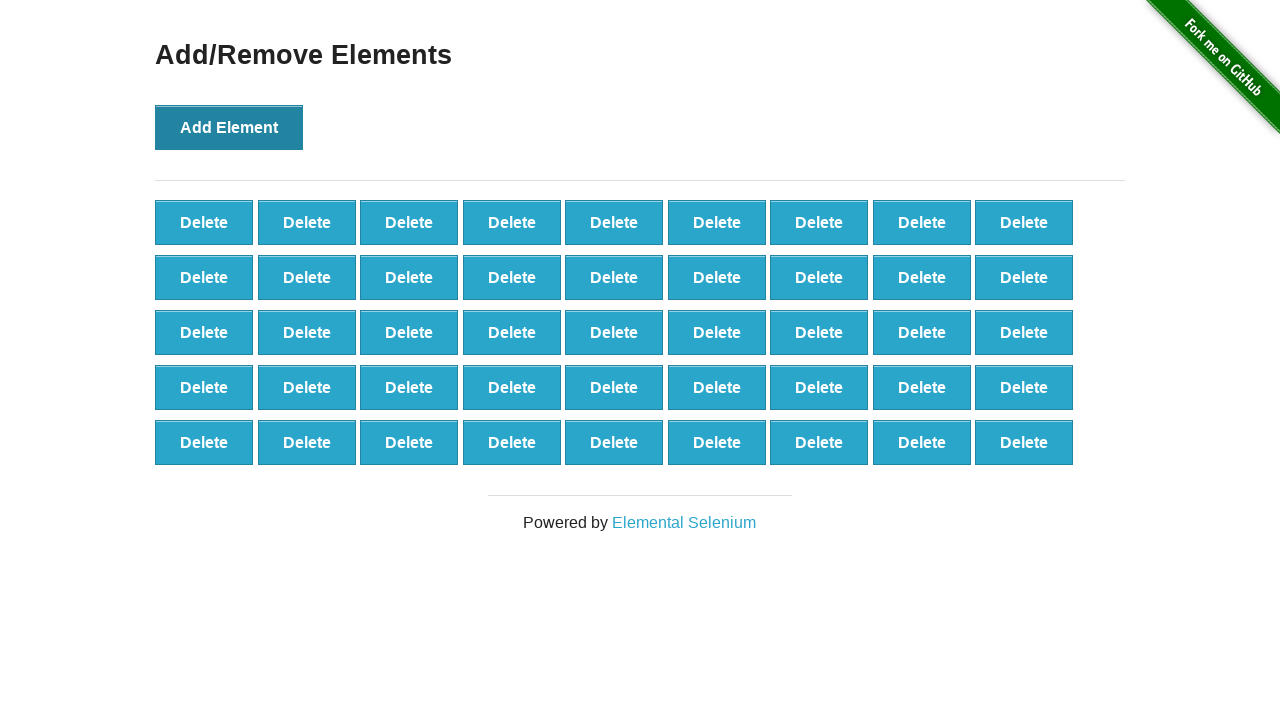

Clicked Add Element button (iteration 46/100) at (229, 127) on button[onclick='addElement()']
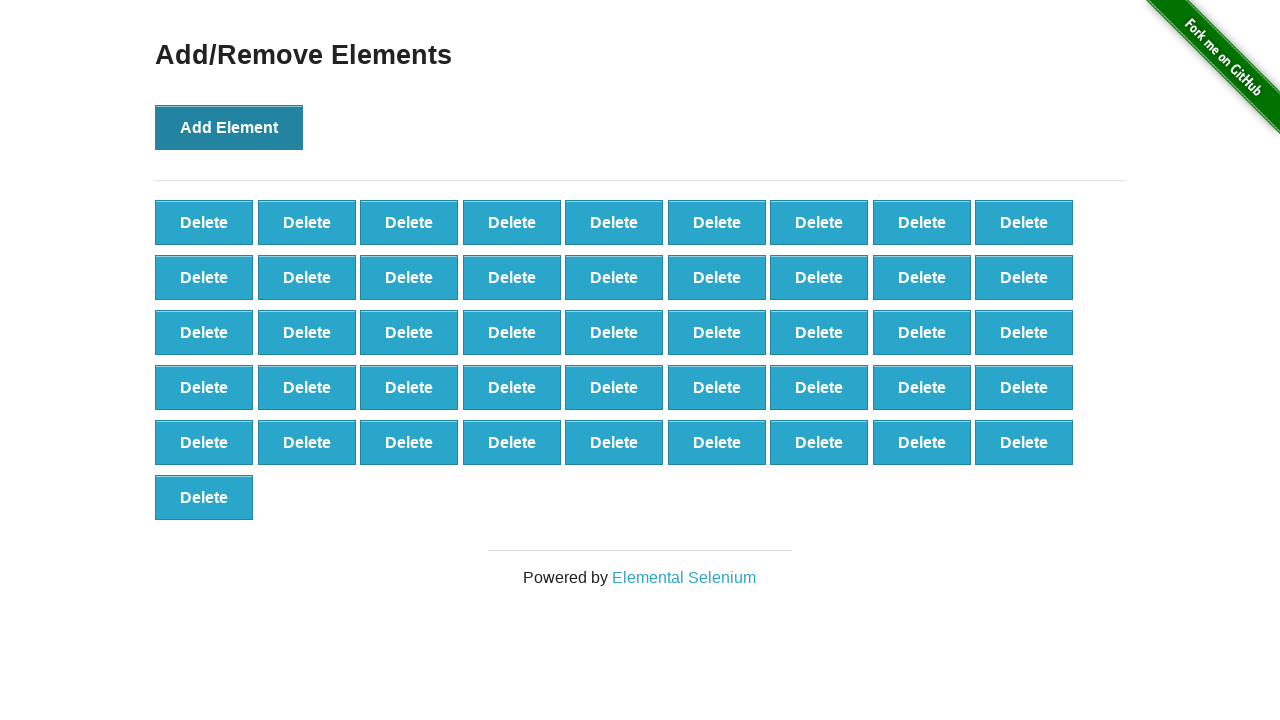

Clicked Add Element button (iteration 47/100) at (229, 127) on button[onclick='addElement()']
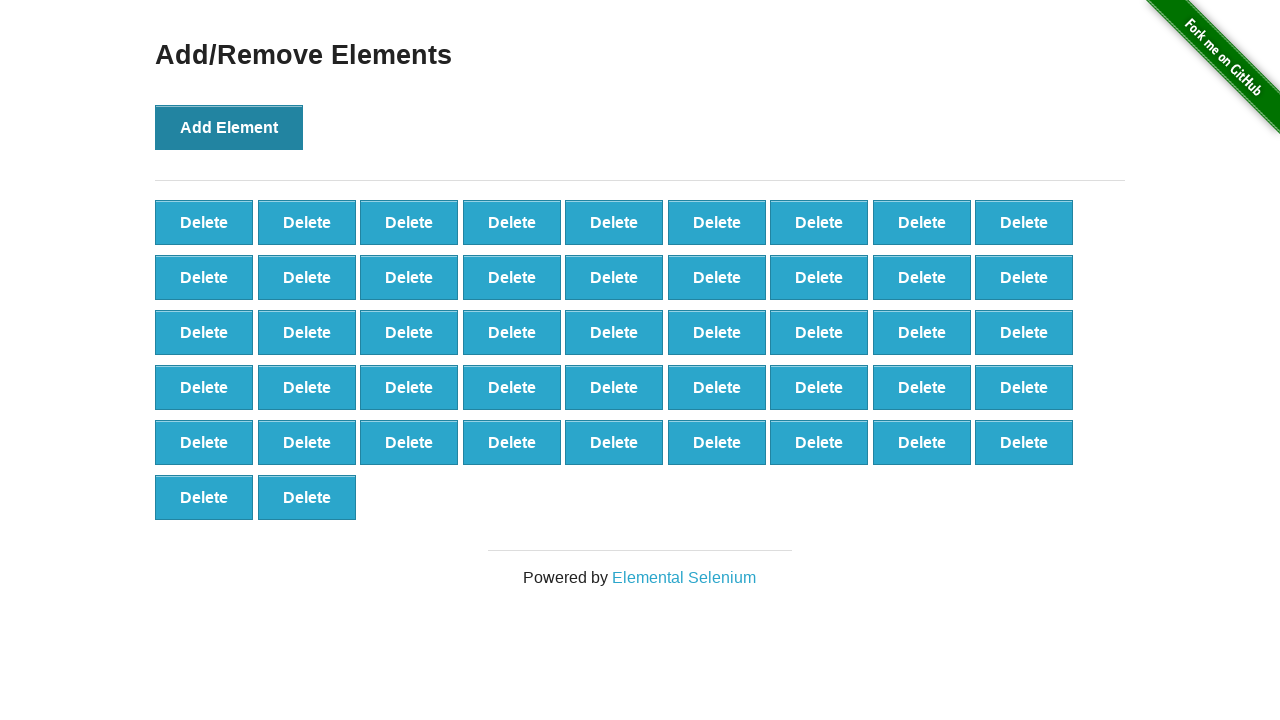

Clicked Add Element button (iteration 48/100) at (229, 127) on button[onclick='addElement()']
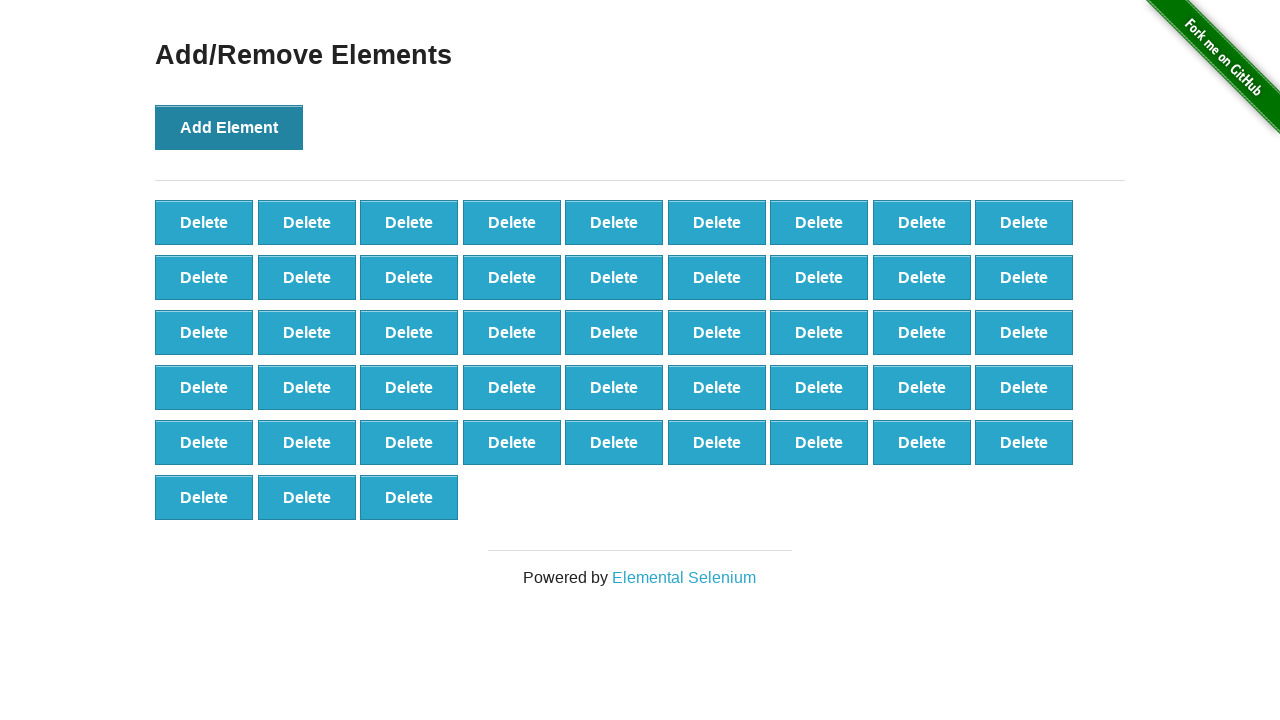

Clicked Add Element button (iteration 49/100) at (229, 127) on button[onclick='addElement()']
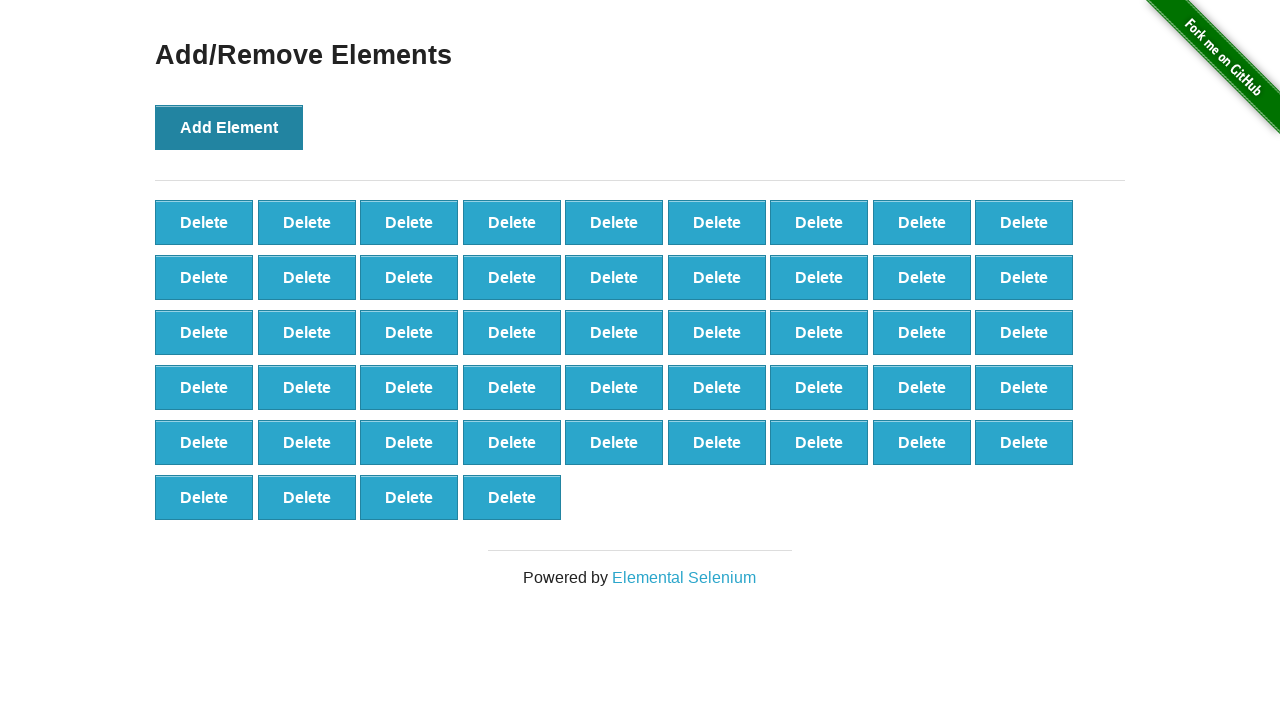

Clicked Add Element button (iteration 50/100) at (229, 127) on button[onclick='addElement()']
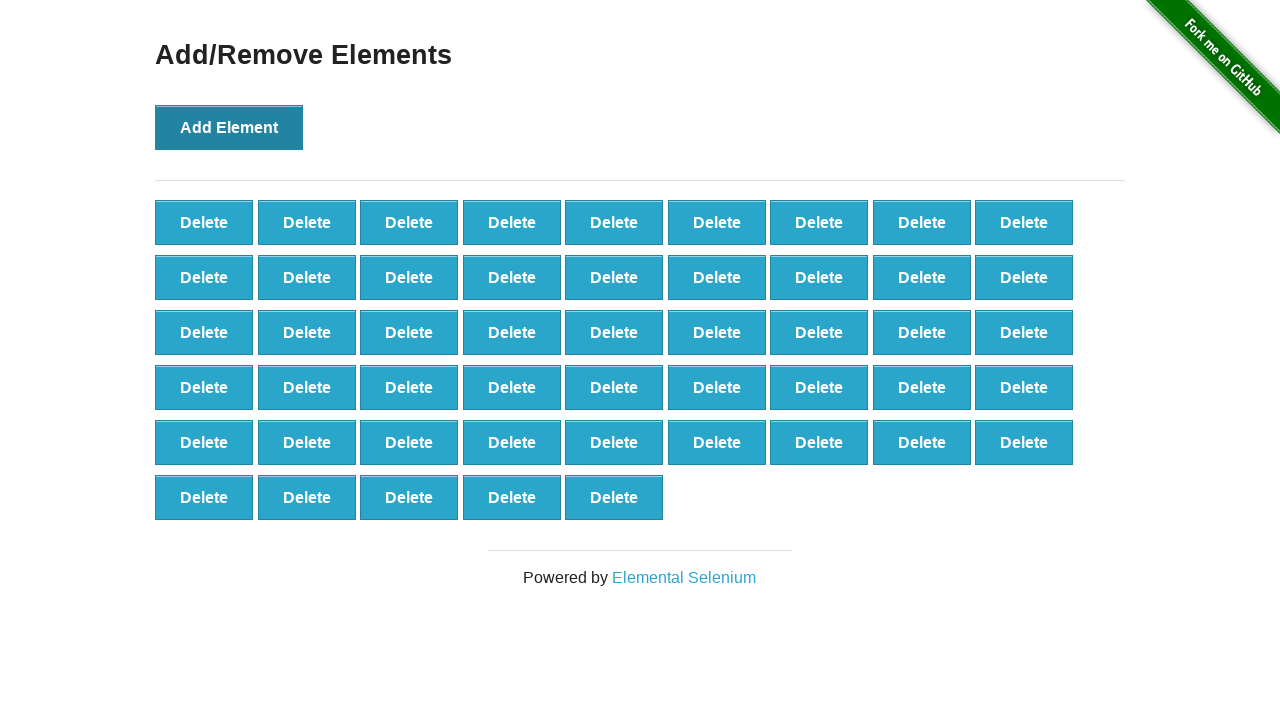

Clicked Add Element button (iteration 51/100) at (229, 127) on button[onclick='addElement()']
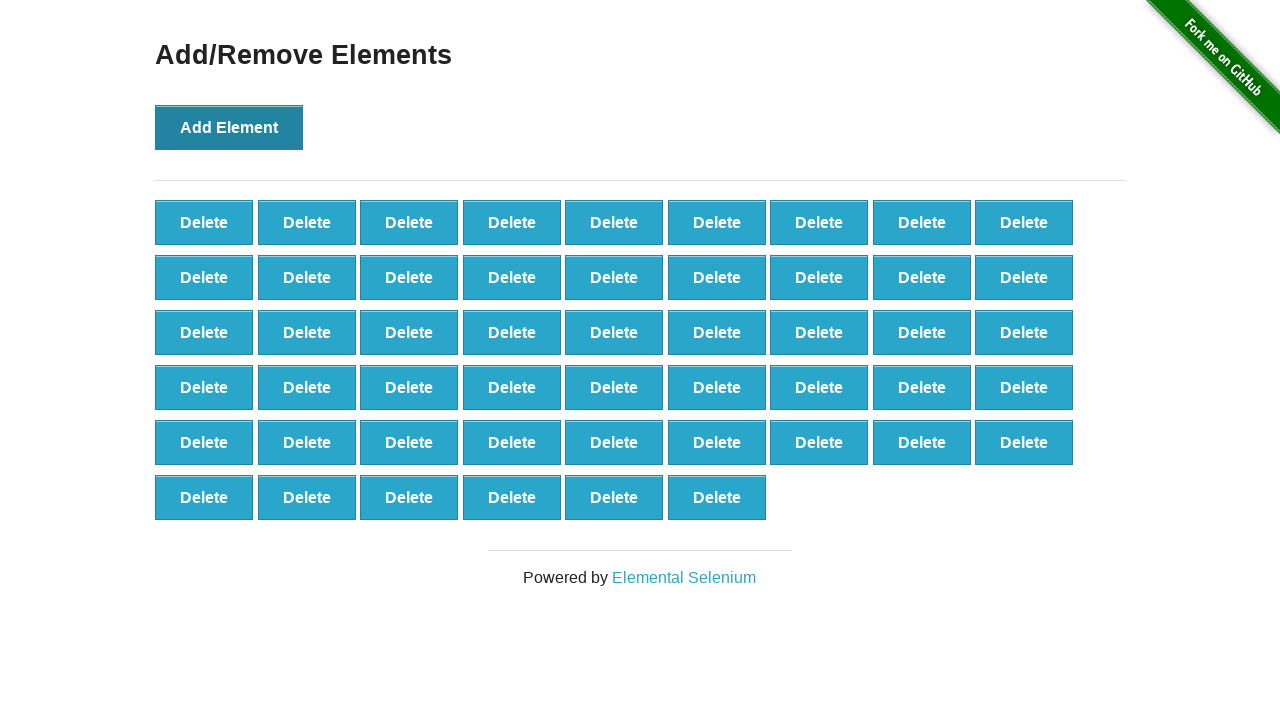

Clicked Add Element button (iteration 52/100) at (229, 127) on button[onclick='addElement()']
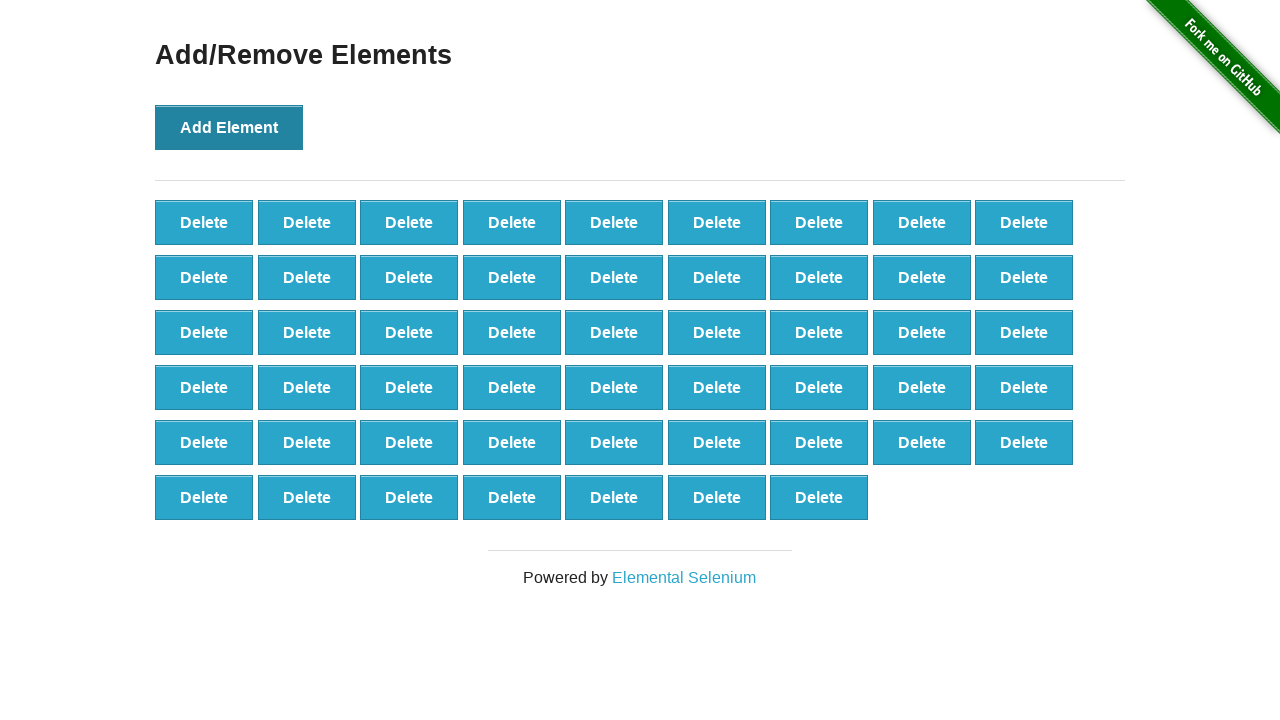

Clicked Add Element button (iteration 53/100) at (229, 127) on button[onclick='addElement()']
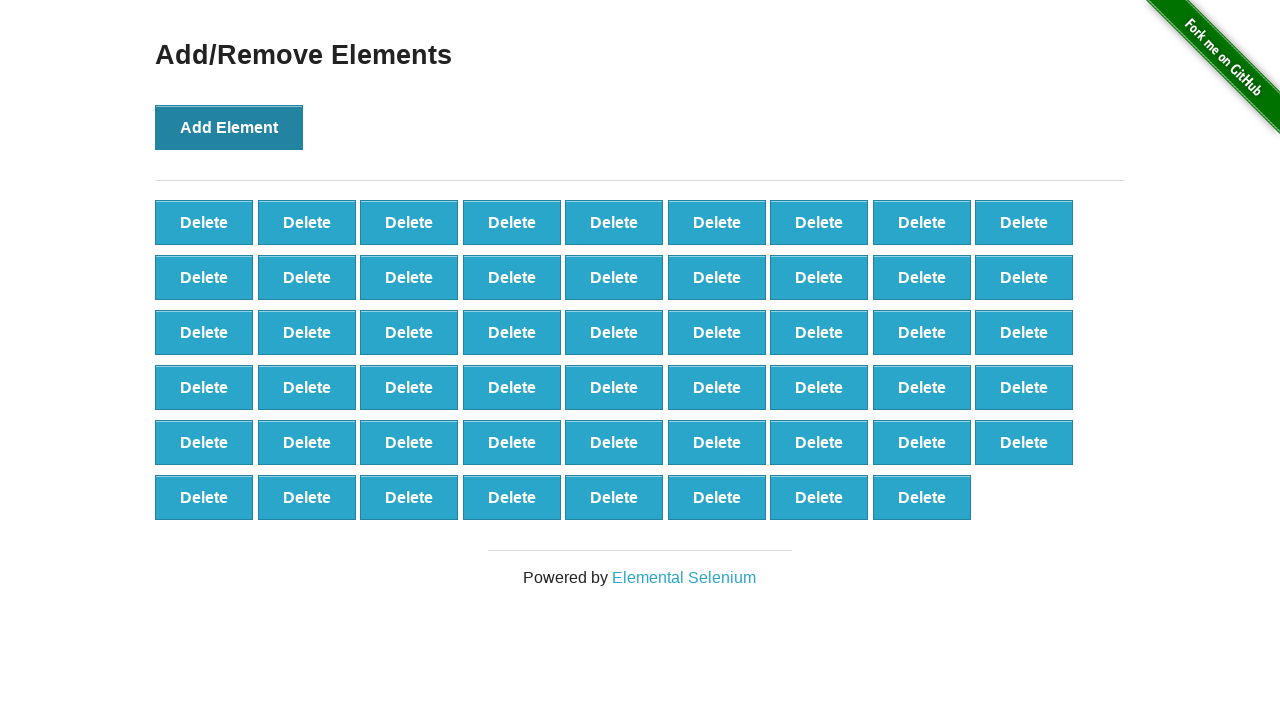

Clicked Add Element button (iteration 54/100) at (229, 127) on button[onclick='addElement()']
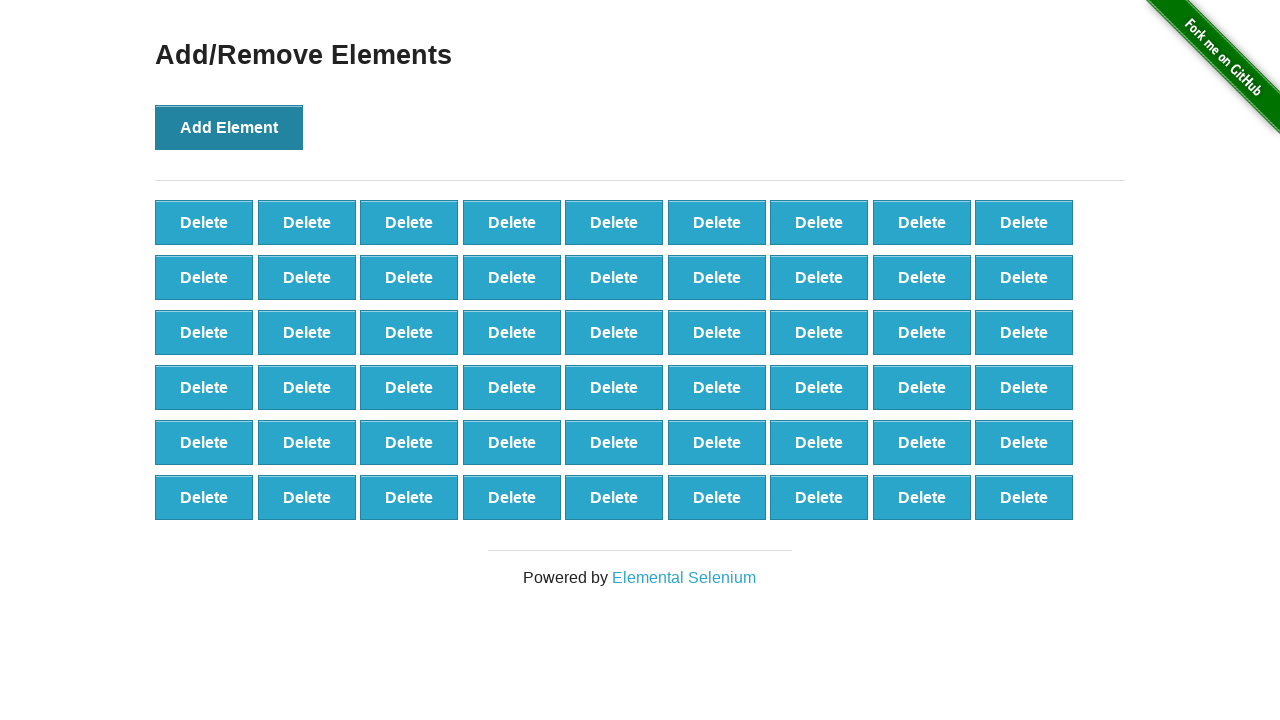

Clicked Add Element button (iteration 55/100) at (229, 127) on button[onclick='addElement()']
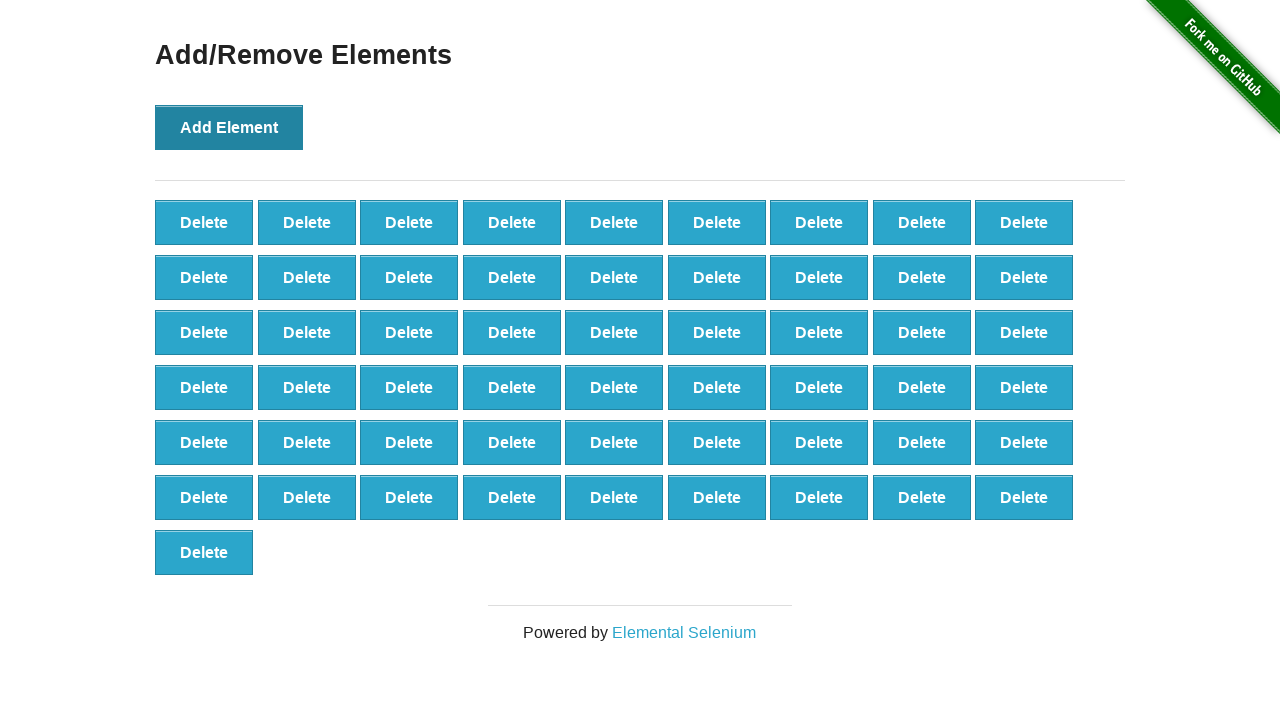

Clicked Add Element button (iteration 56/100) at (229, 127) on button[onclick='addElement()']
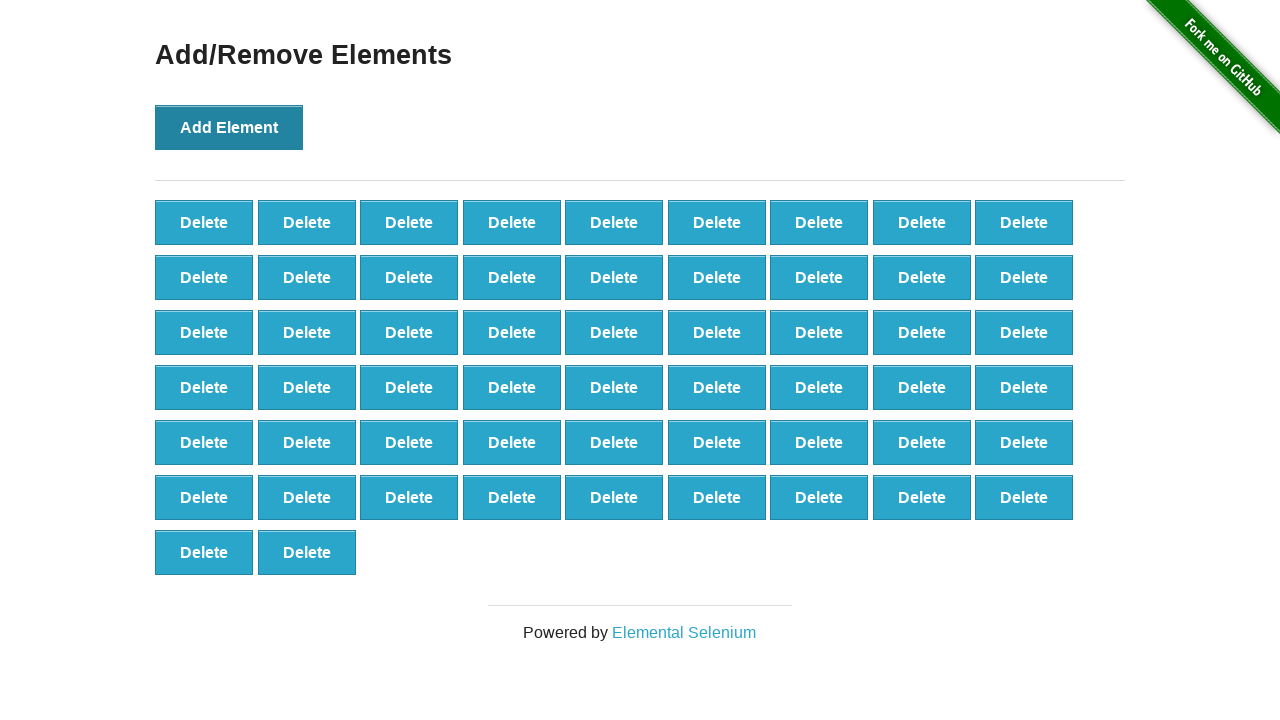

Clicked Add Element button (iteration 57/100) at (229, 127) on button[onclick='addElement()']
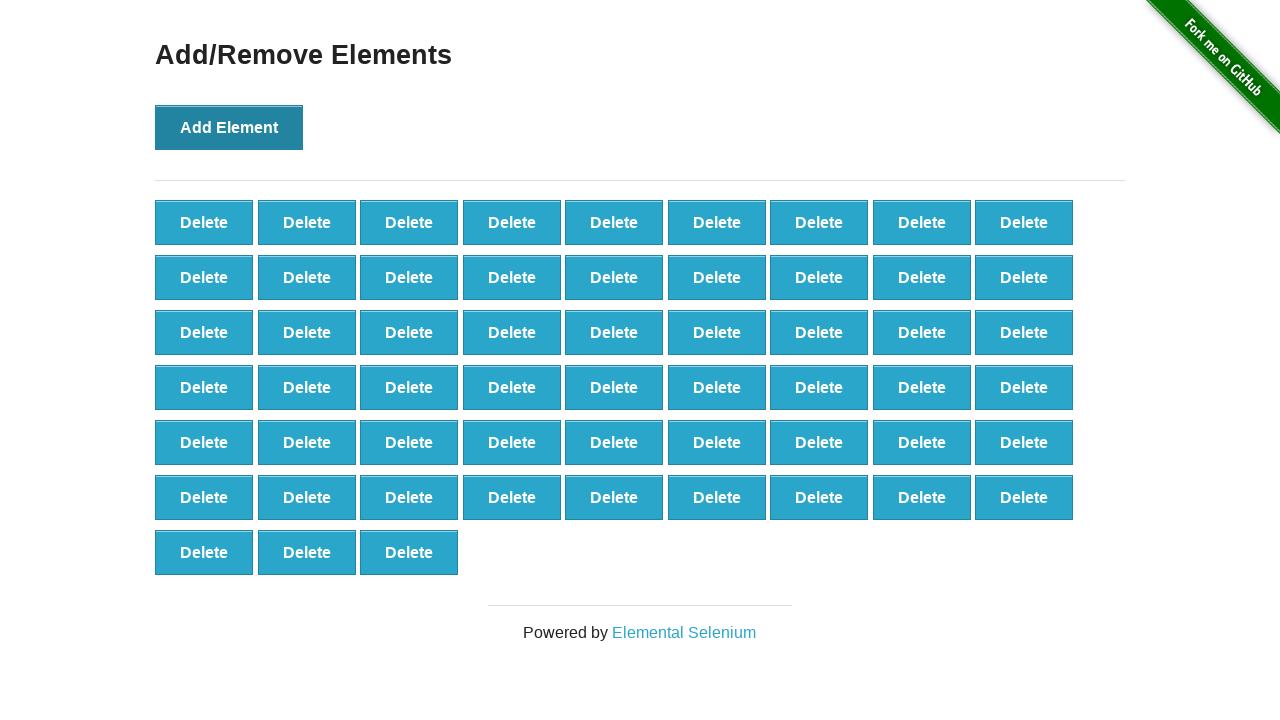

Clicked Add Element button (iteration 58/100) at (229, 127) on button[onclick='addElement()']
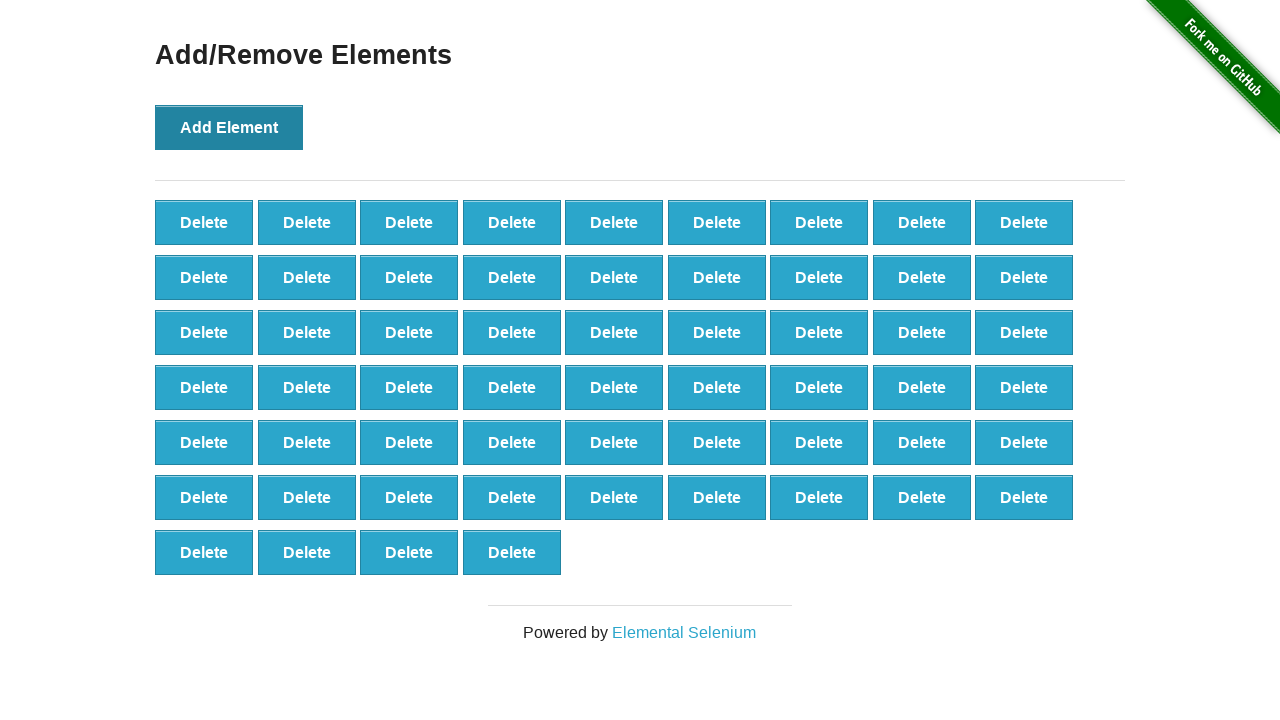

Clicked Add Element button (iteration 59/100) at (229, 127) on button[onclick='addElement()']
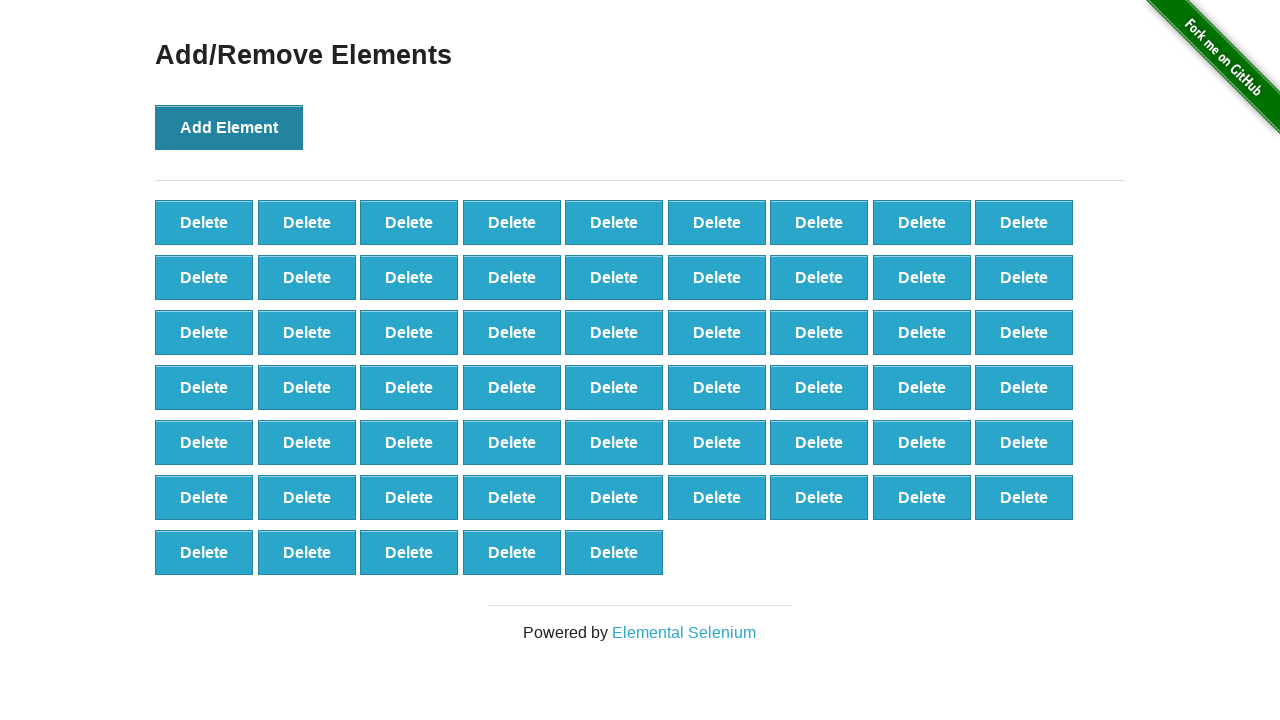

Clicked Add Element button (iteration 60/100) at (229, 127) on button[onclick='addElement()']
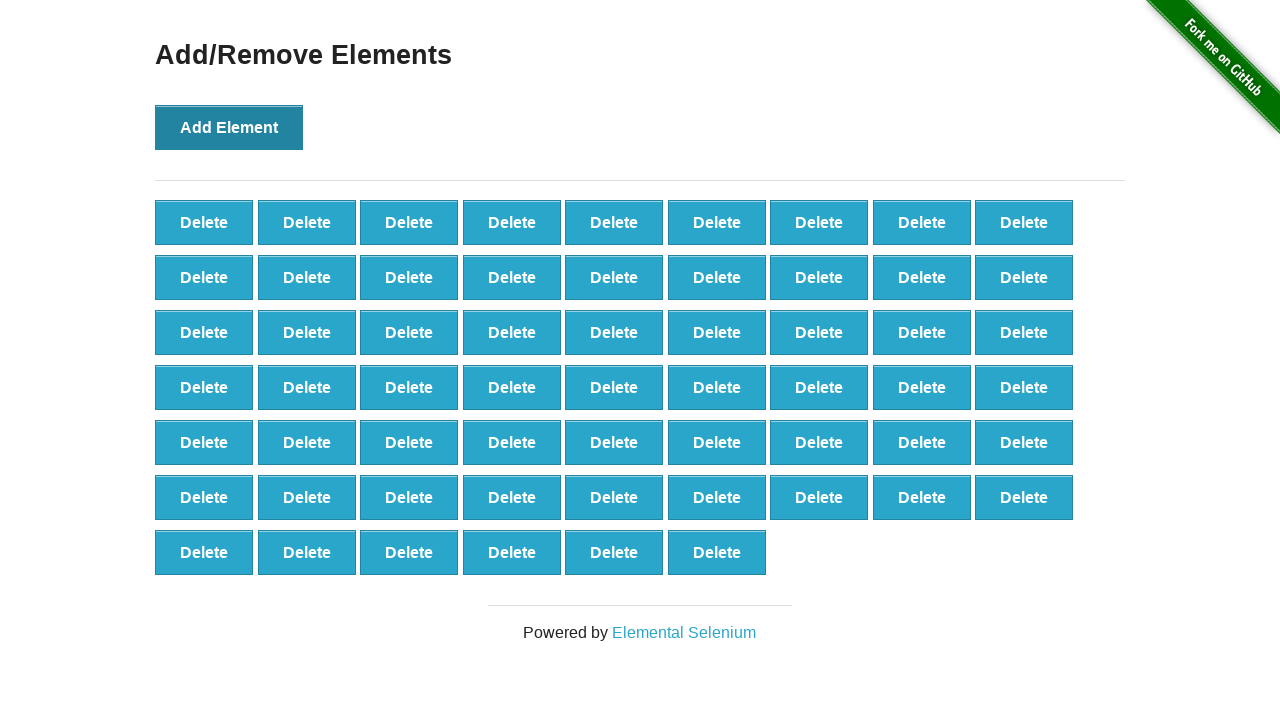

Clicked Add Element button (iteration 61/100) at (229, 127) on button[onclick='addElement()']
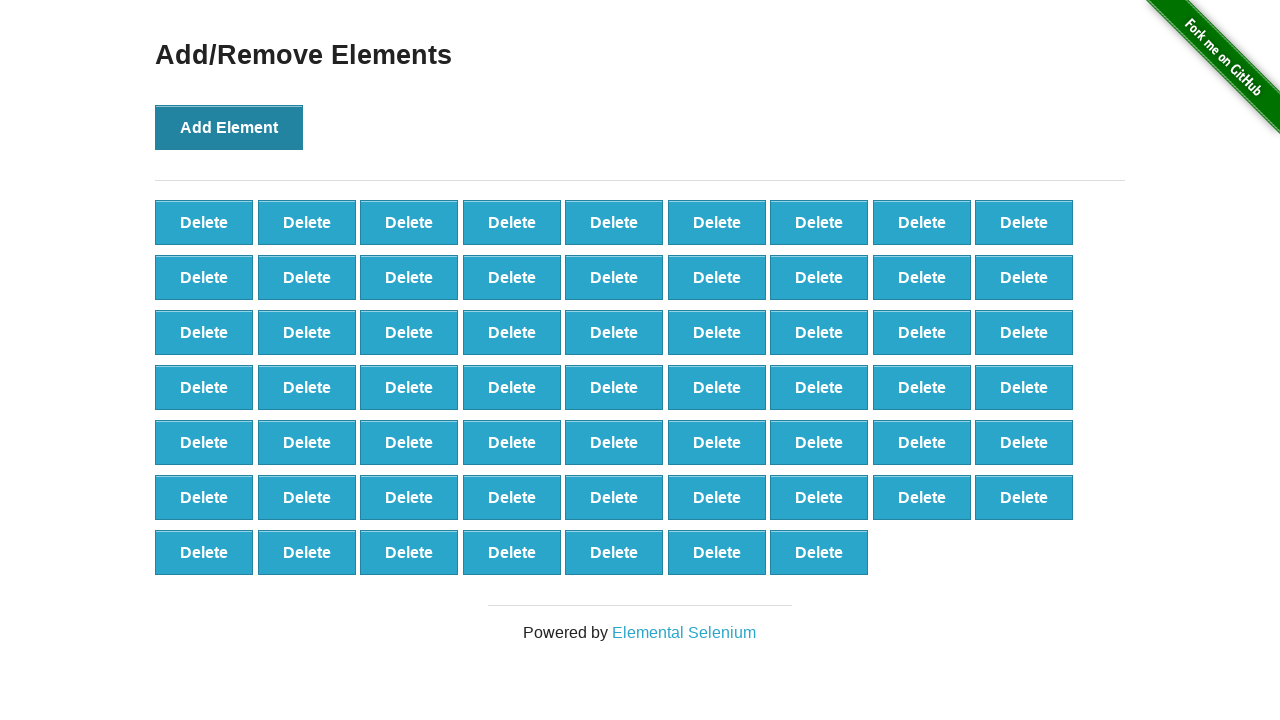

Clicked Add Element button (iteration 62/100) at (229, 127) on button[onclick='addElement()']
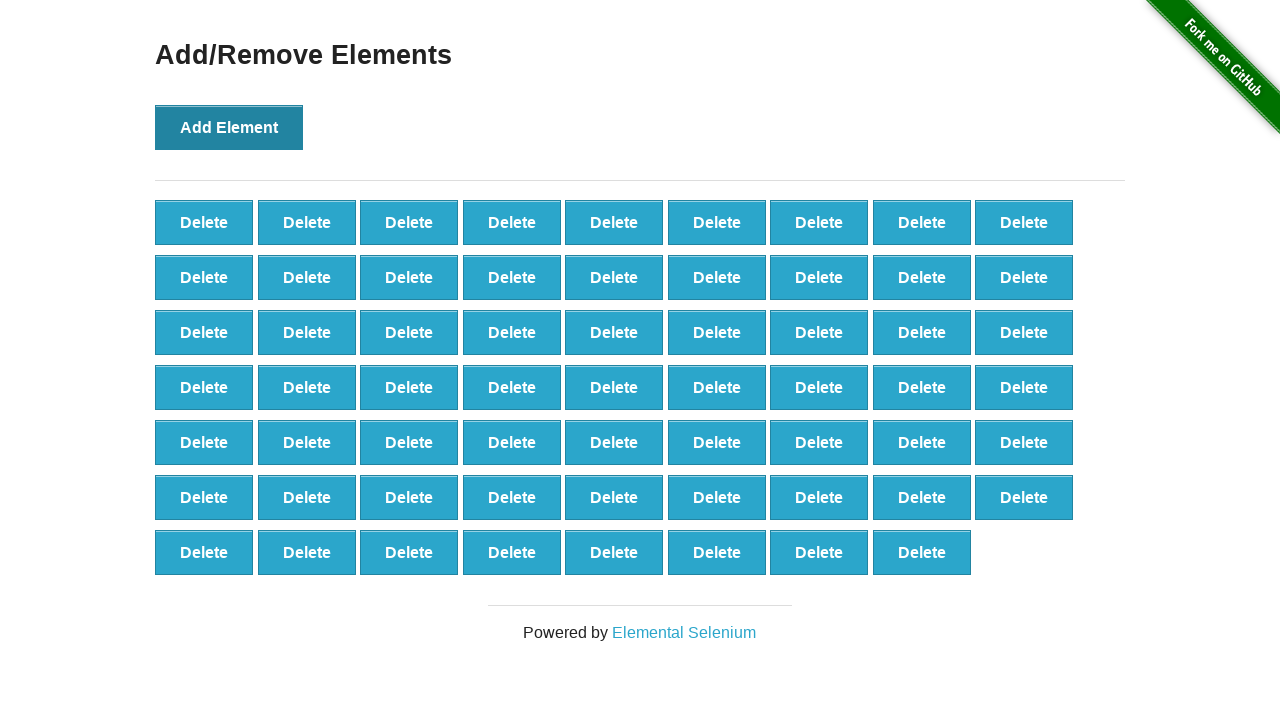

Clicked Add Element button (iteration 63/100) at (229, 127) on button[onclick='addElement()']
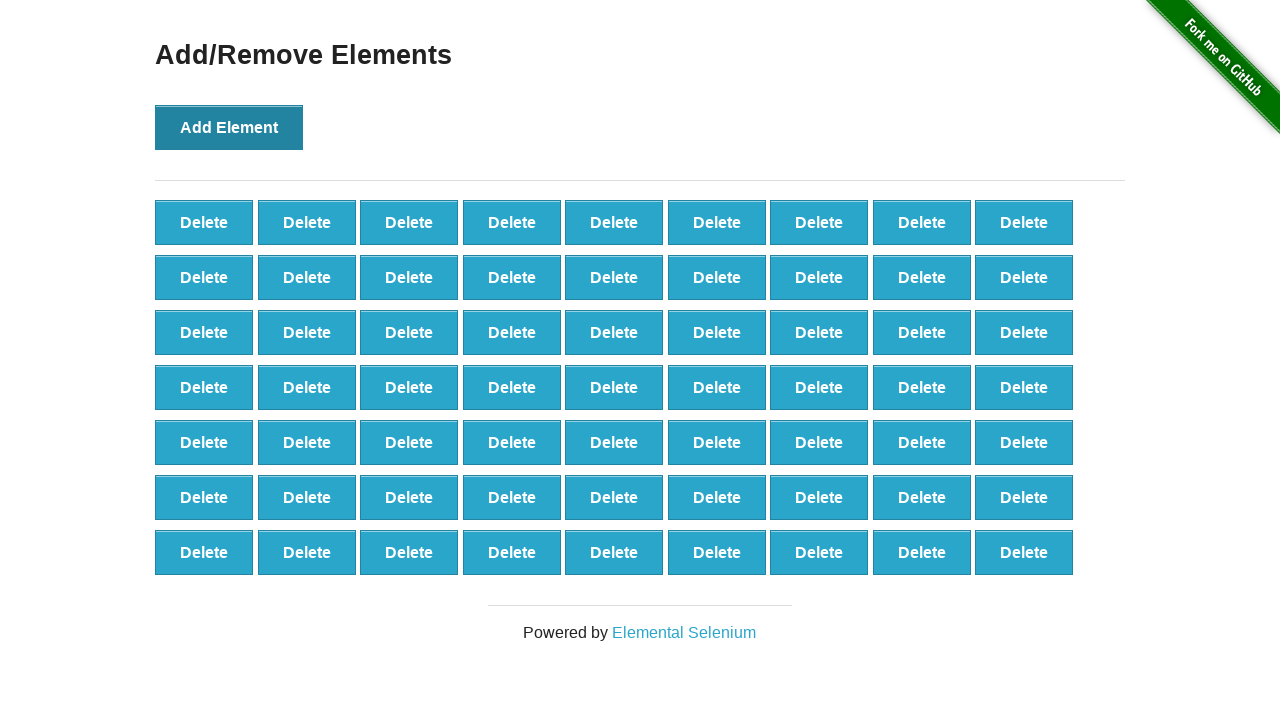

Clicked Add Element button (iteration 64/100) at (229, 127) on button[onclick='addElement()']
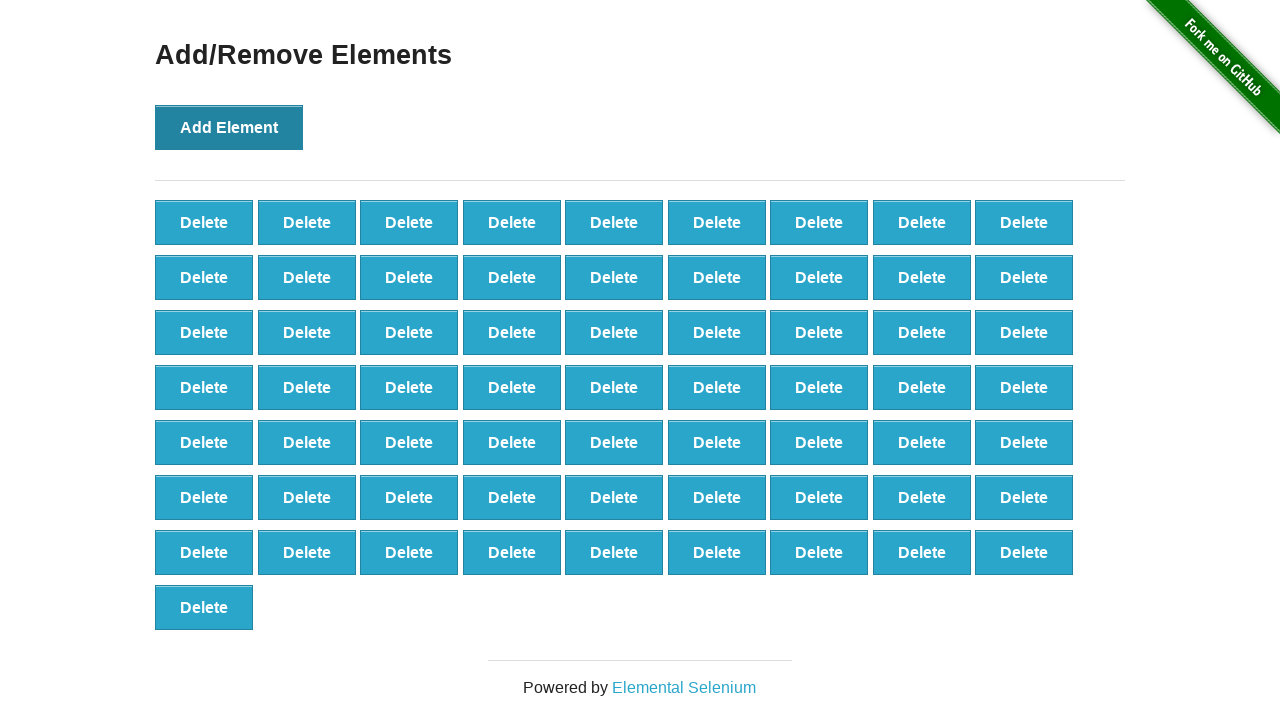

Clicked Add Element button (iteration 65/100) at (229, 127) on button[onclick='addElement()']
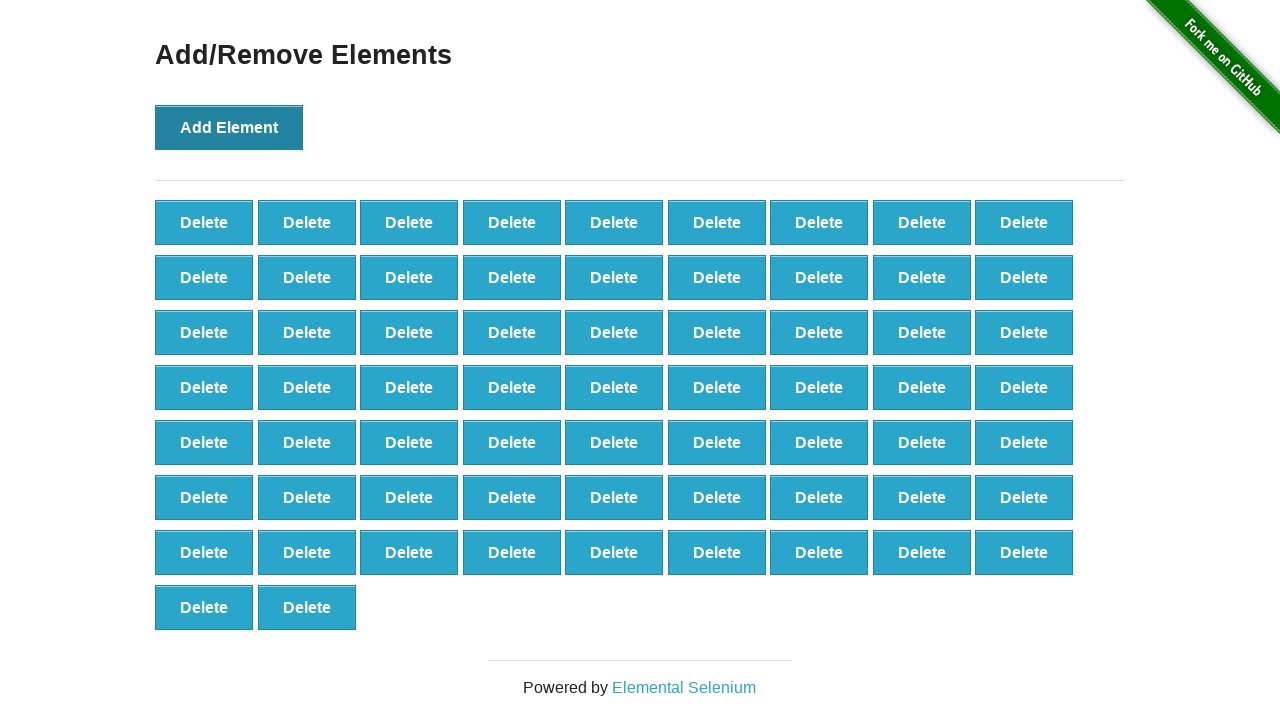

Clicked Add Element button (iteration 66/100) at (229, 127) on button[onclick='addElement()']
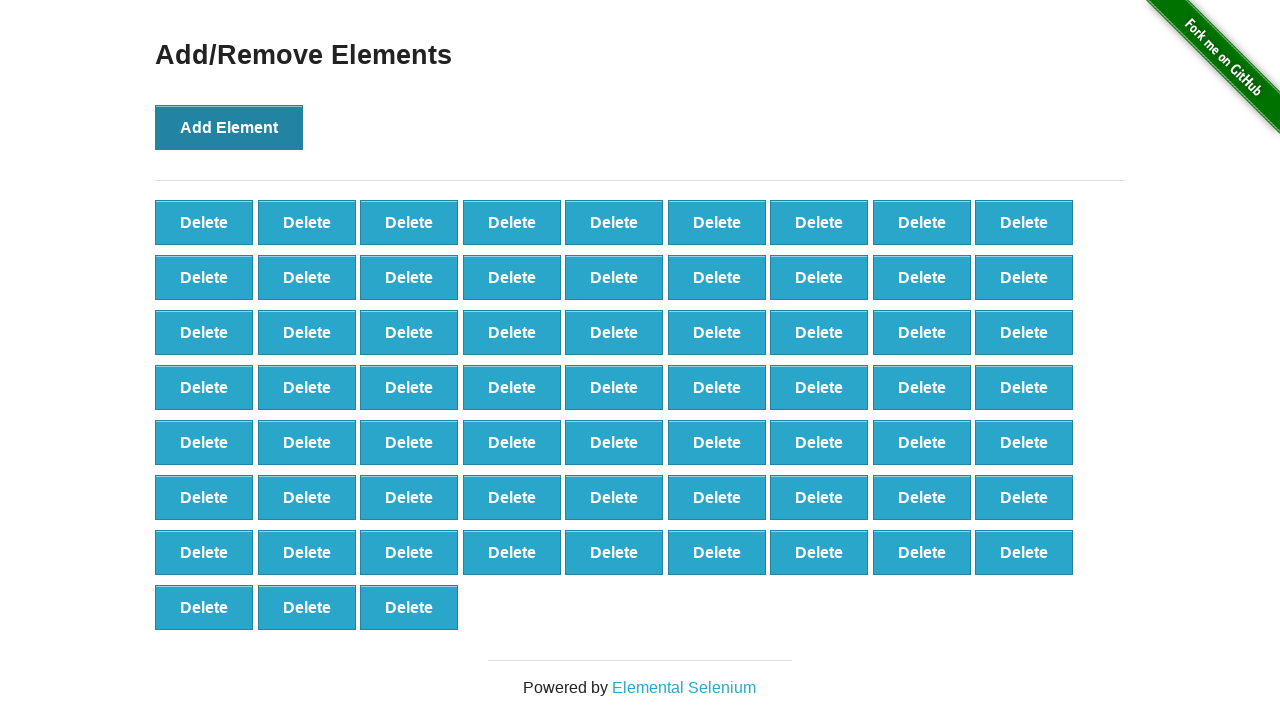

Clicked Add Element button (iteration 67/100) at (229, 127) on button[onclick='addElement()']
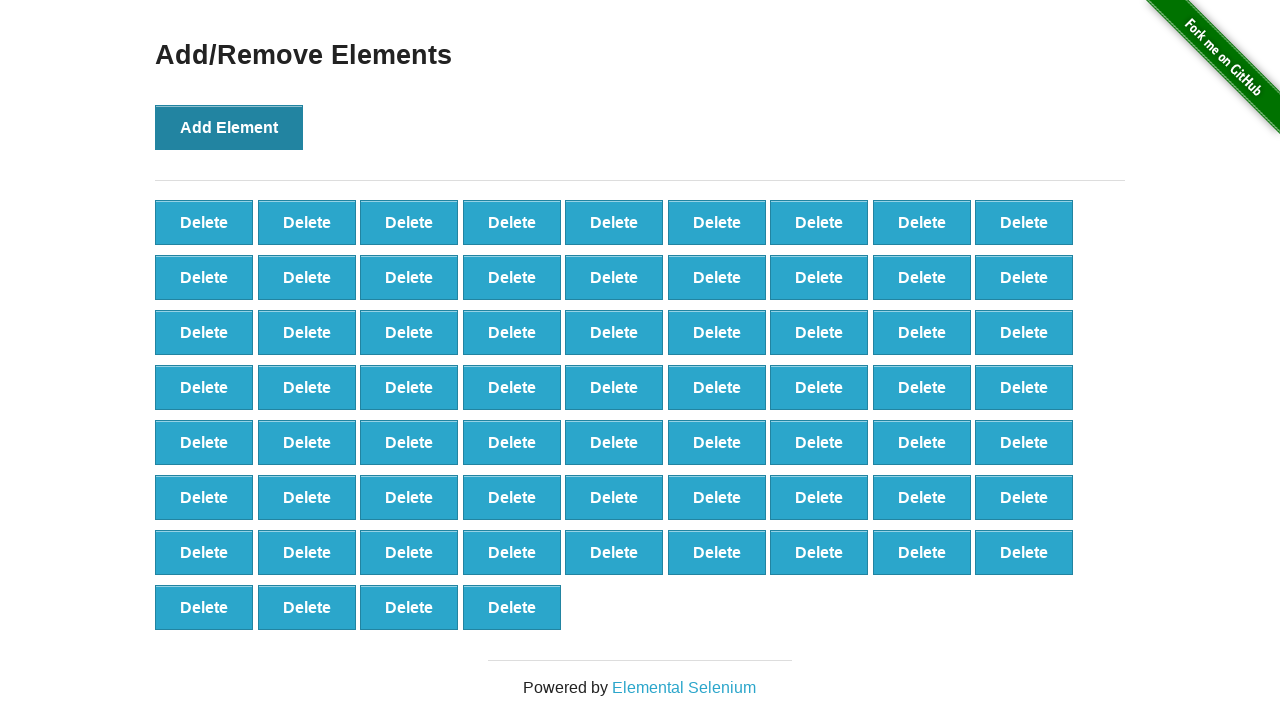

Clicked Add Element button (iteration 68/100) at (229, 127) on button[onclick='addElement()']
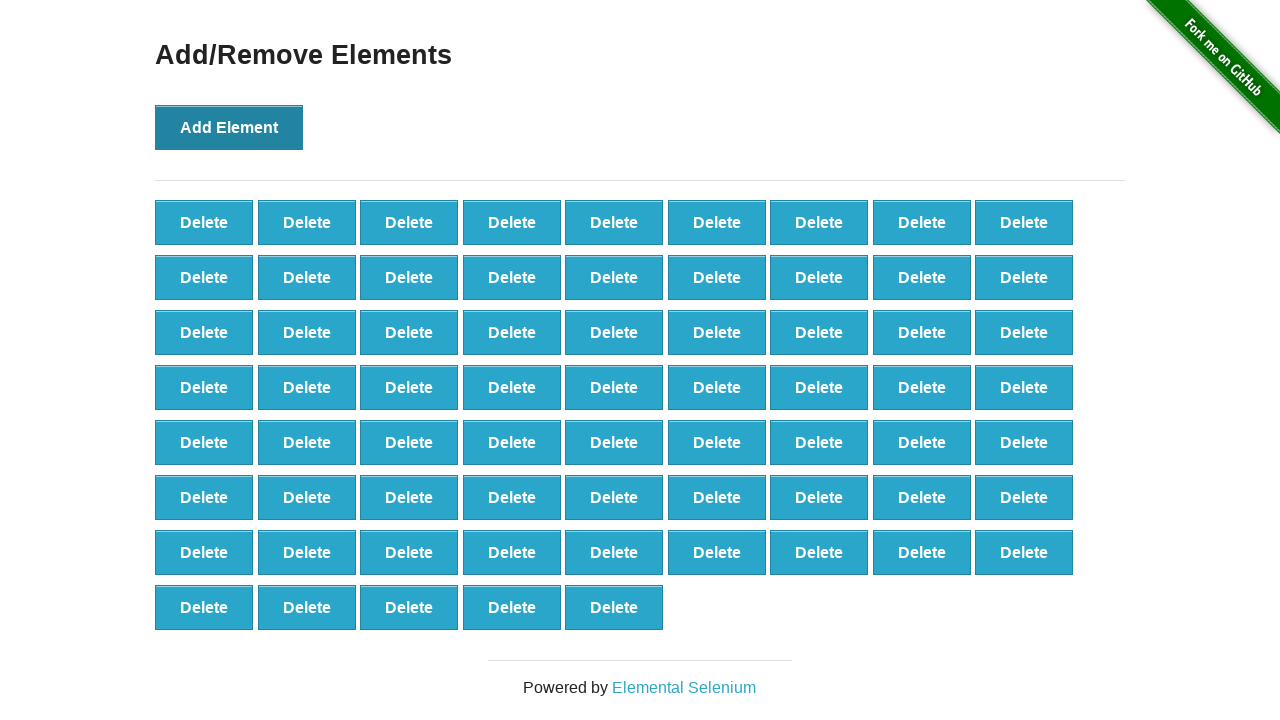

Clicked Add Element button (iteration 69/100) at (229, 127) on button[onclick='addElement()']
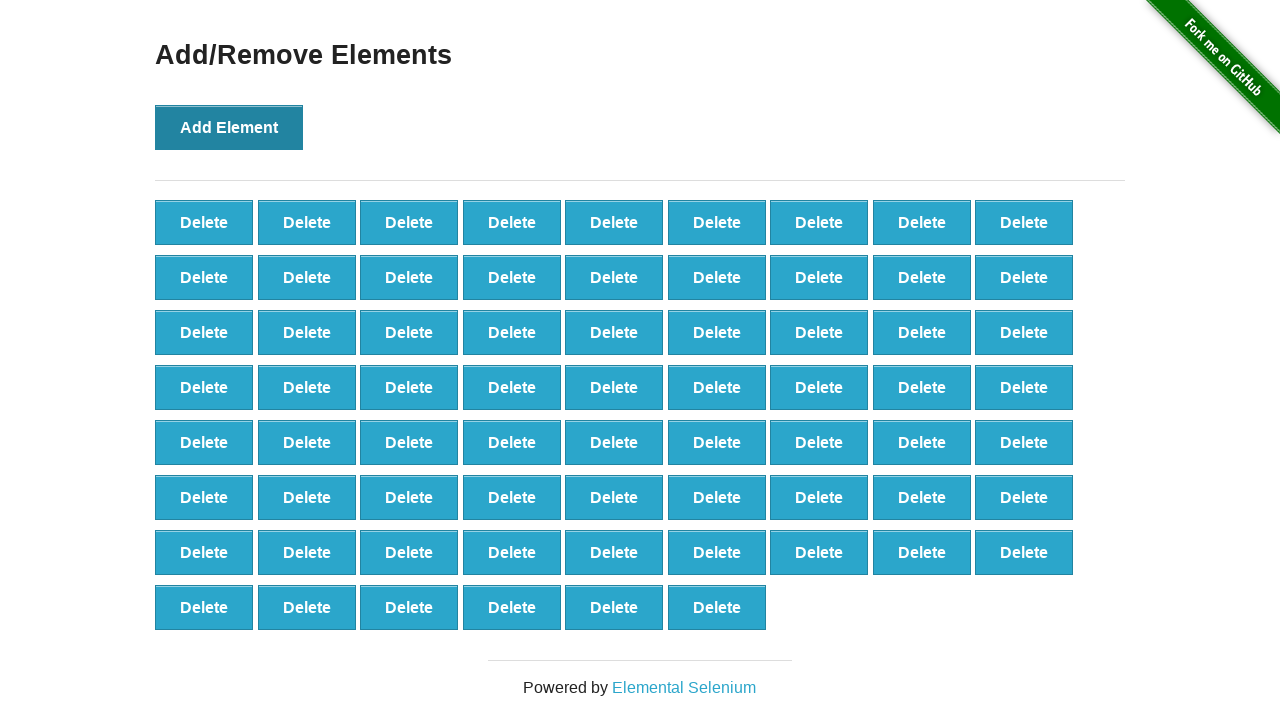

Clicked Add Element button (iteration 70/100) at (229, 127) on button[onclick='addElement()']
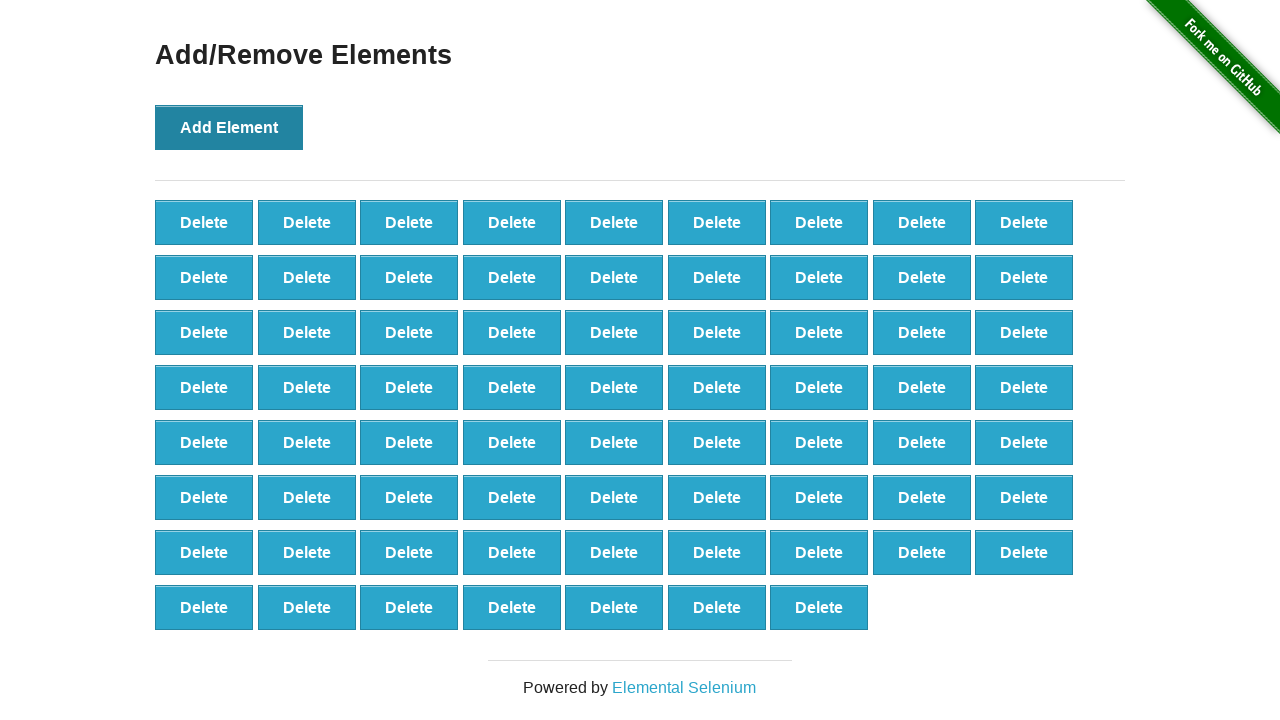

Clicked Add Element button (iteration 71/100) at (229, 127) on button[onclick='addElement()']
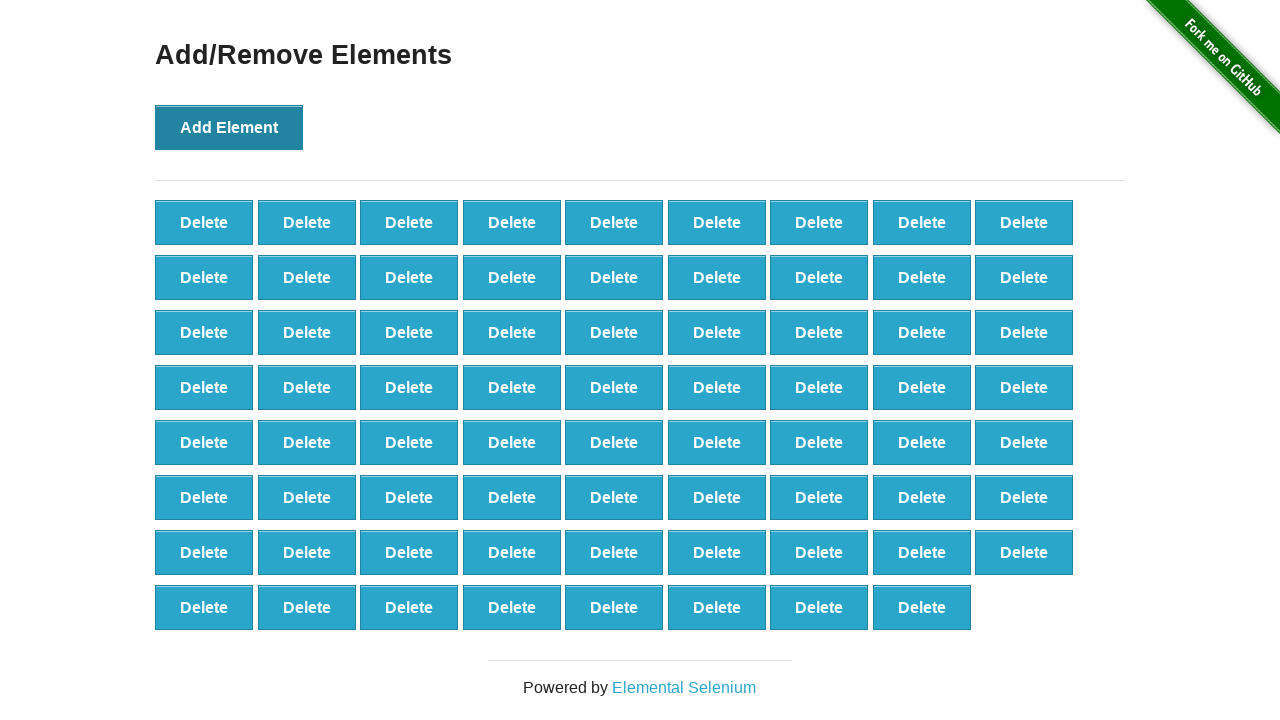

Clicked Add Element button (iteration 72/100) at (229, 127) on button[onclick='addElement()']
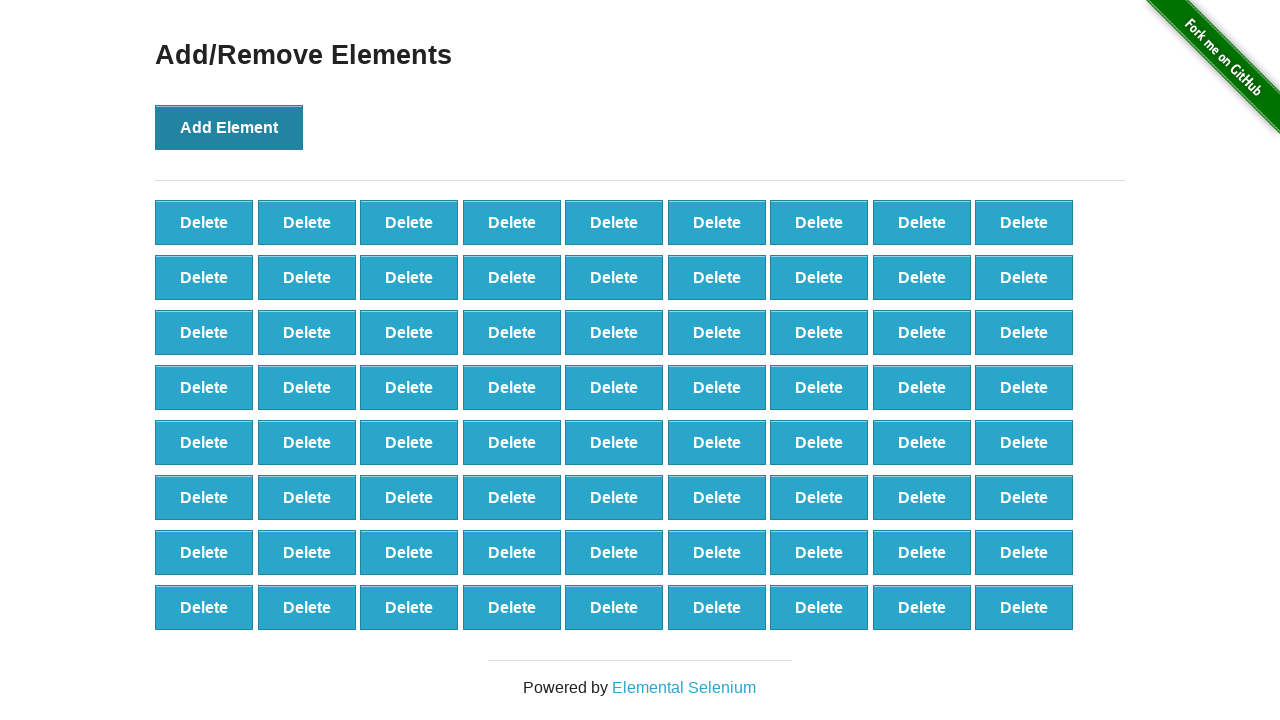

Clicked Add Element button (iteration 73/100) at (229, 127) on button[onclick='addElement()']
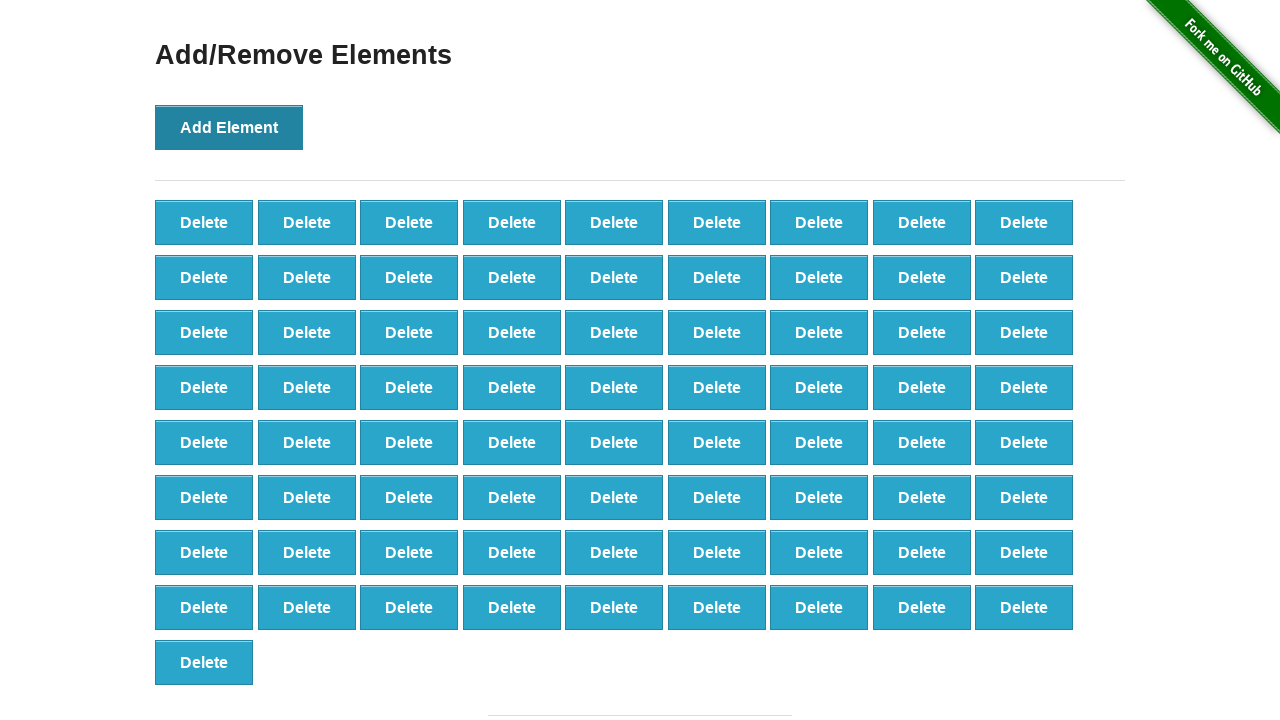

Clicked Add Element button (iteration 74/100) at (229, 127) on button[onclick='addElement()']
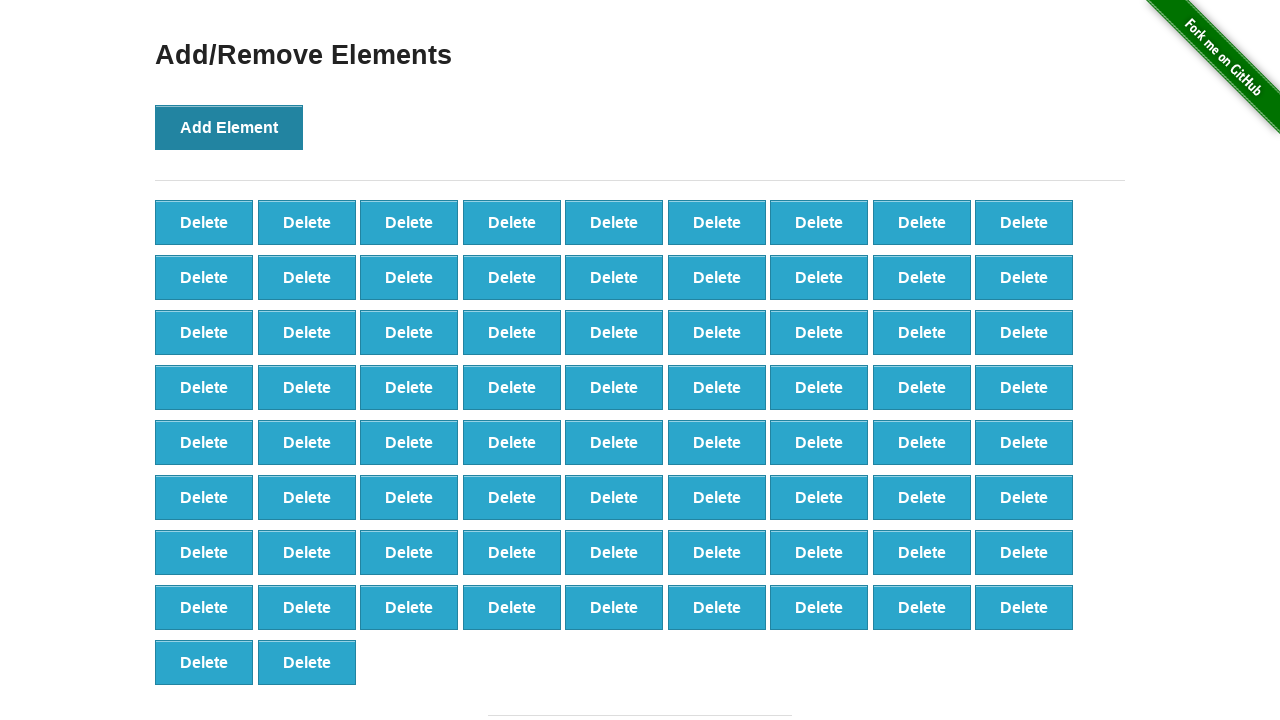

Clicked Add Element button (iteration 75/100) at (229, 127) on button[onclick='addElement()']
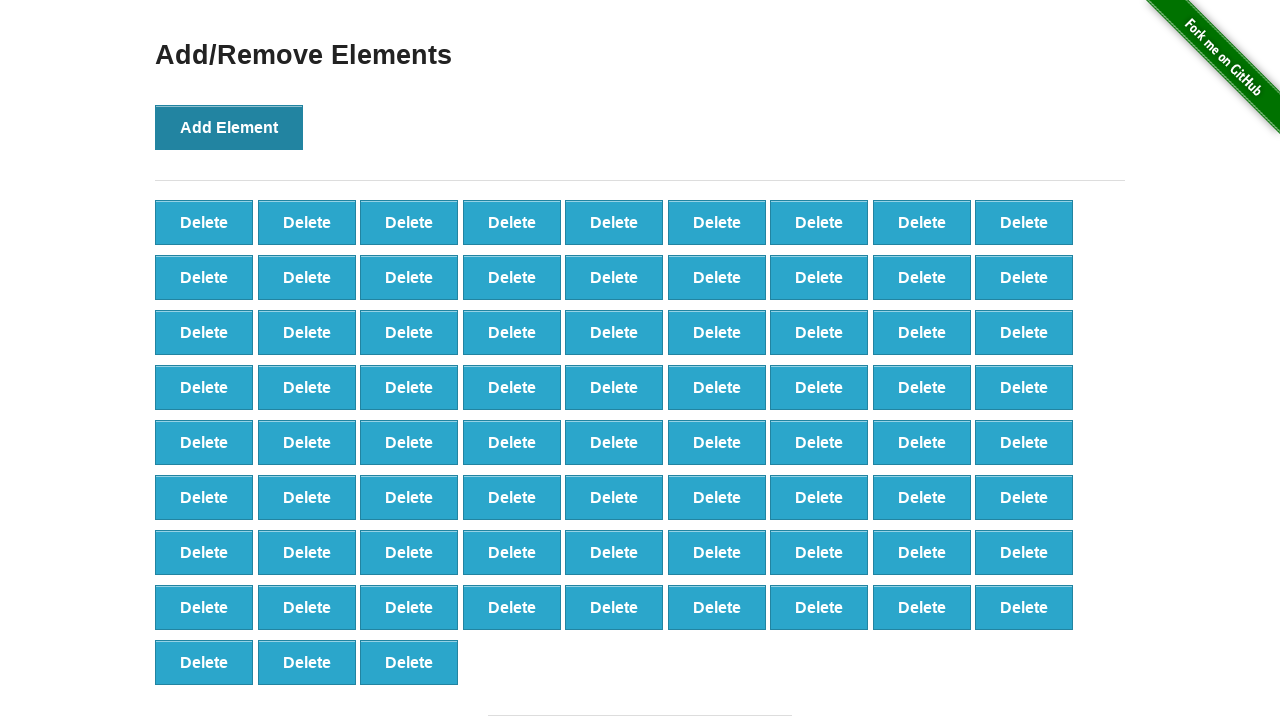

Clicked Add Element button (iteration 76/100) at (229, 127) on button[onclick='addElement()']
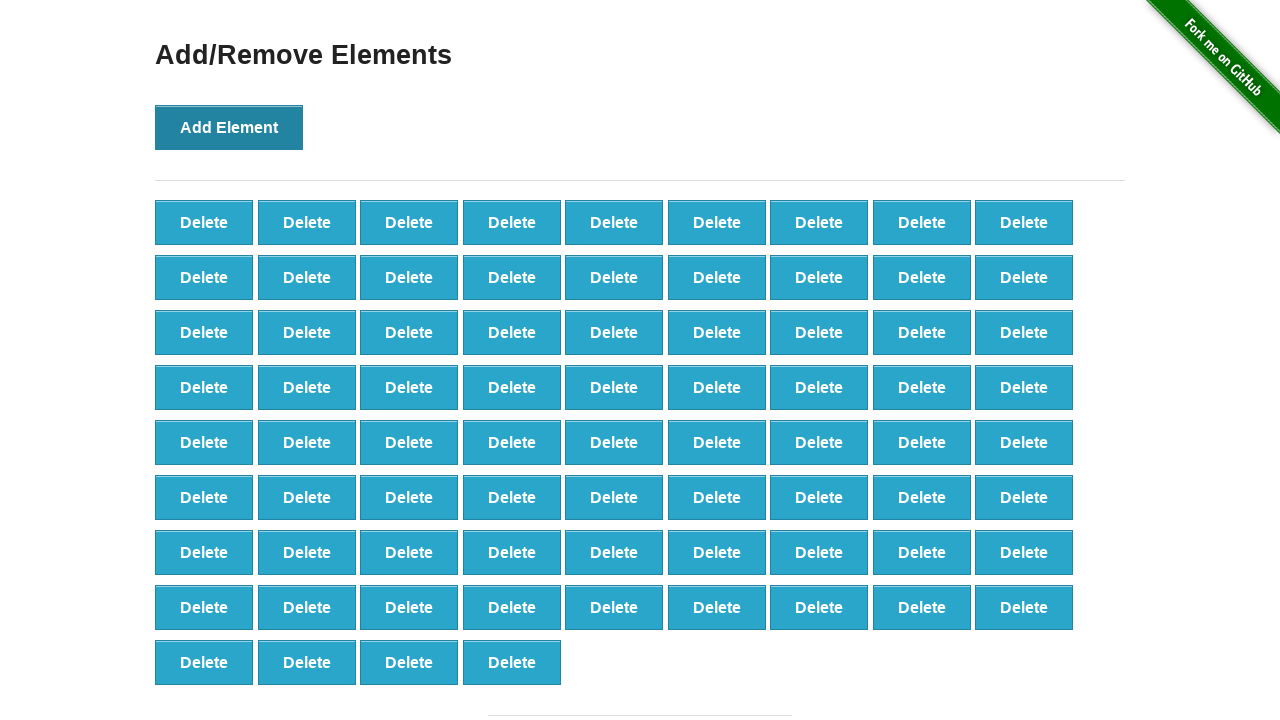

Clicked Add Element button (iteration 77/100) at (229, 127) on button[onclick='addElement()']
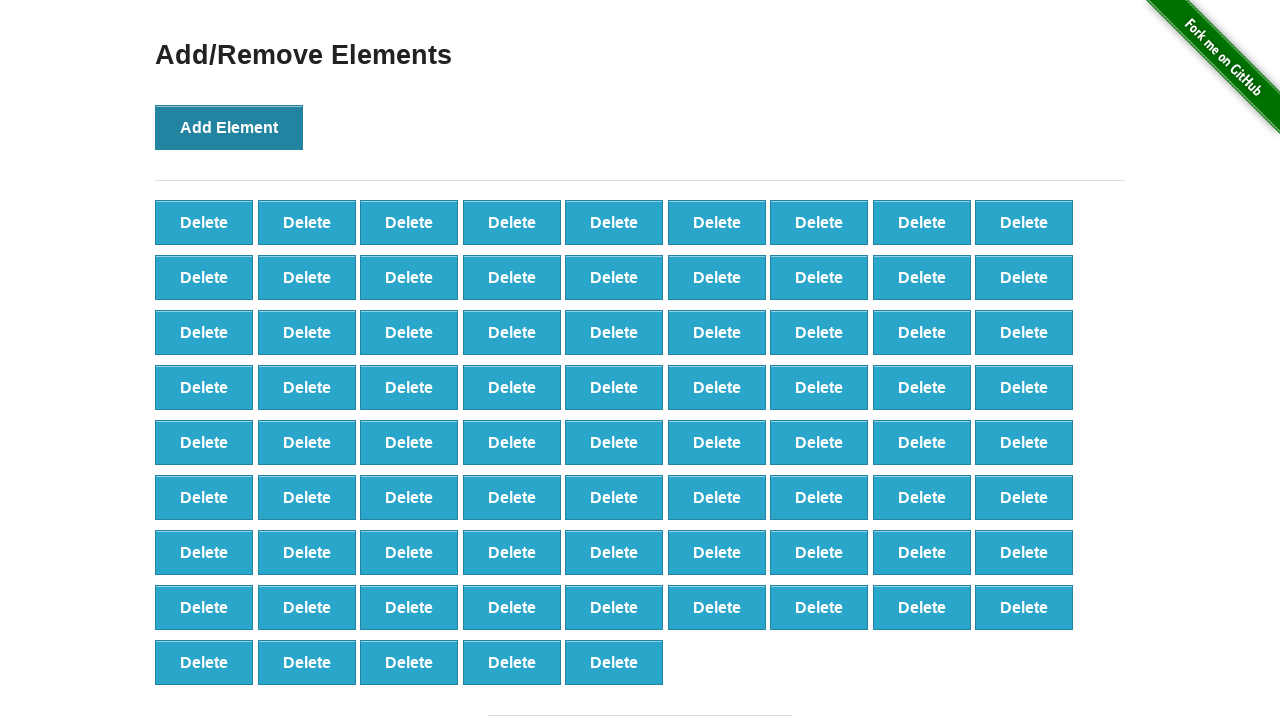

Clicked Add Element button (iteration 78/100) at (229, 127) on button[onclick='addElement()']
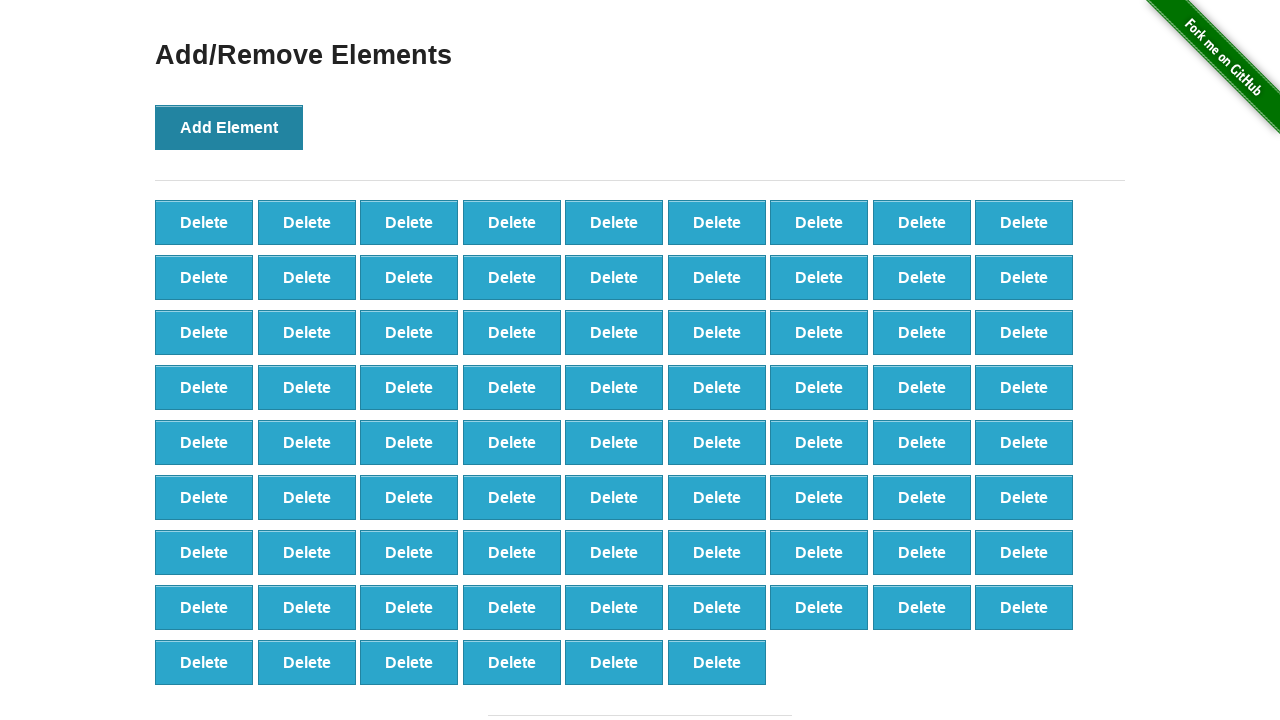

Clicked Add Element button (iteration 79/100) at (229, 127) on button[onclick='addElement()']
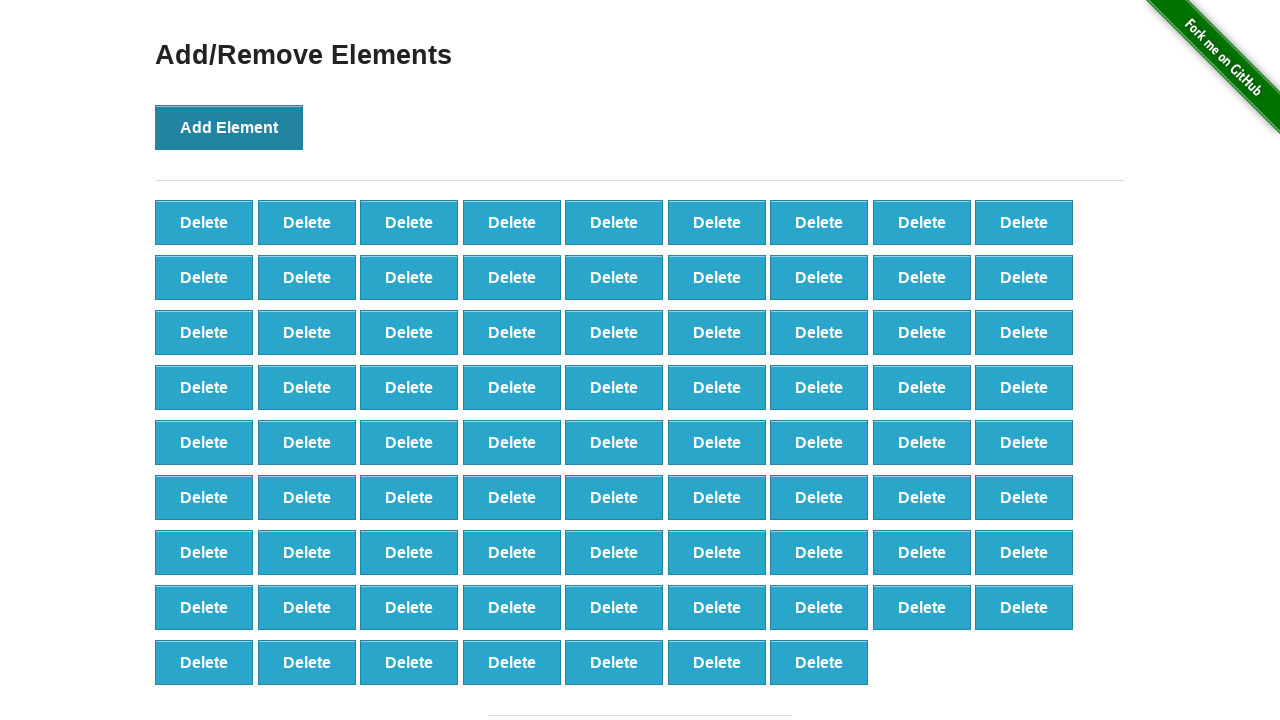

Clicked Add Element button (iteration 80/100) at (229, 127) on button[onclick='addElement()']
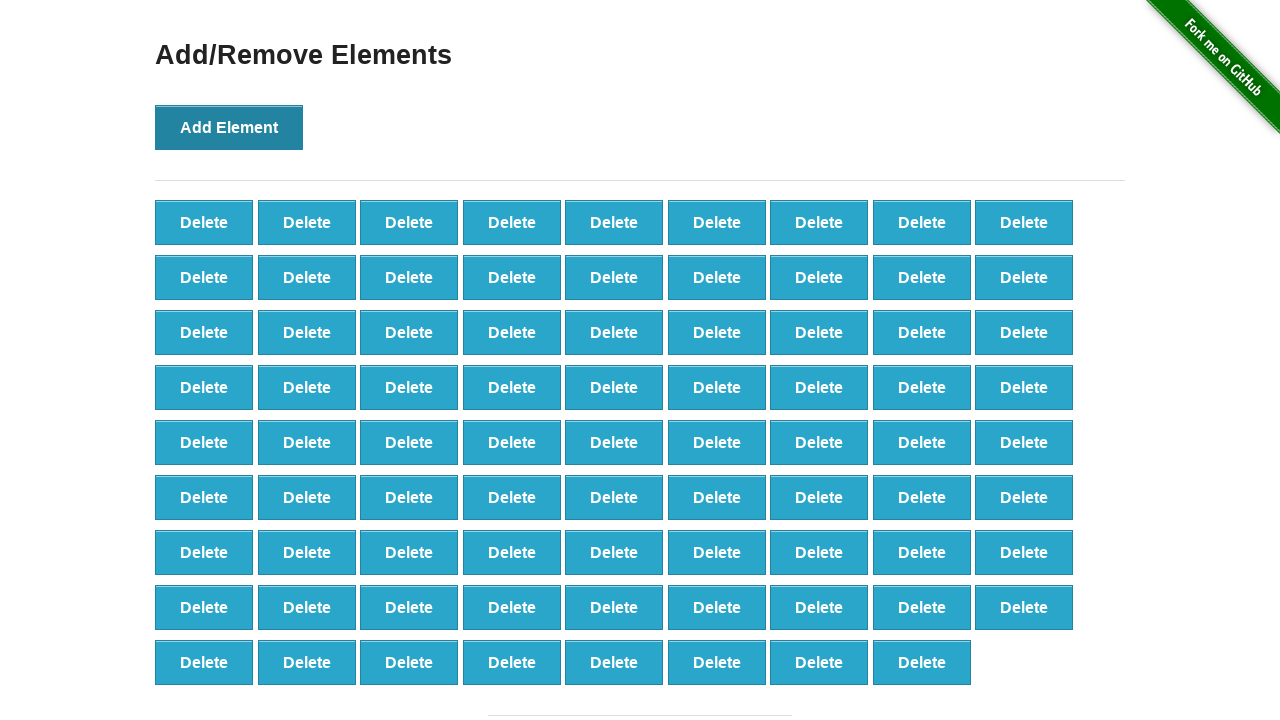

Clicked Add Element button (iteration 81/100) at (229, 127) on button[onclick='addElement()']
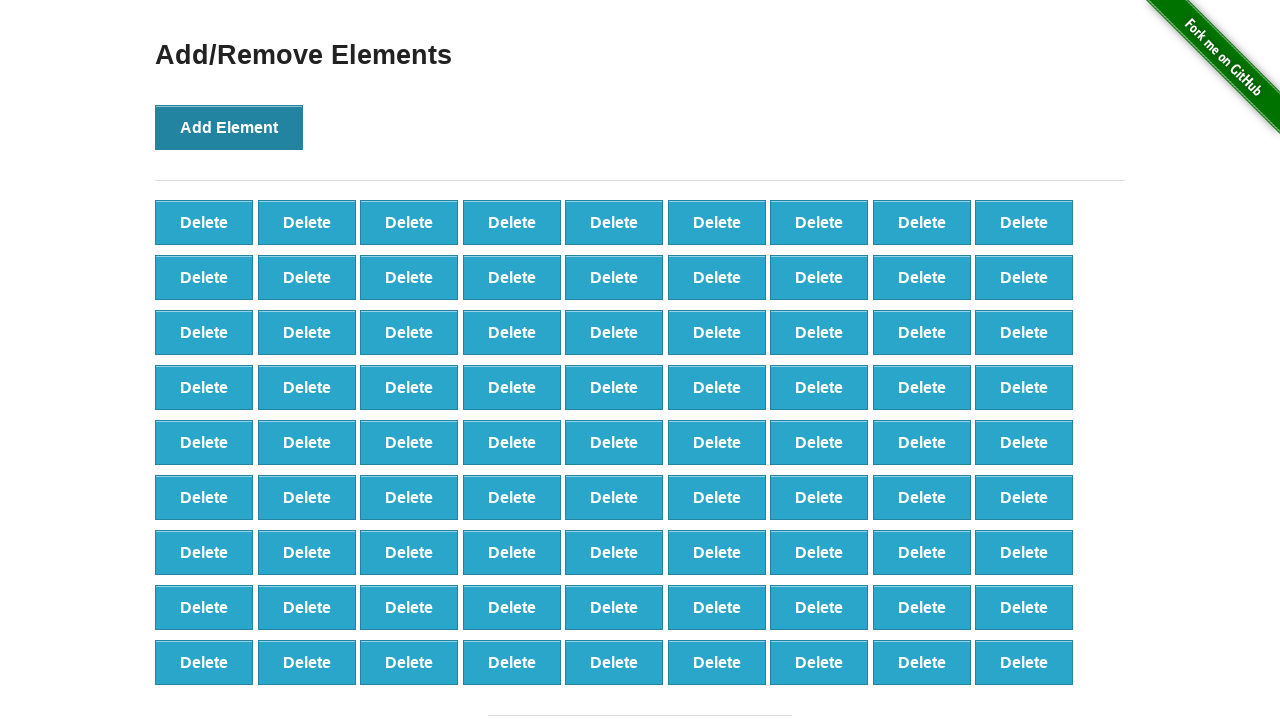

Clicked Add Element button (iteration 82/100) at (229, 127) on button[onclick='addElement()']
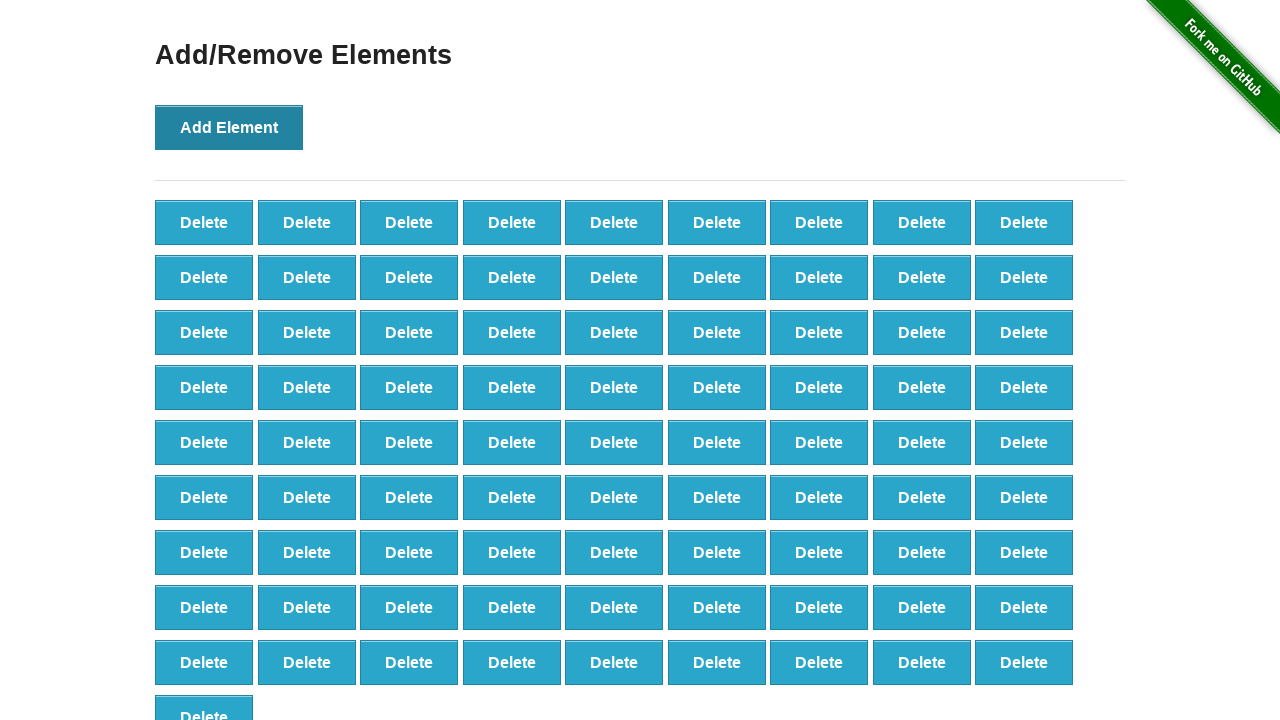

Clicked Add Element button (iteration 83/100) at (229, 127) on button[onclick='addElement()']
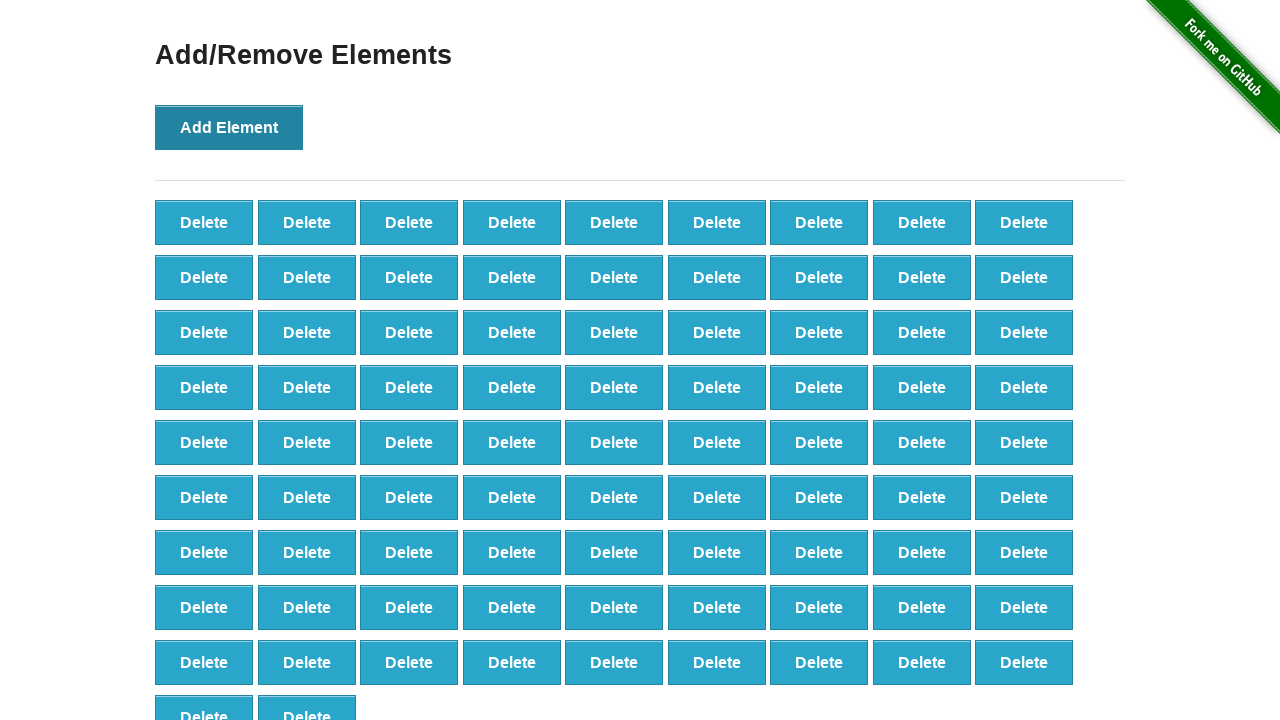

Clicked Add Element button (iteration 84/100) at (229, 127) on button[onclick='addElement()']
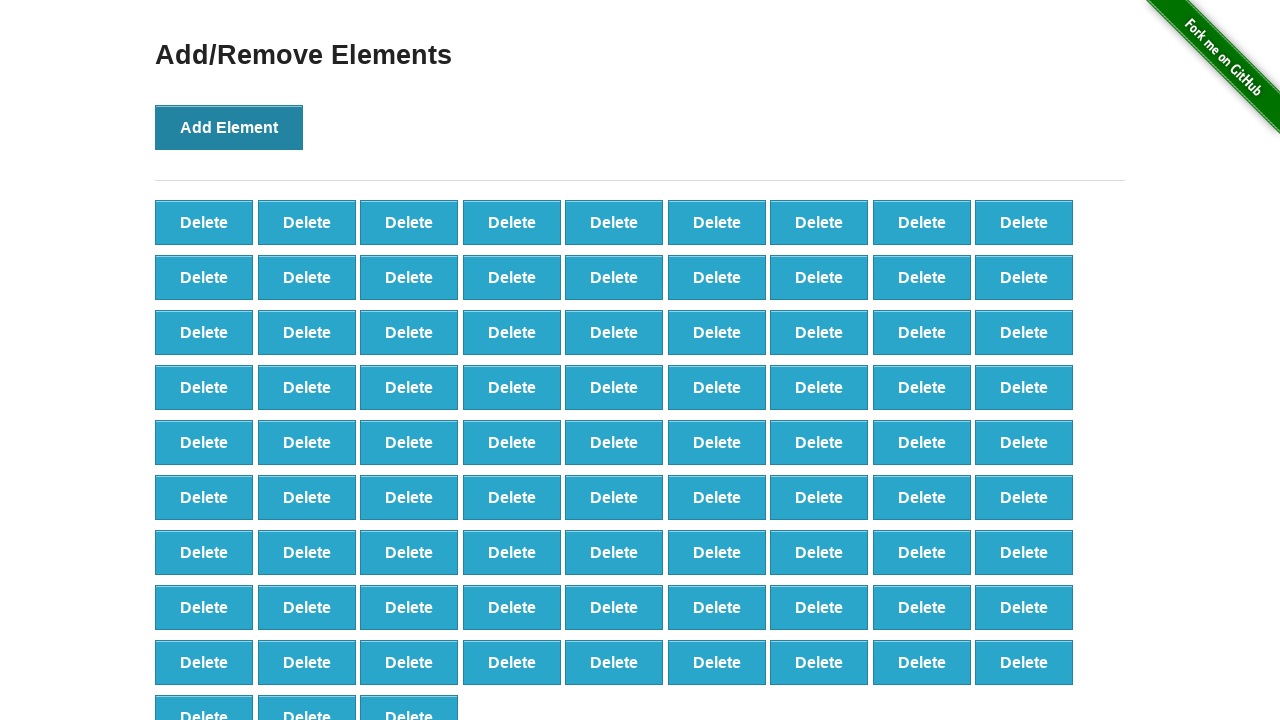

Clicked Add Element button (iteration 85/100) at (229, 127) on button[onclick='addElement()']
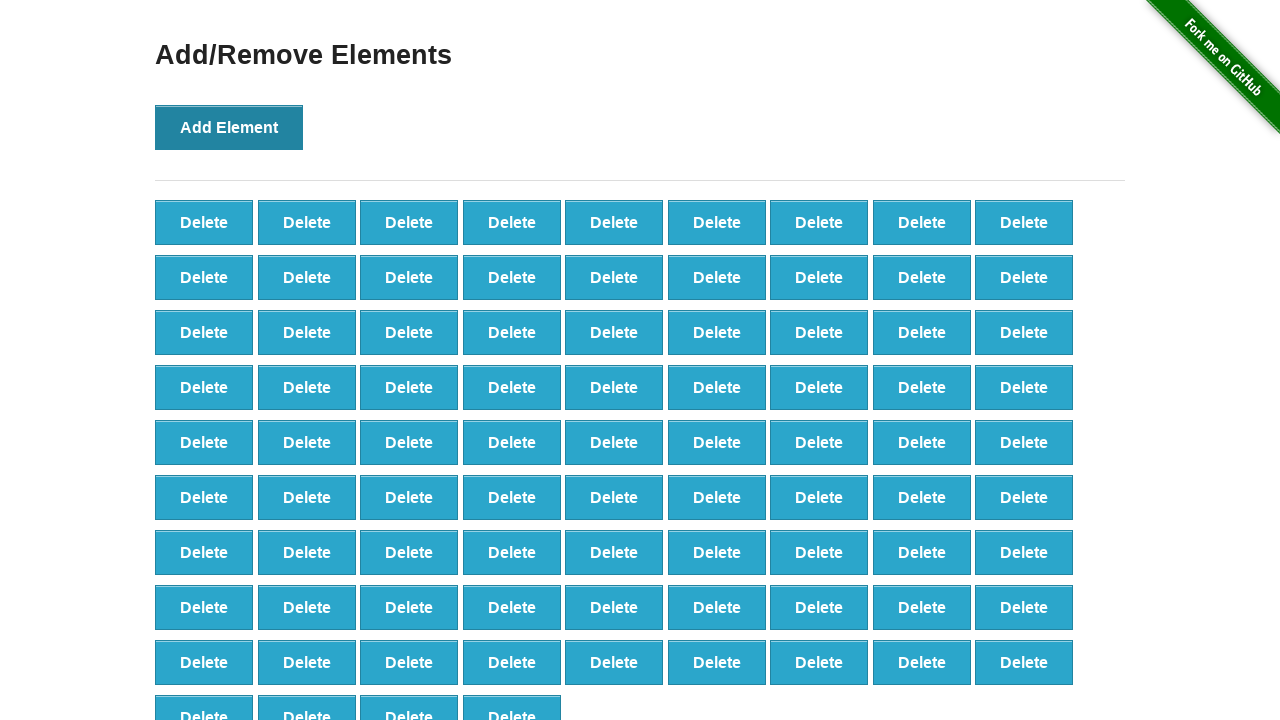

Clicked Add Element button (iteration 86/100) at (229, 127) on button[onclick='addElement()']
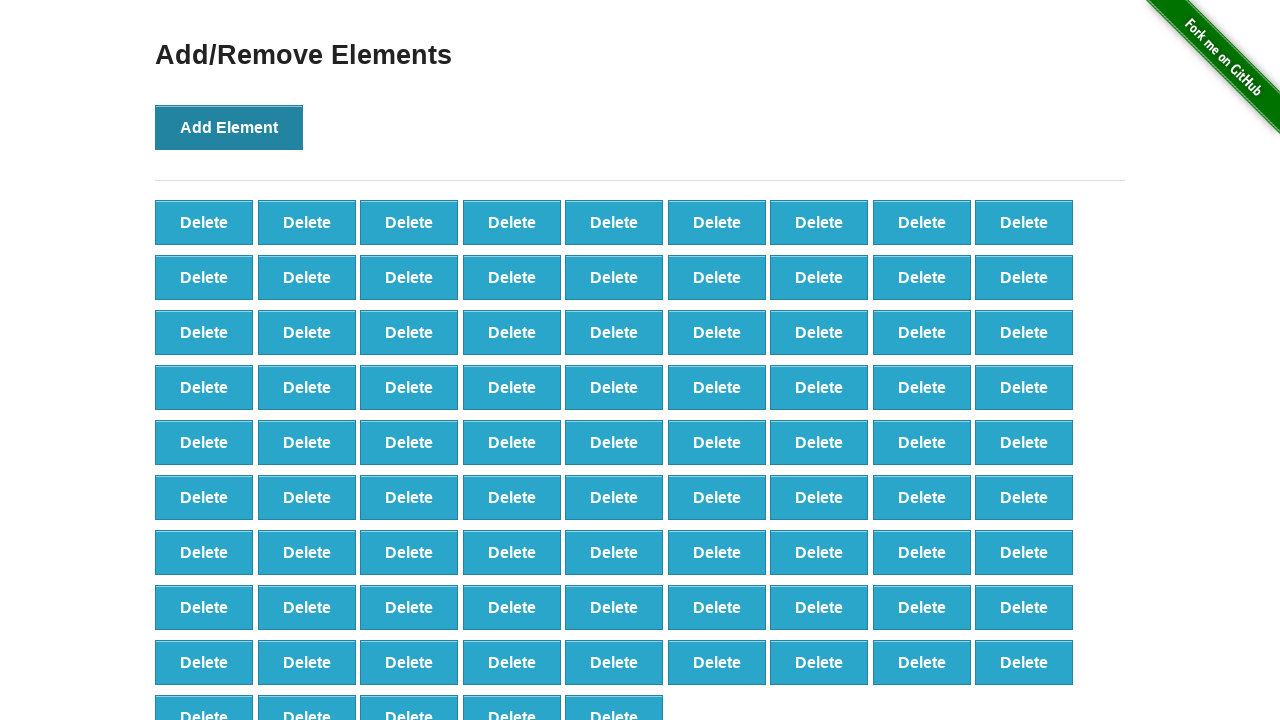

Clicked Add Element button (iteration 87/100) at (229, 127) on button[onclick='addElement()']
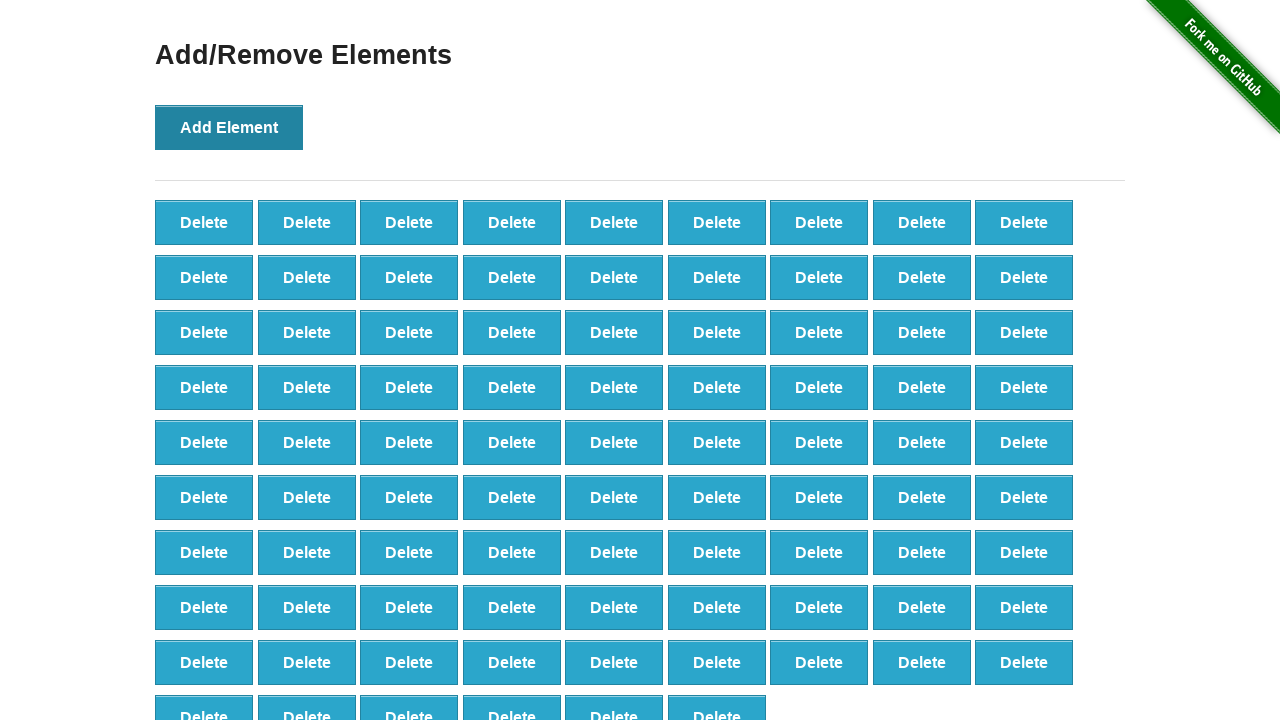

Clicked Add Element button (iteration 88/100) at (229, 127) on button[onclick='addElement()']
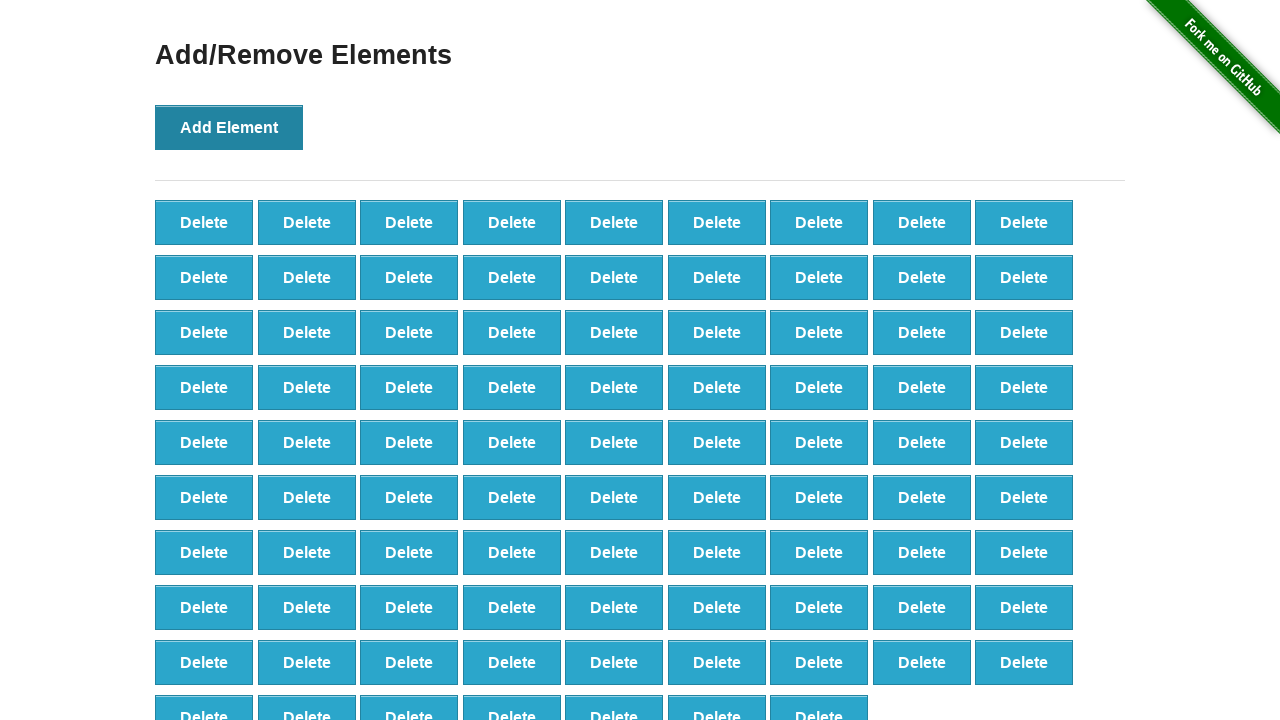

Clicked Add Element button (iteration 89/100) at (229, 127) on button[onclick='addElement()']
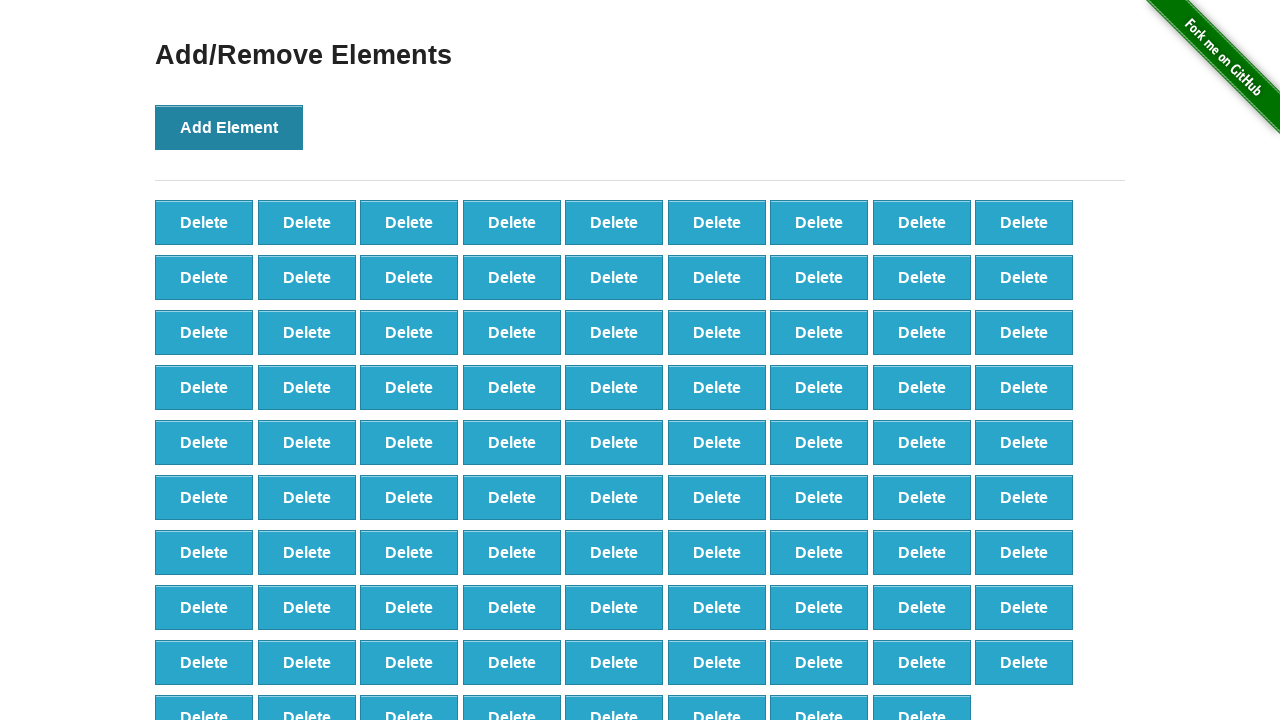

Clicked Add Element button (iteration 90/100) at (229, 127) on button[onclick='addElement()']
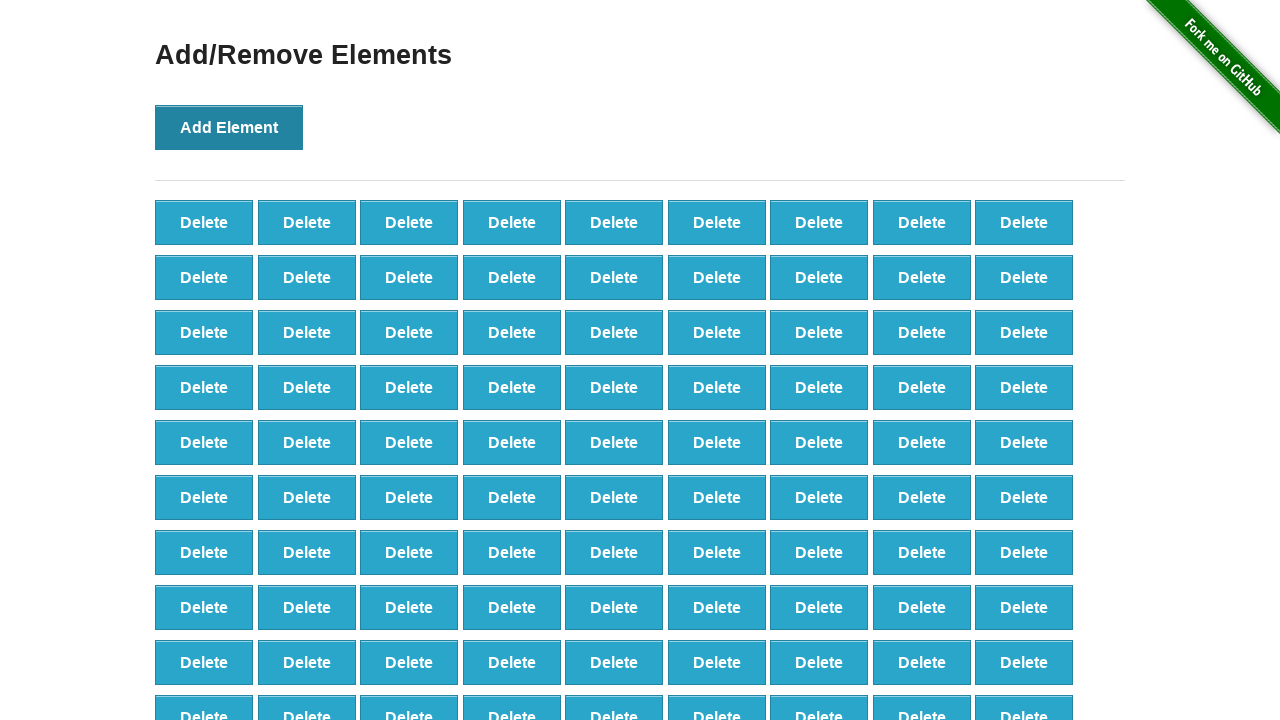

Clicked Add Element button (iteration 91/100) at (229, 127) on button[onclick='addElement()']
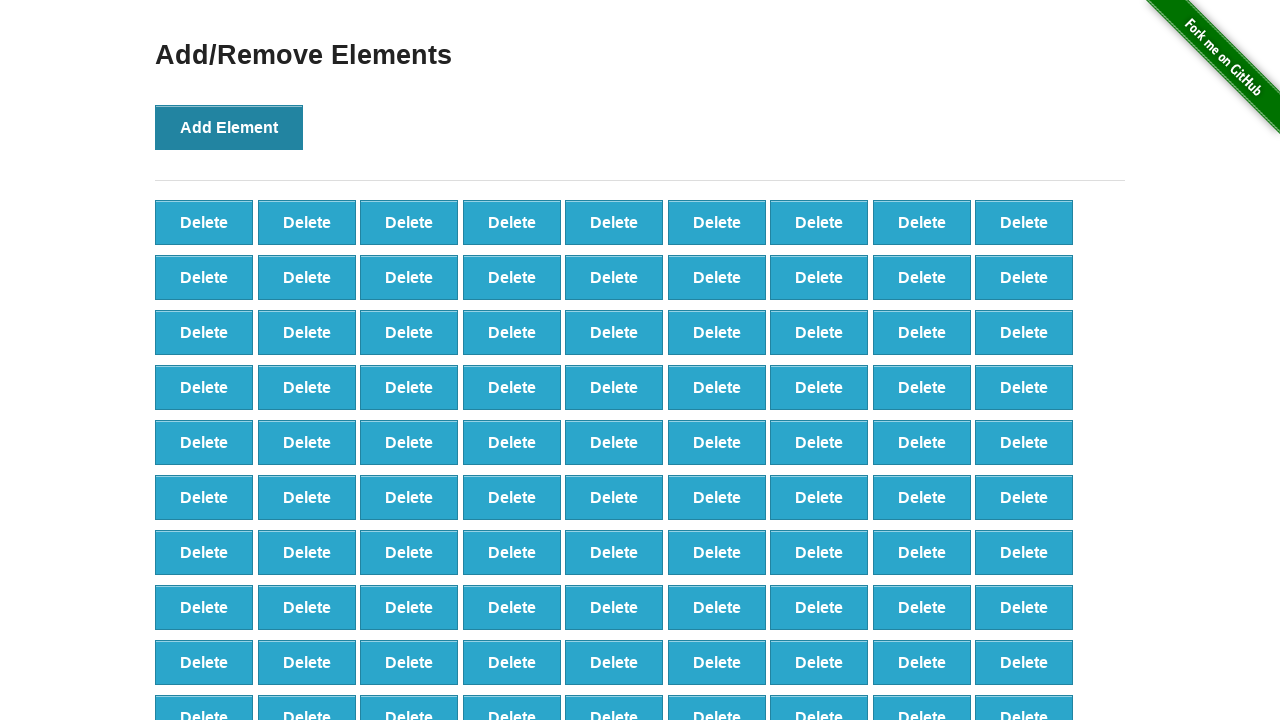

Clicked Add Element button (iteration 92/100) at (229, 127) on button[onclick='addElement()']
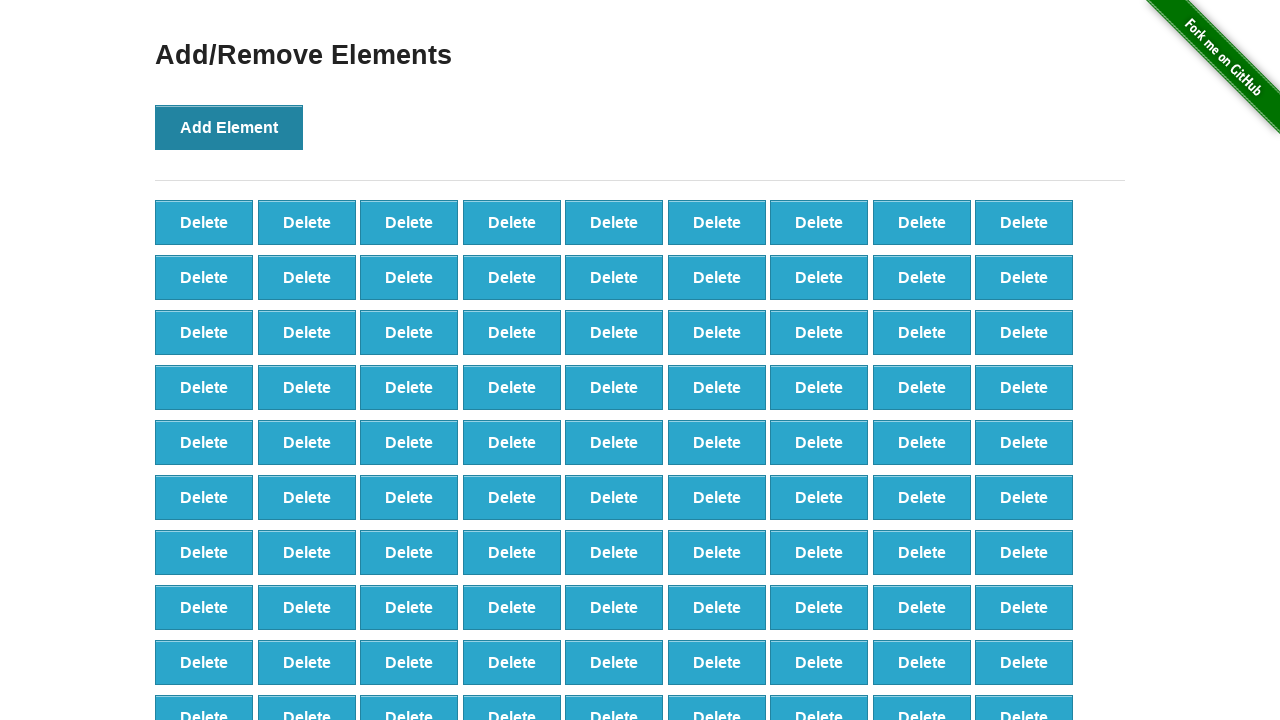

Clicked Add Element button (iteration 93/100) at (229, 127) on button[onclick='addElement()']
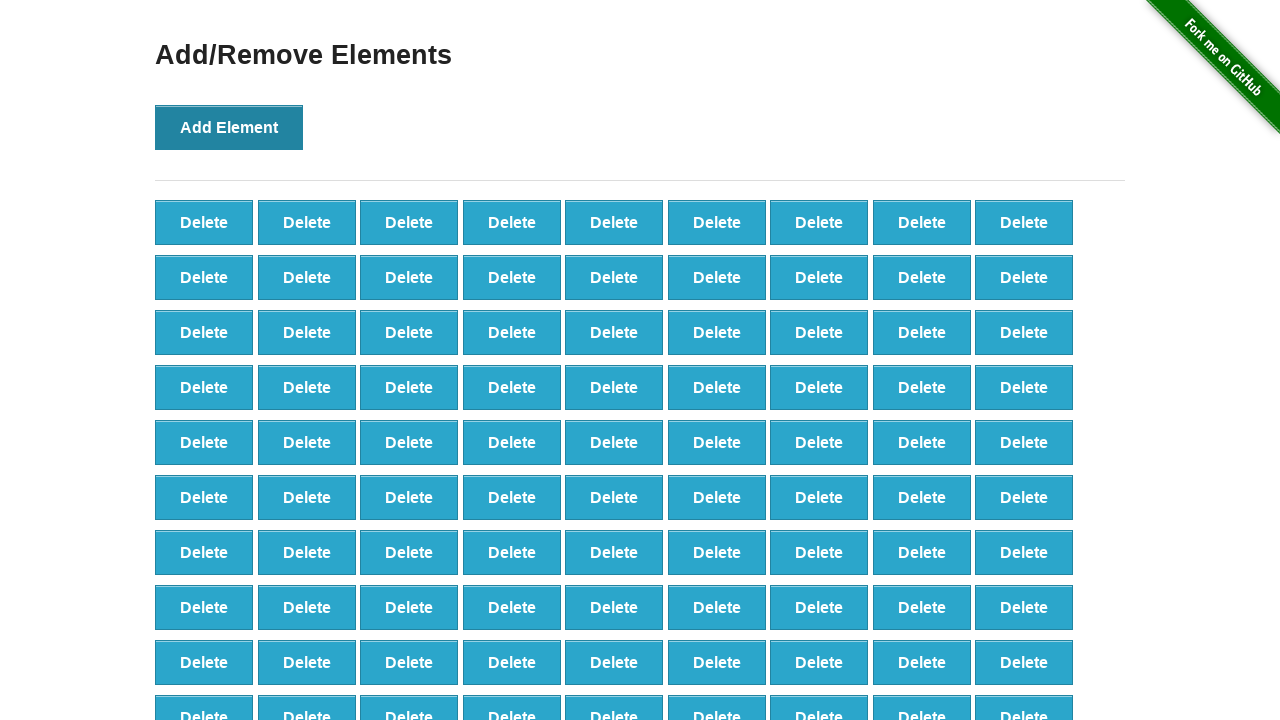

Clicked Add Element button (iteration 94/100) at (229, 127) on button[onclick='addElement()']
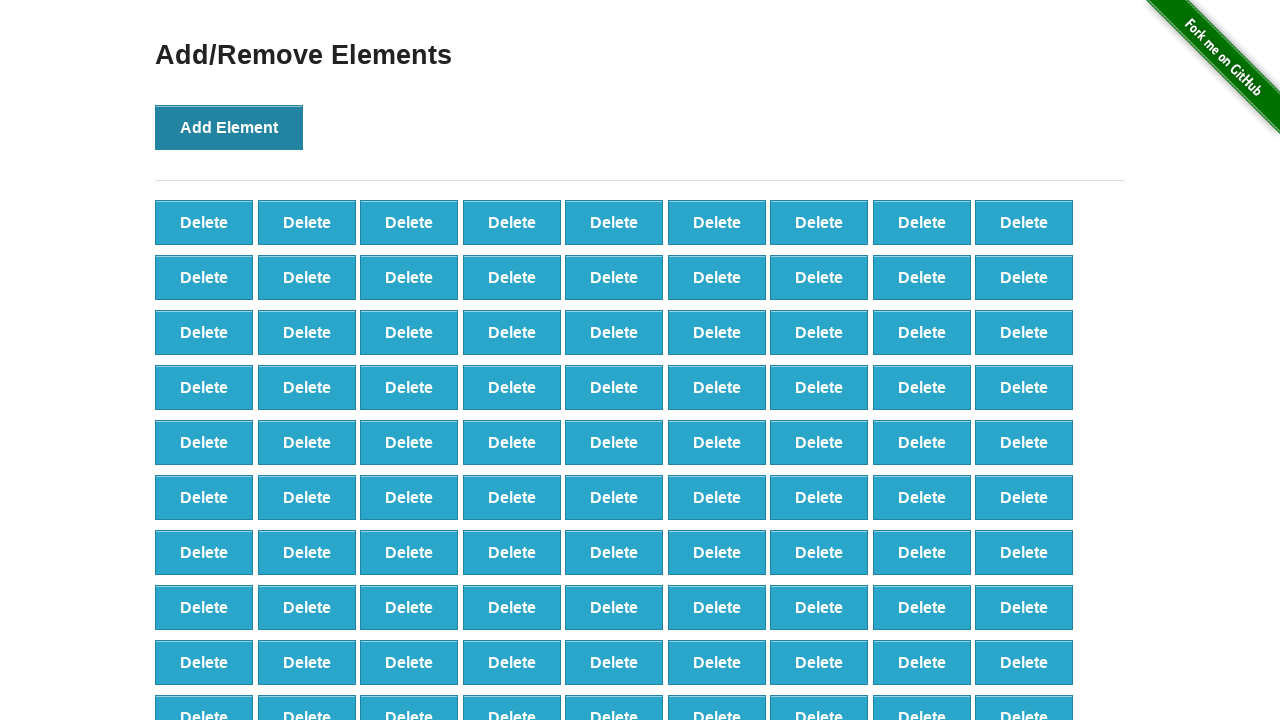

Clicked Add Element button (iteration 95/100) at (229, 127) on button[onclick='addElement()']
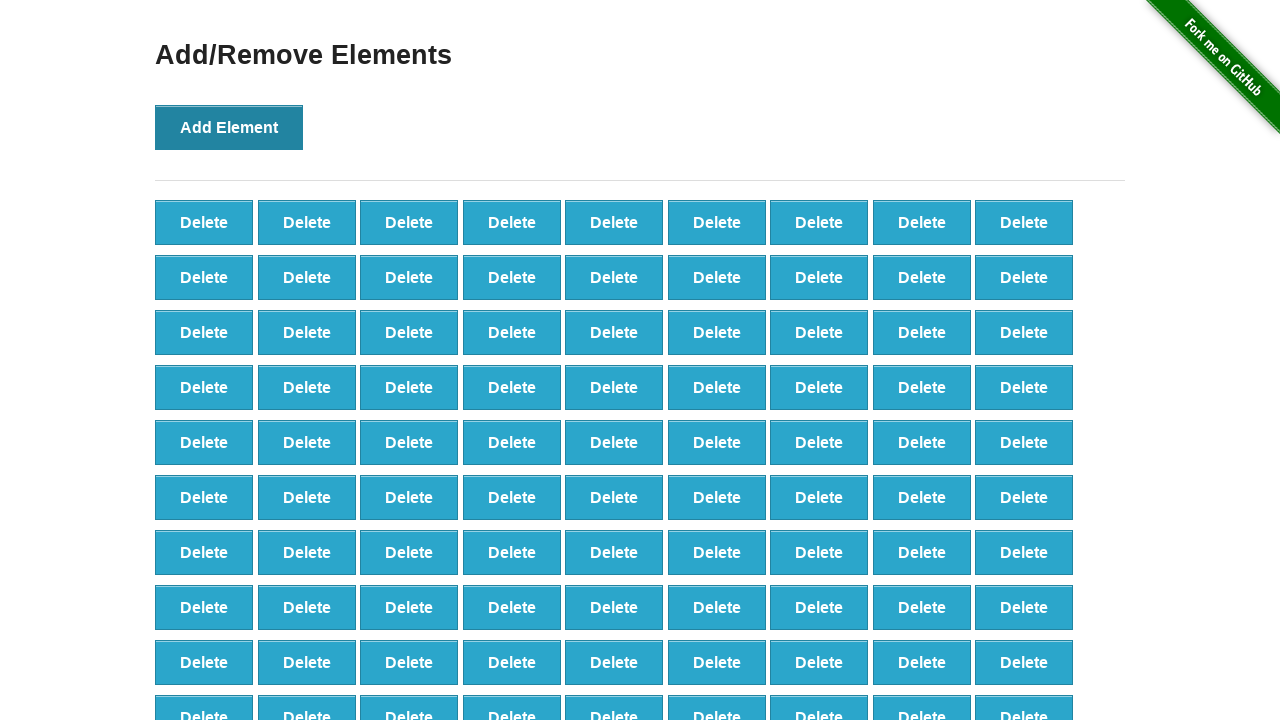

Clicked Add Element button (iteration 96/100) at (229, 127) on button[onclick='addElement()']
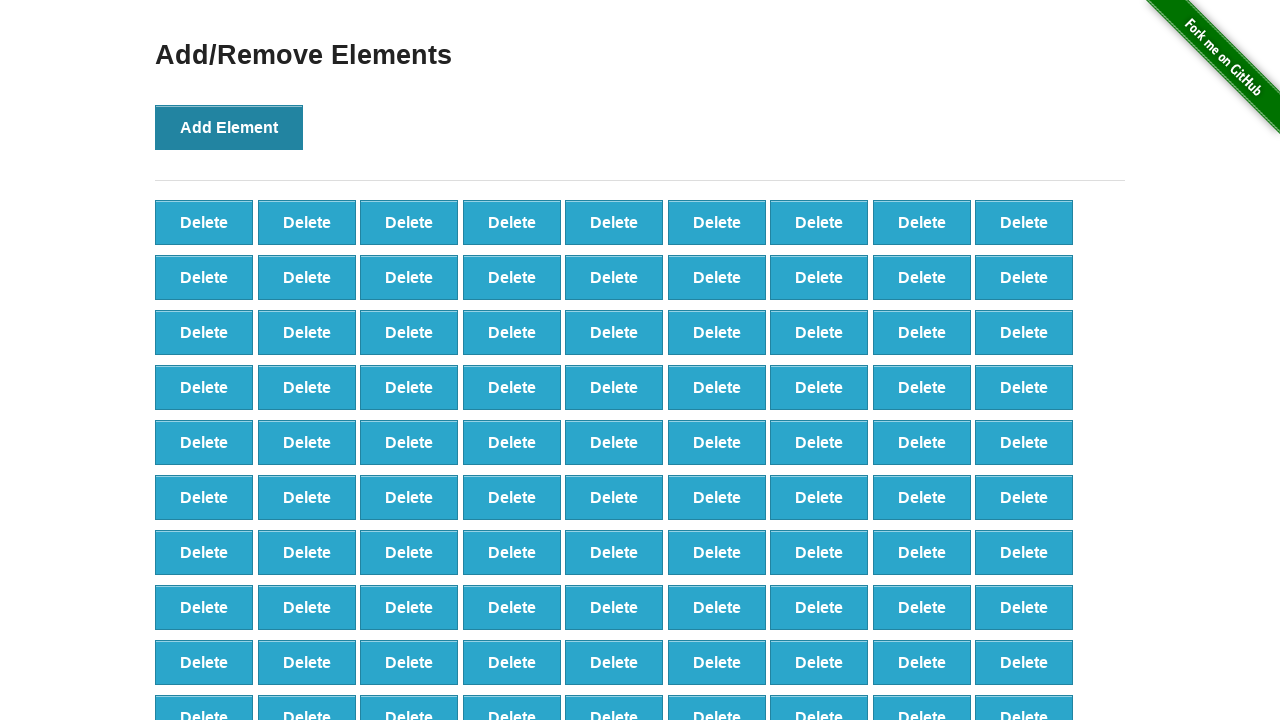

Clicked Add Element button (iteration 97/100) at (229, 127) on button[onclick='addElement()']
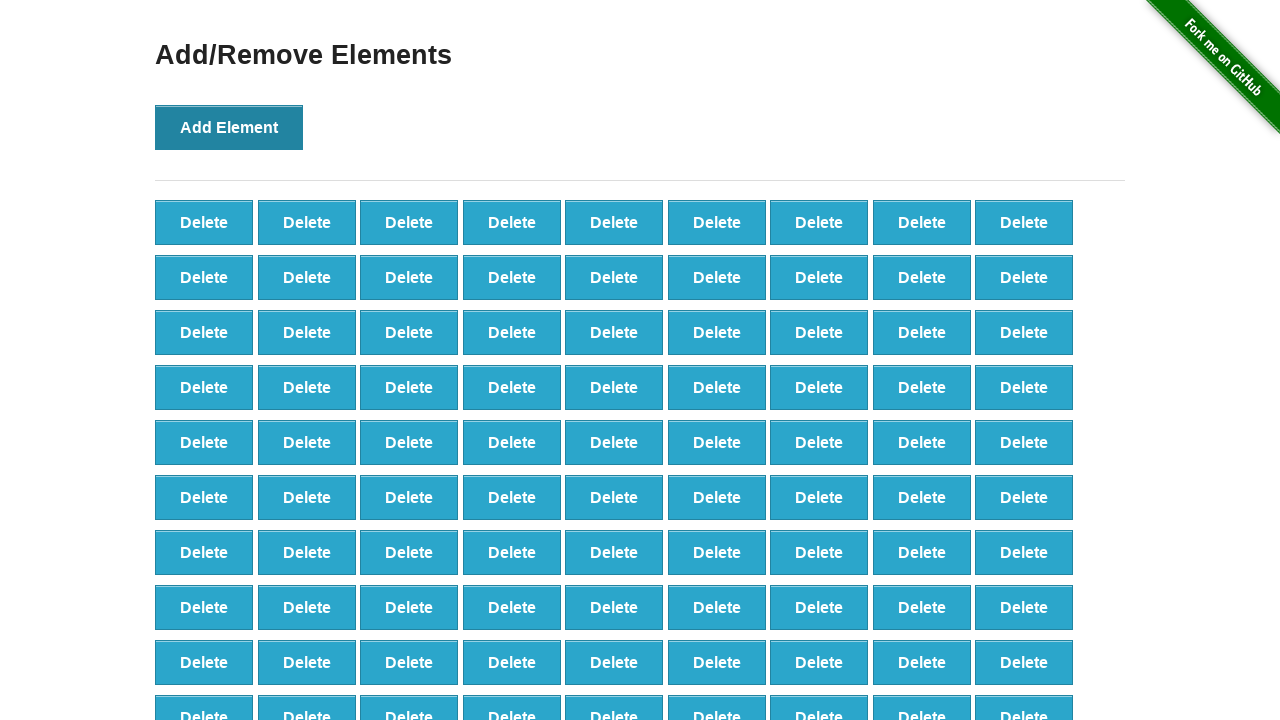

Clicked Add Element button (iteration 98/100) at (229, 127) on button[onclick='addElement()']
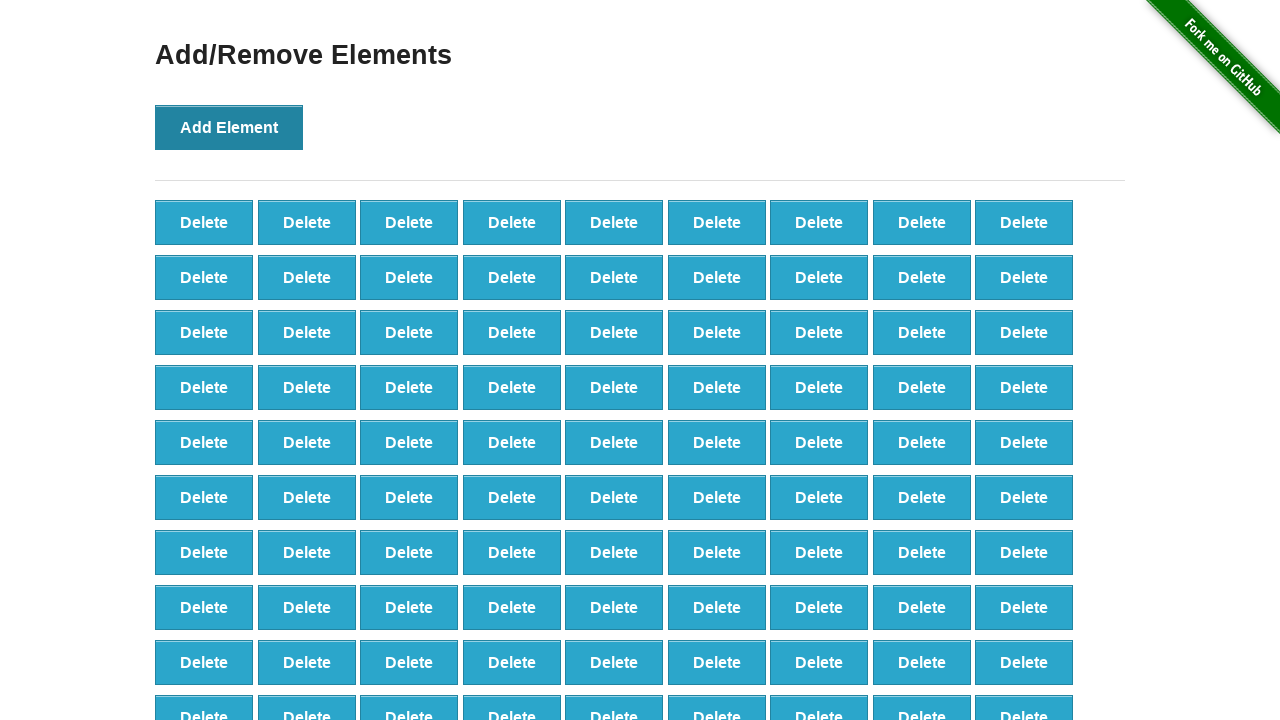

Clicked Add Element button (iteration 99/100) at (229, 127) on button[onclick='addElement()']
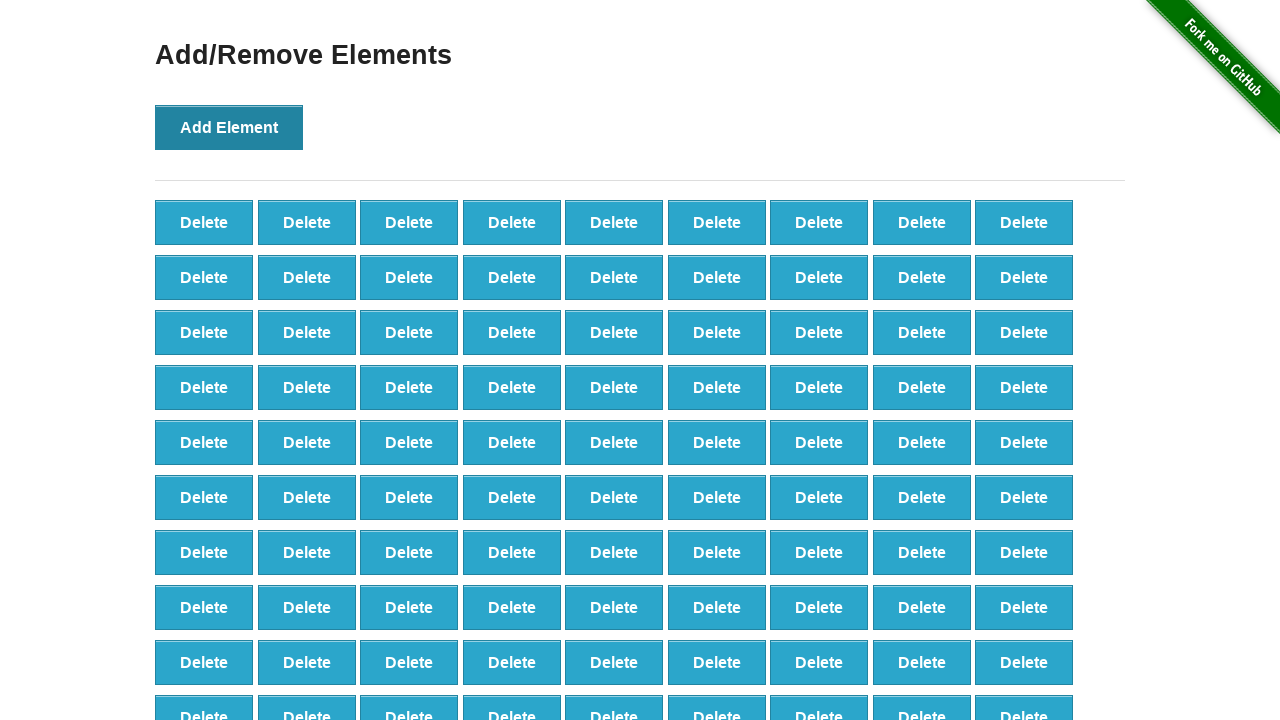

Clicked Add Element button (iteration 100/100) at (229, 127) on button[onclick='addElement()']
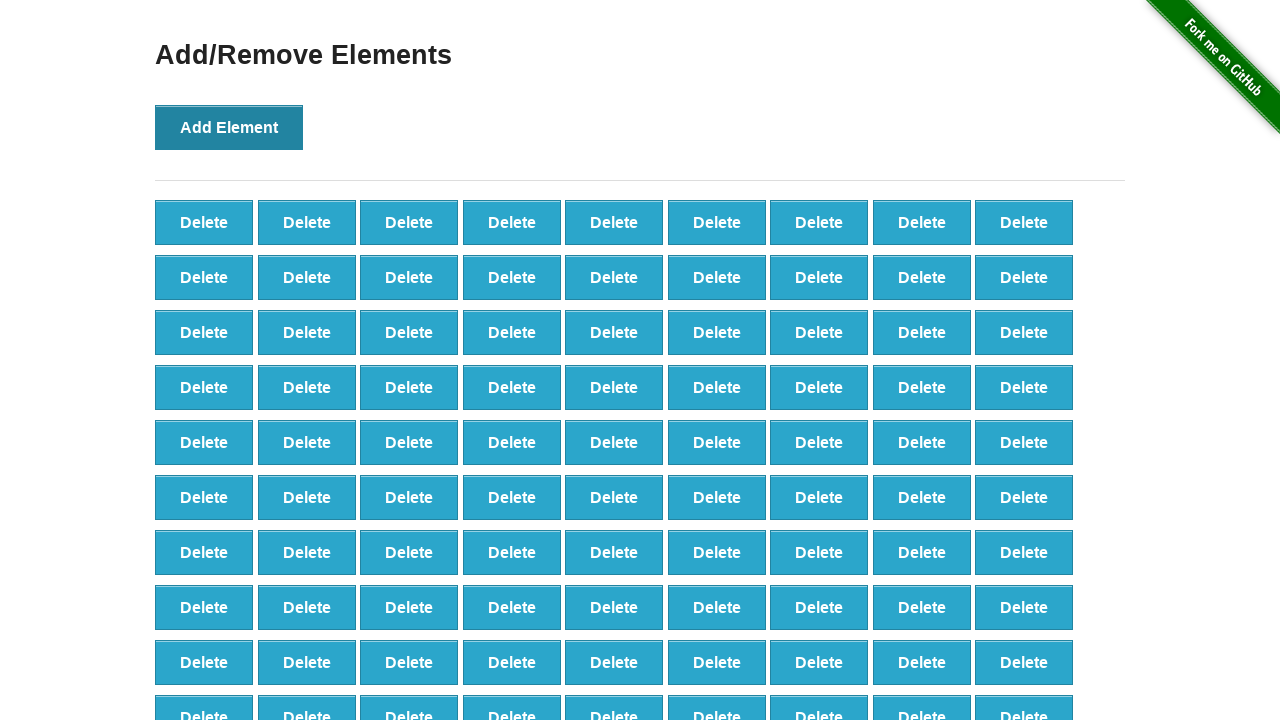

Clicked Delete button (iteration 1/85) at (204, 222) on button[onclick='deleteElement()']
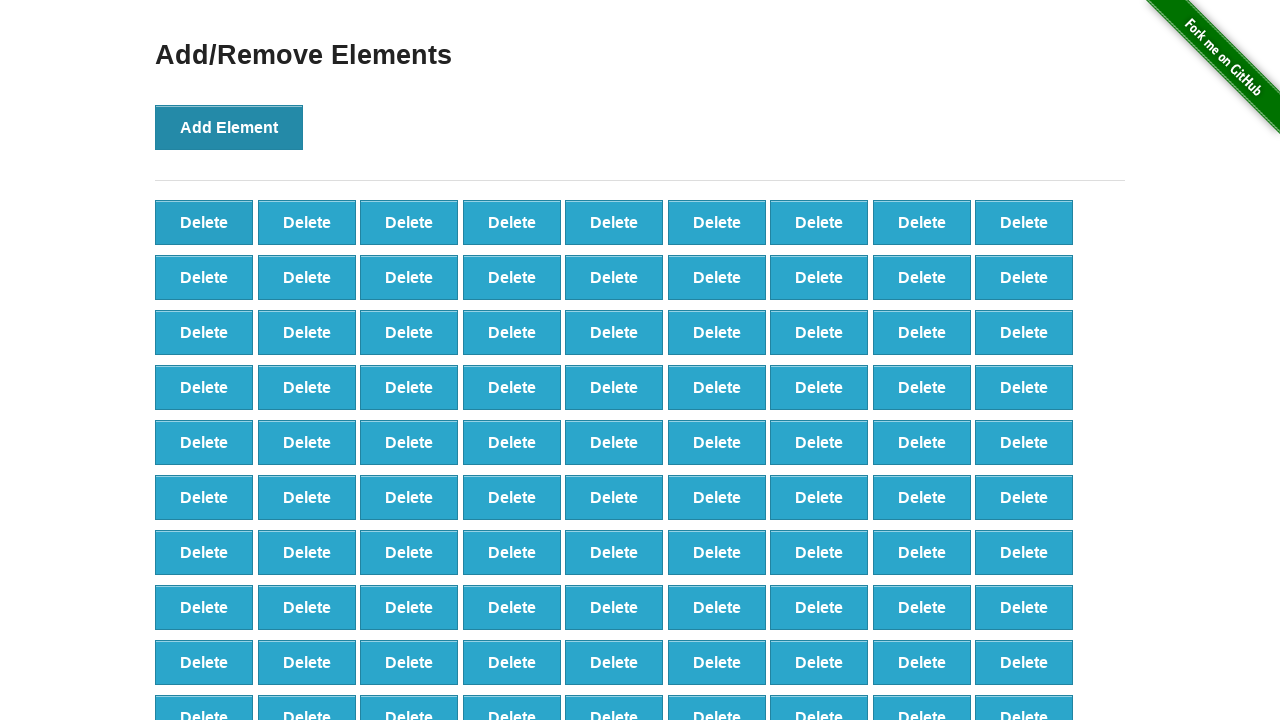

Clicked Delete button (iteration 2/85) at (204, 222) on button[onclick='deleteElement()']
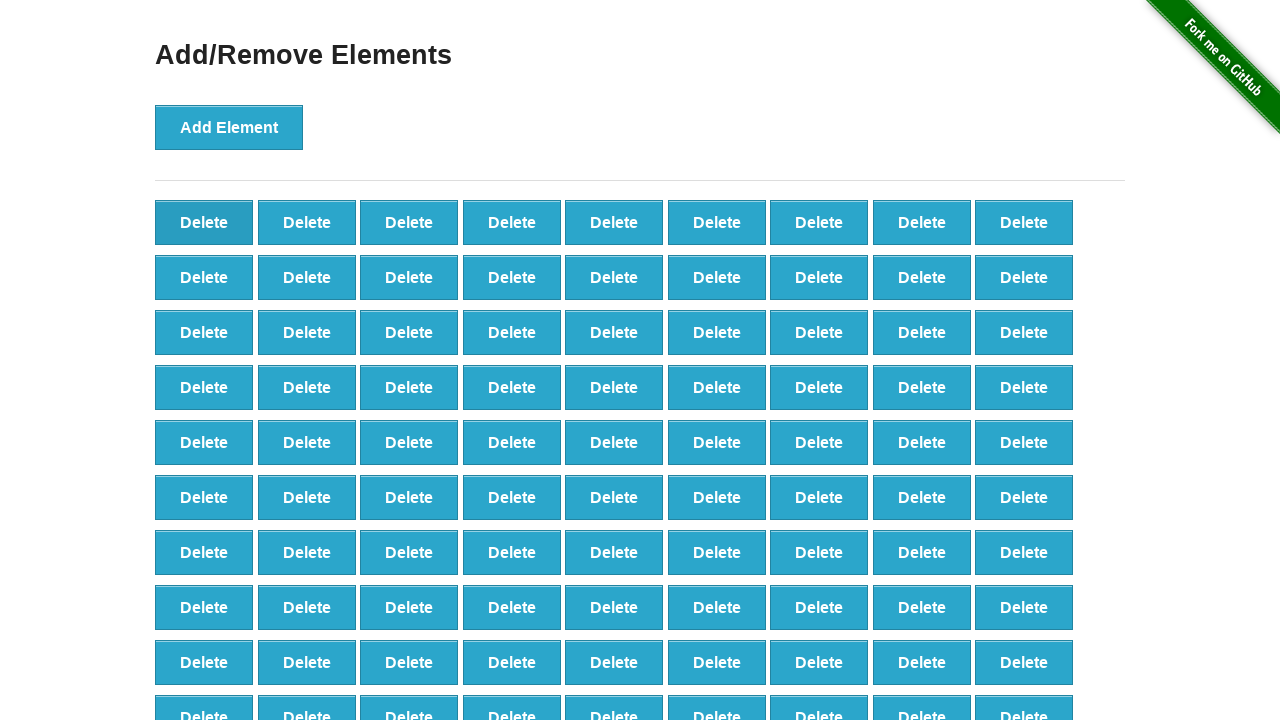

Clicked Delete button (iteration 3/85) at (204, 222) on button[onclick='deleteElement()']
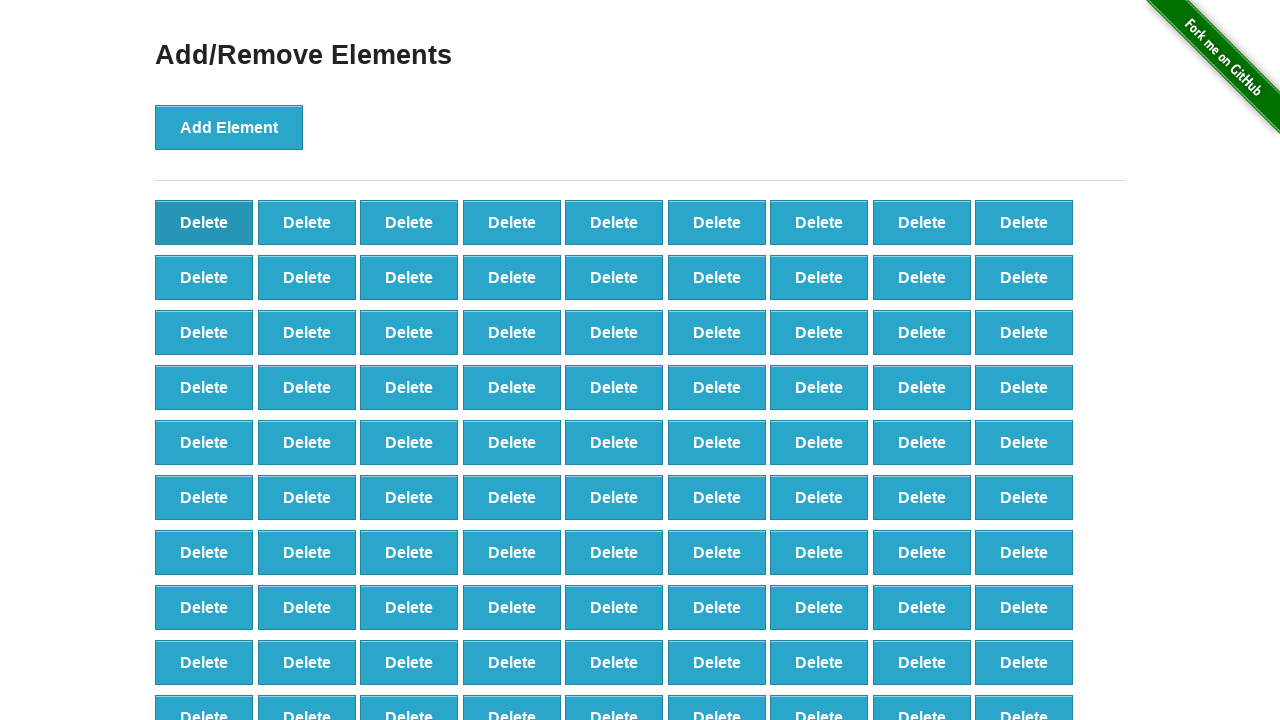

Clicked Delete button (iteration 4/85) at (204, 222) on button[onclick='deleteElement()']
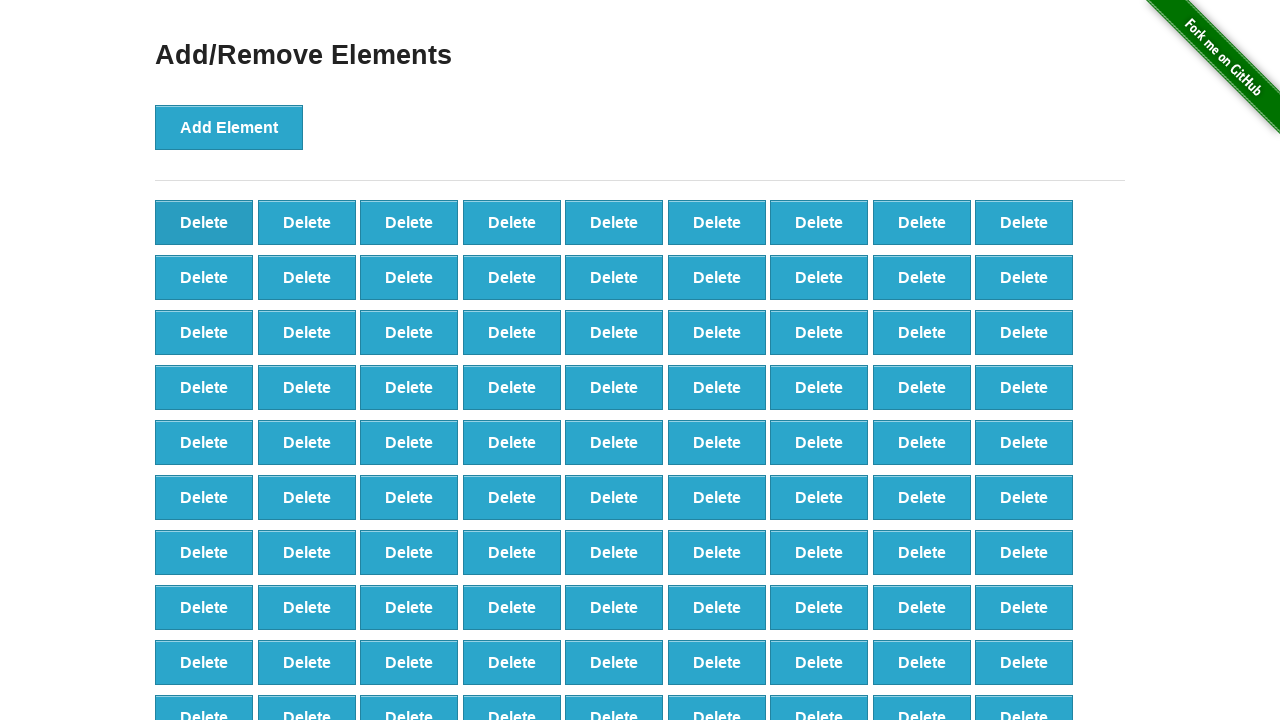

Clicked Delete button (iteration 5/85) at (204, 222) on button[onclick='deleteElement()']
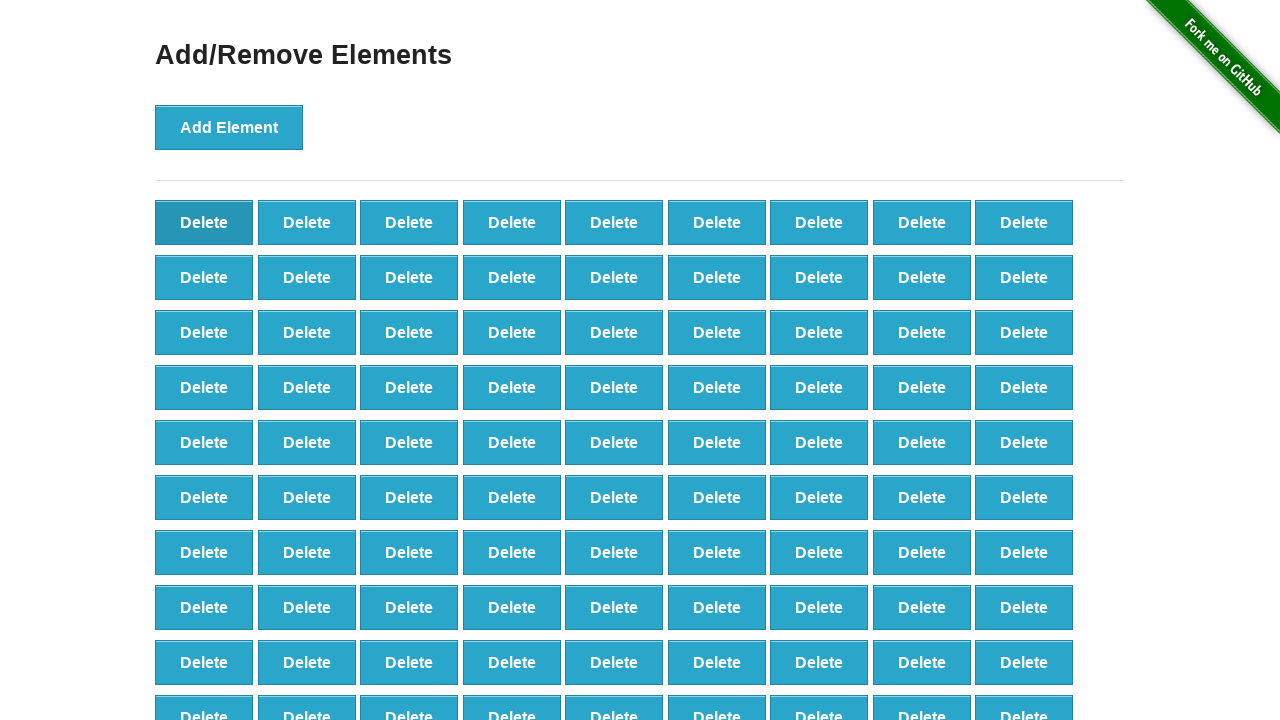

Clicked Delete button (iteration 6/85) at (204, 222) on button[onclick='deleteElement()']
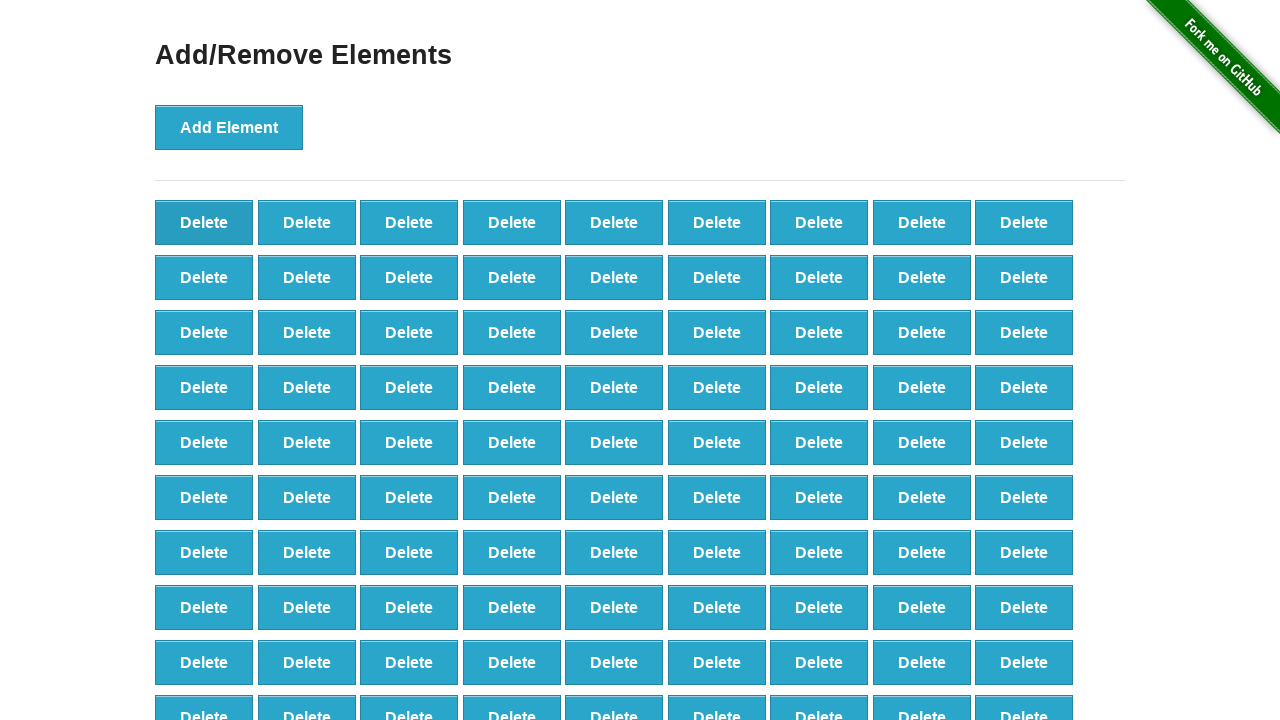

Clicked Delete button (iteration 7/85) at (204, 222) on button[onclick='deleteElement()']
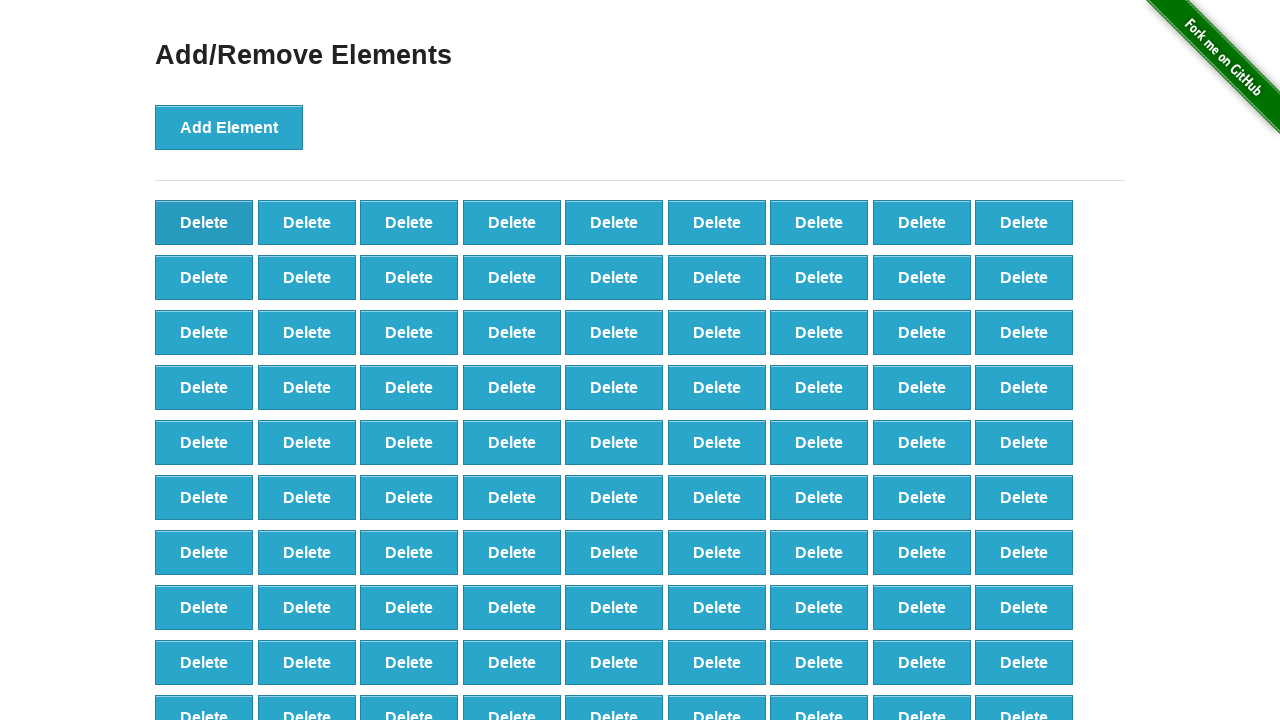

Clicked Delete button (iteration 8/85) at (204, 222) on button[onclick='deleteElement()']
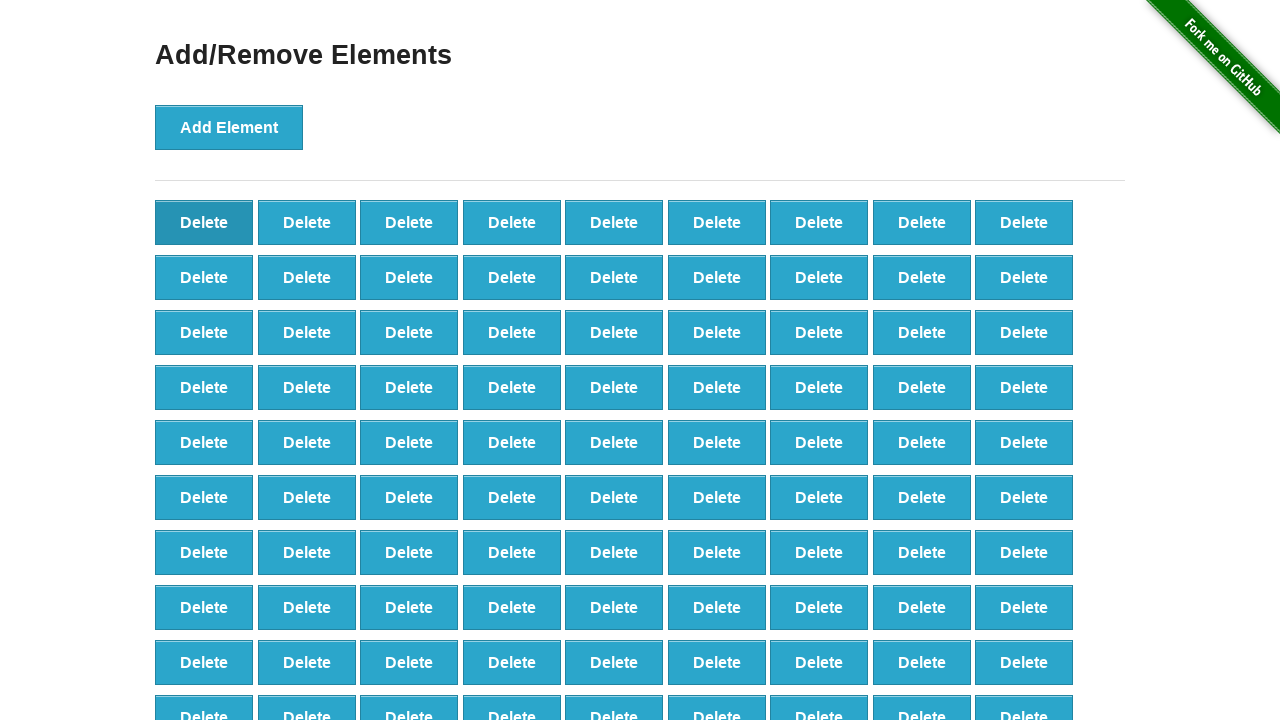

Clicked Delete button (iteration 9/85) at (204, 222) on button[onclick='deleteElement()']
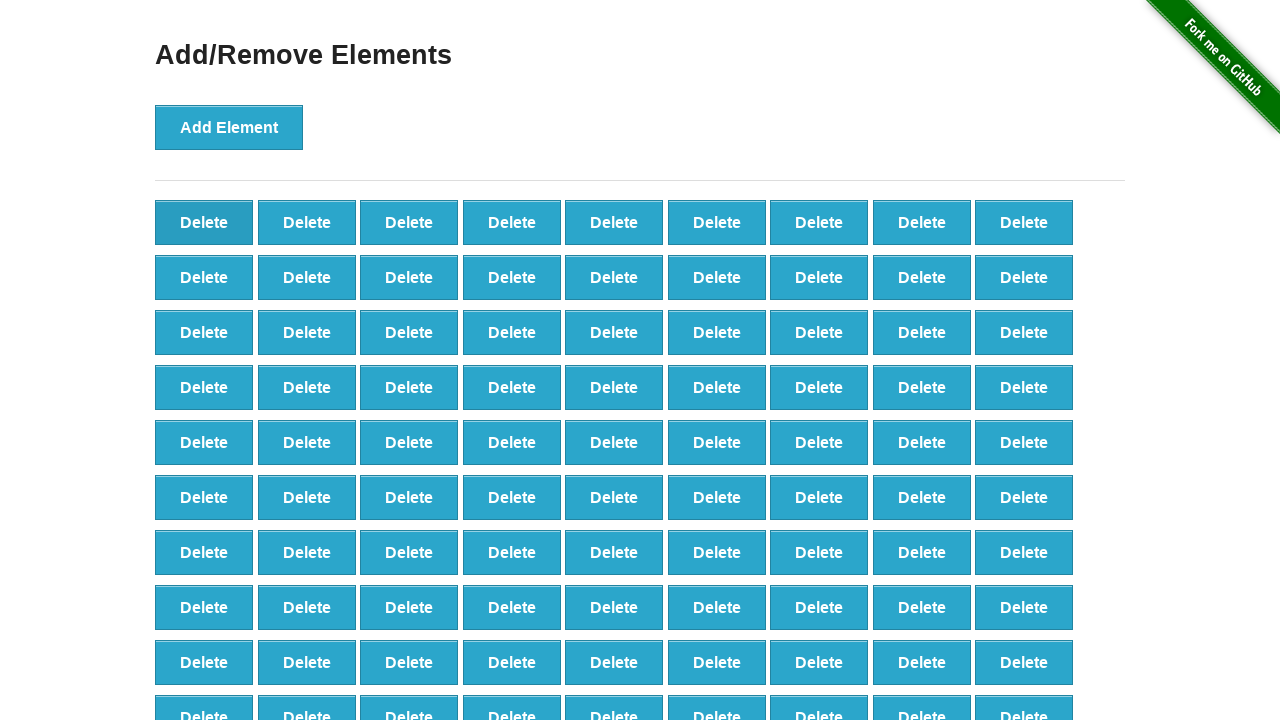

Clicked Delete button (iteration 10/85) at (204, 222) on button[onclick='deleteElement()']
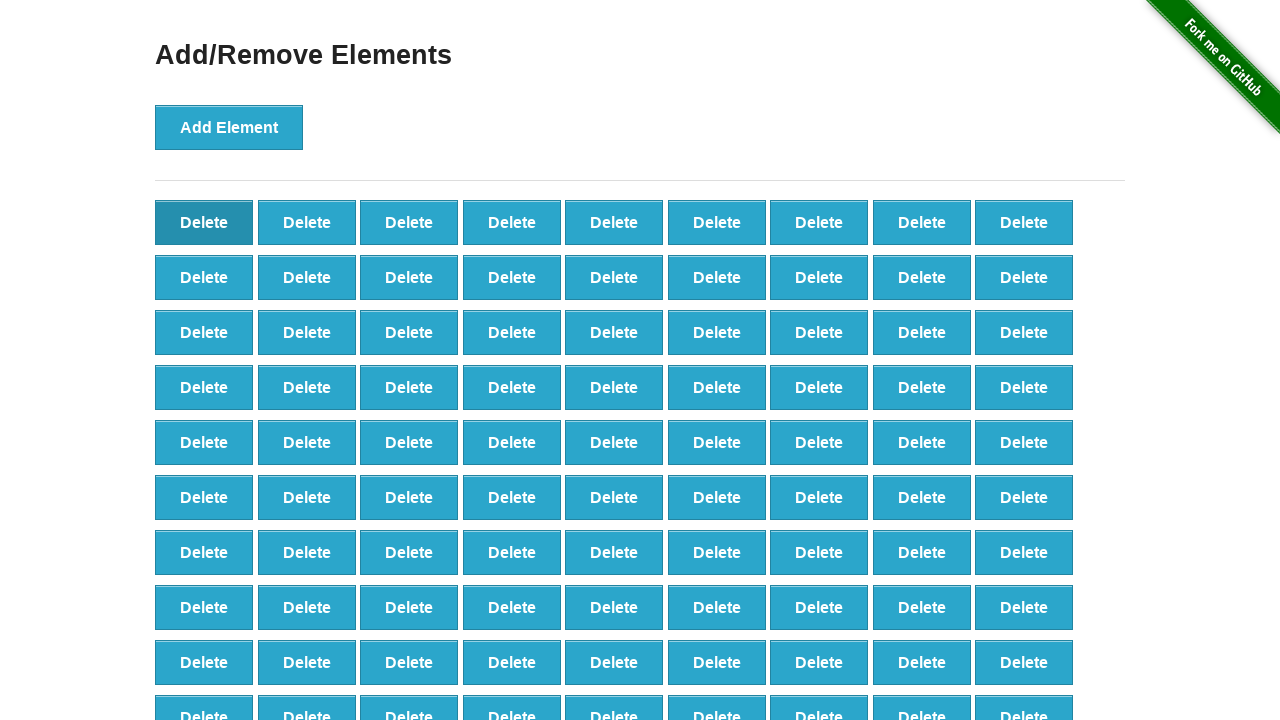

Clicked Delete button (iteration 11/85) at (204, 222) on button[onclick='deleteElement()']
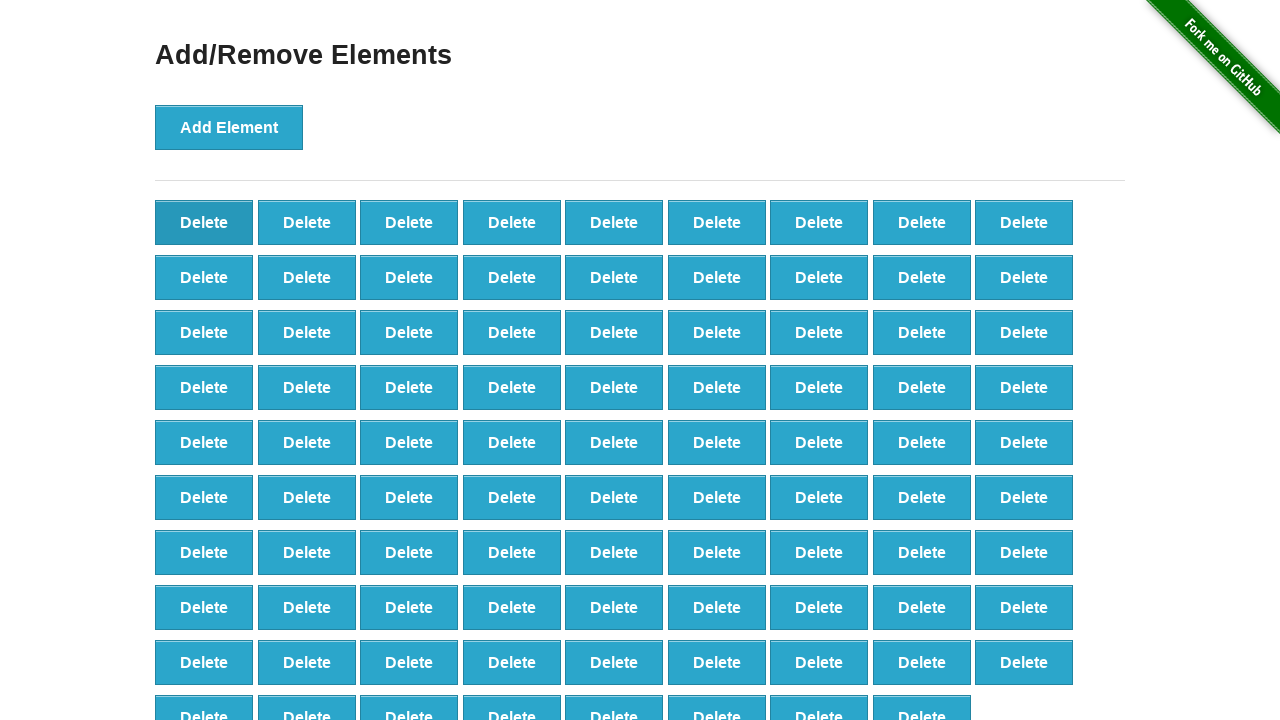

Clicked Delete button (iteration 12/85) at (204, 222) on button[onclick='deleteElement()']
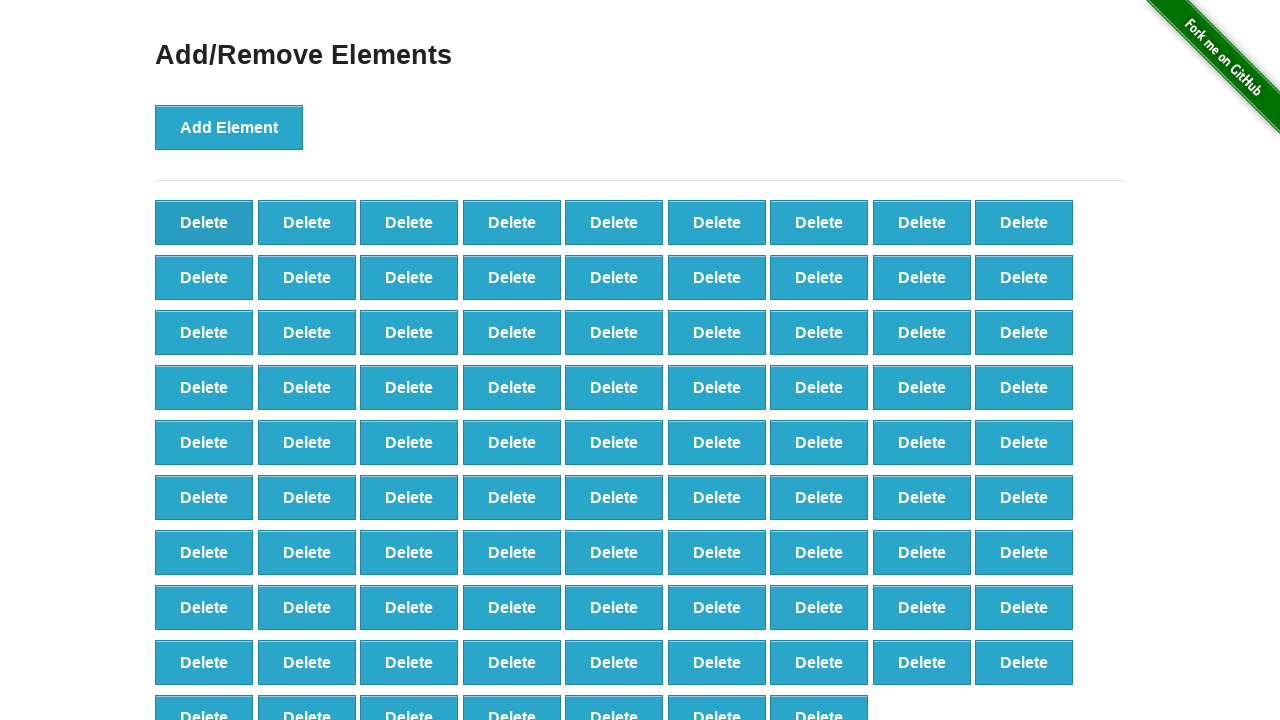

Clicked Delete button (iteration 13/85) at (204, 222) on button[onclick='deleteElement()']
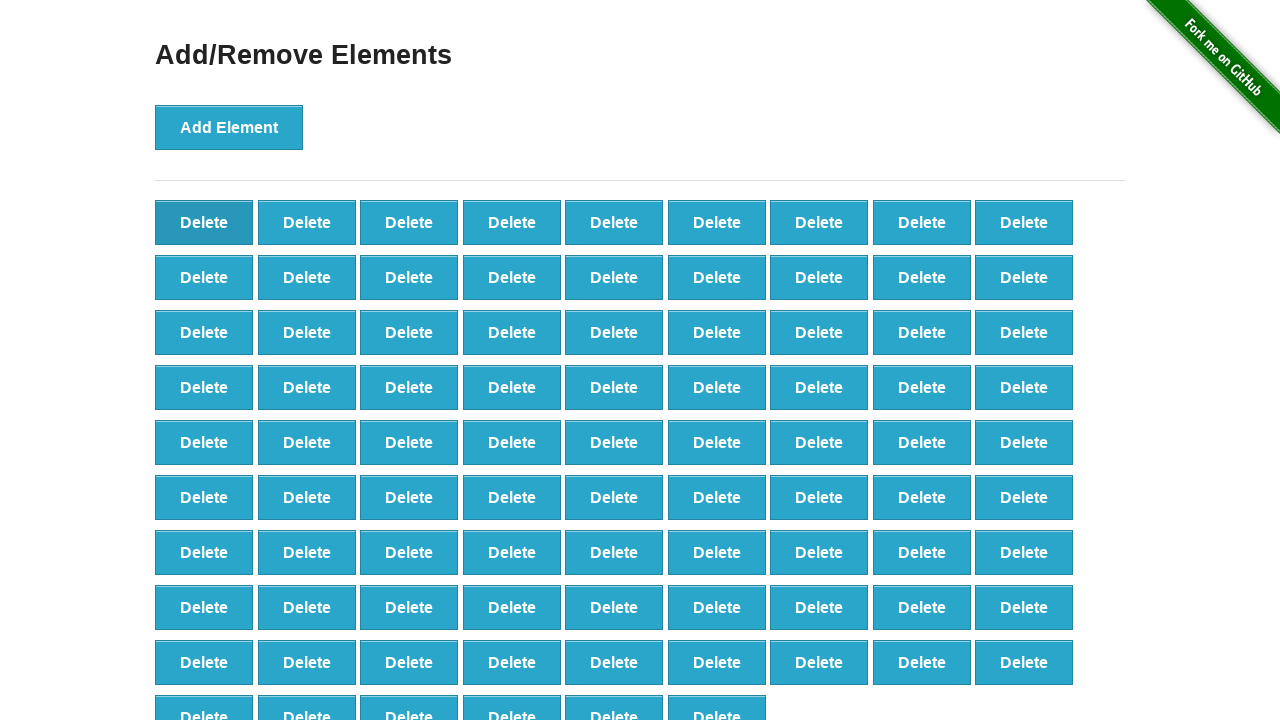

Clicked Delete button (iteration 14/85) at (204, 222) on button[onclick='deleteElement()']
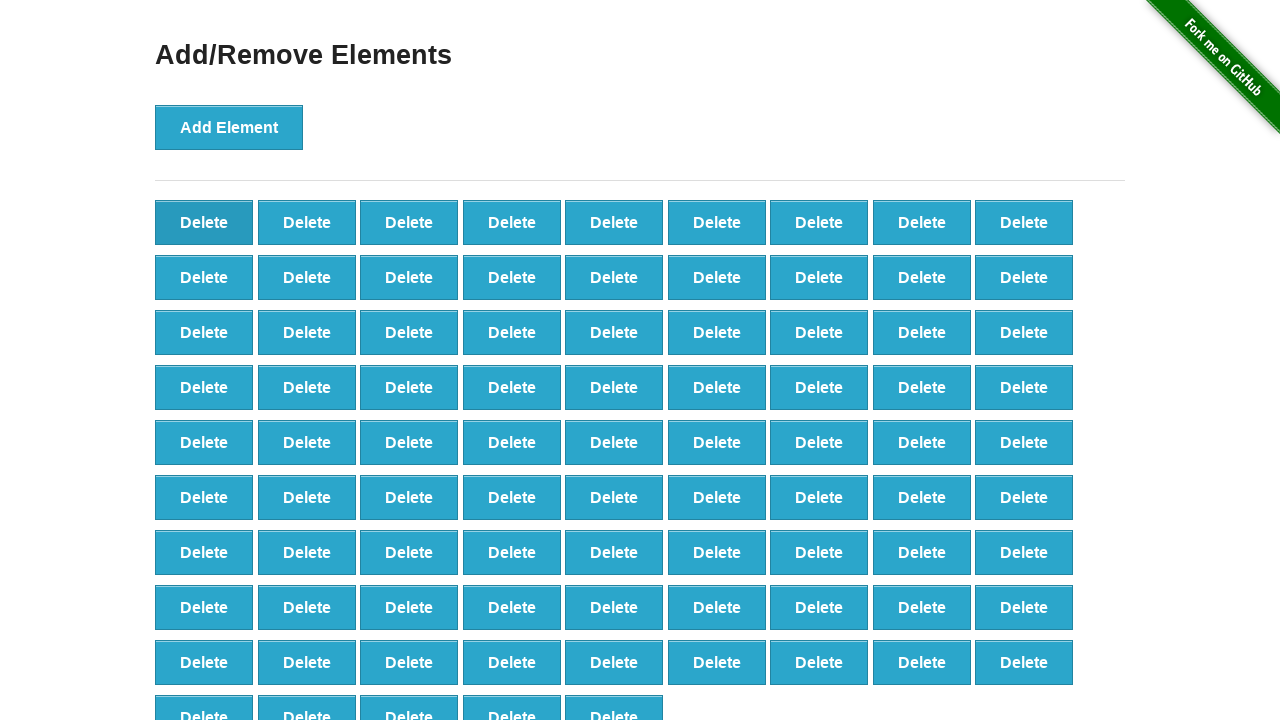

Clicked Delete button (iteration 15/85) at (204, 222) on button[onclick='deleteElement()']
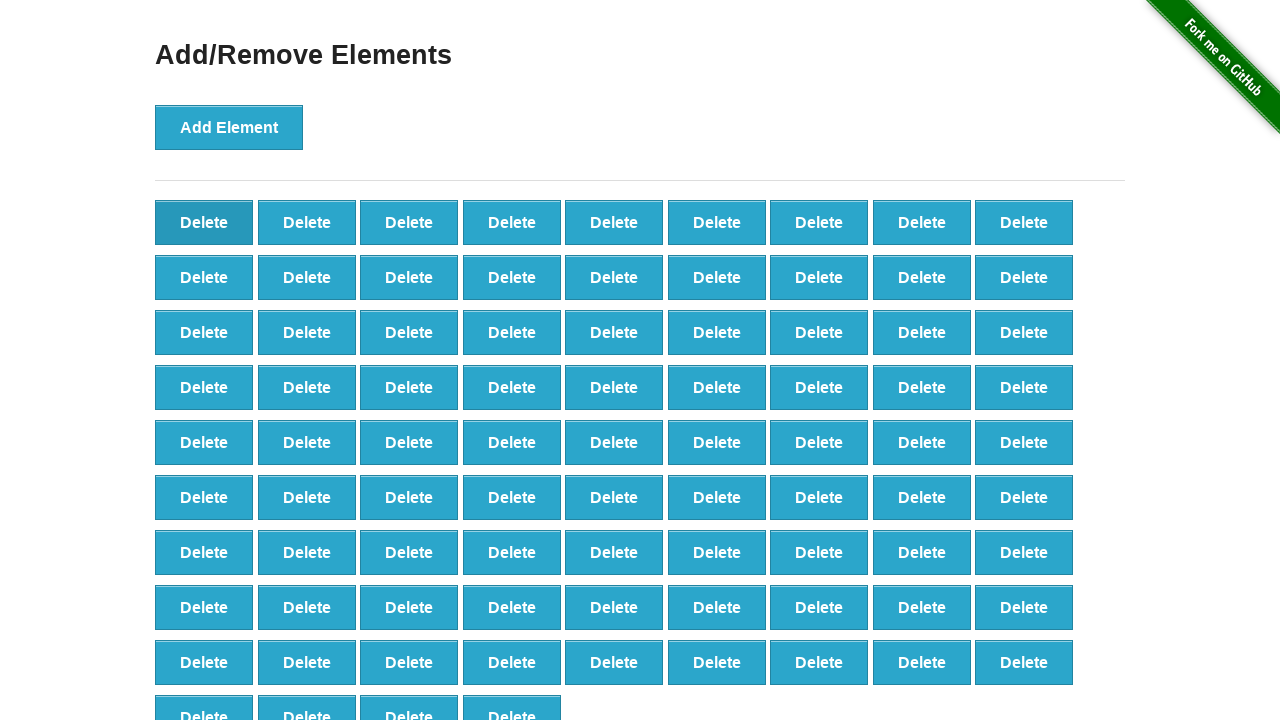

Clicked Delete button (iteration 16/85) at (204, 222) on button[onclick='deleteElement()']
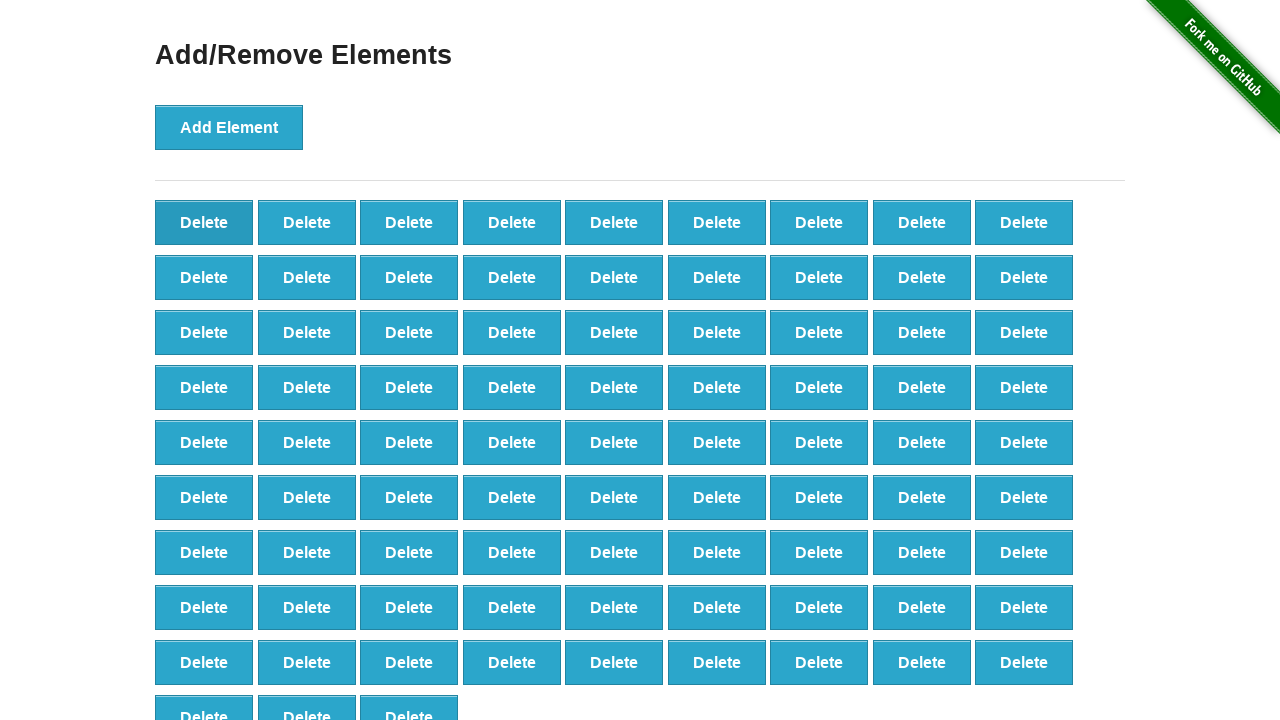

Clicked Delete button (iteration 17/85) at (204, 222) on button[onclick='deleteElement()']
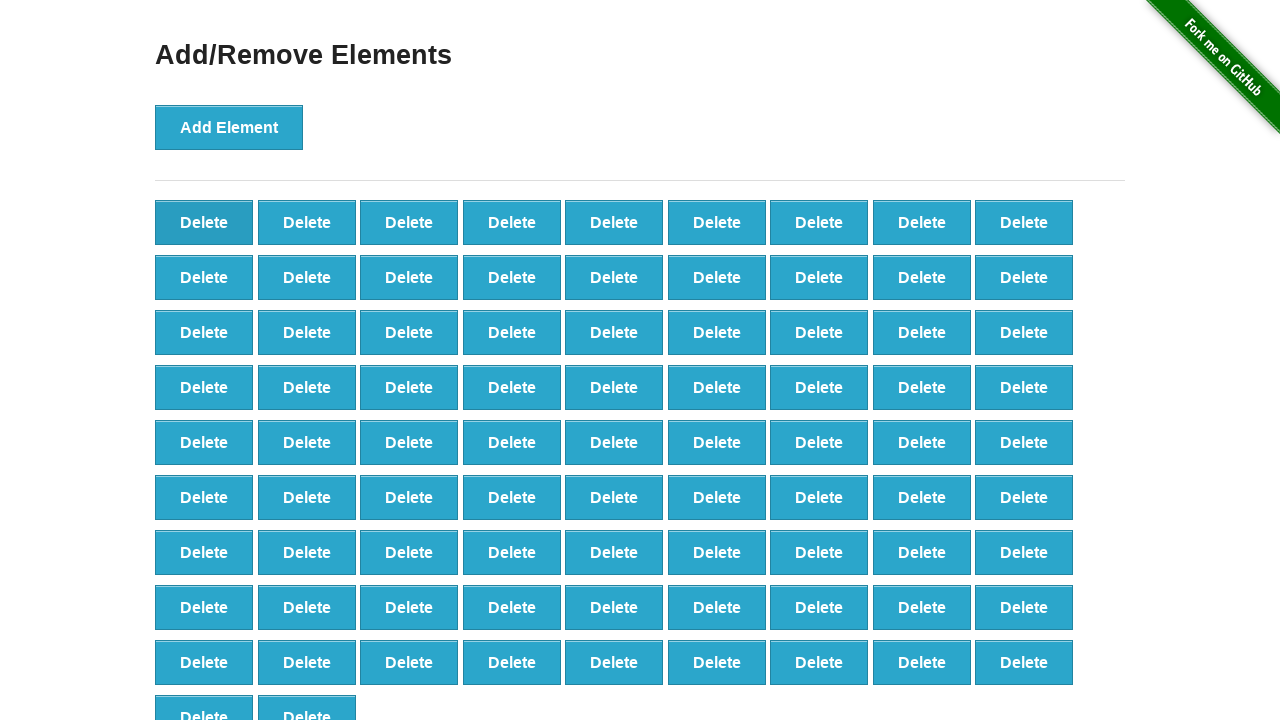

Clicked Delete button (iteration 18/85) at (204, 222) on button[onclick='deleteElement()']
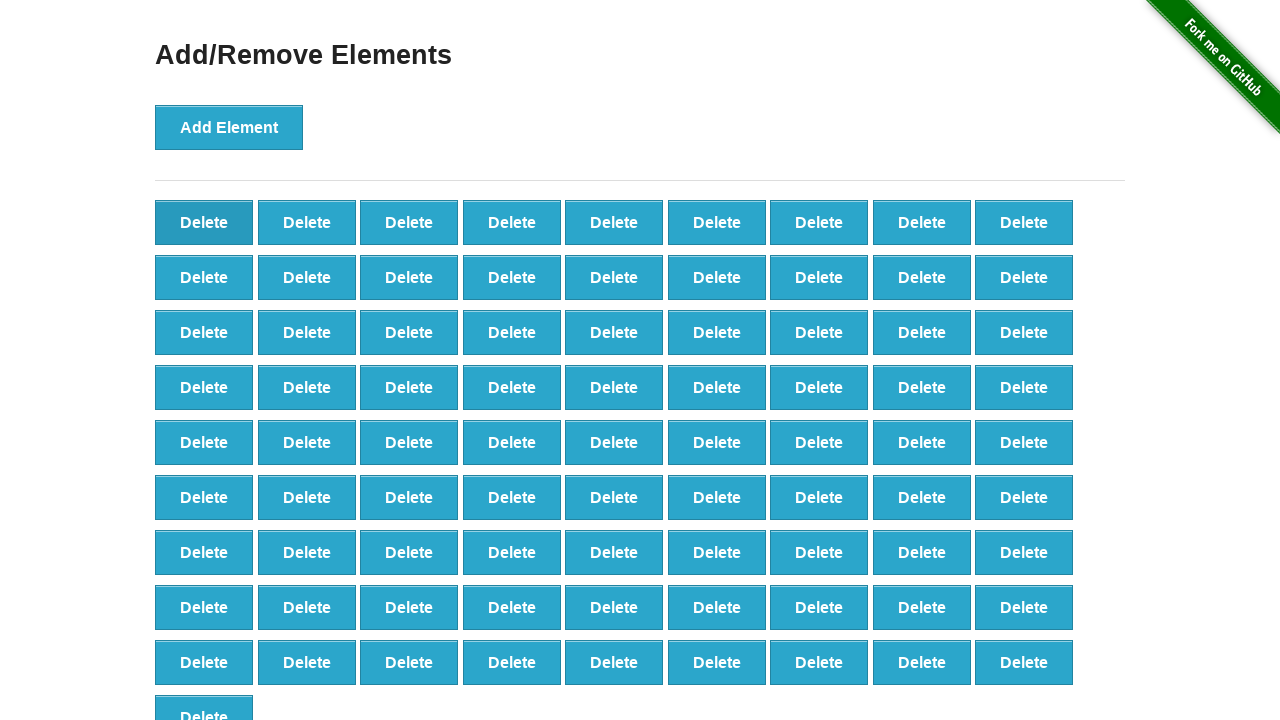

Clicked Delete button (iteration 19/85) at (204, 222) on button[onclick='deleteElement()']
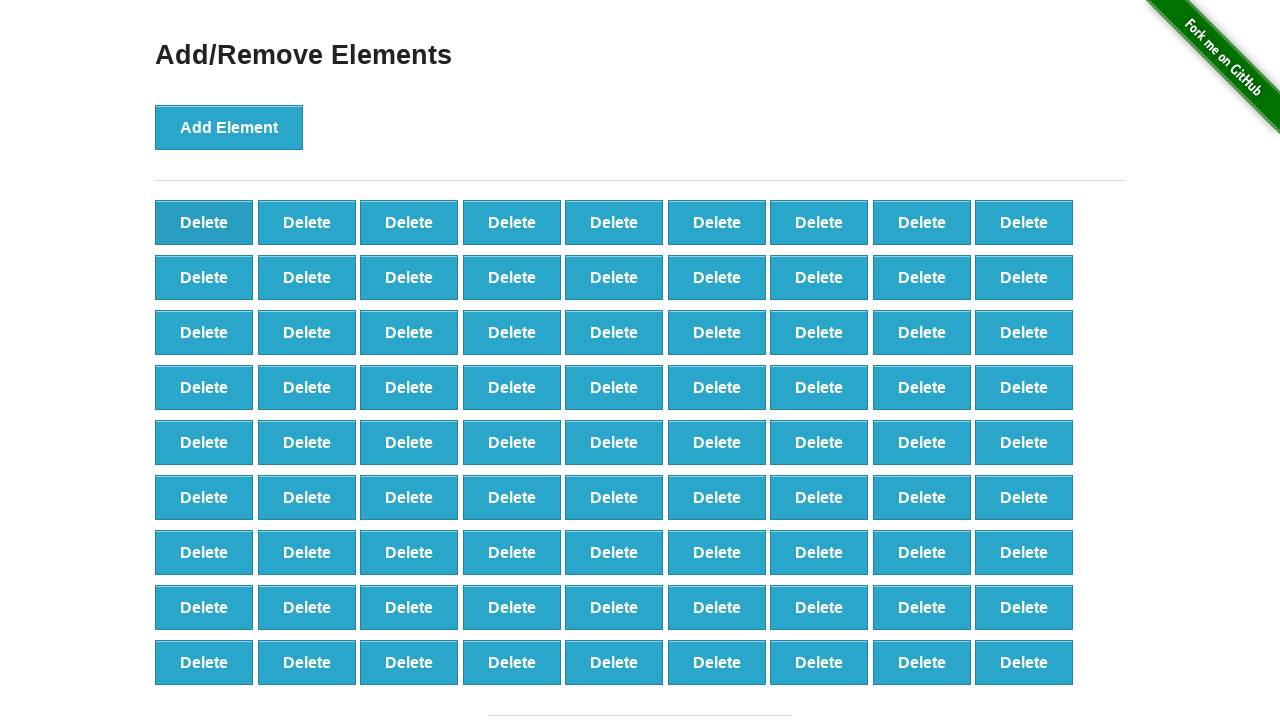

Clicked Delete button (iteration 20/85) at (204, 222) on button[onclick='deleteElement()']
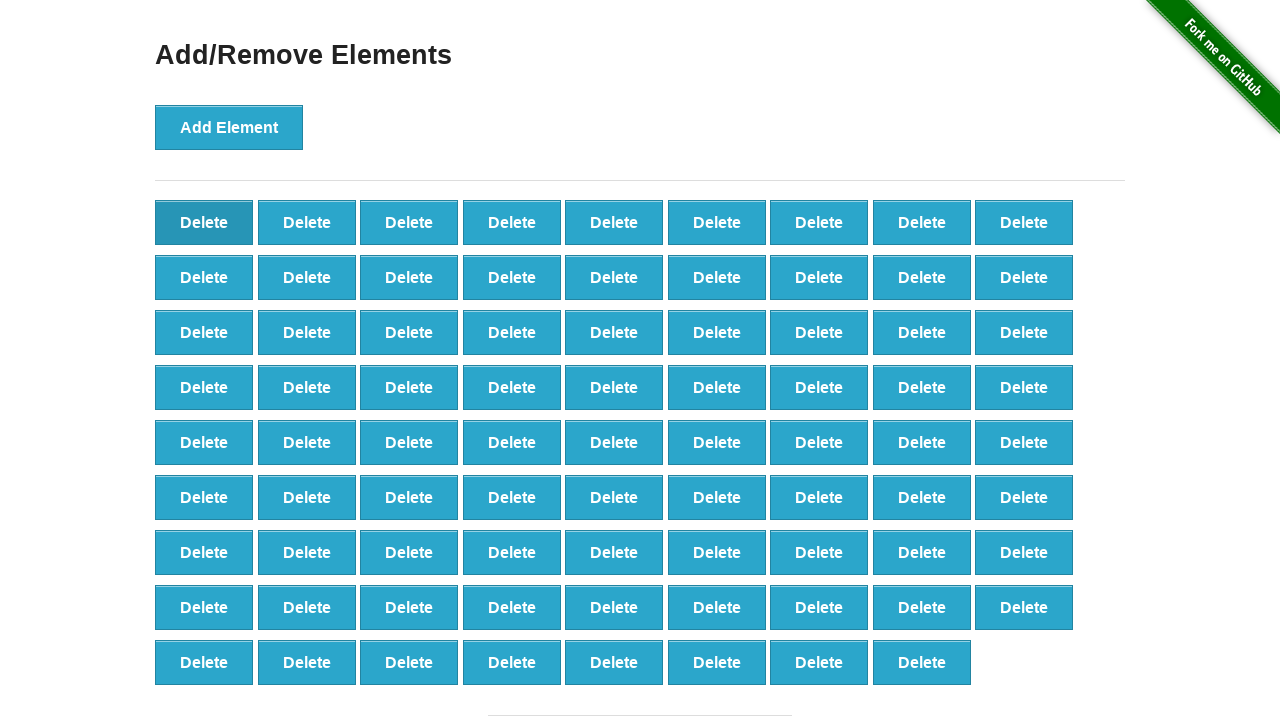

Clicked Delete button (iteration 21/85) at (204, 222) on button[onclick='deleteElement()']
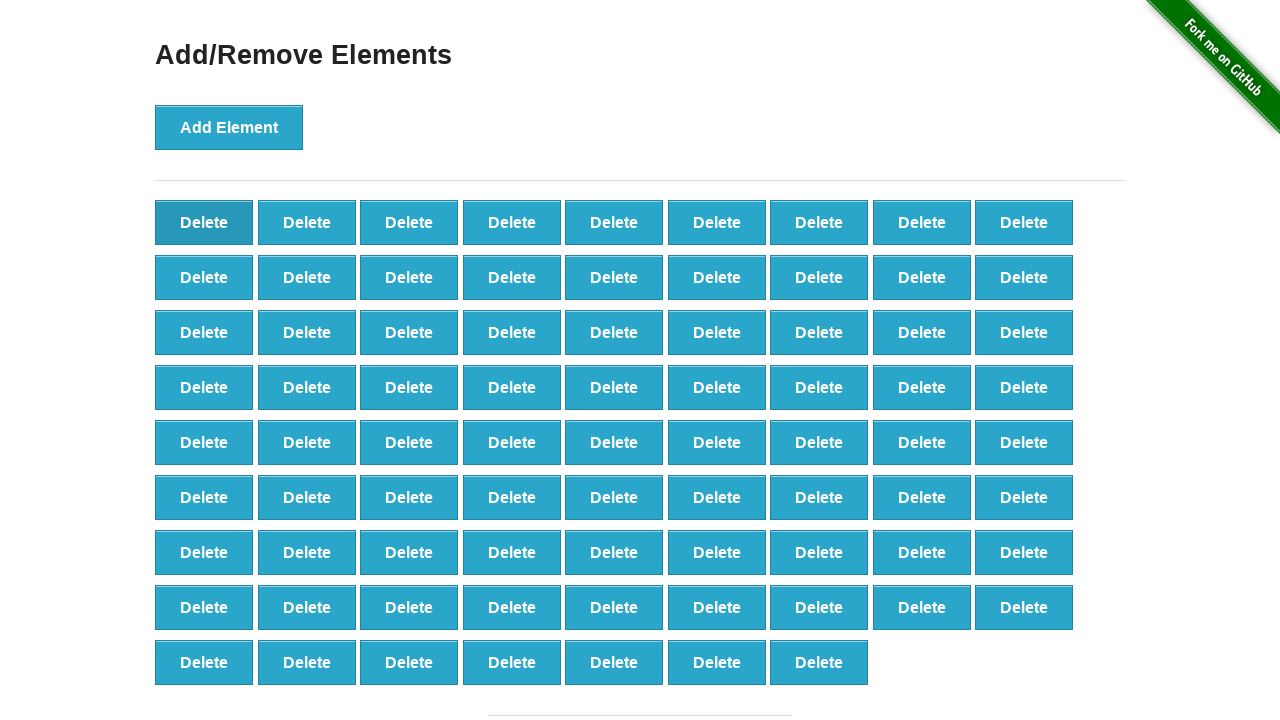

Clicked Delete button (iteration 22/85) at (204, 222) on button[onclick='deleteElement()']
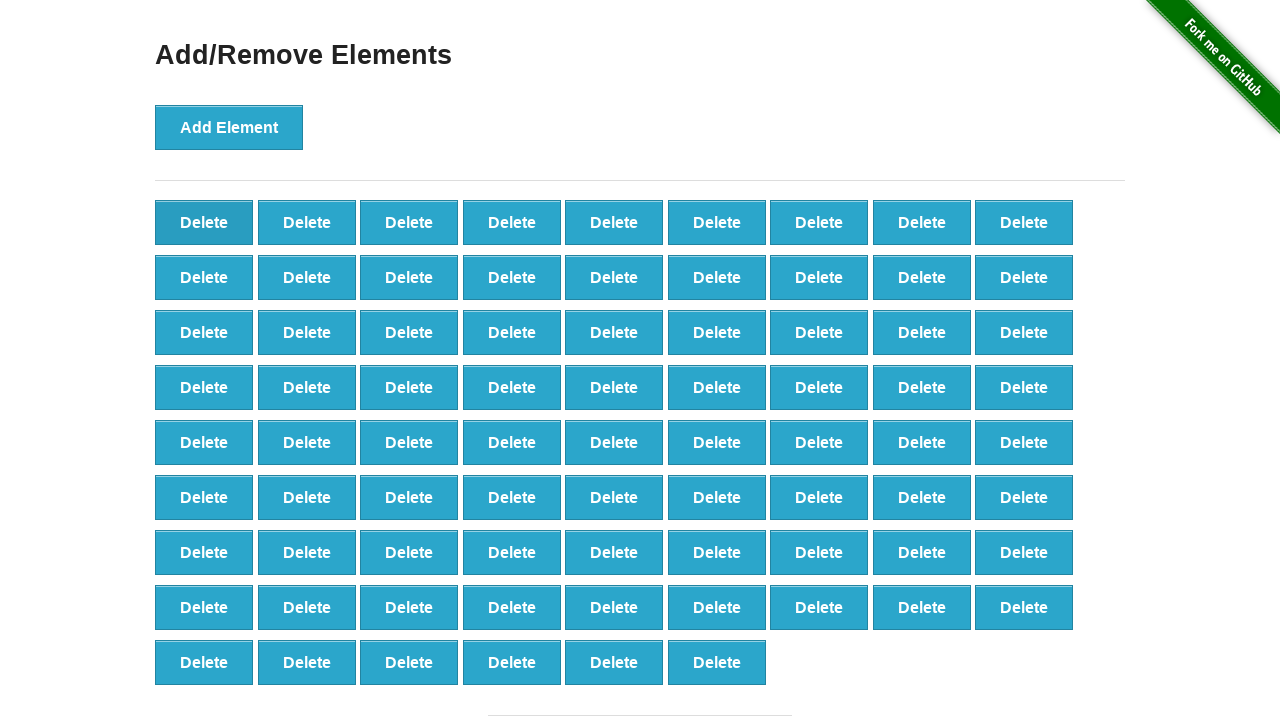

Clicked Delete button (iteration 23/85) at (204, 222) on button[onclick='deleteElement()']
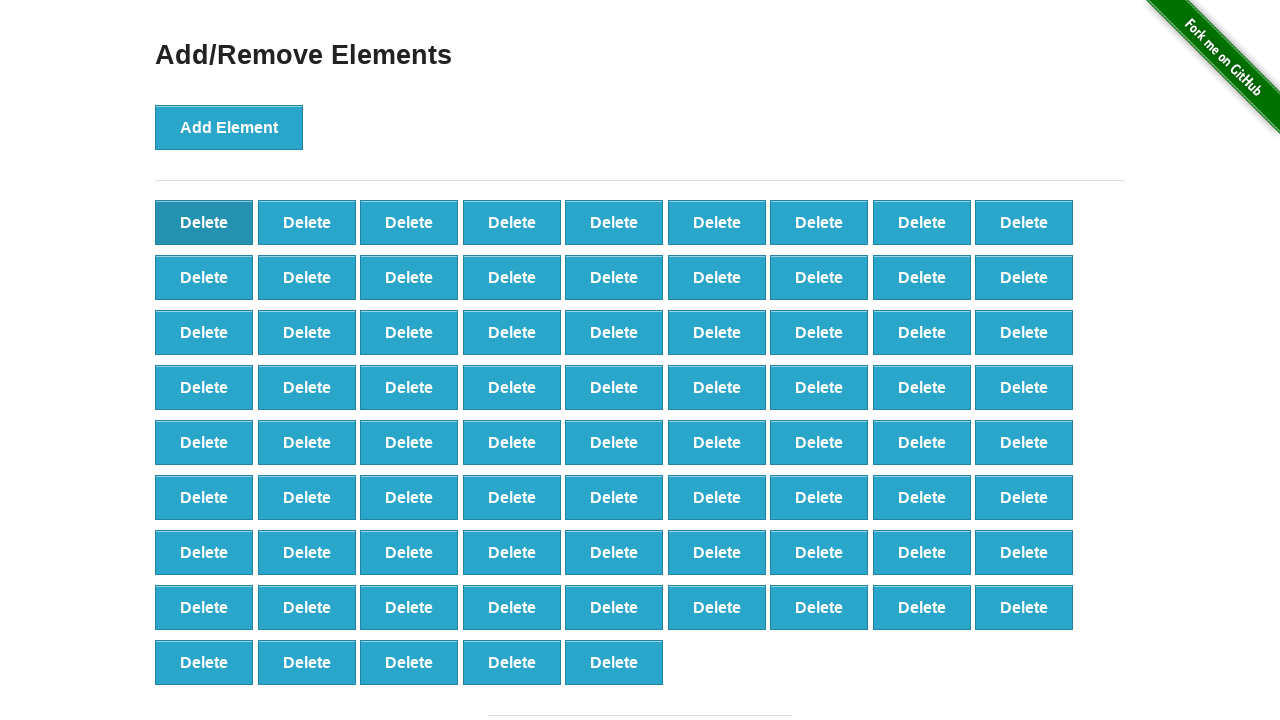

Clicked Delete button (iteration 24/85) at (204, 222) on button[onclick='deleteElement()']
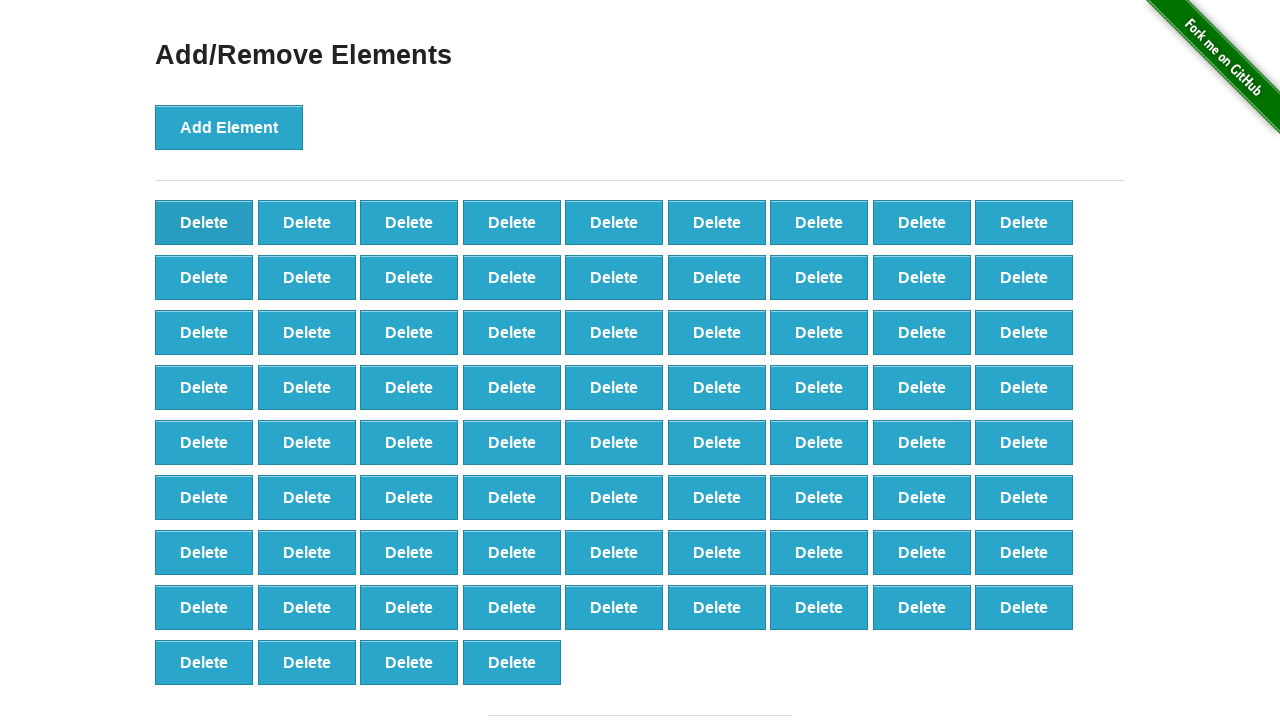

Clicked Delete button (iteration 25/85) at (204, 222) on button[onclick='deleteElement()']
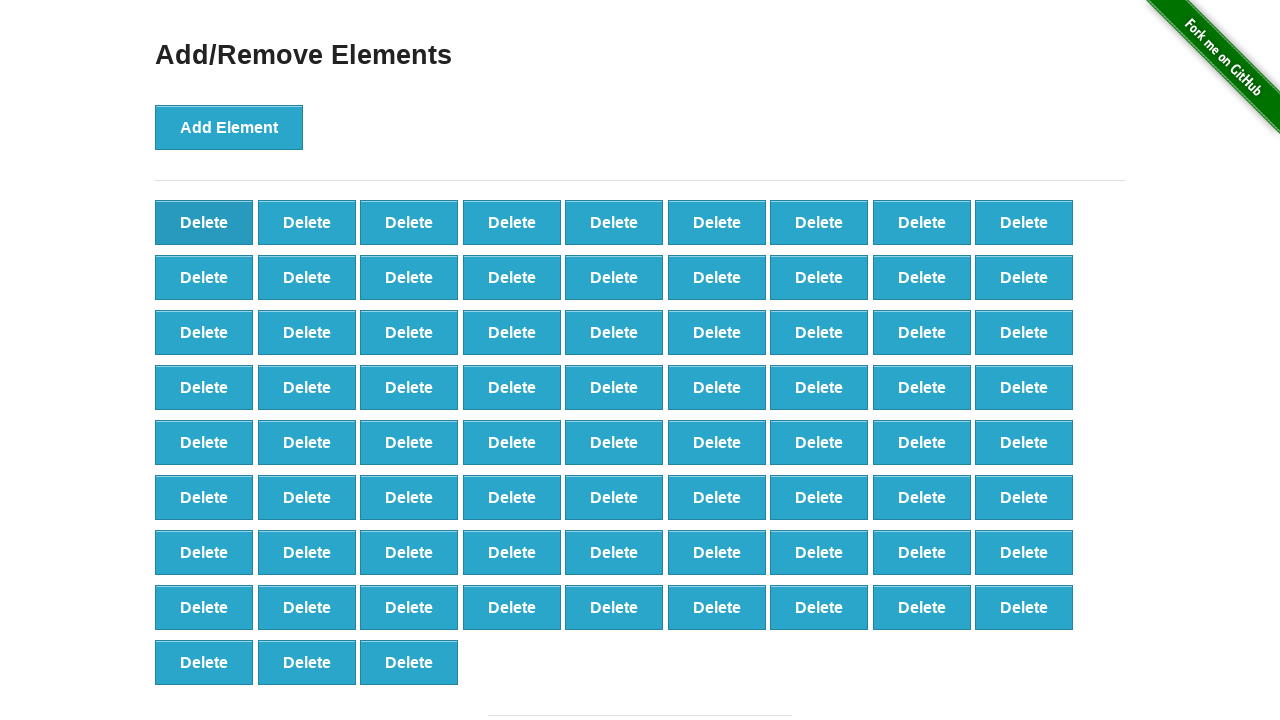

Clicked Delete button (iteration 26/85) at (204, 222) on button[onclick='deleteElement()']
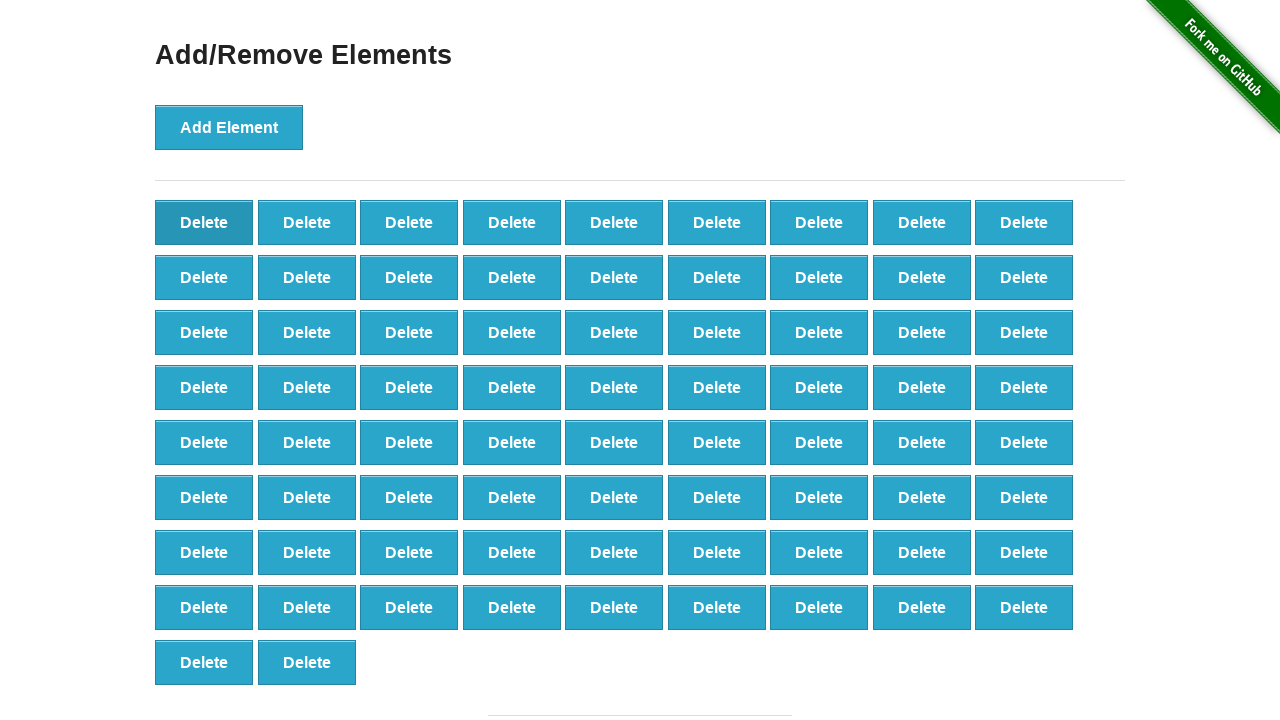

Clicked Delete button (iteration 27/85) at (204, 222) on button[onclick='deleteElement()']
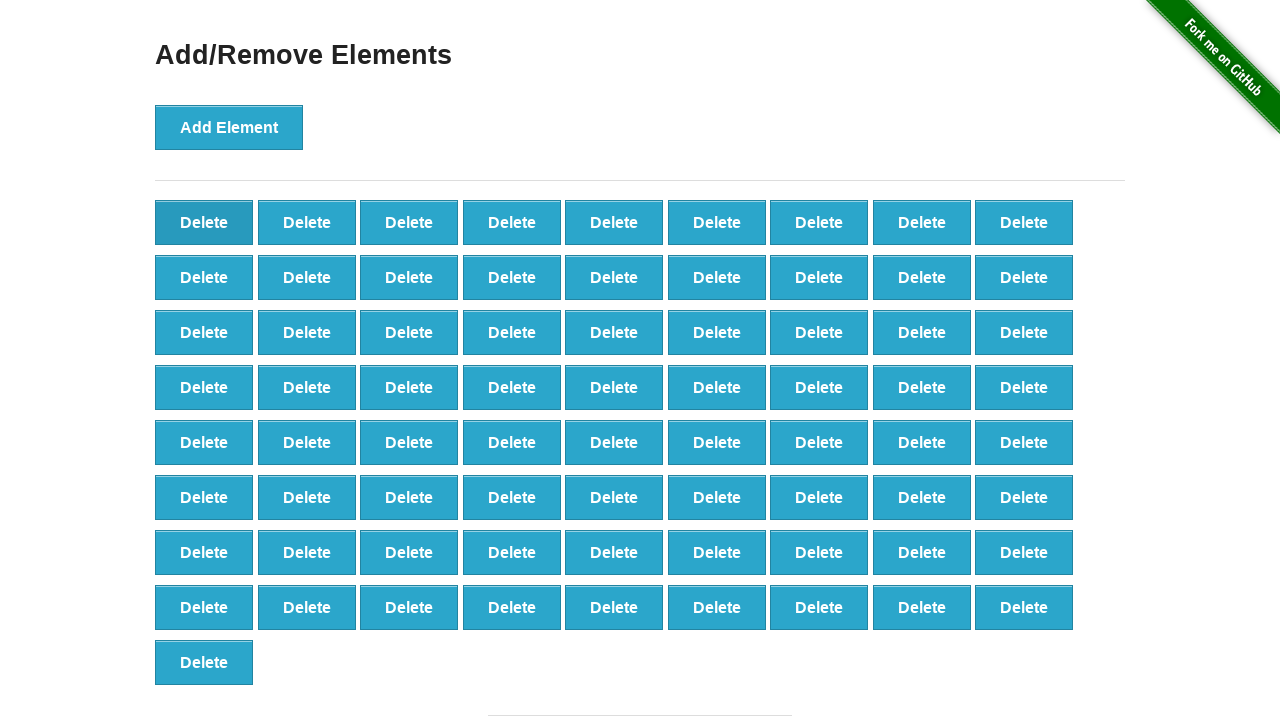

Clicked Delete button (iteration 28/85) at (204, 222) on button[onclick='deleteElement()']
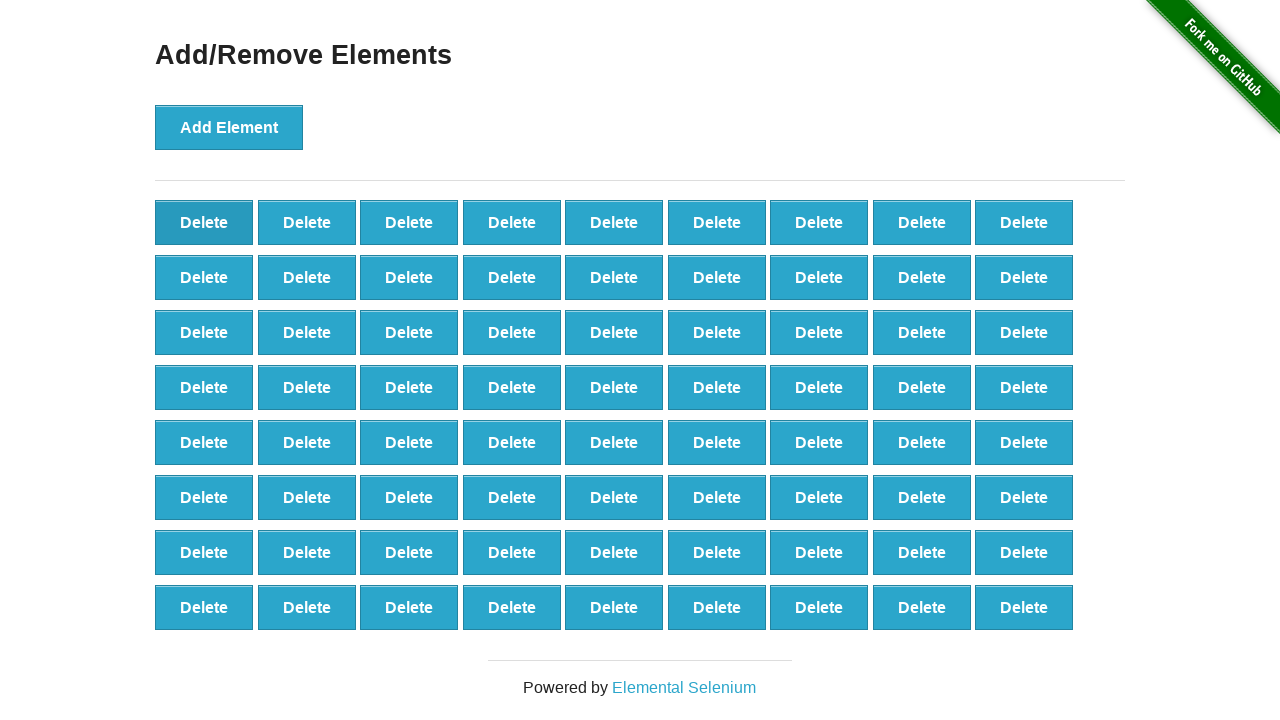

Clicked Delete button (iteration 29/85) at (204, 222) on button[onclick='deleteElement()']
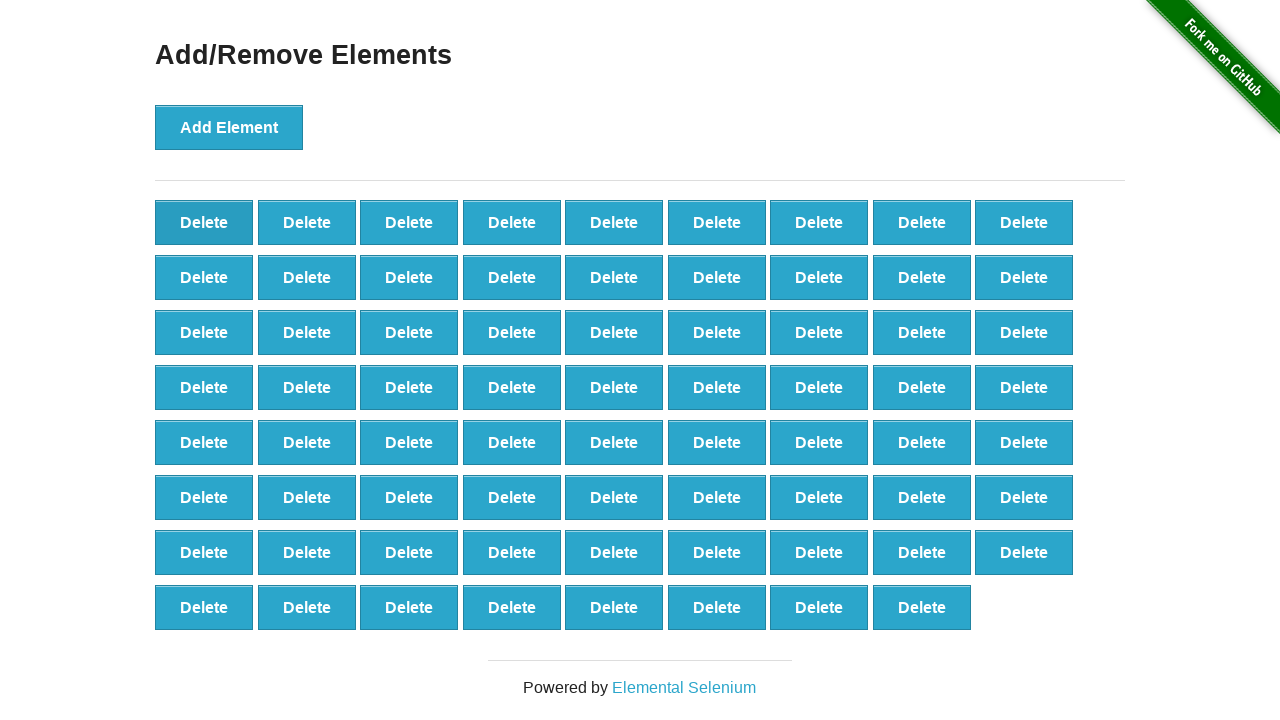

Clicked Delete button (iteration 30/85) at (204, 222) on button[onclick='deleteElement()']
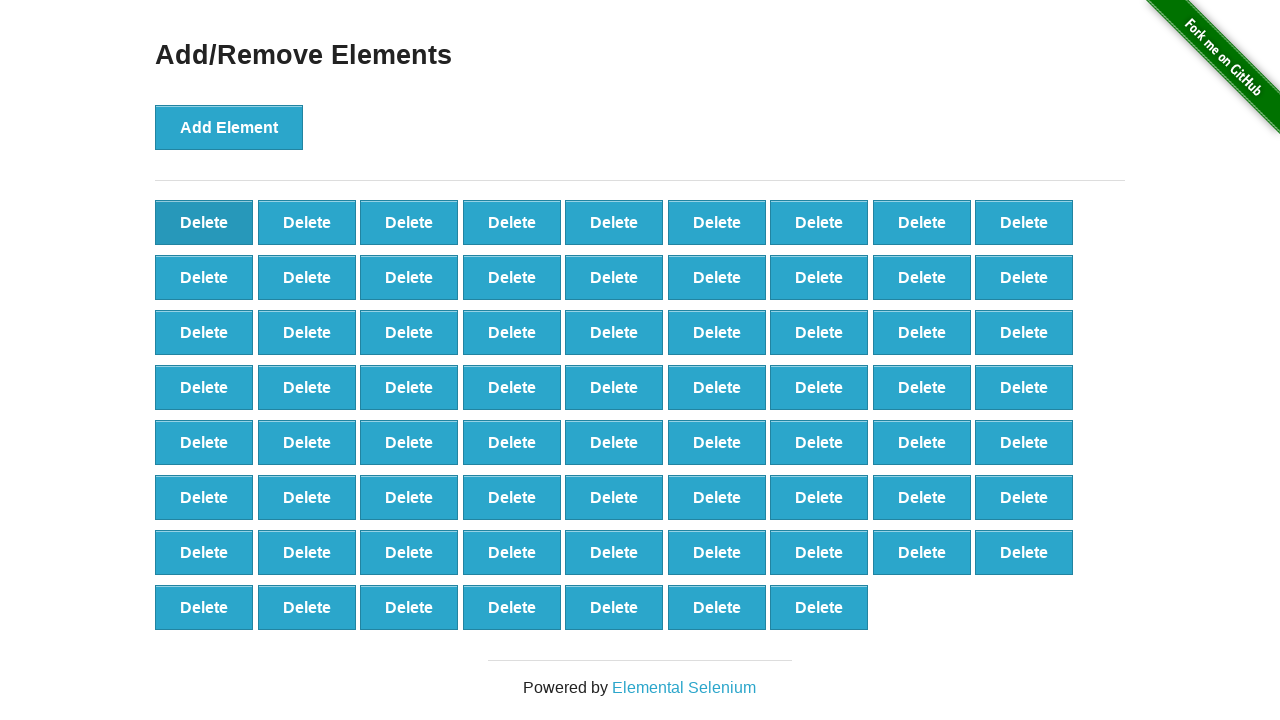

Clicked Delete button (iteration 31/85) at (204, 222) on button[onclick='deleteElement()']
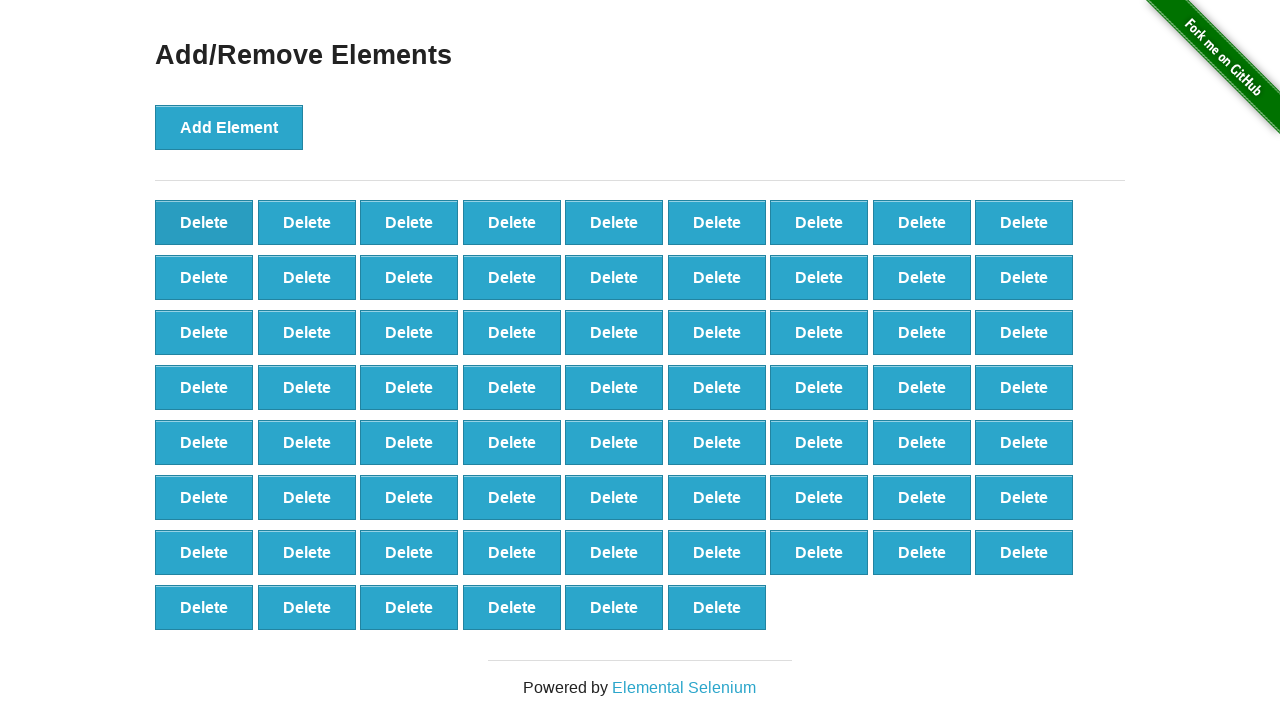

Clicked Delete button (iteration 32/85) at (204, 222) on button[onclick='deleteElement()']
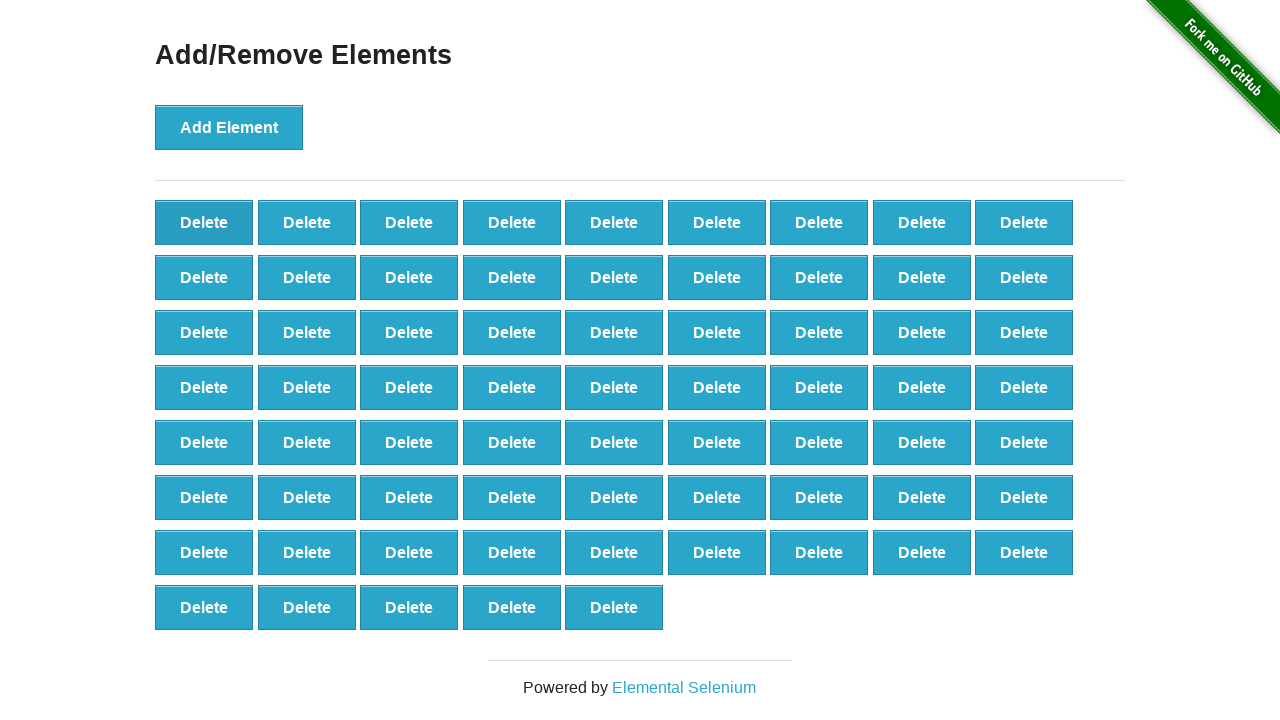

Clicked Delete button (iteration 33/85) at (204, 222) on button[onclick='deleteElement()']
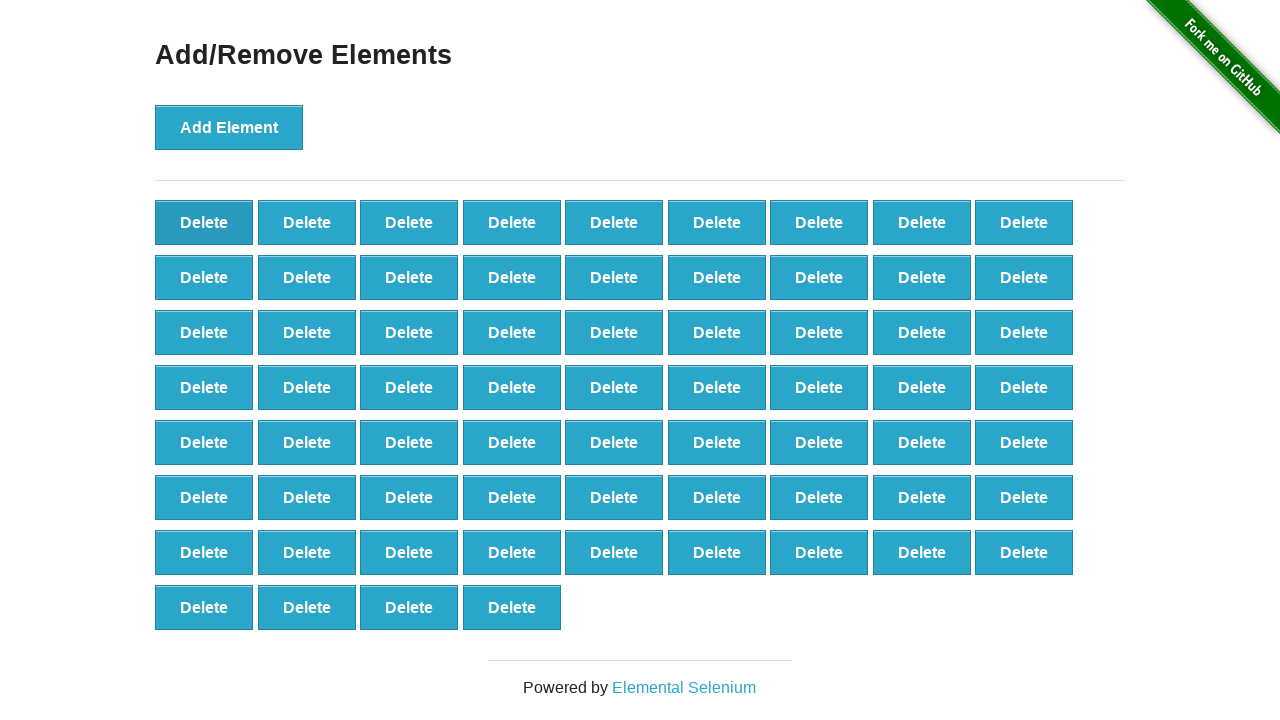

Clicked Delete button (iteration 34/85) at (204, 222) on button[onclick='deleteElement()']
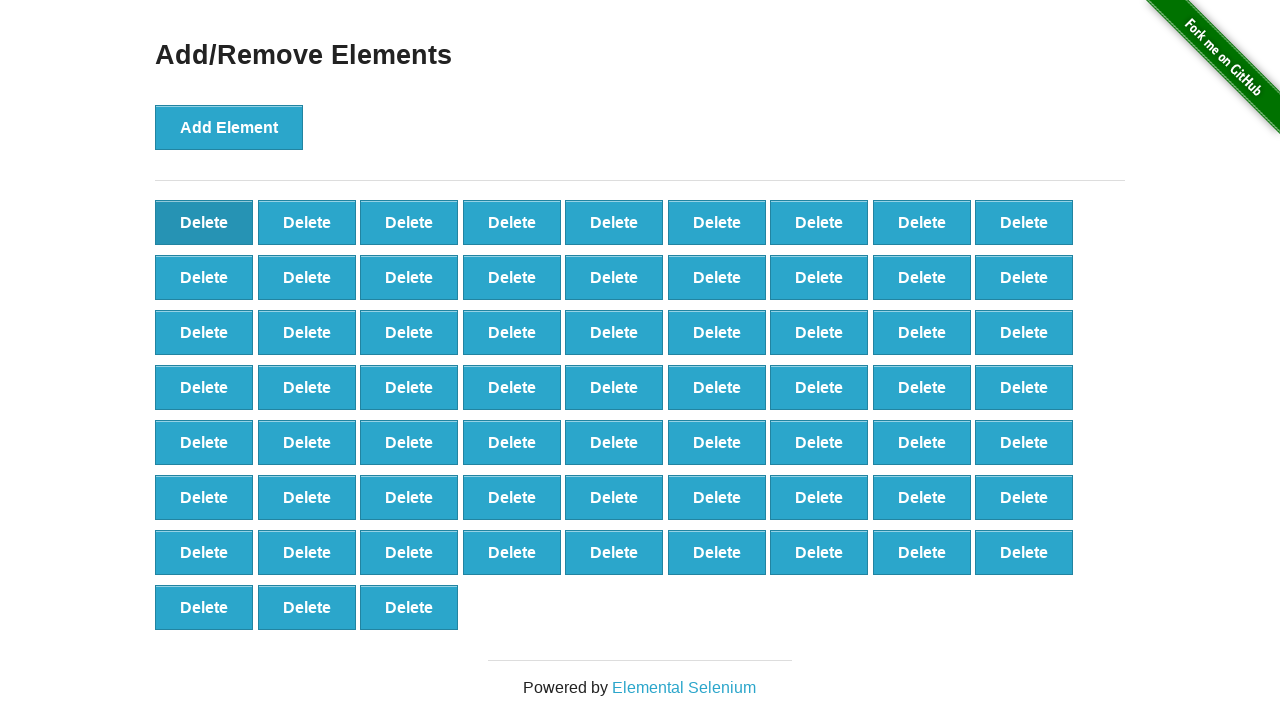

Clicked Delete button (iteration 35/85) at (204, 222) on button[onclick='deleteElement()']
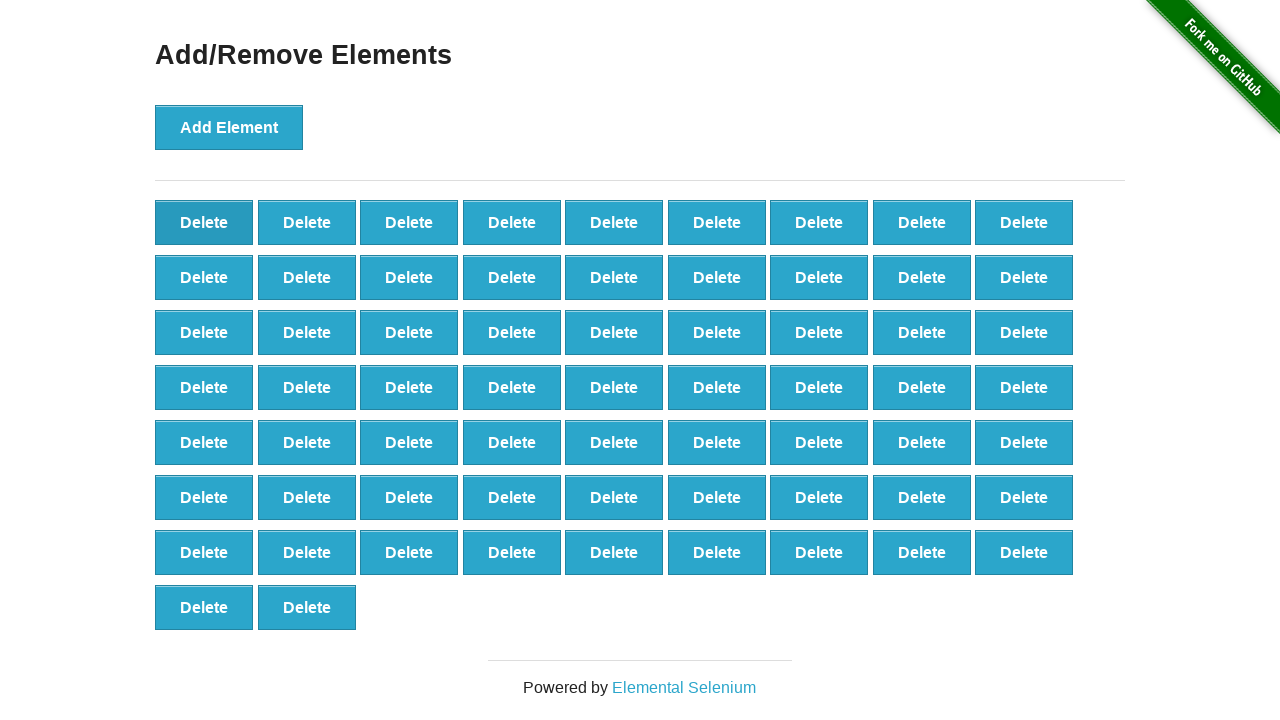

Clicked Delete button (iteration 36/85) at (204, 222) on button[onclick='deleteElement()']
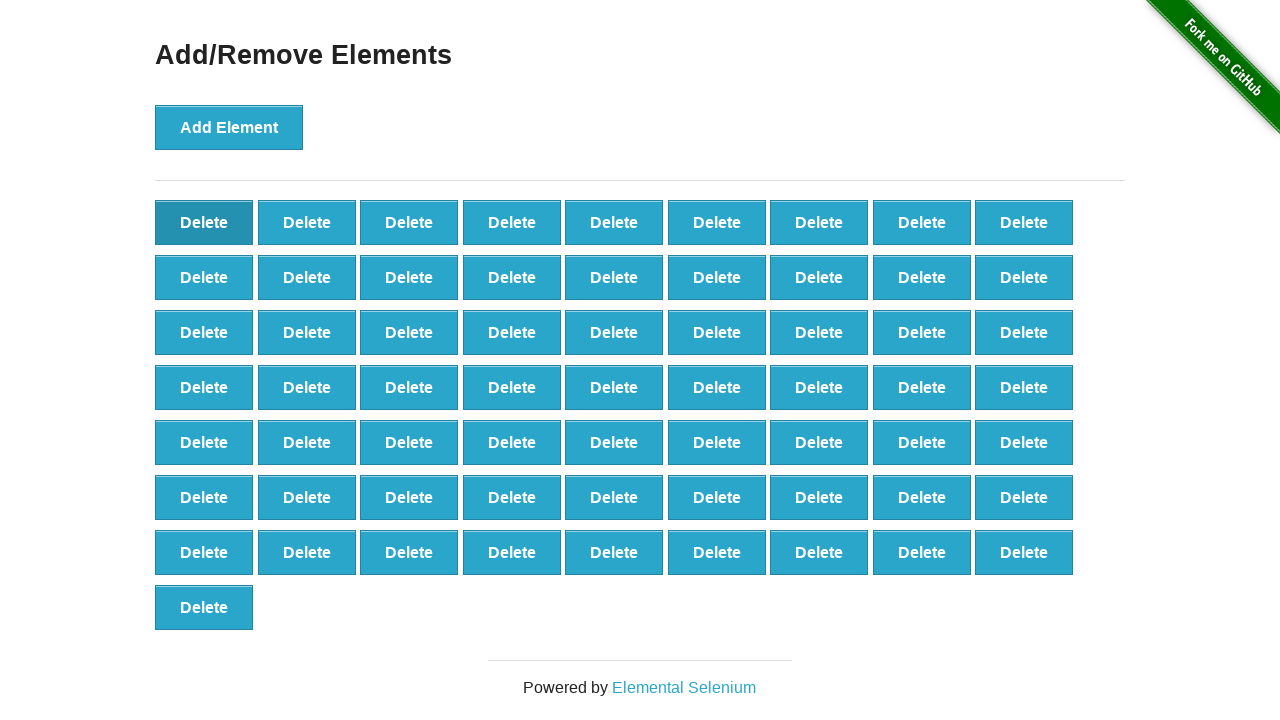

Clicked Delete button (iteration 37/85) at (204, 222) on button[onclick='deleteElement()']
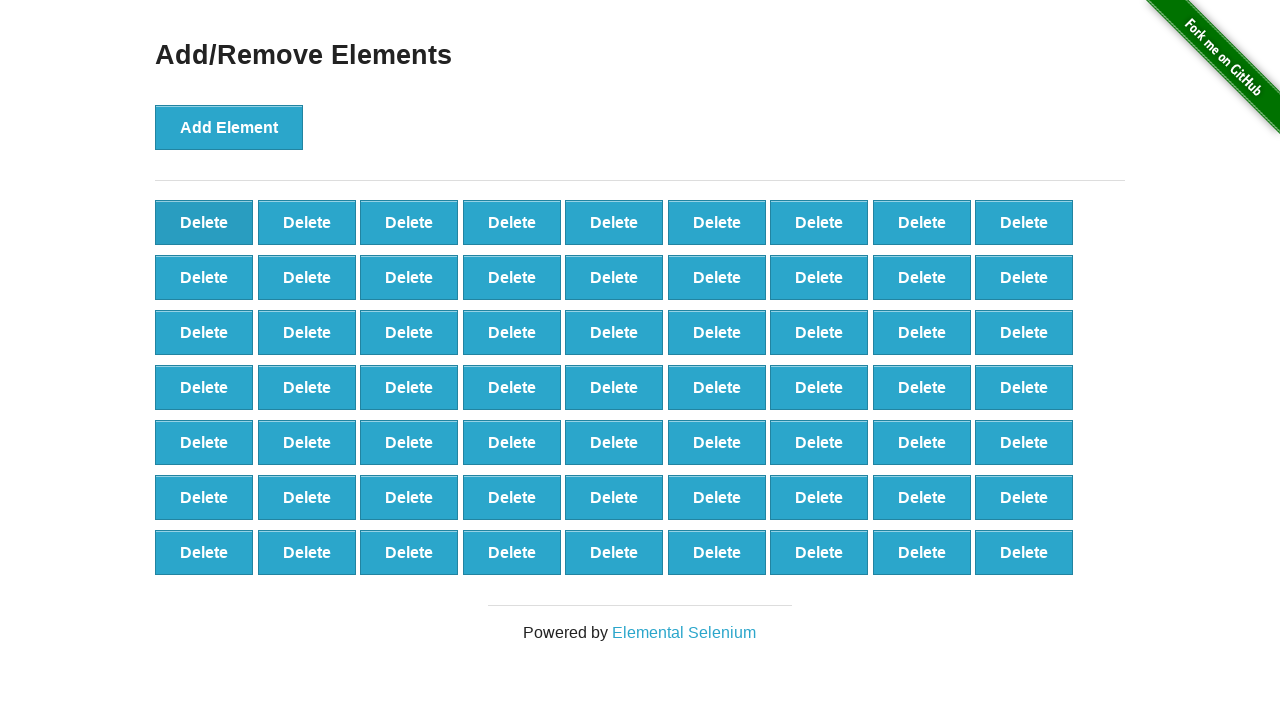

Clicked Delete button (iteration 38/85) at (204, 222) on button[onclick='deleteElement()']
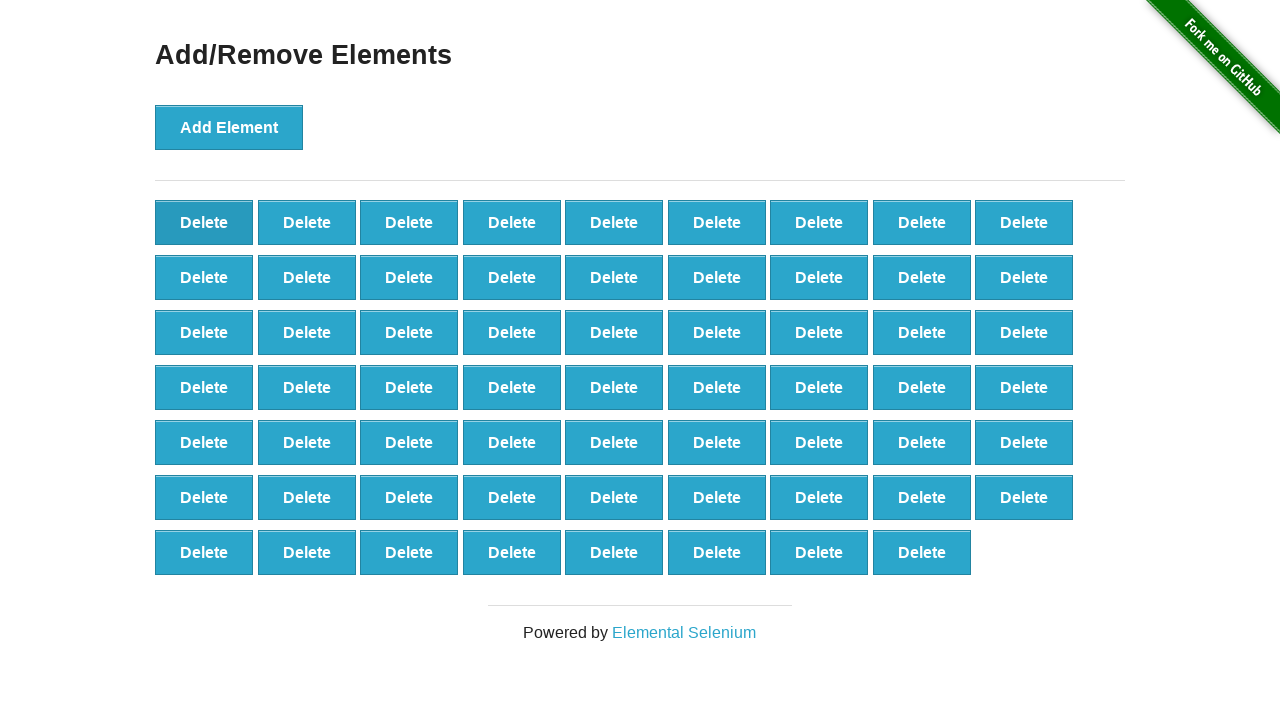

Clicked Delete button (iteration 39/85) at (204, 222) on button[onclick='deleteElement()']
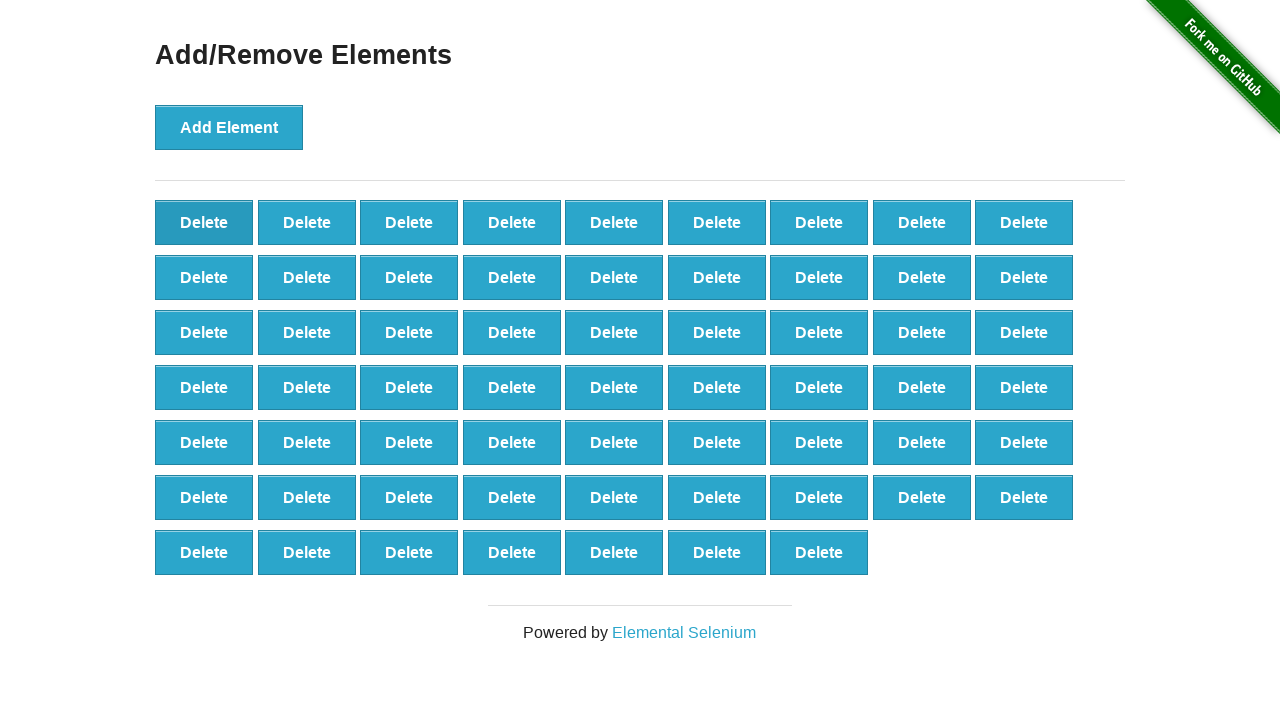

Clicked Delete button (iteration 40/85) at (204, 222) on button[onclick='deleteElement()']
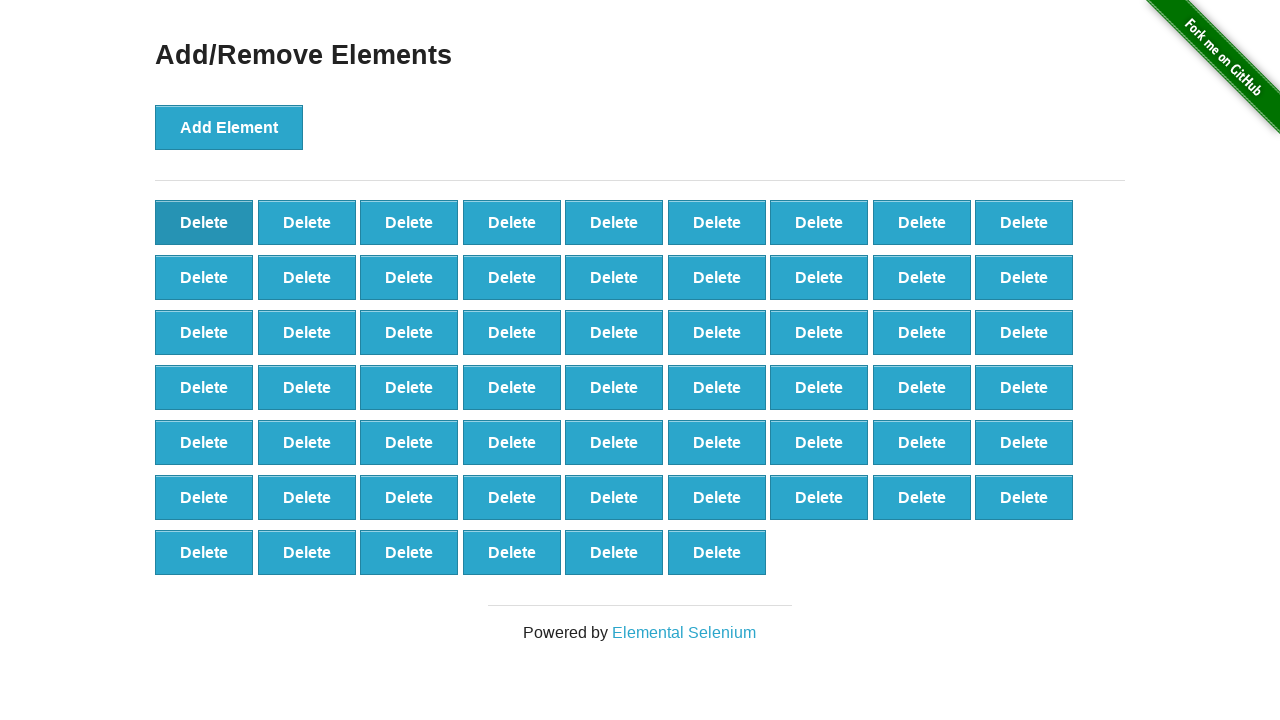

Clicked Delete button (iteration 41/85) at (204, 222) on button[onclick='deleteElement()']
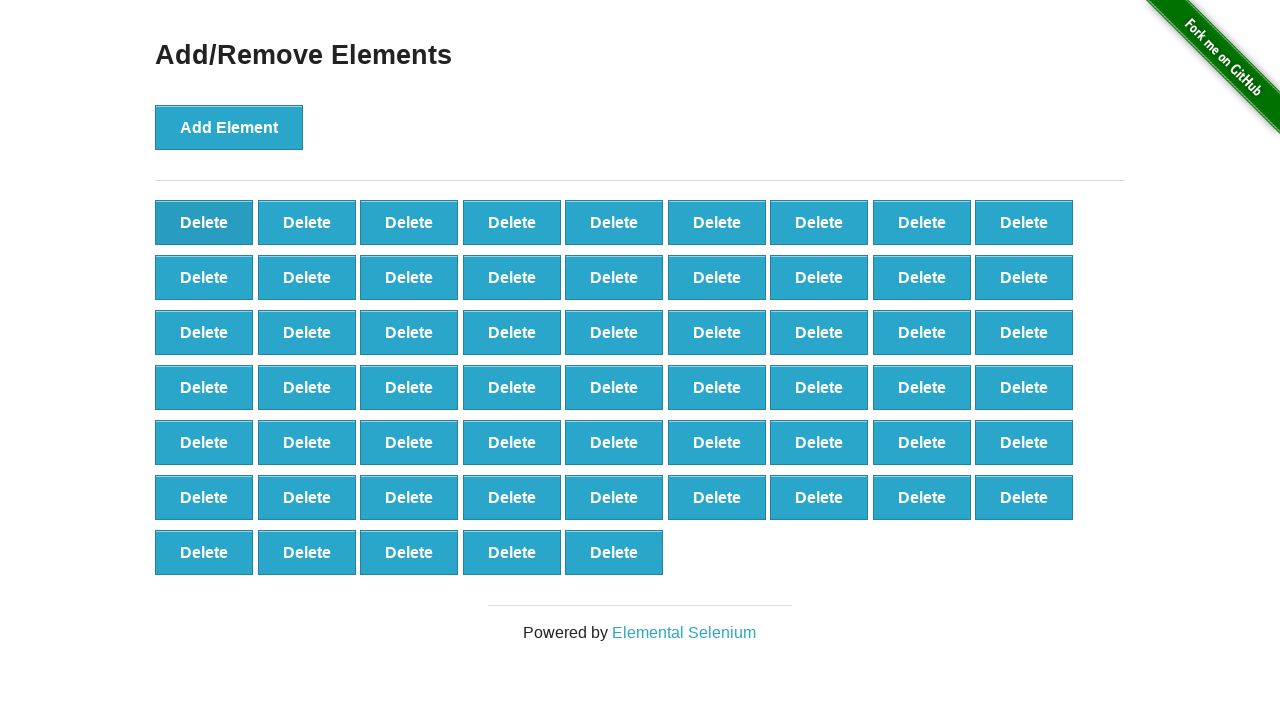

Clicked Delete button (iteration 42/85) at (204, 222) on button[onclick='deleteElement()']
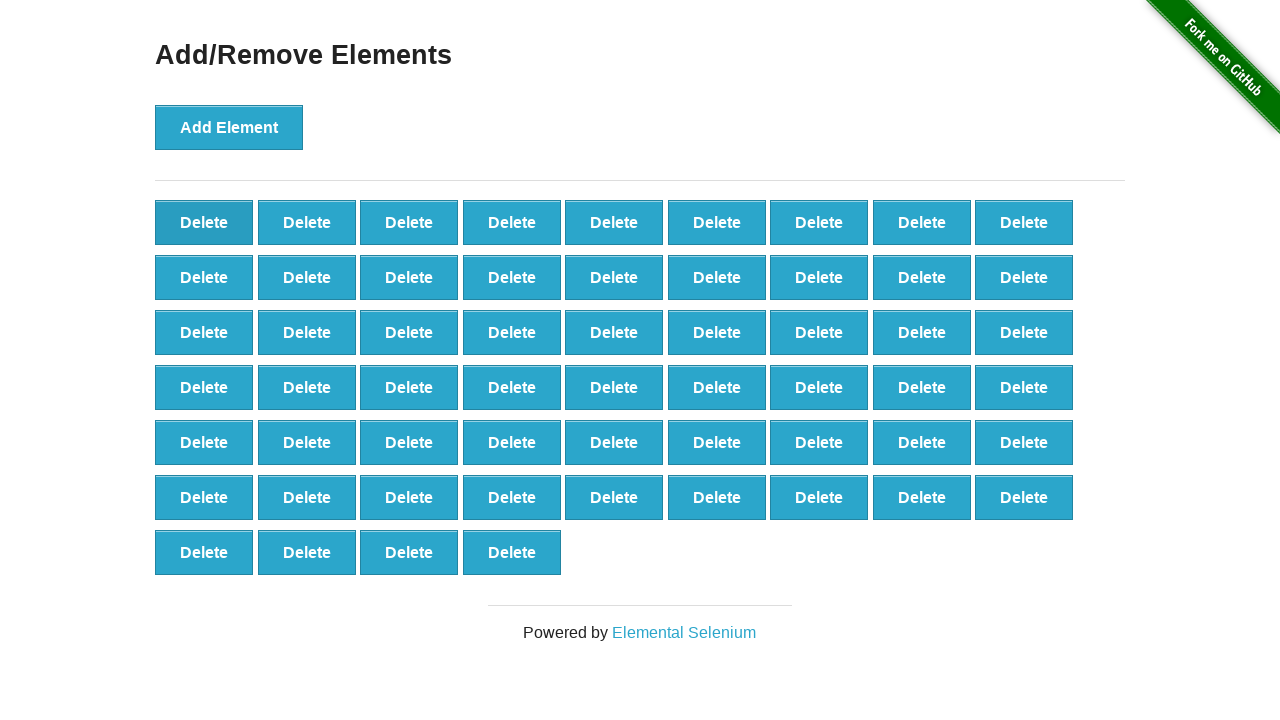

Clicked Delete button (iteration 43/85) at (204, 222) on button[onclick='deleteElement()']
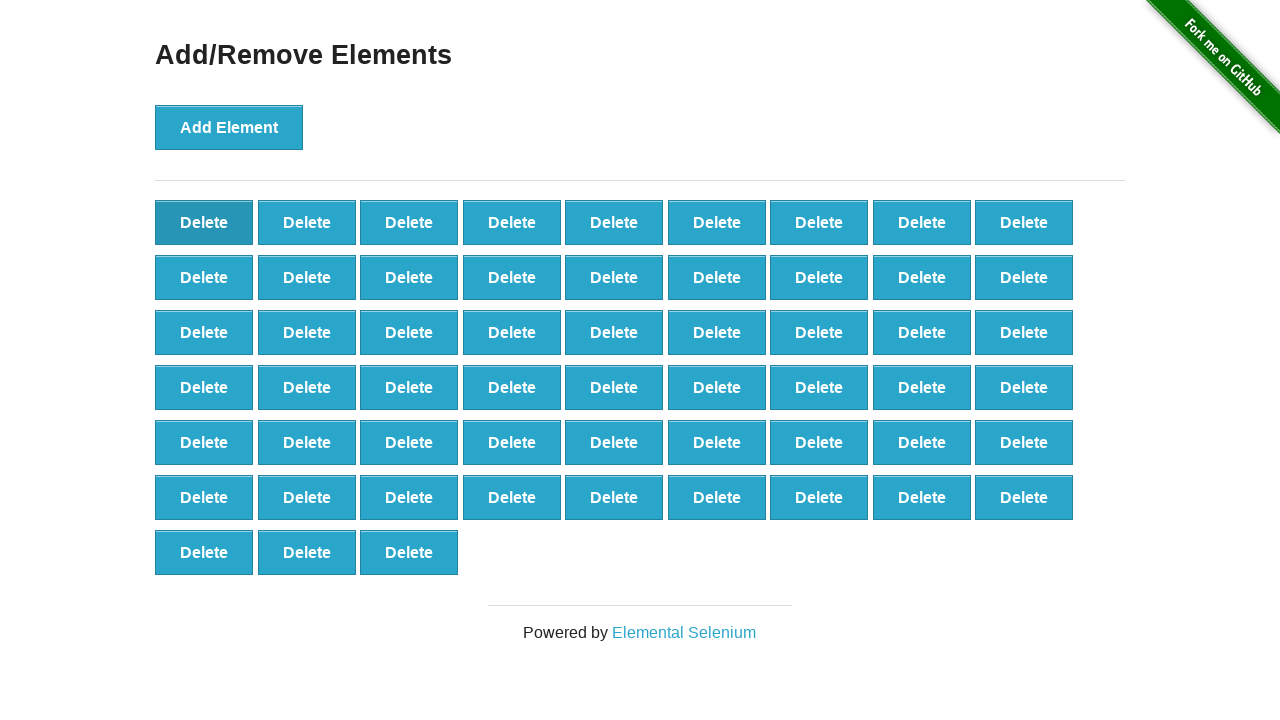

Clicked Delete button (iteration 44/85) at (204, 222) on button[onclick='deleteElement()']
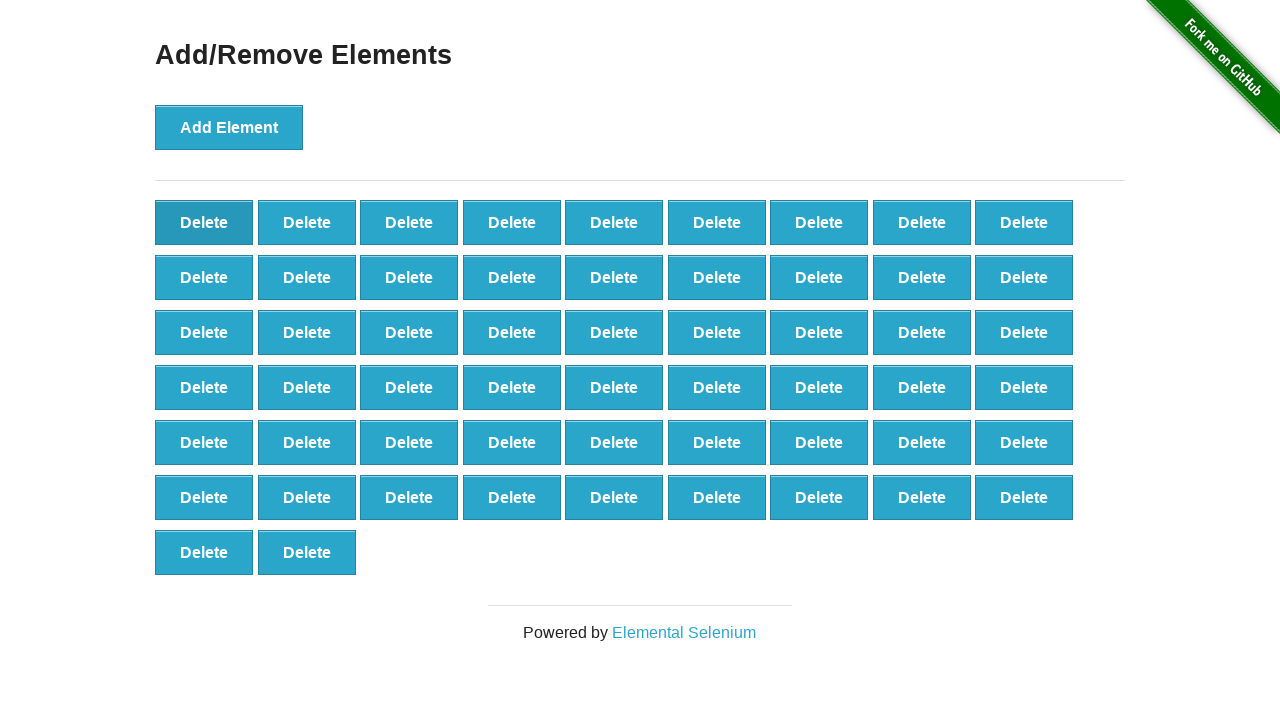

Clicked Delete button (iteration 45/85) at (204, 222) on button[onclick='deleteElement()']
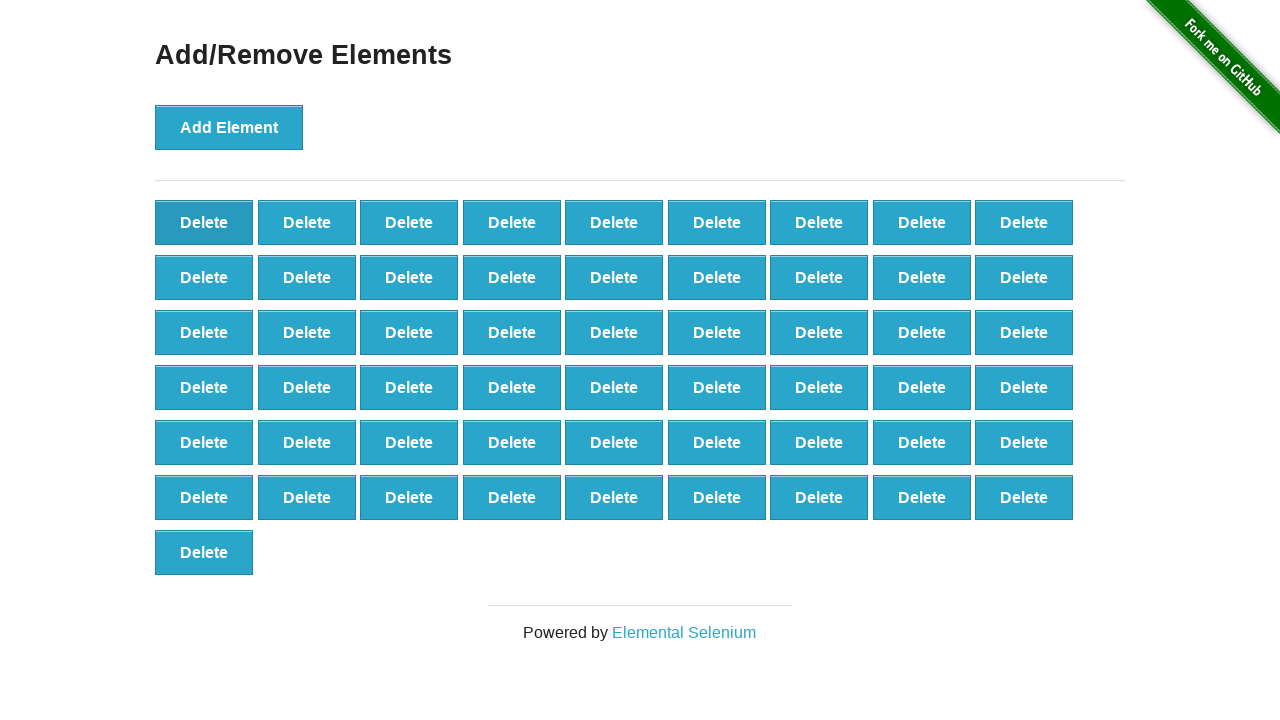

Clicked Delete button (iteration 46/85) at (204, 222) on button[onclick='deleteElement()']
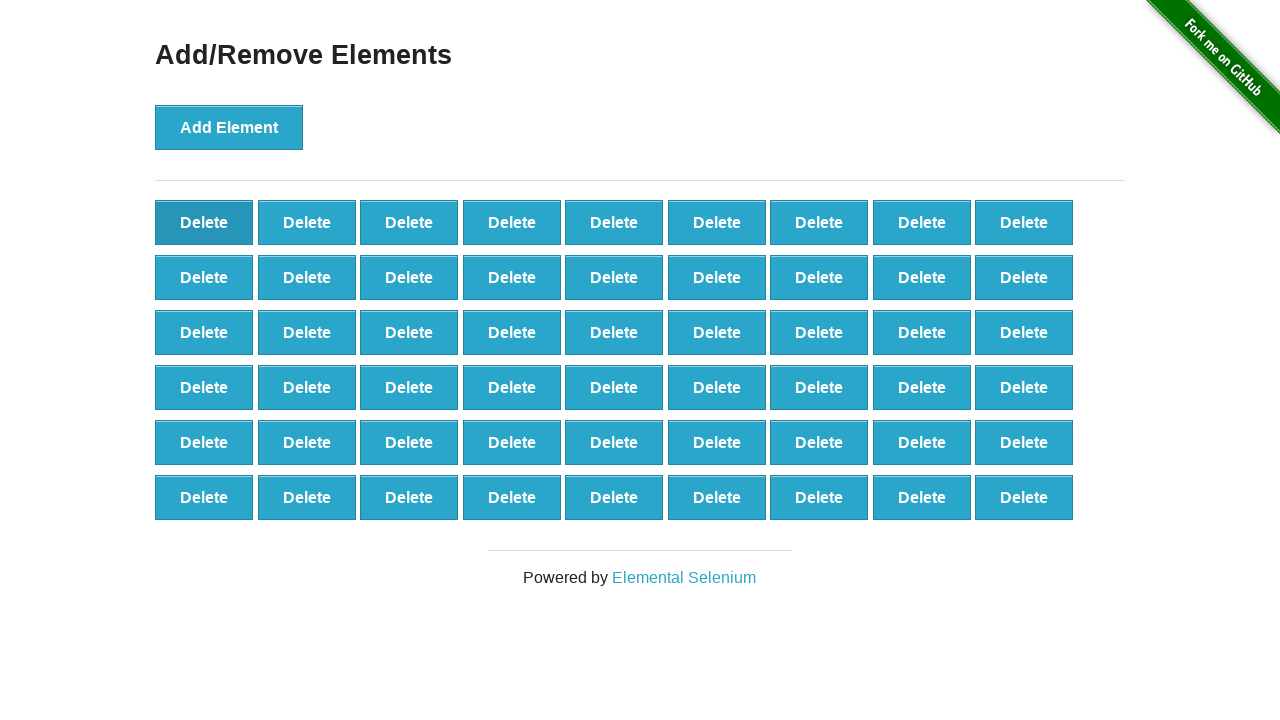

Clicked Delete button (iteration 47/85) at (204, 222) on button[onclick='deleteElement()']
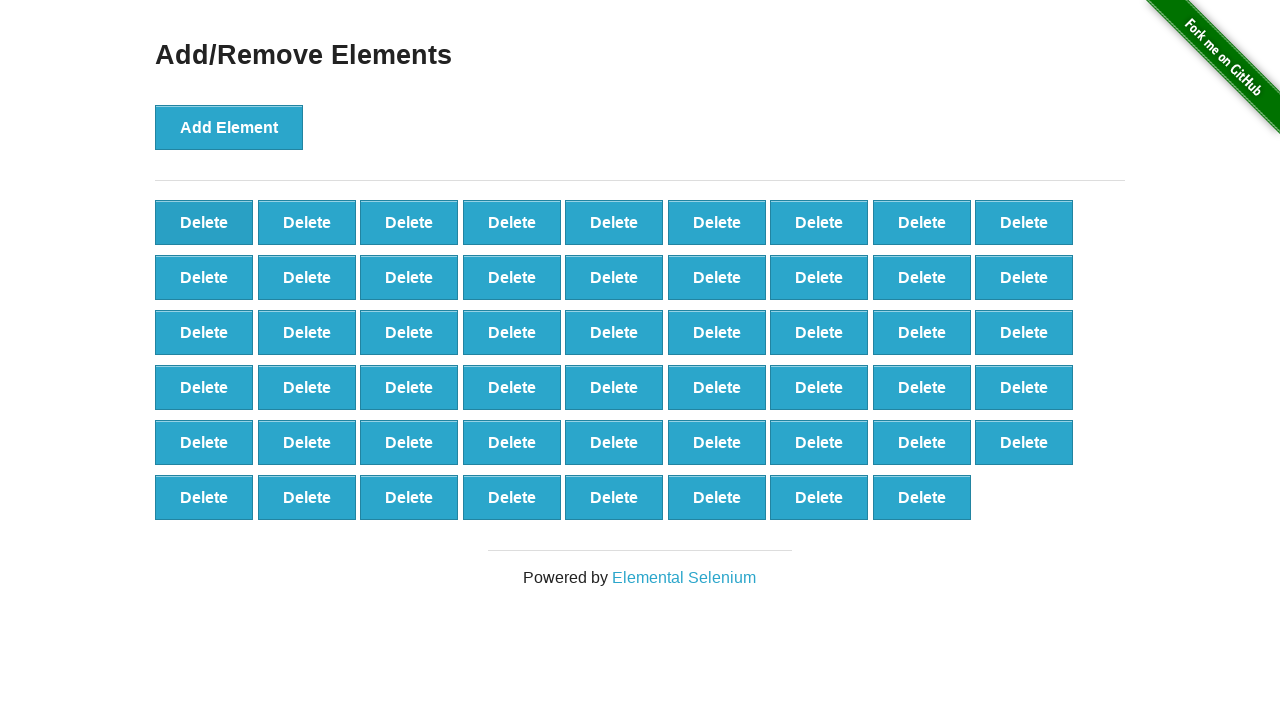

Clicked Delete button (iteration 48/85) at (204, 222) on button[onclick='deleteElement()']
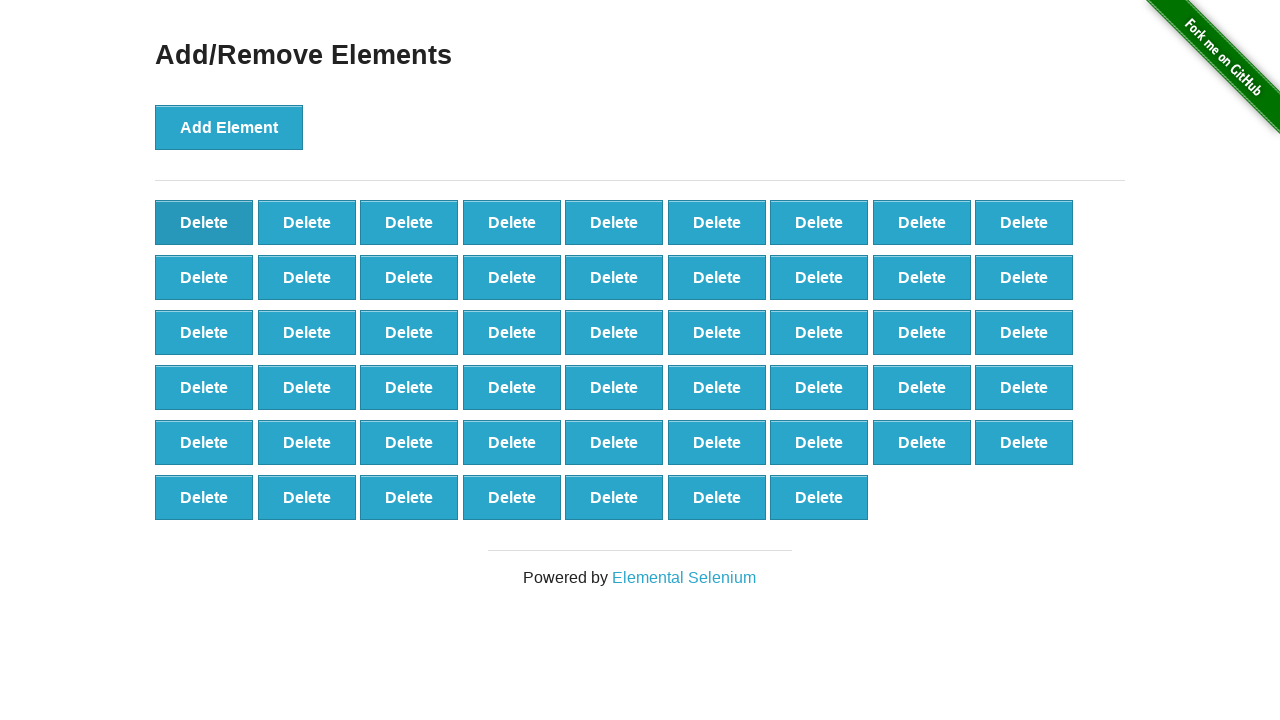

Clicked Delete button (iteration 49/85) at (204, 222) on button[onclick='deleteElement()']
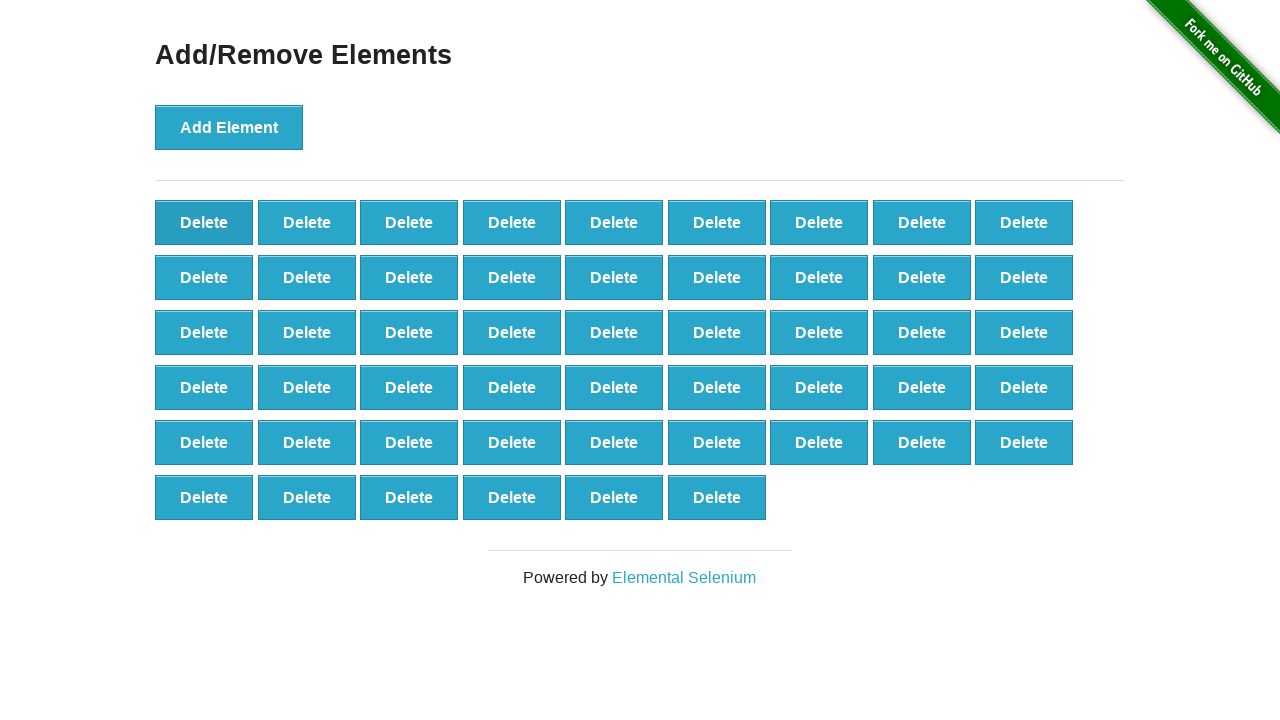

Clicked Delete button (iteration 50/85) at (204, 222) on button[onclick='deleteElement()']
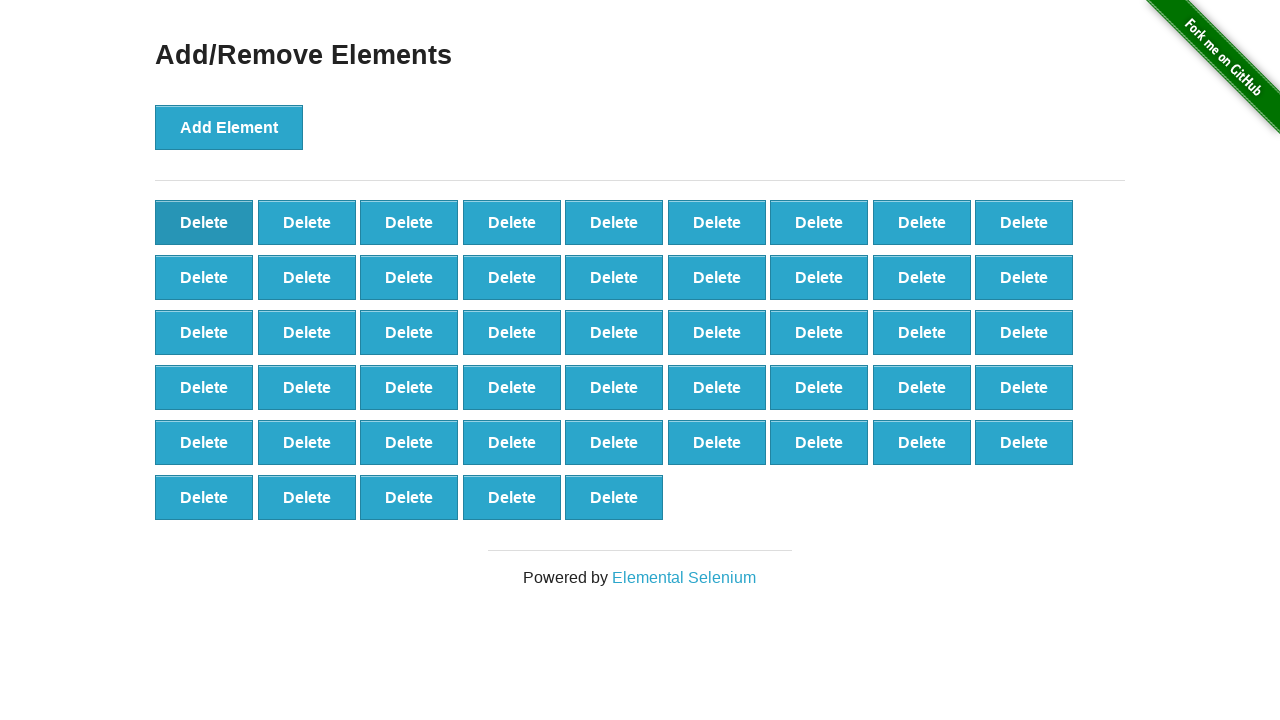

Clicked Delete button (iteration 51/85) at (204, 222) on button[onclick='deleteElement()']
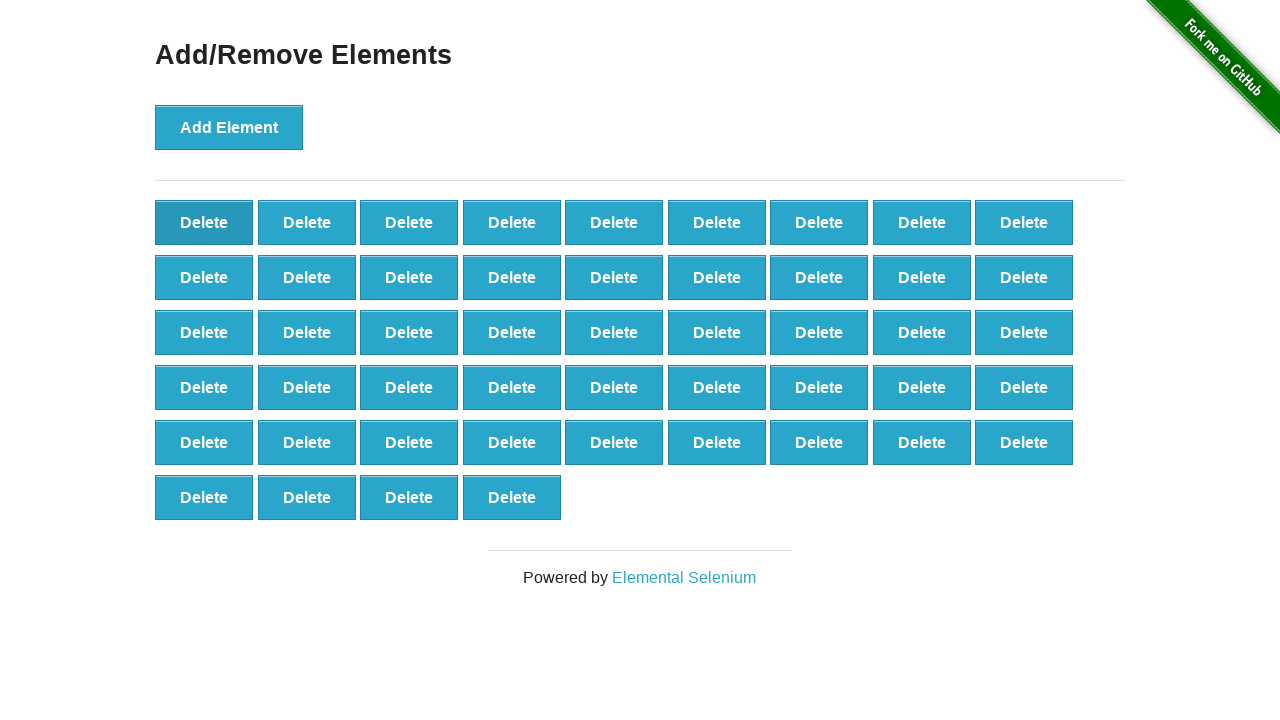

Clicked Delete button (iteration 52/85) at (204, 222) on button[onclick='deleteElement()']
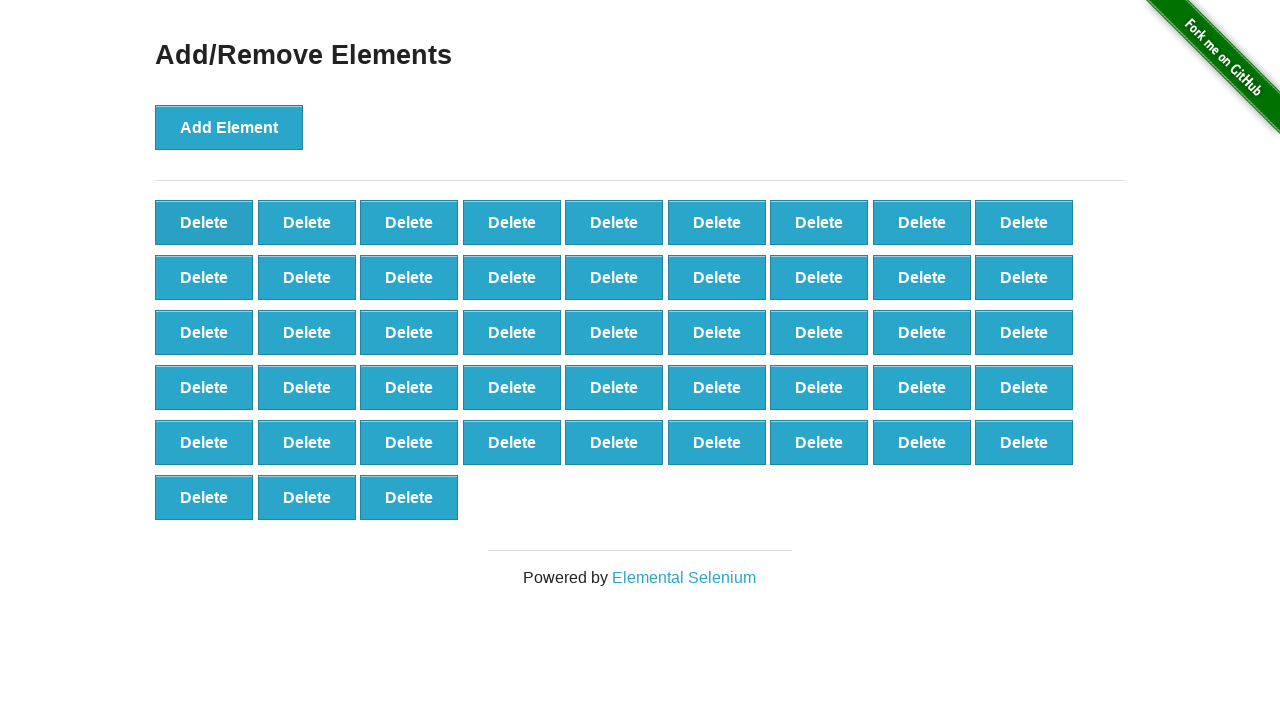

Clicked Delete button (iteration 53/85) at (204, 222) on button[onclick='deleteElement()']
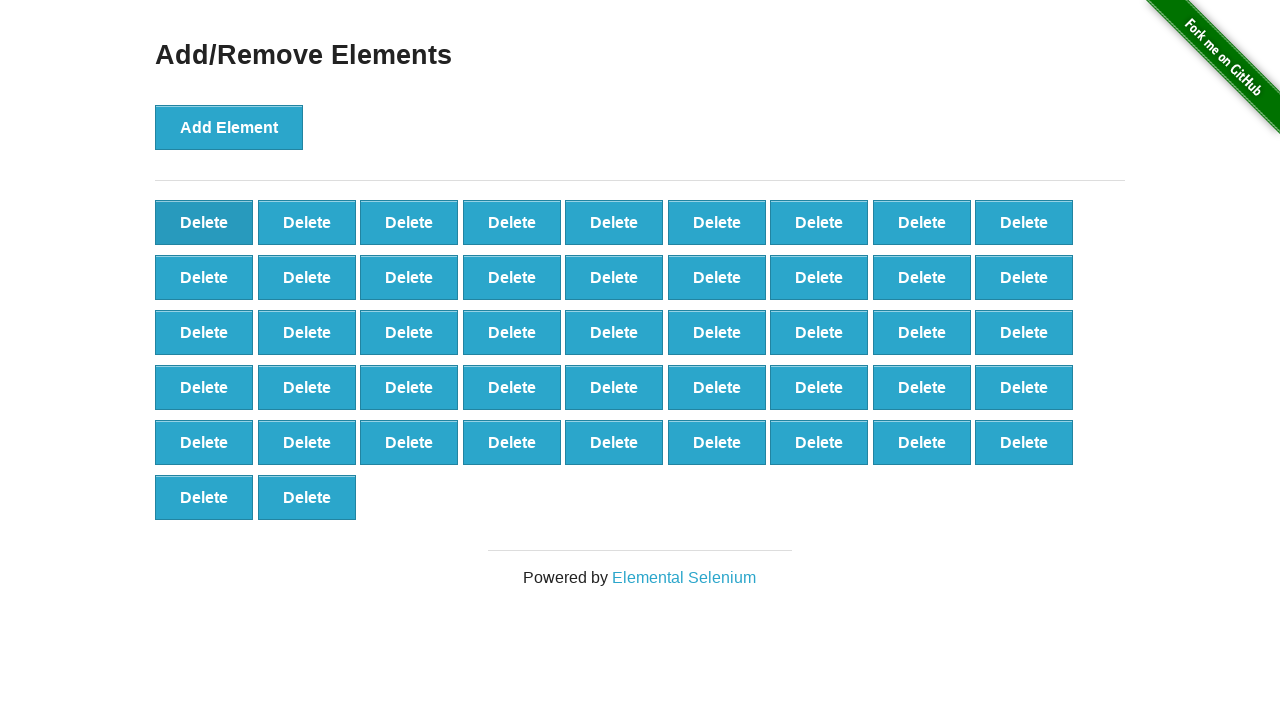

Clicked Delete button (iteration 54/85) at (204, 222) on button[onclick='deleteElement()']
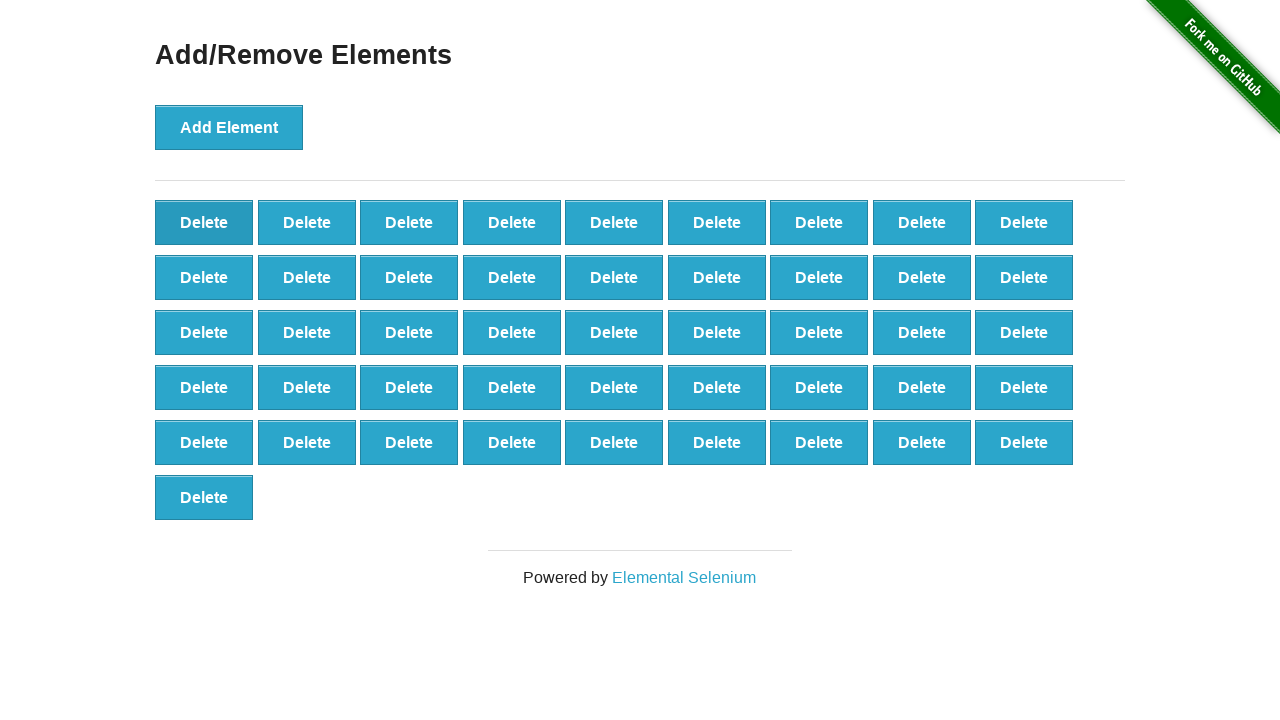

Clicked Delete button (iteration 55/85) at (204, 222) on button[onclick='deleteElement()']
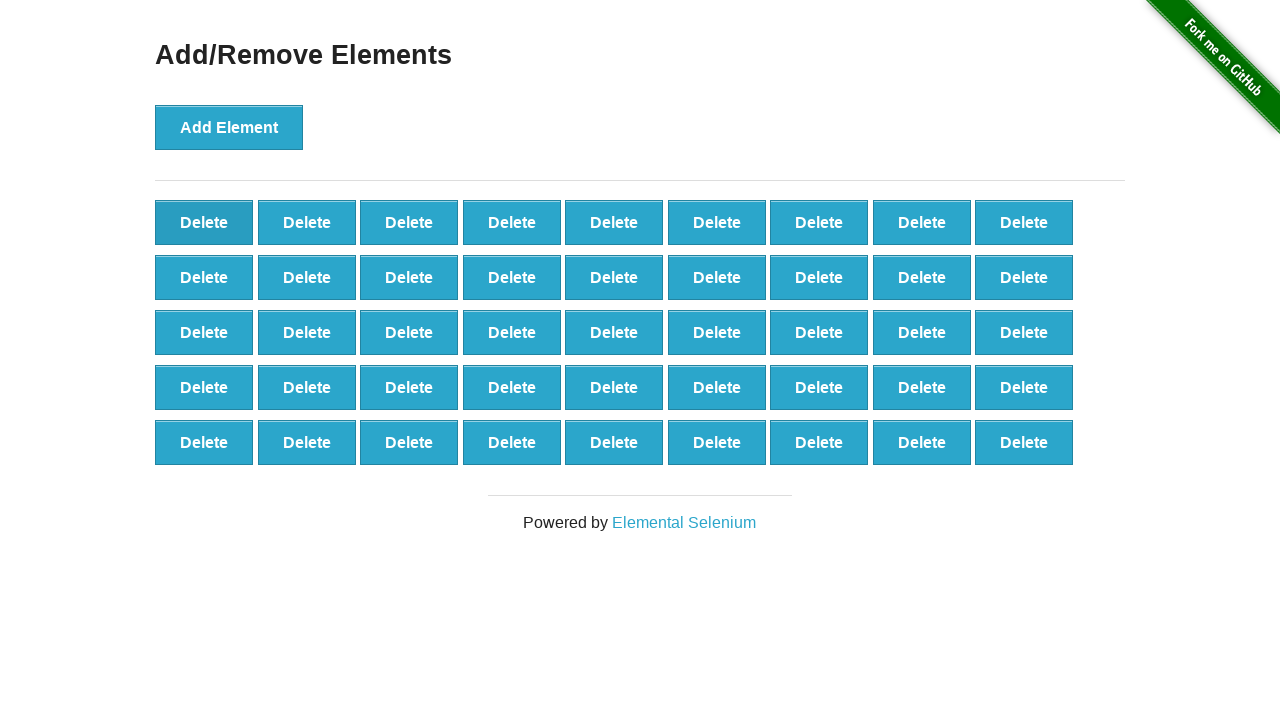

Clicked Delete button (iteration 56/85) at (204, 222) on button[onclick='deleteElement()']
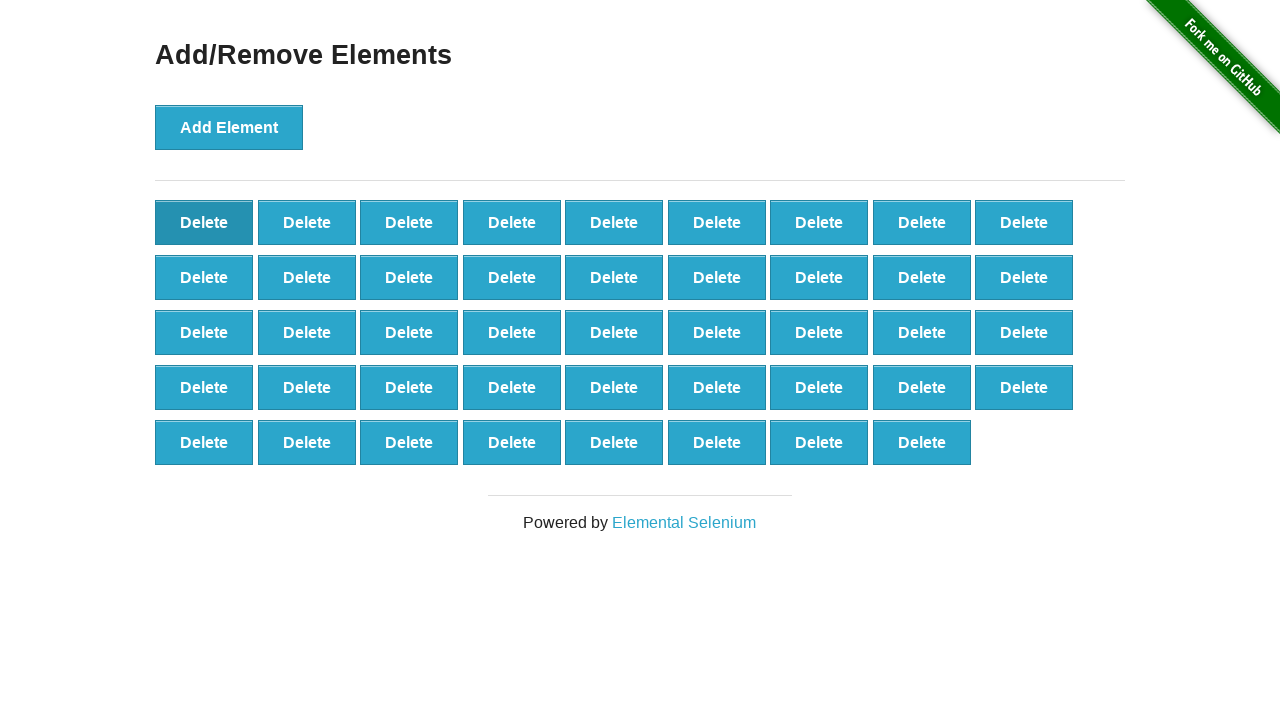

Clicked Delete button (iteration 57/85) at (204, 222) on button[onclick='deleteElement()']
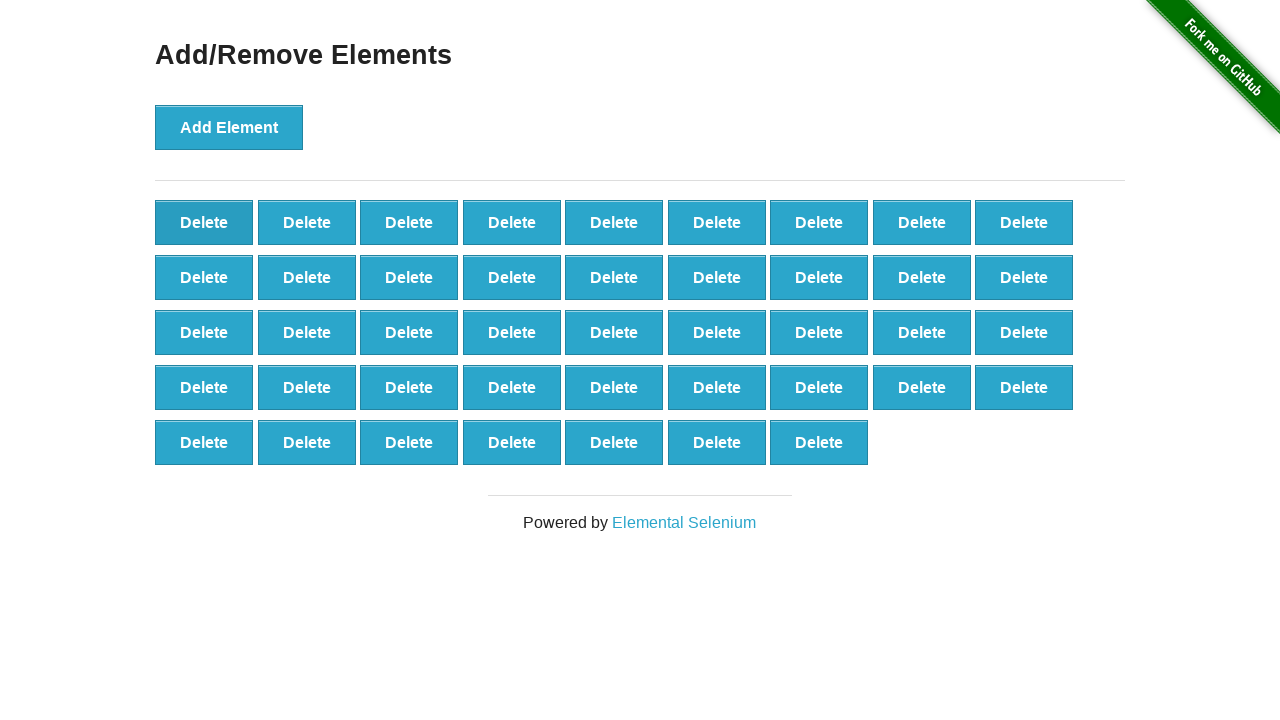

Clicked Delete button (iteration 58/85) at (204, 222) on button[onclick='deleteElement()']
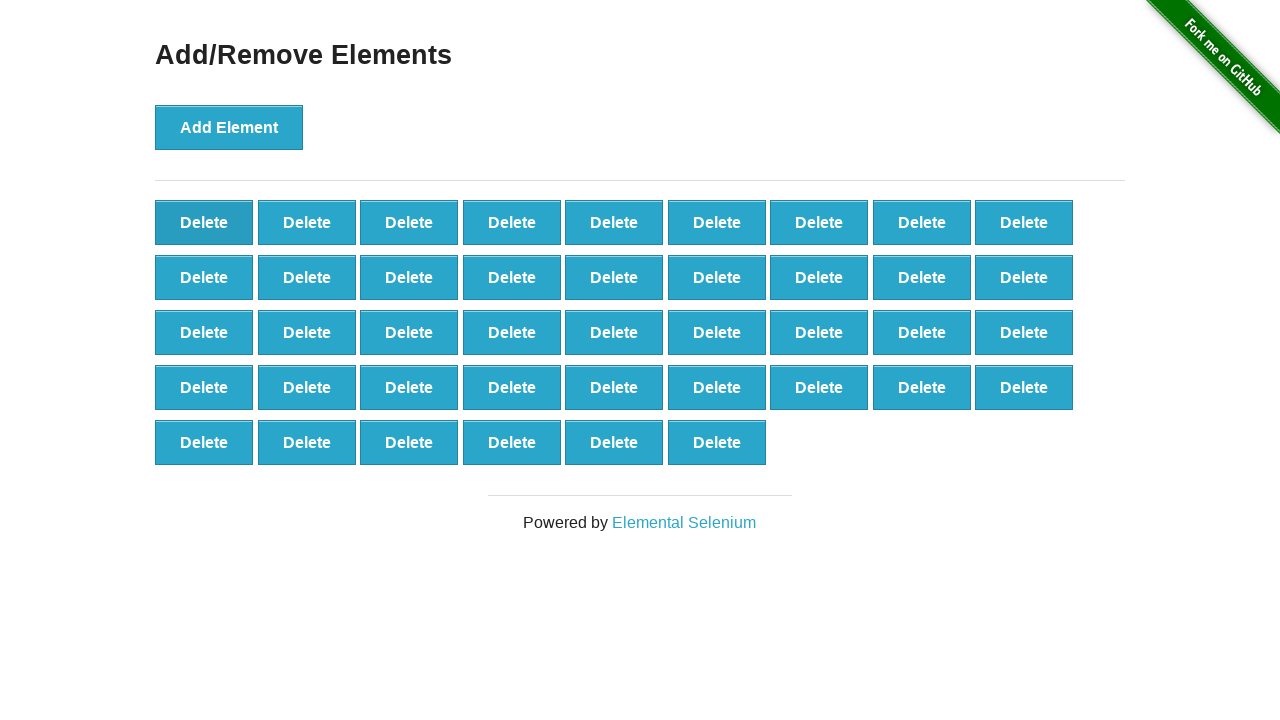

Clicked Delete button (iteration 59/85) at (204, 222) on button[onclick='deleteElement()']
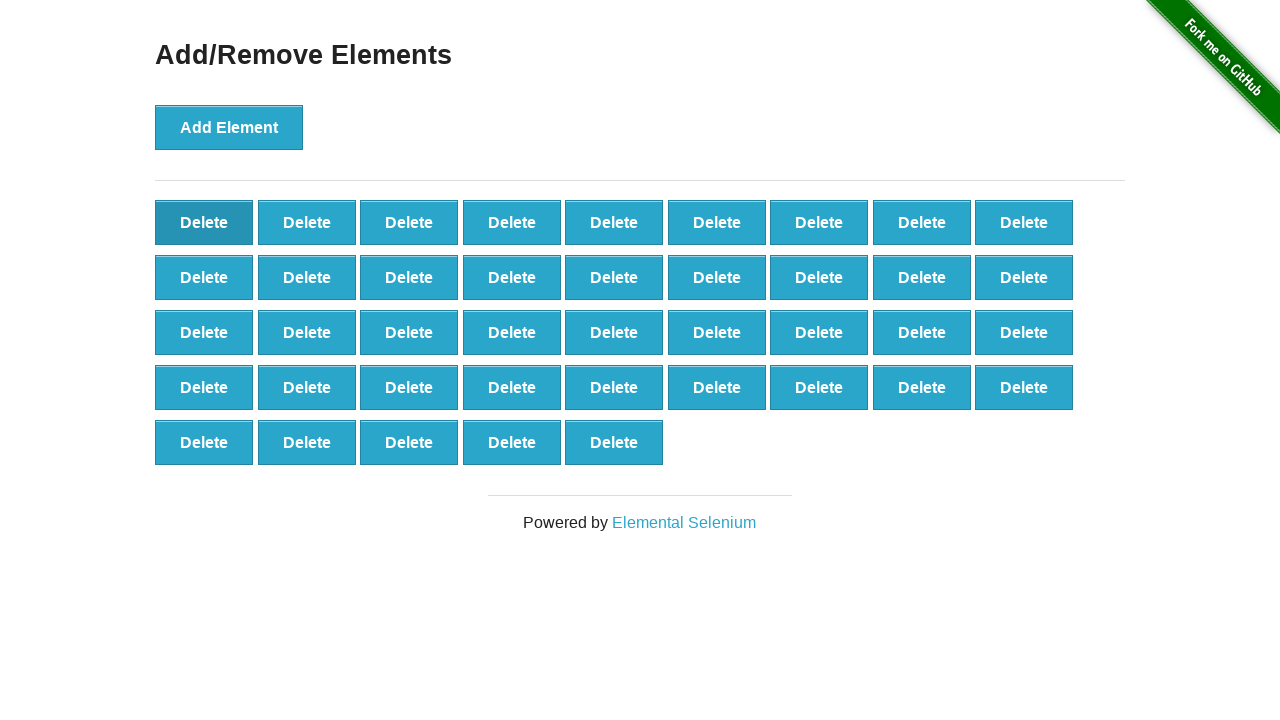

Clicked Delete button (iteration 60/85) at (204, 222) on button[onclick='deleteElement()']
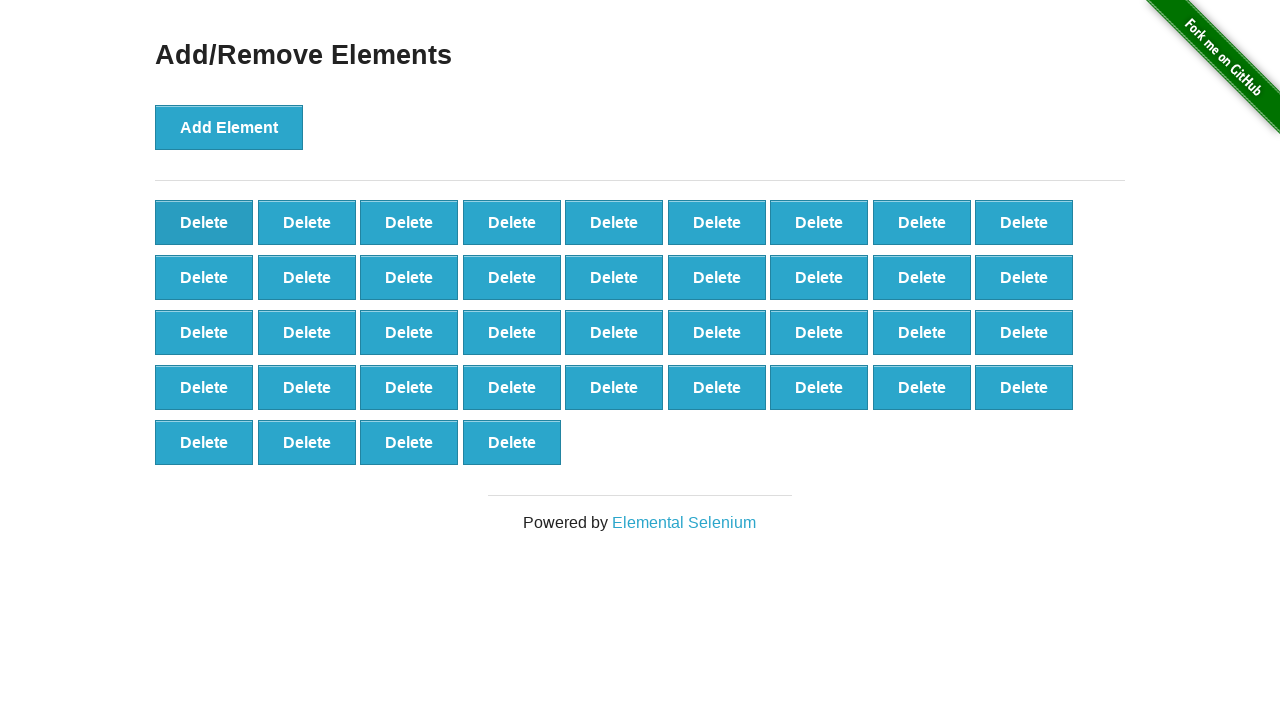

Clicked Delete button (iteration 61/85) at (204, 222) on button[onclick='deleteElement()']
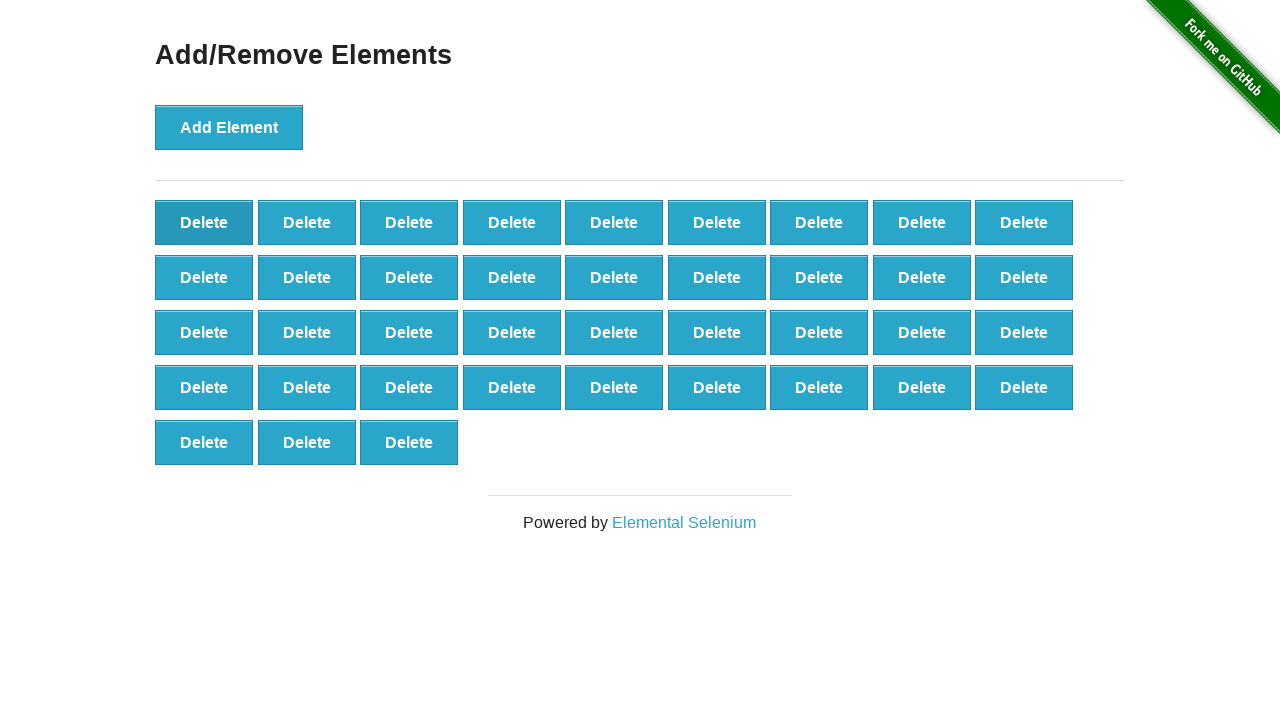

Clicked Delete button (iteration 62/85) at (204, 222) on button[onclick='deleteElement()']
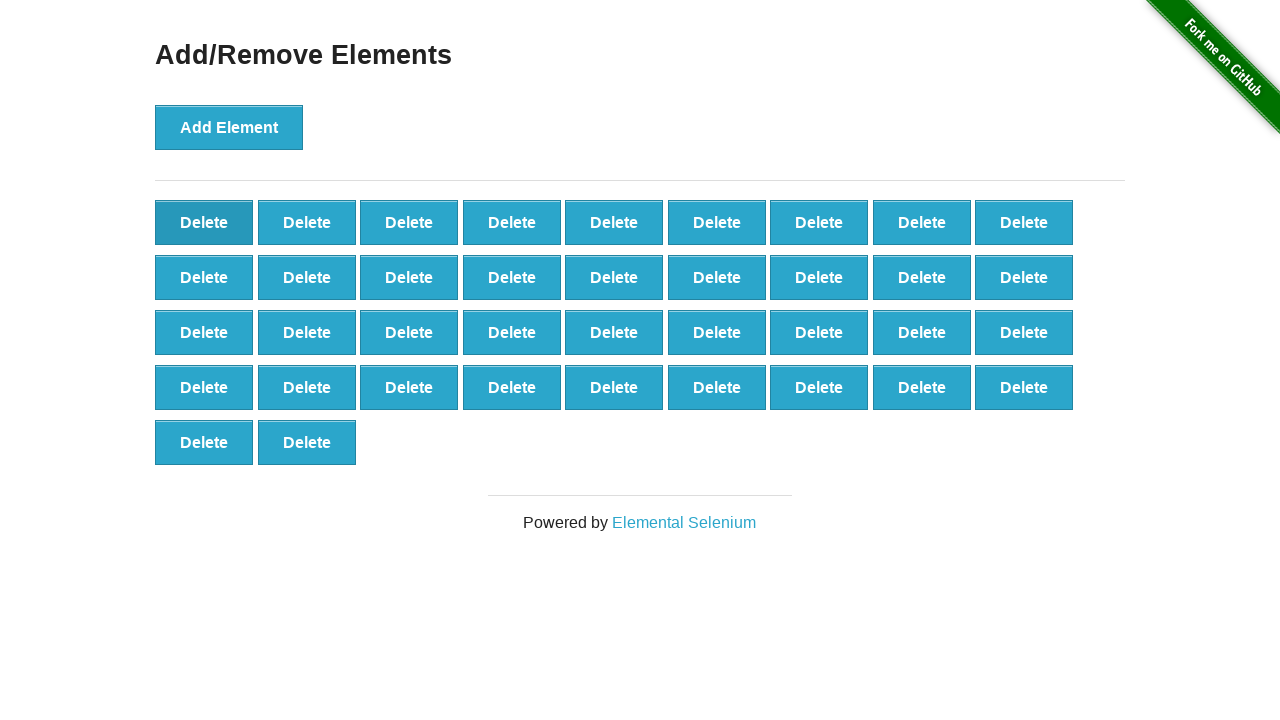

Clicked Delete button (iteration 63/85) at (204, 222) on button[onclick='deleteElement()']
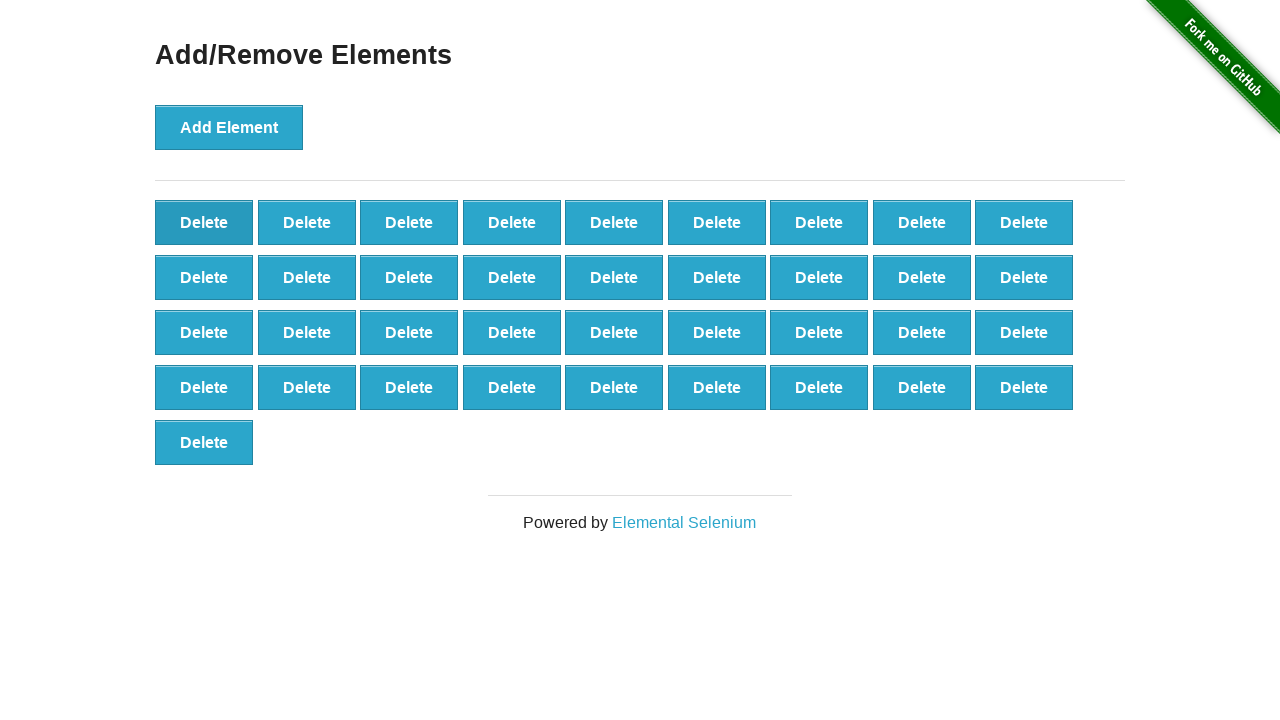

Clicked Delete button (iteration 64/85) at (204, 222) on button[onclick='deleteElement()']
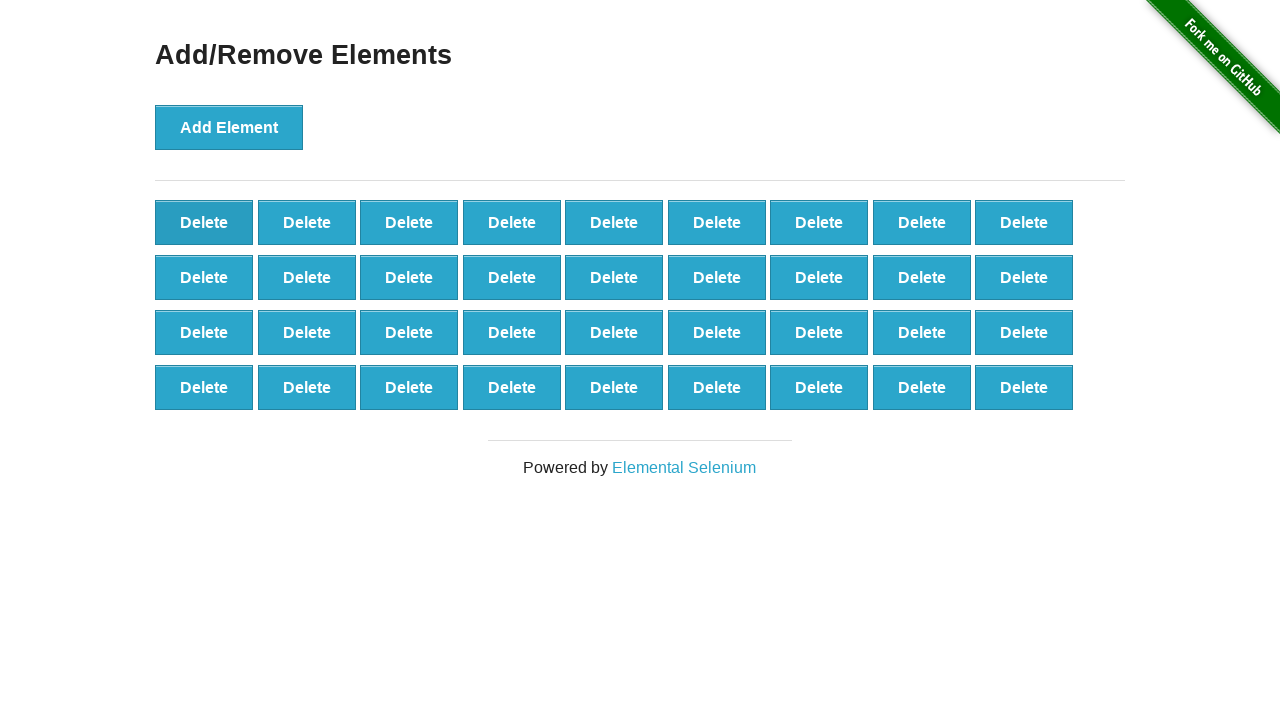

Clicked Delete button (iteration 65/85) at (204, 222) on button[onclick='deleteElement()']
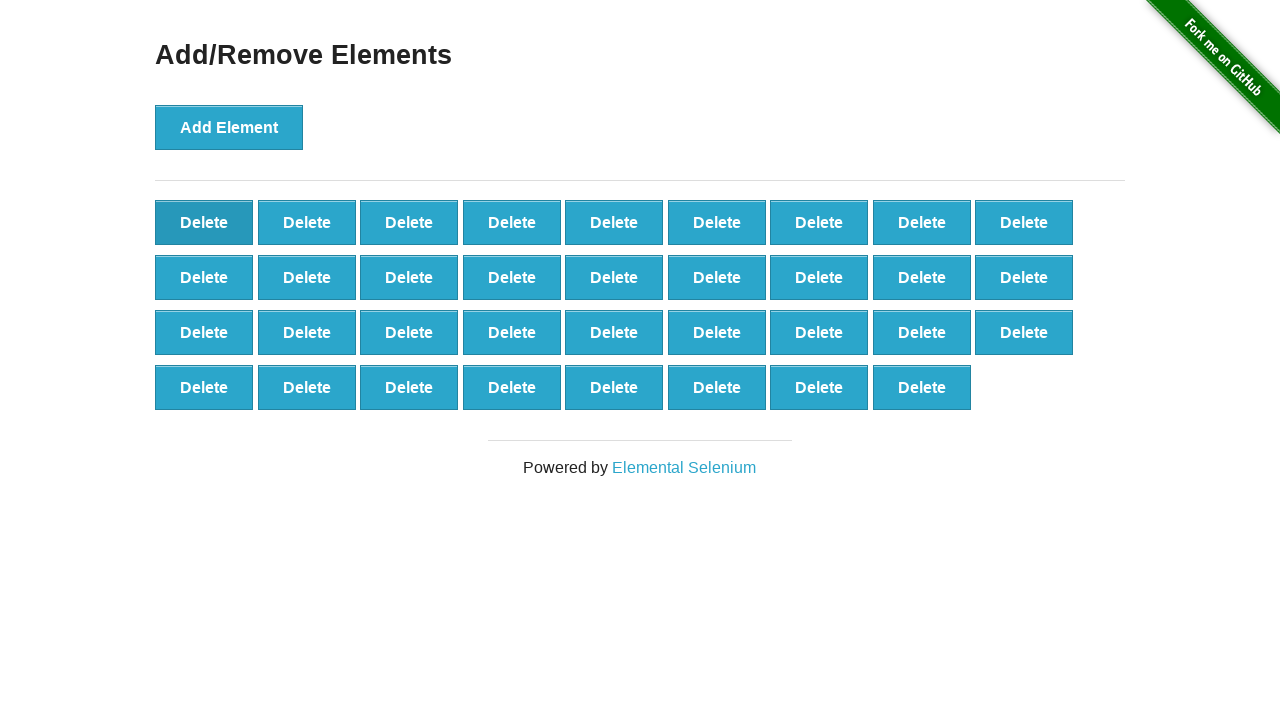

Clicked Delete button (iteration 66/85) at (204, 222) on button[onclick='deleteElement()']
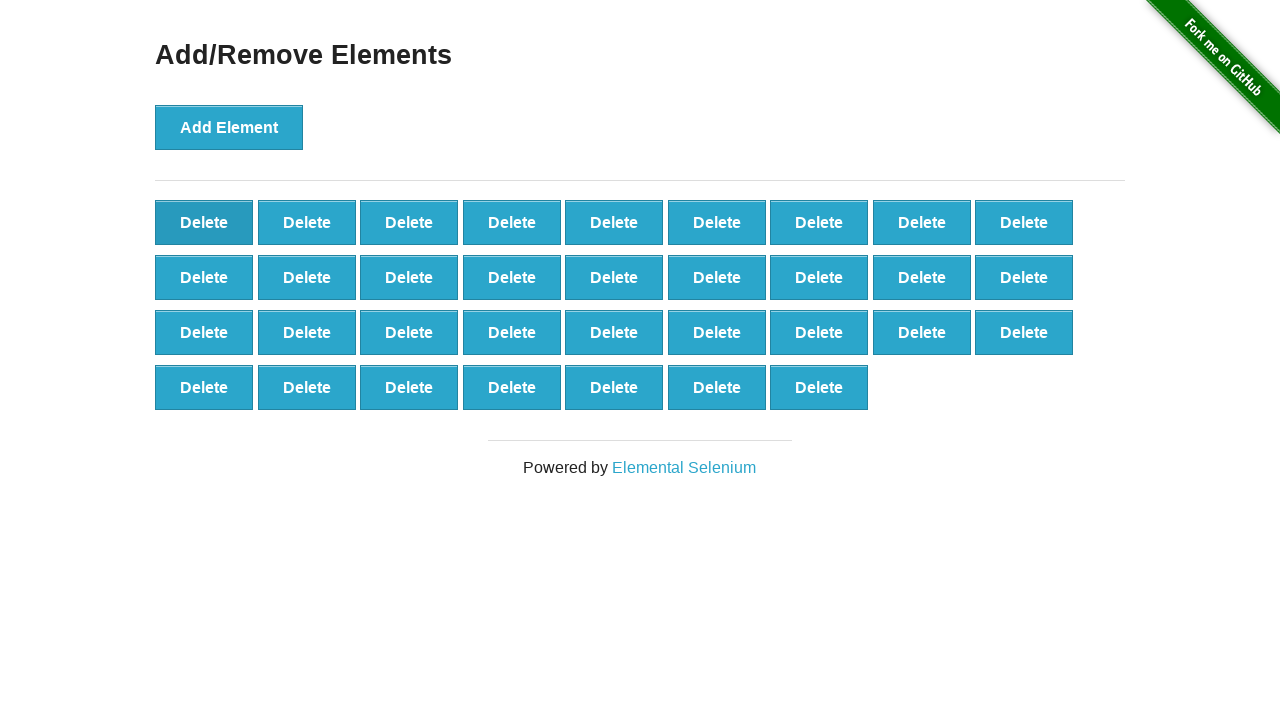

Clicked Delete button (iteration 67/85) at (204, 222) on button[onclick='deleteElement()']
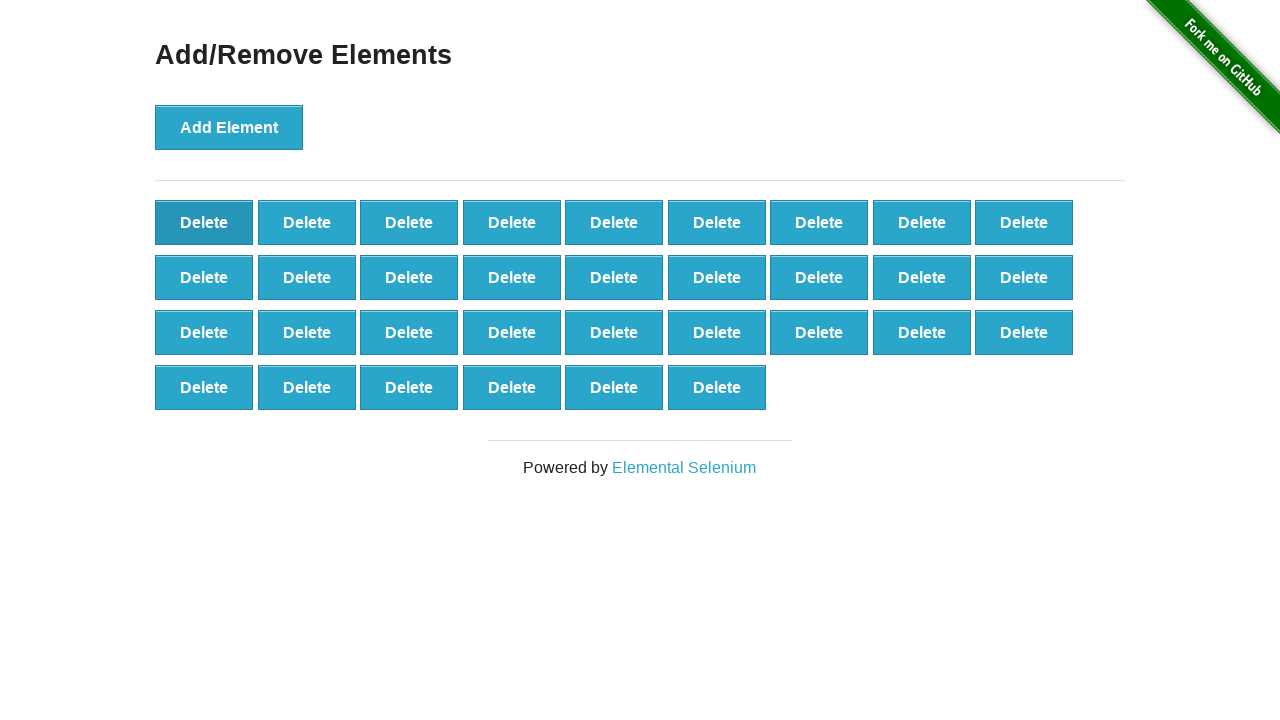

Clicked Delete button (iteration 68/85) at (204, 222) on button[onclick='deleteElement()']
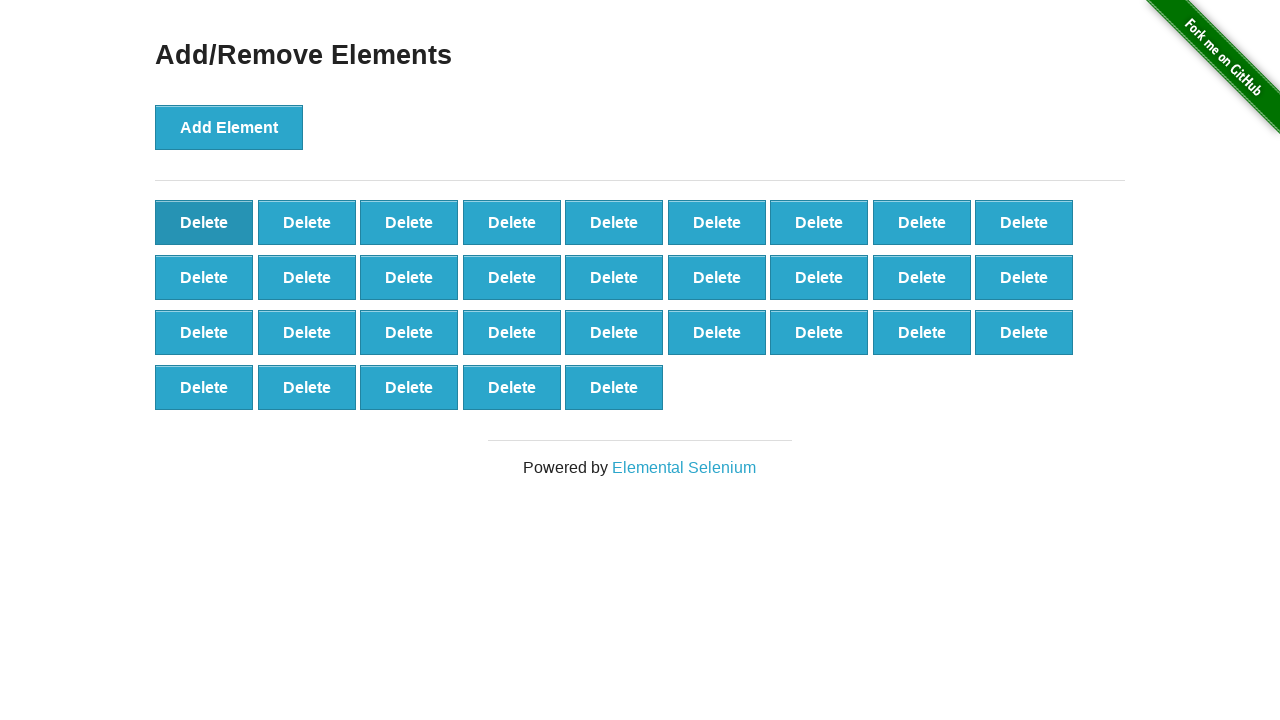

Clicked Delete button (iteration 69/85) at (204, 222) on button[onclick='deleteElement()']
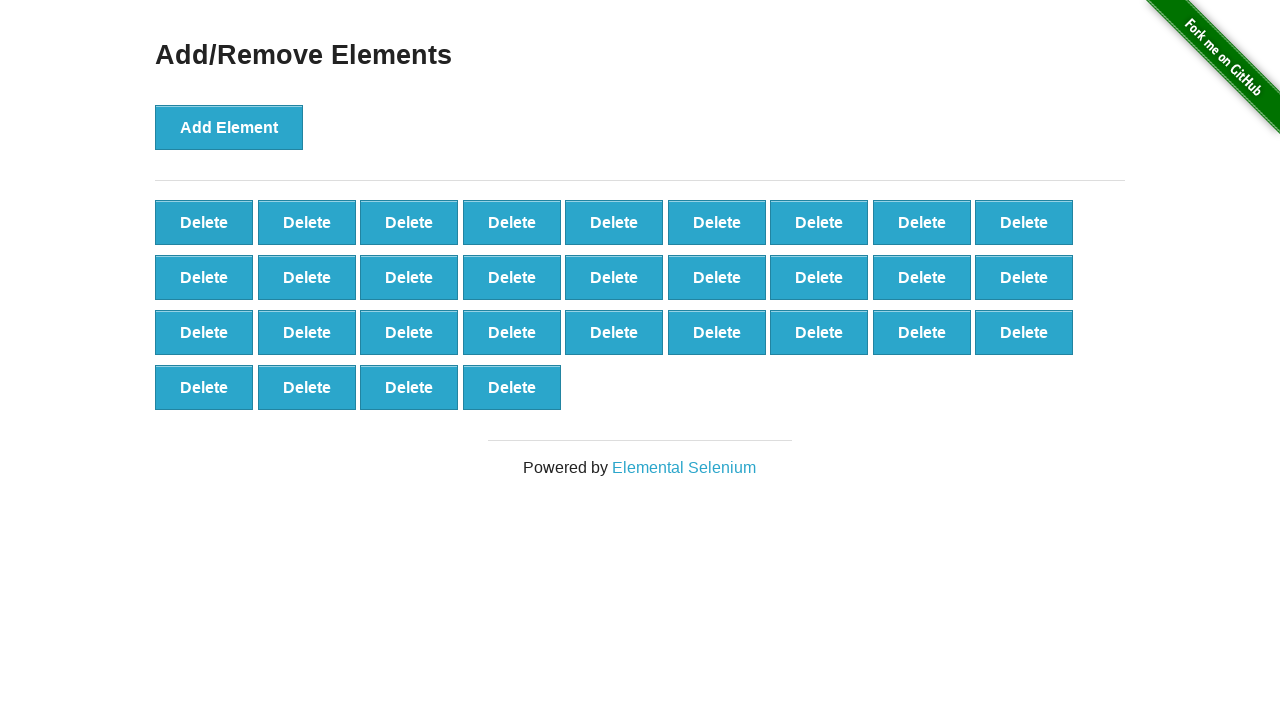

Clicked Delete button (iteration 70/85) at (204, 222) on button[onclick='deleteElement()']
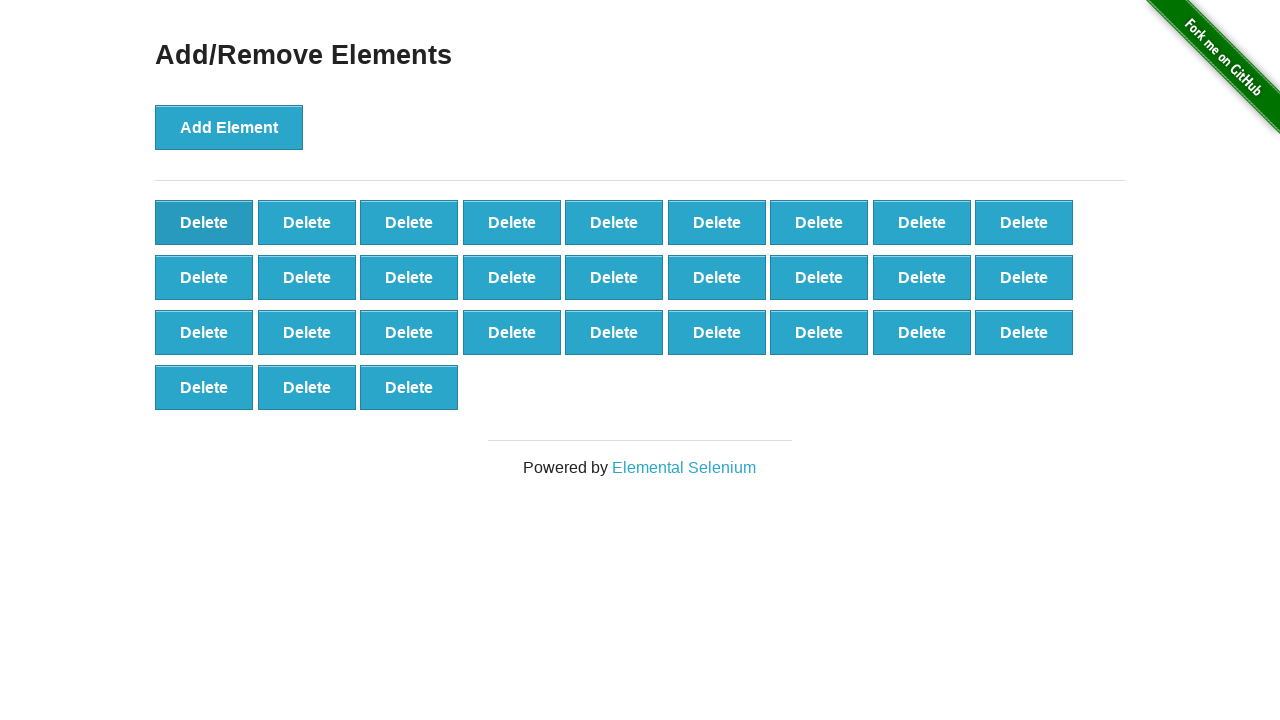

Clicked Delete button (iteration 71/85) at (204, 222) on button[onclick='deleteElement()']
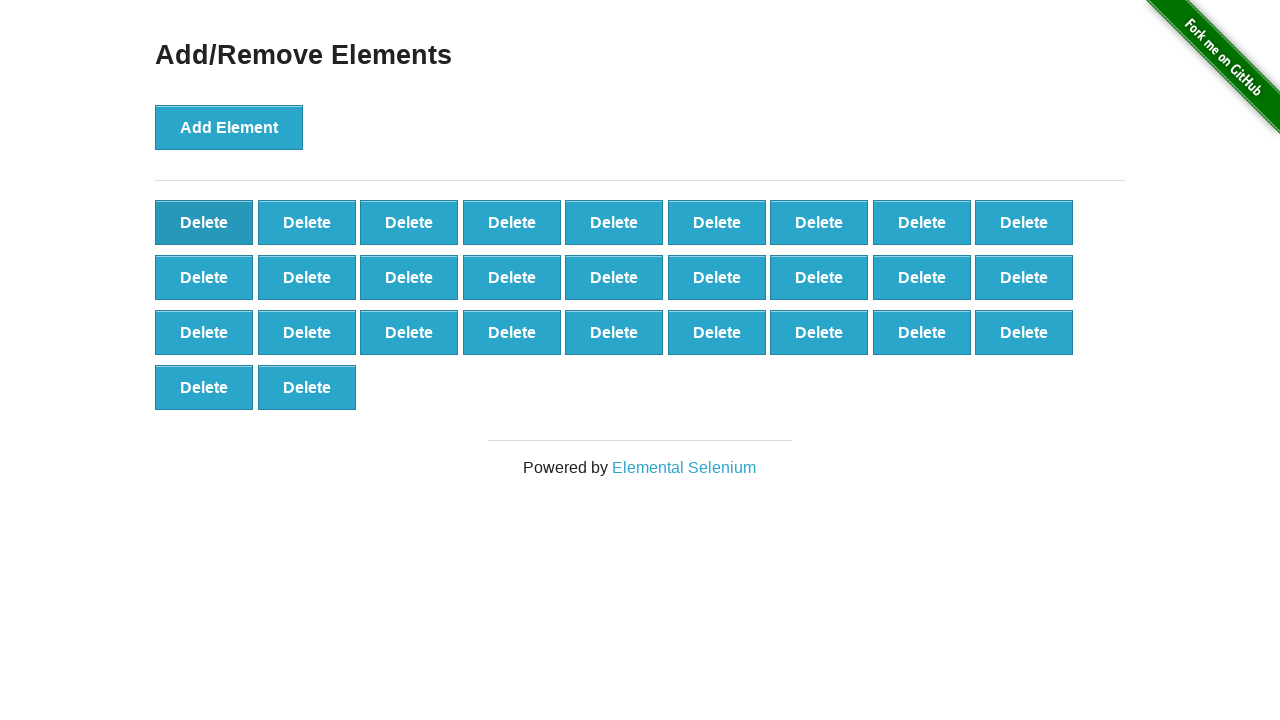

Clicked Delete button (iteration 72/85) at (204, 222) on button[onclick='deleteElement()']
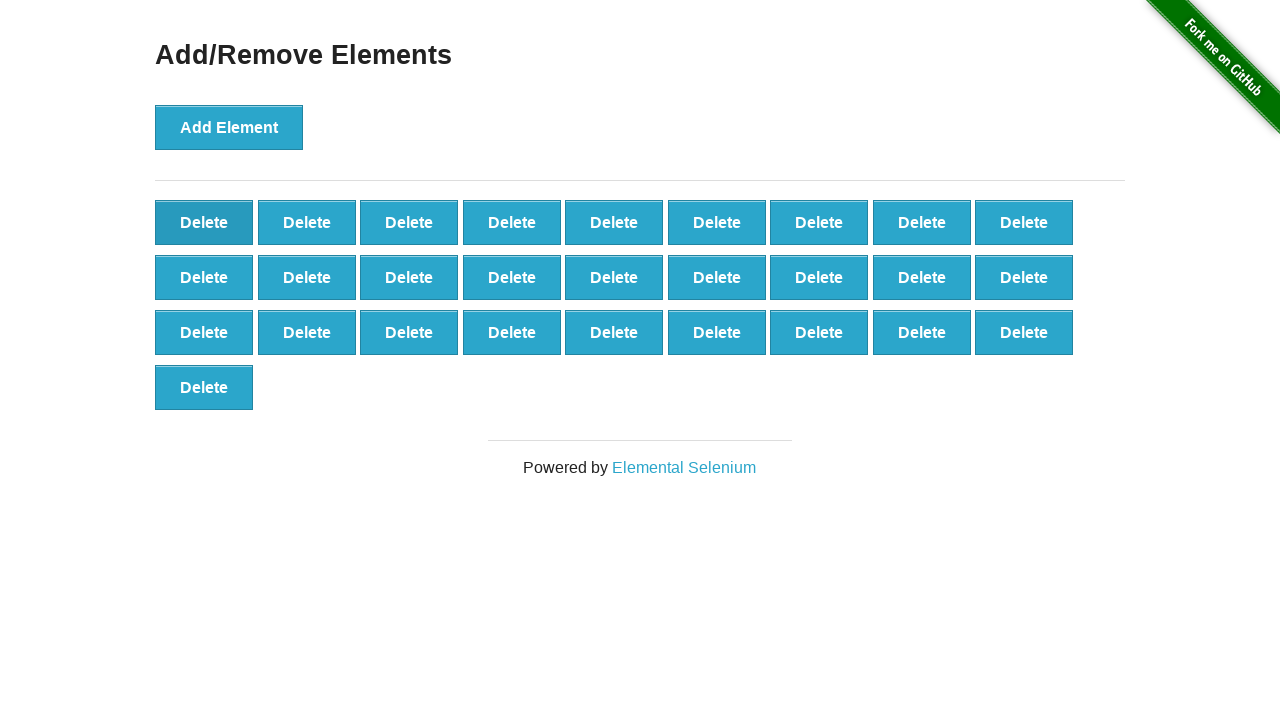

Clicked Delete button (iteration 73/85) at (204, 222) on button[onclick='deleteElement()']
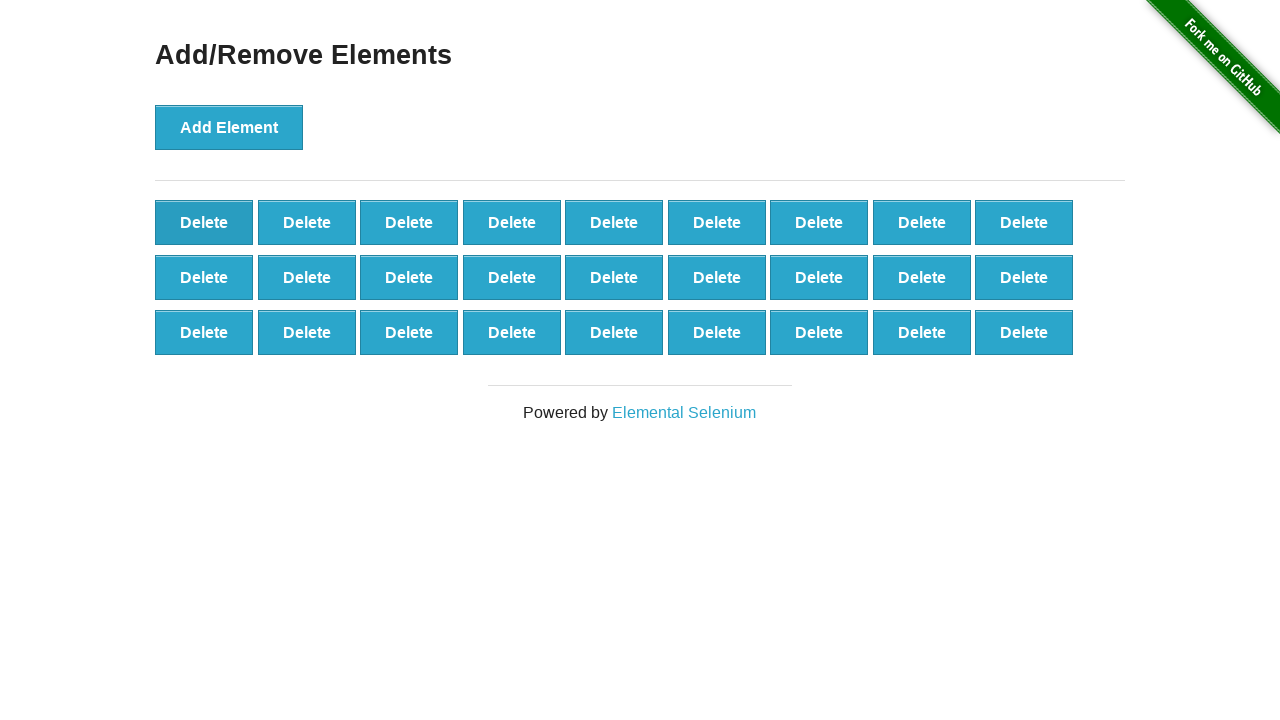

Clicked Delete button (iteration 74/85) at (204, 222) on button[onclick='deleteElement()']
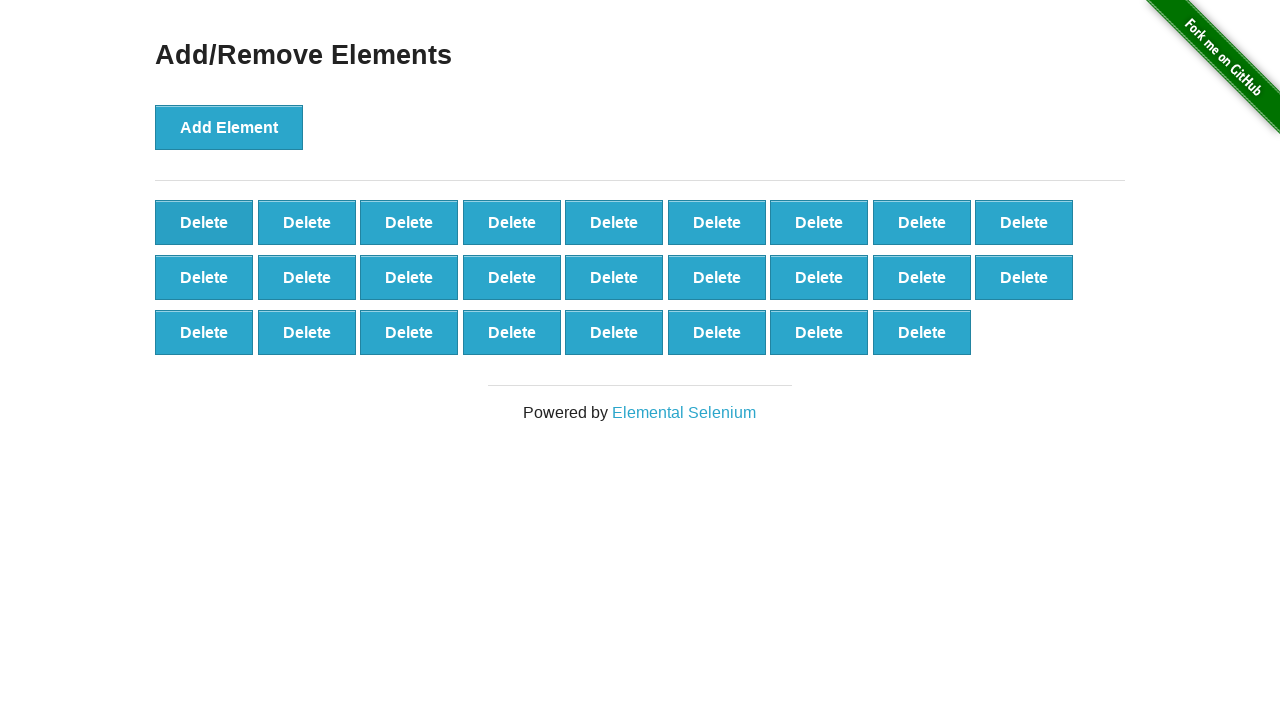

Clicked Delete button (iteration 75/85) at (204, 222) on button[onclick='deleteElement()']
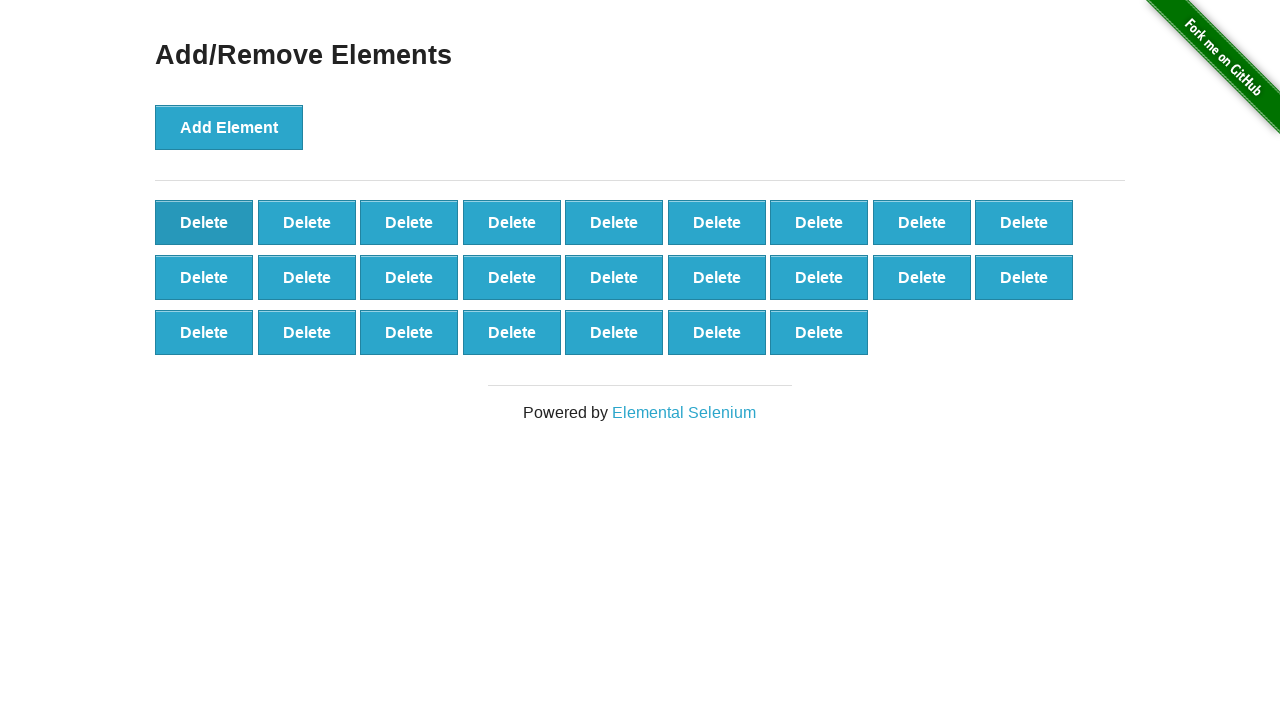

Clicked Delete button (iteration 76/85) at (204, 222) on button[onclick='deleteElement()']
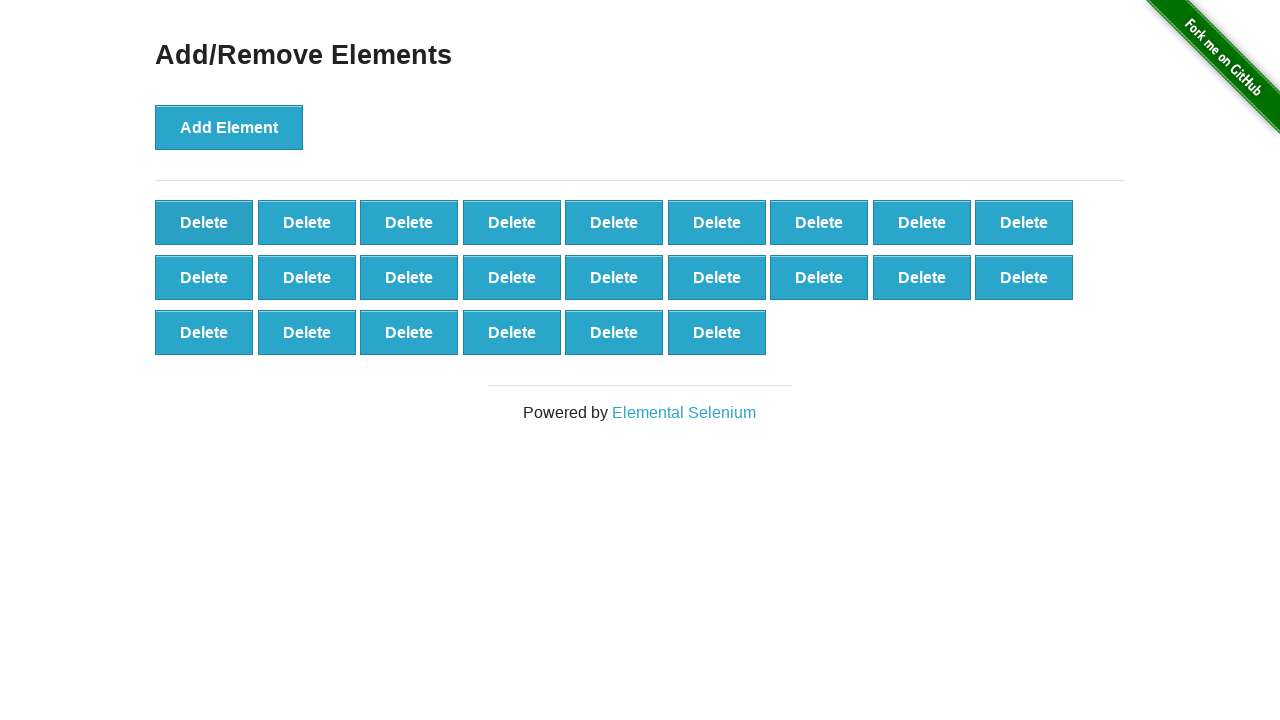

Clicked Delete button (iteration 77/85) at (204, 222) on button[onclick='deleteElement()']
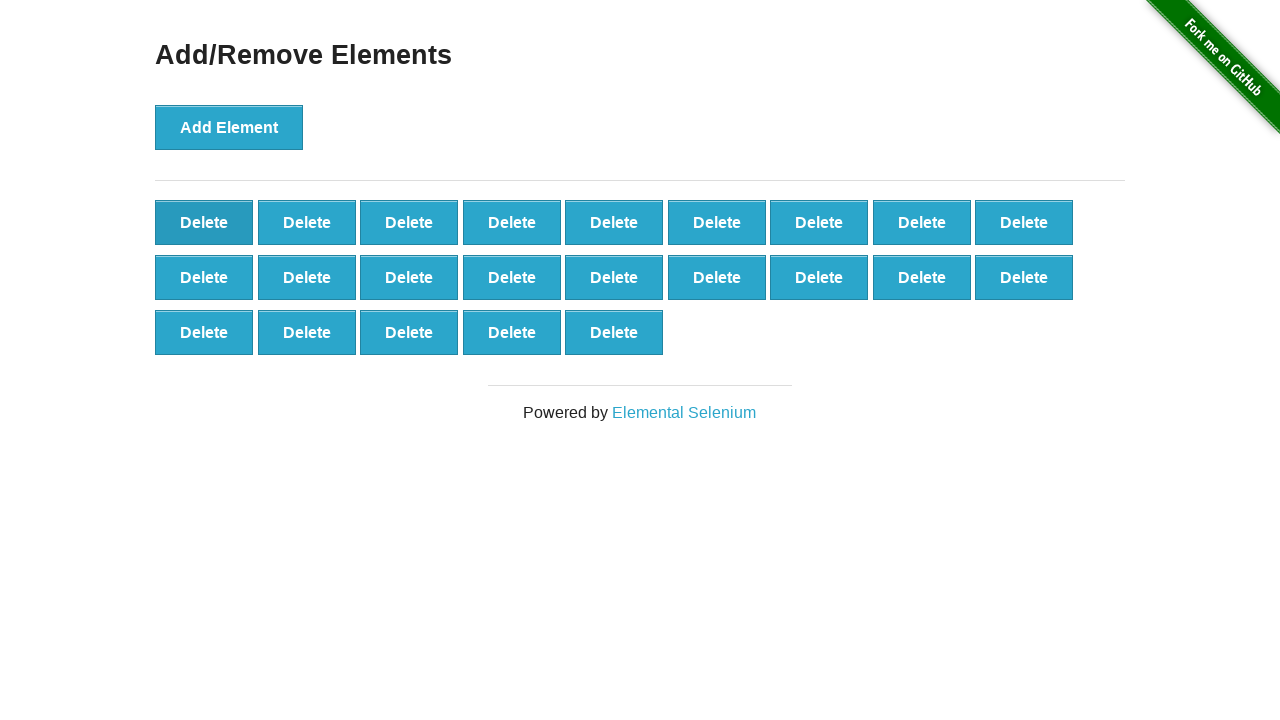

Clicked Delete button (iteration 78/85) at (204, 222) on button[onclick='deleteElement()']
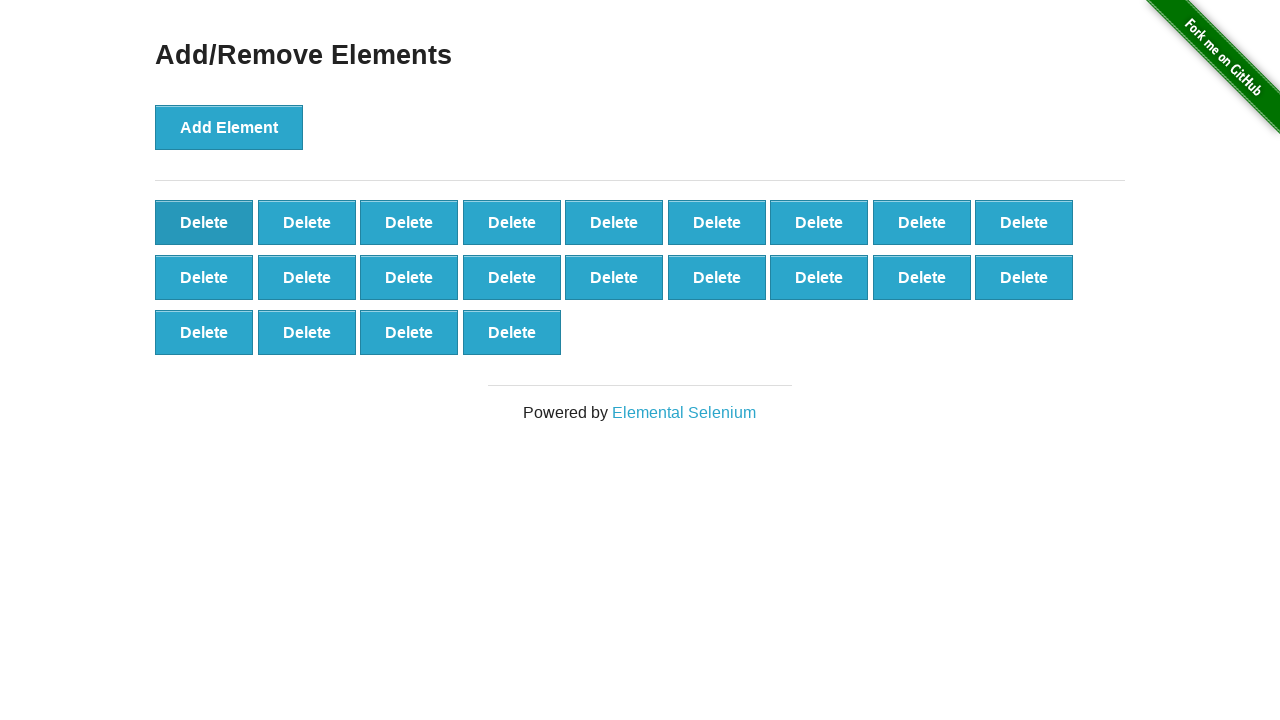

Clicked Delete button (iteration 79/85) at (204, 222) on button[onclick='deleteElement()']
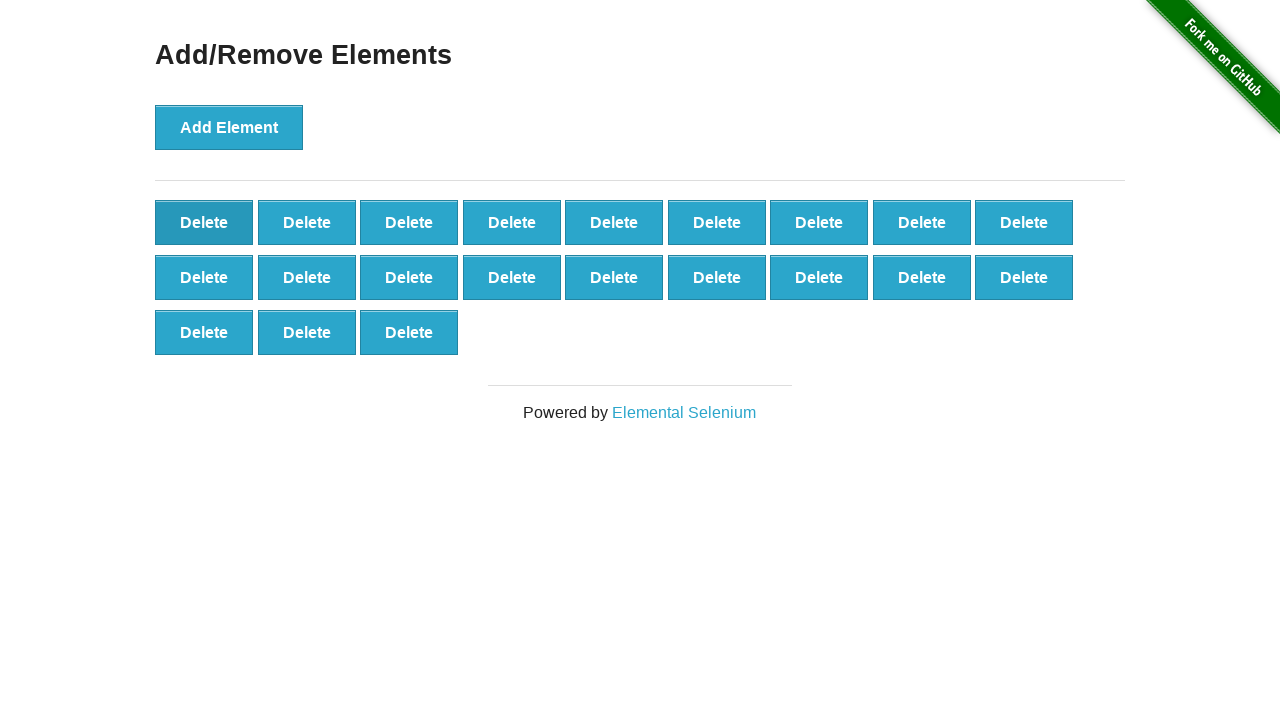

Clicked Delete button (iteration 80/85) at (204, 222) on button[onclick='deleteElement()']
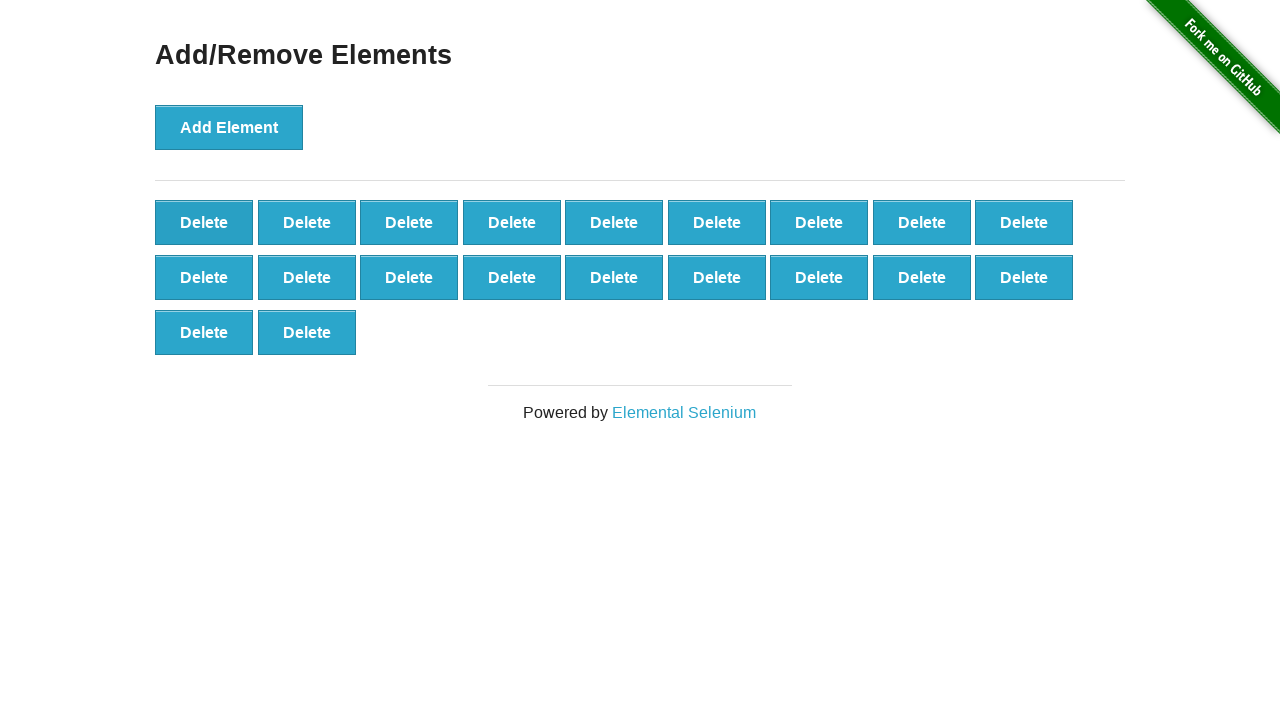

Clicked Delete button (iteration 81/85) at (204, 222) on button[onclick='deleteElement()']
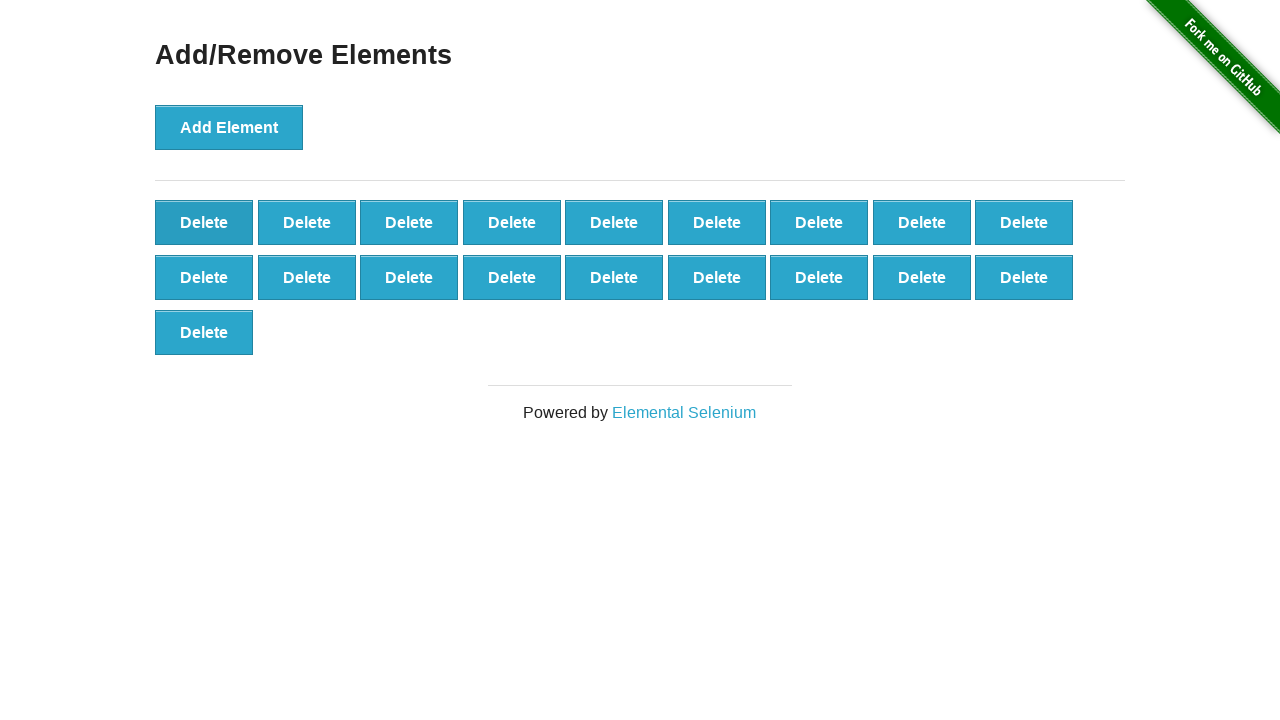

Clicked Delete button (iteration 82/85) at (204, 222) on button[onclick='deleteElement()']
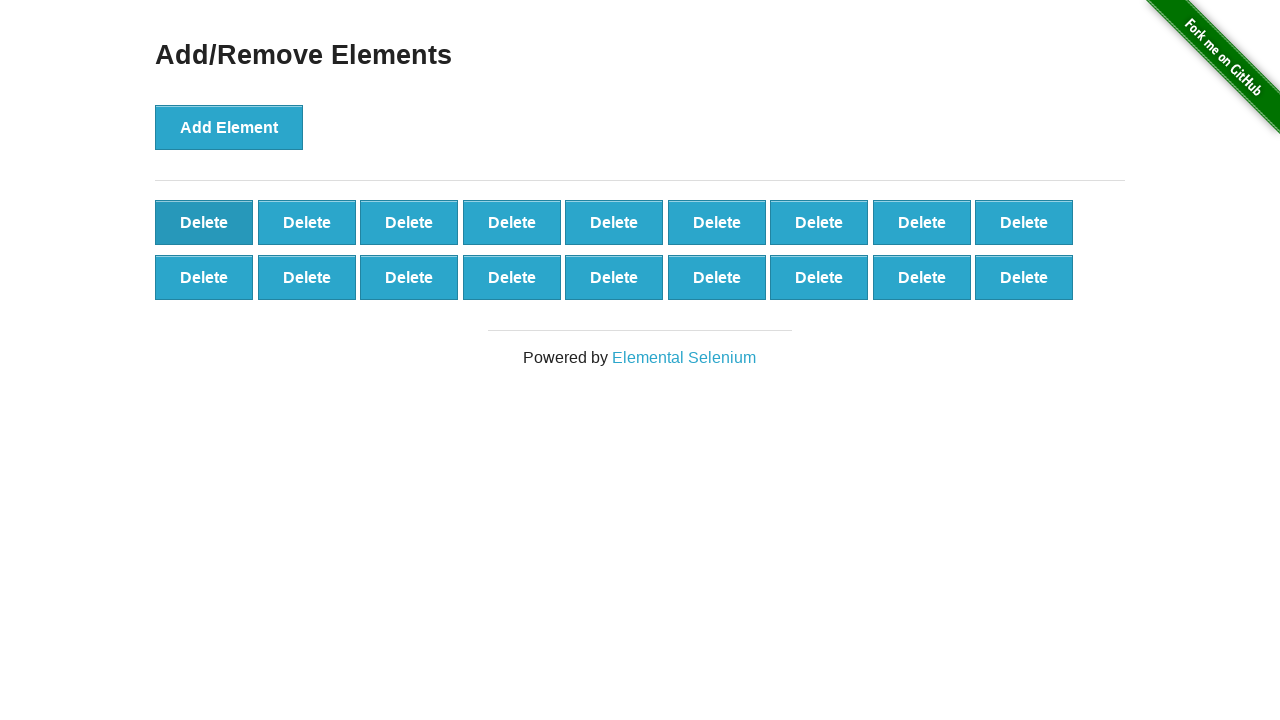

Clicked Delete button (iteration 83/85) at (204, 222) on button[onclick='deleteElement()']
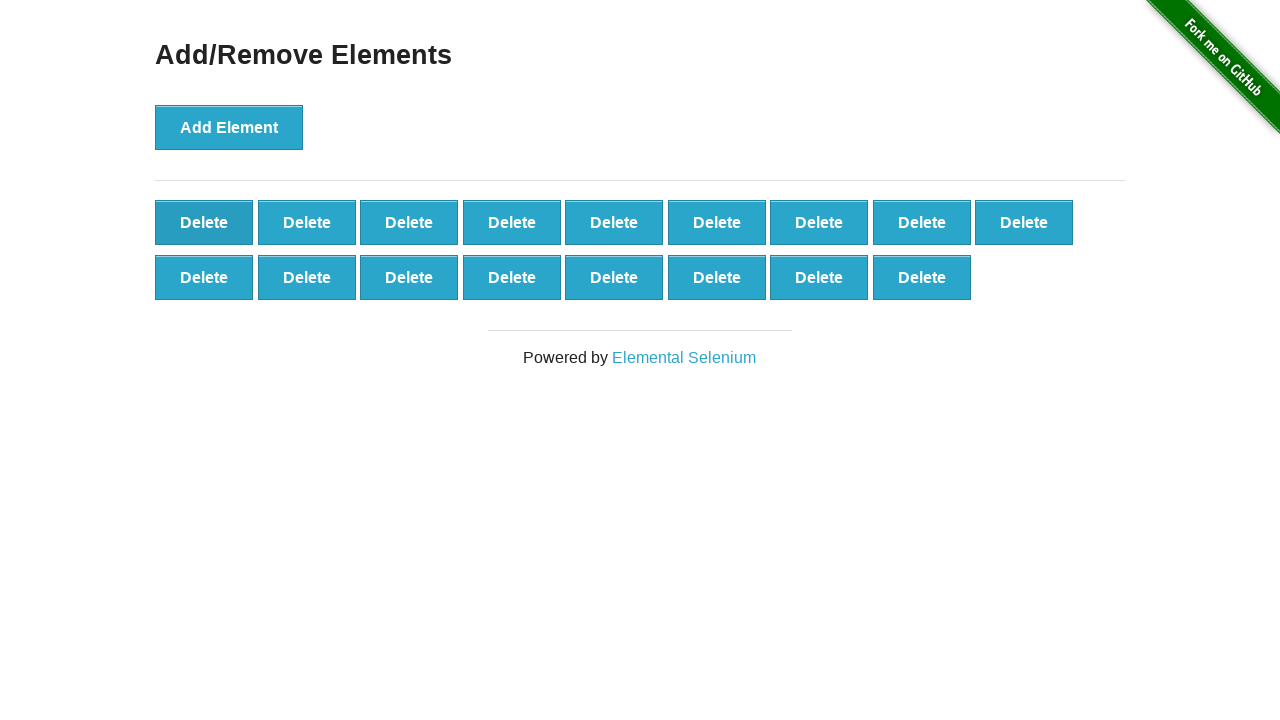

Clicked Delete button (iteration 84/85) at (204, 222) on button[onclick='deleteElement()']
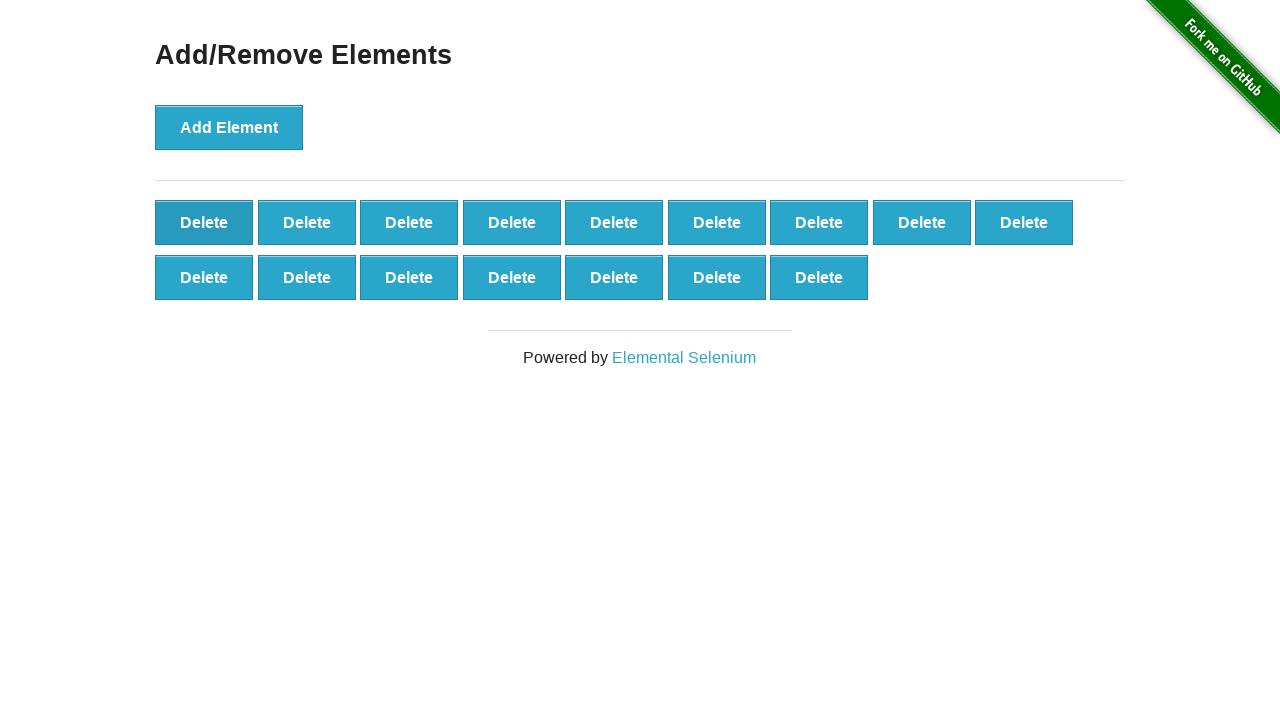

Clicked Delete button (iteration 85/85) at (204, 222) on button[onclick='deleteElement()']
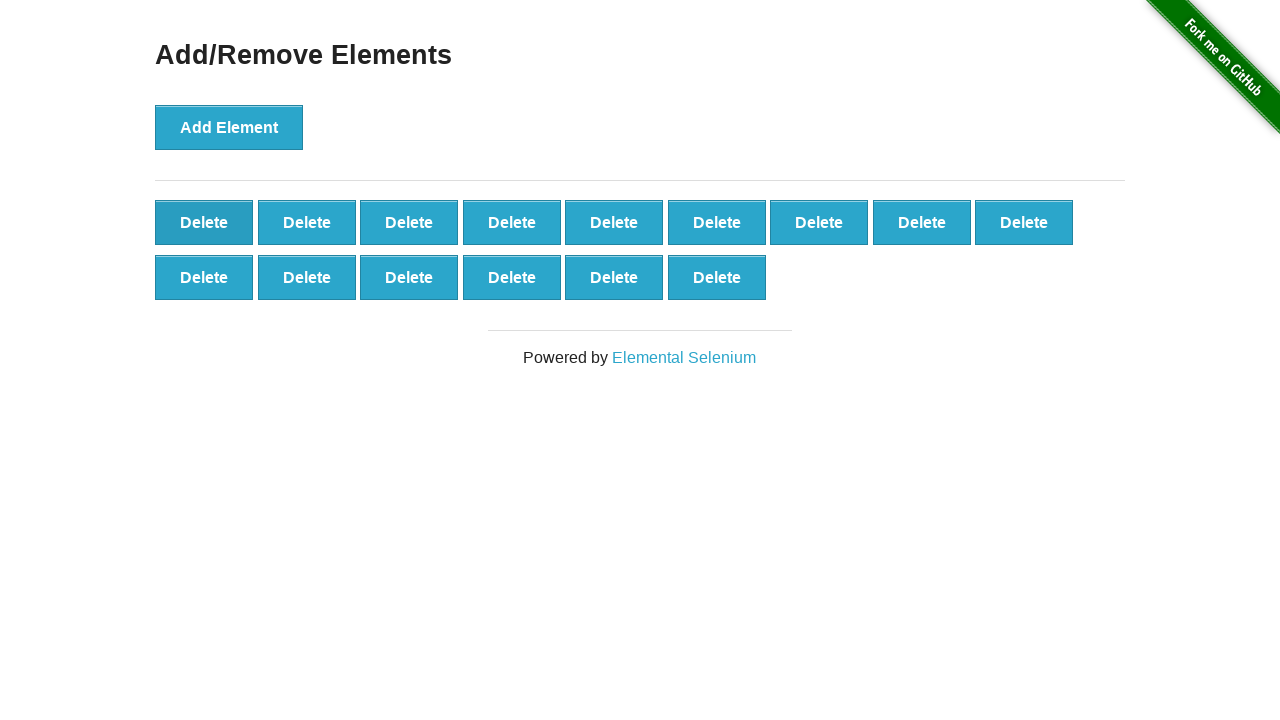

Located elements container
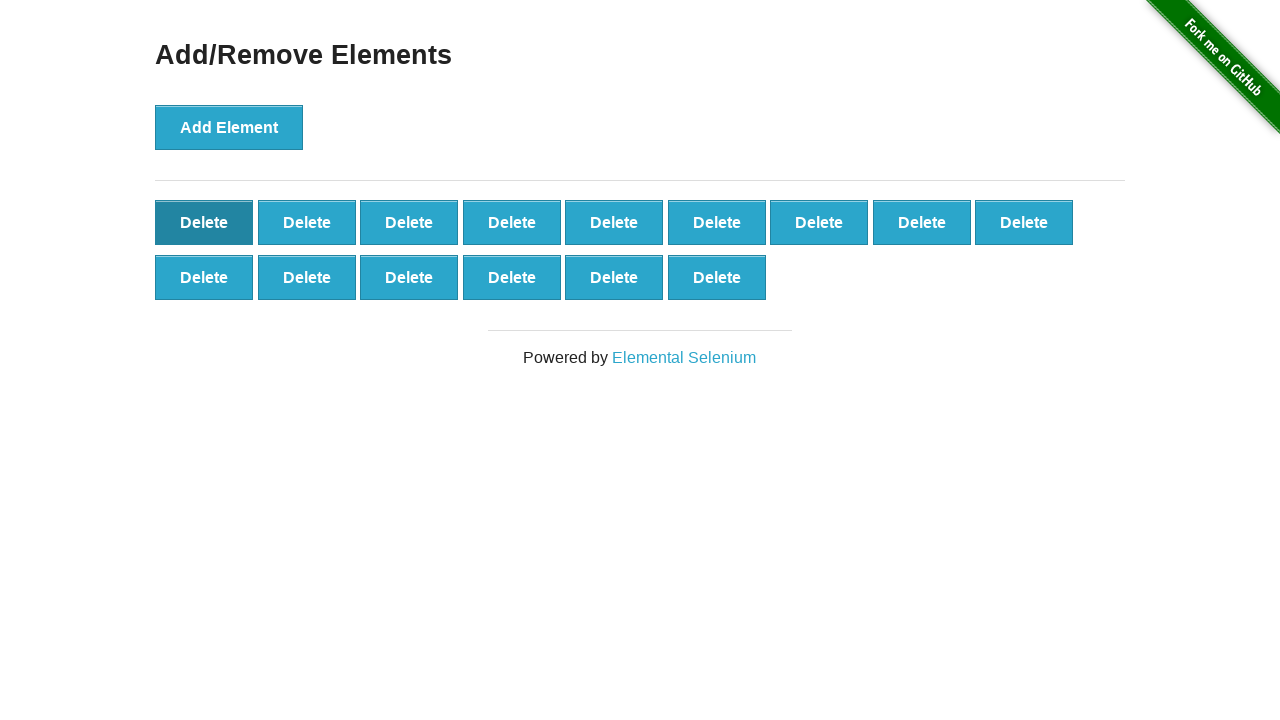

Retrieved text content of elements container
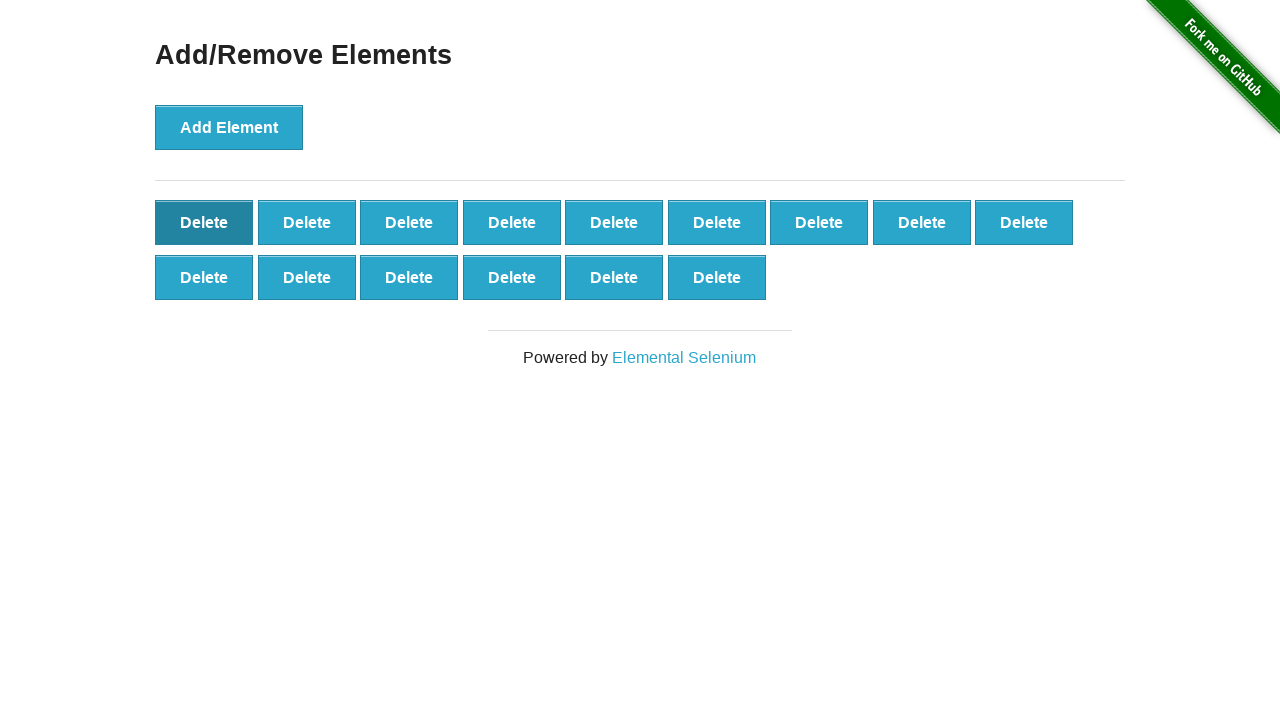

Counted remaining delete buttons: 15
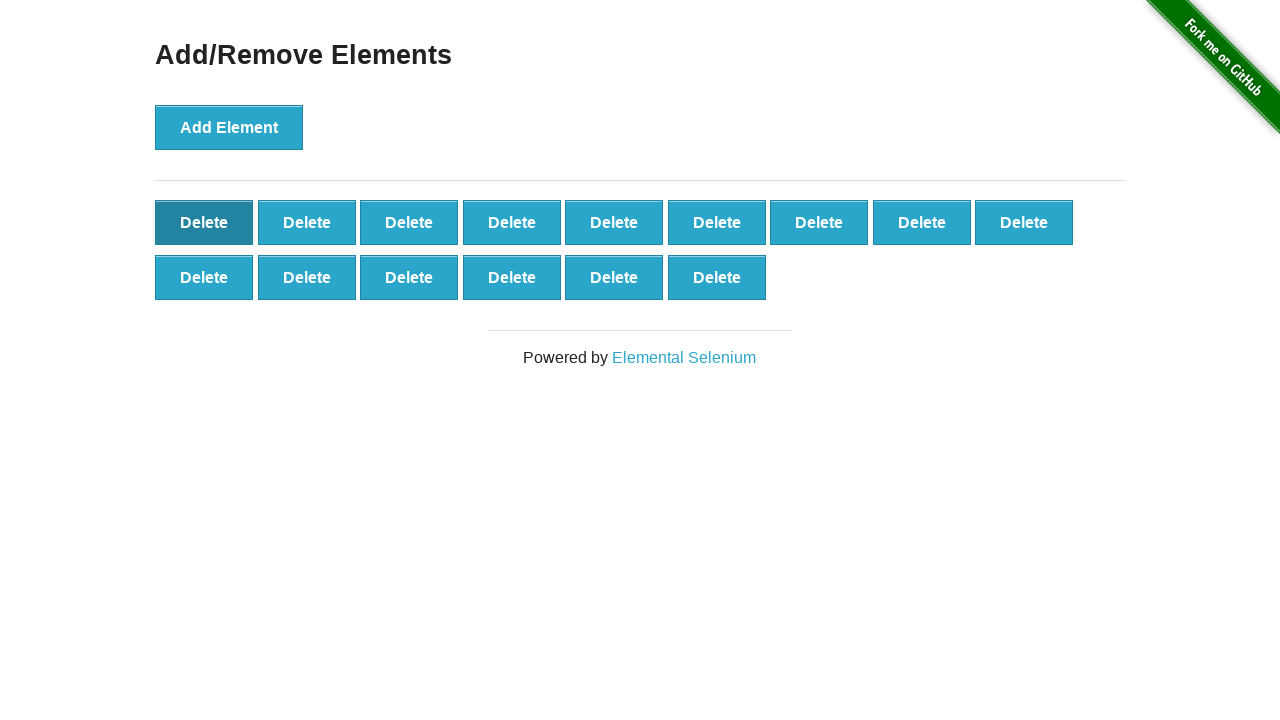

Assertion passed: 15 remaining delete buttons confirmed
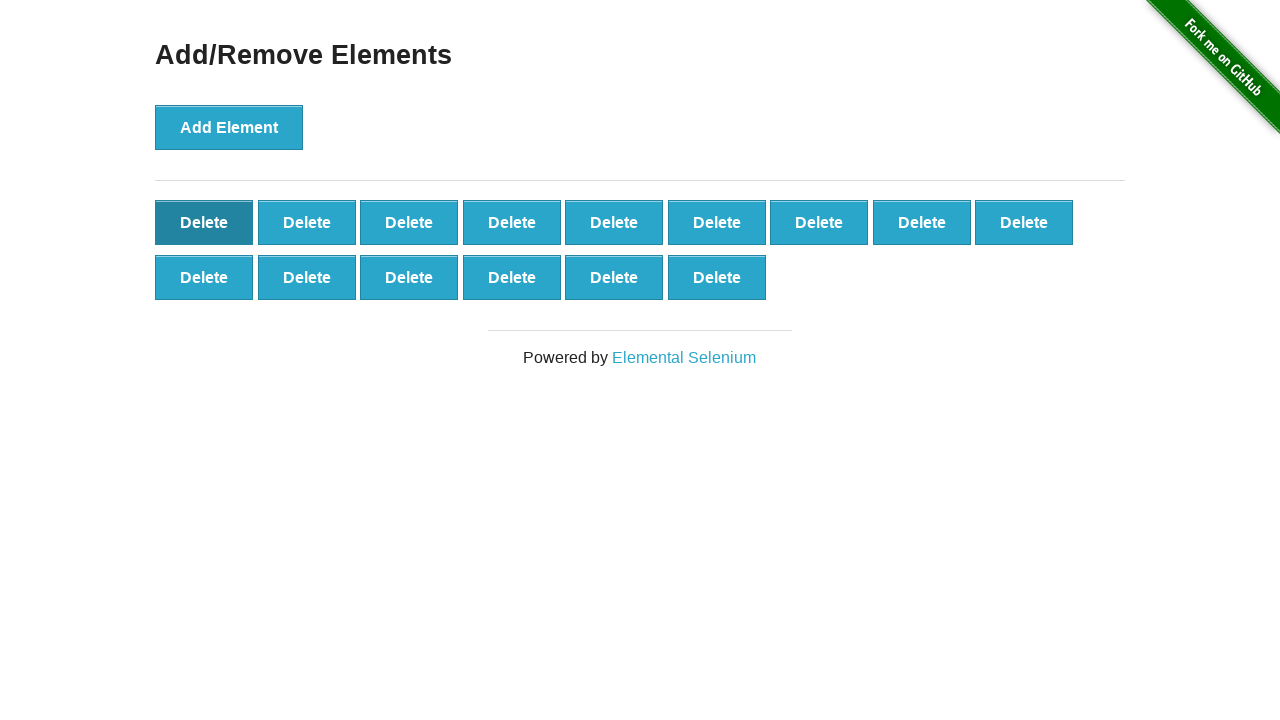

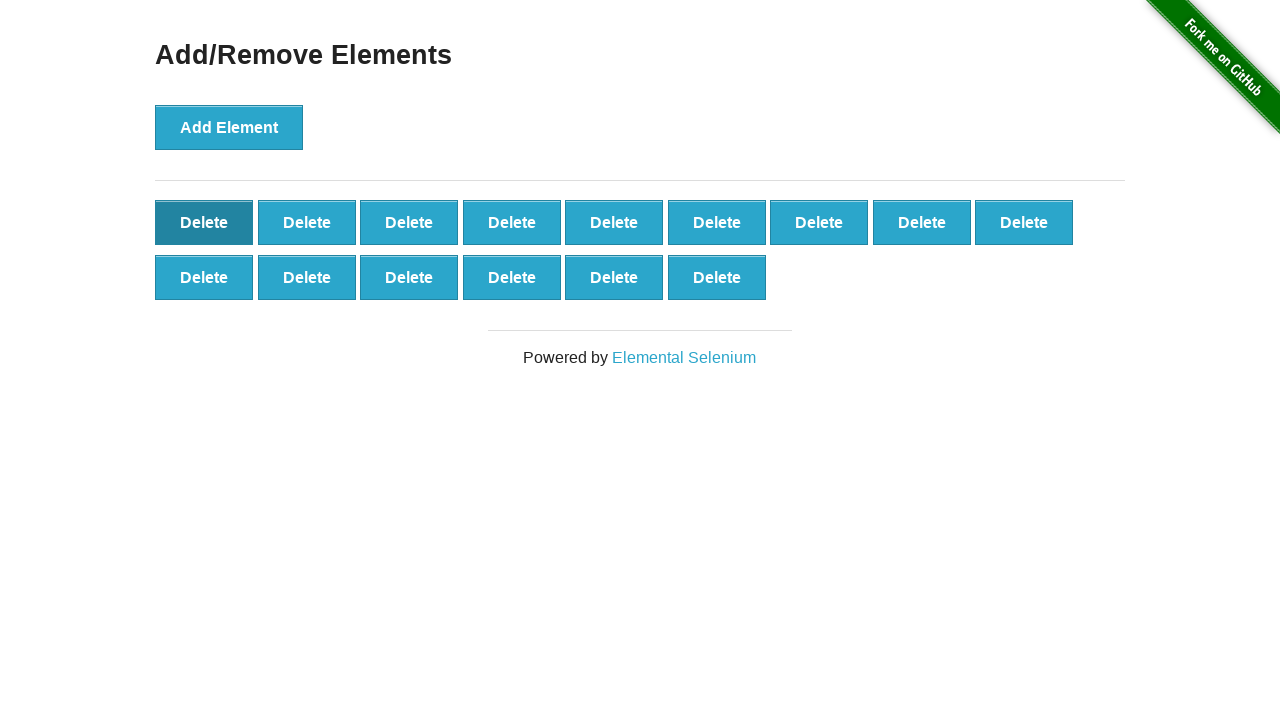